Tests the add/remove elements functionality by clicking the Add Element button 100 times, verifying 100 delete buttons appear, then clicking delete 90 times and verifying 10 remain.

Starting URL: https://the-internet.herokuapp.com/add_remove_elements/

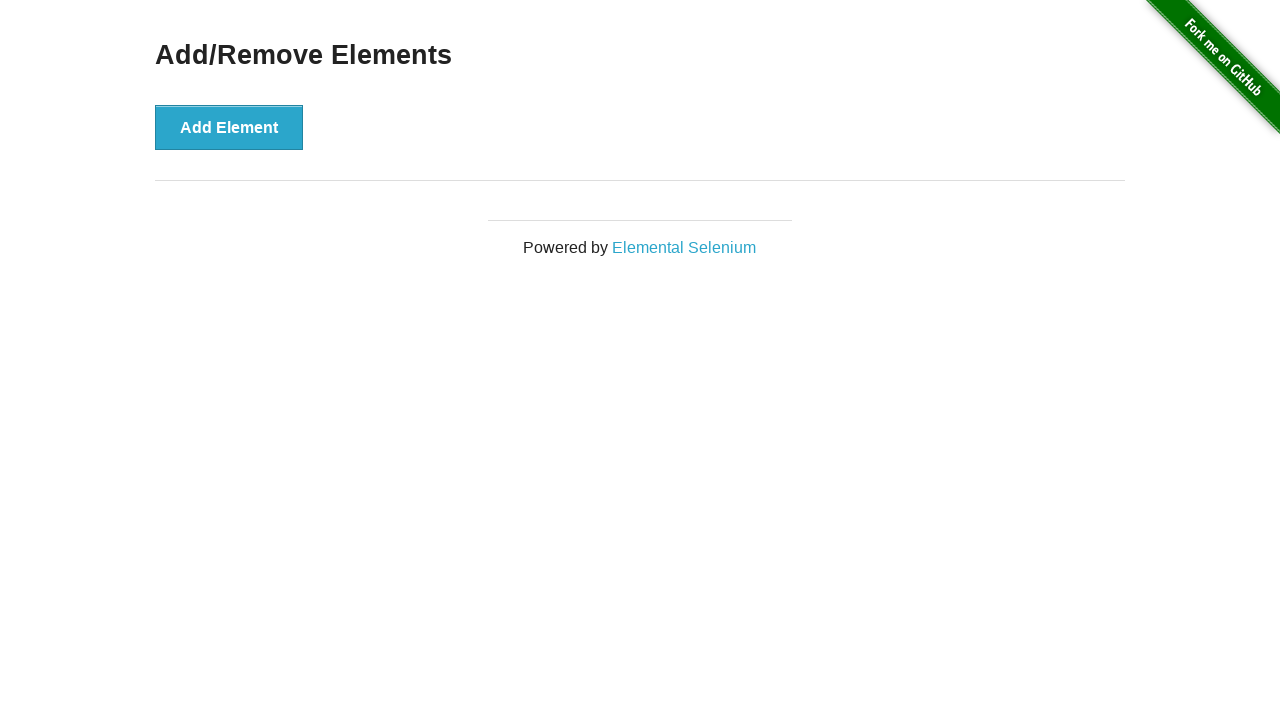

Clicked Add Element button (iteration 1/100) at (229, 127) on xpath=//*[@onclick='addElement()']
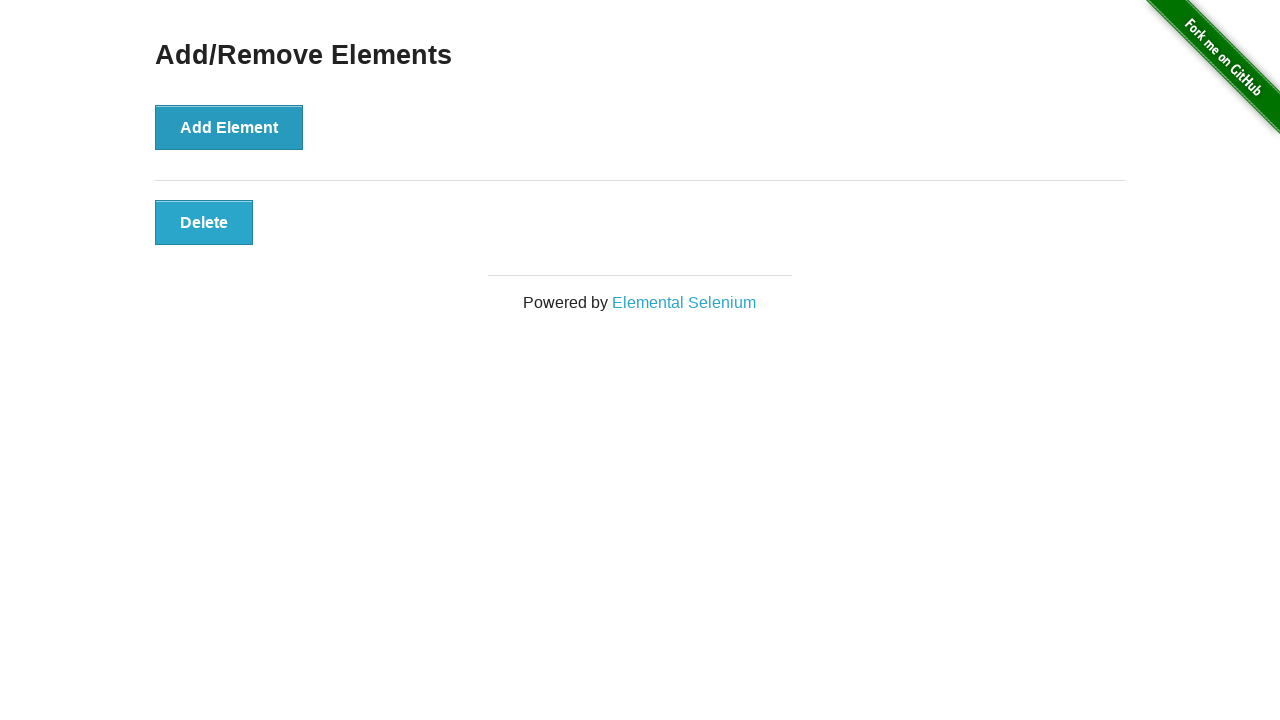

Clicked Add Element button (iteration 2/100) at (229, 127) on xpath=//*[@onclick='addElement()']
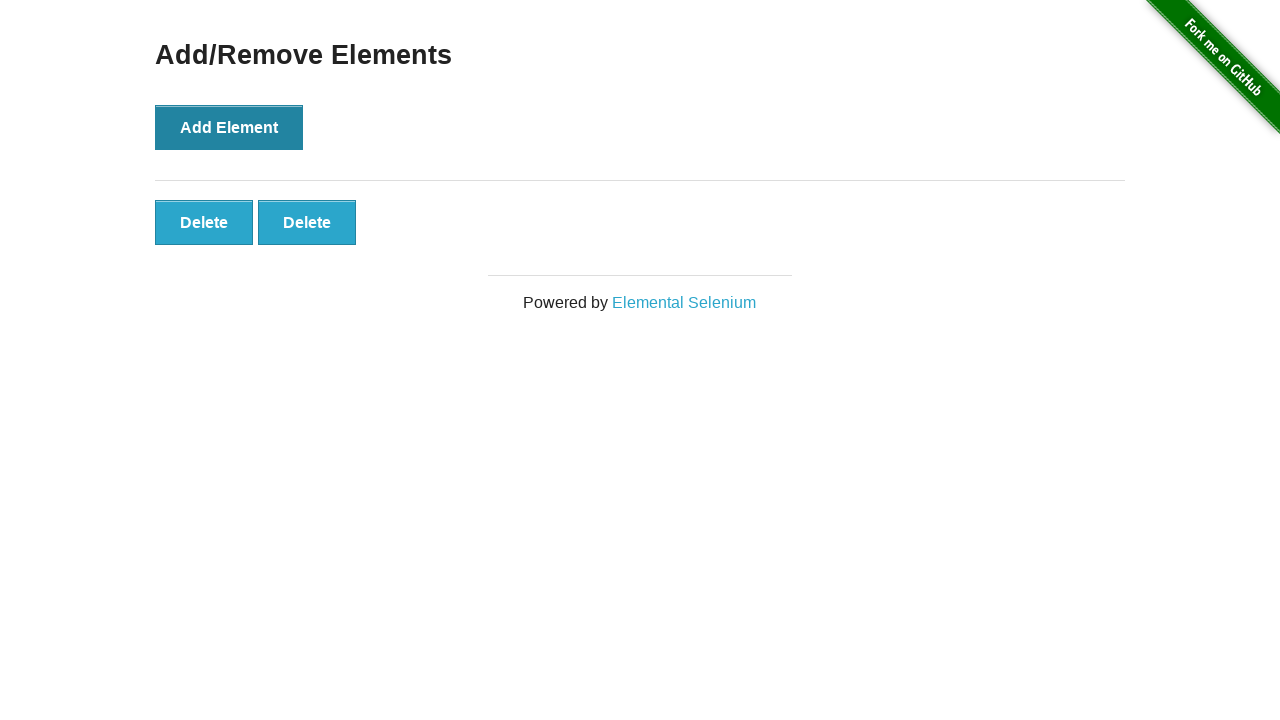

Clicked Add Element button (iteration 3/100) at (229, 127) on xpath=//*[@onclick='addElement()']
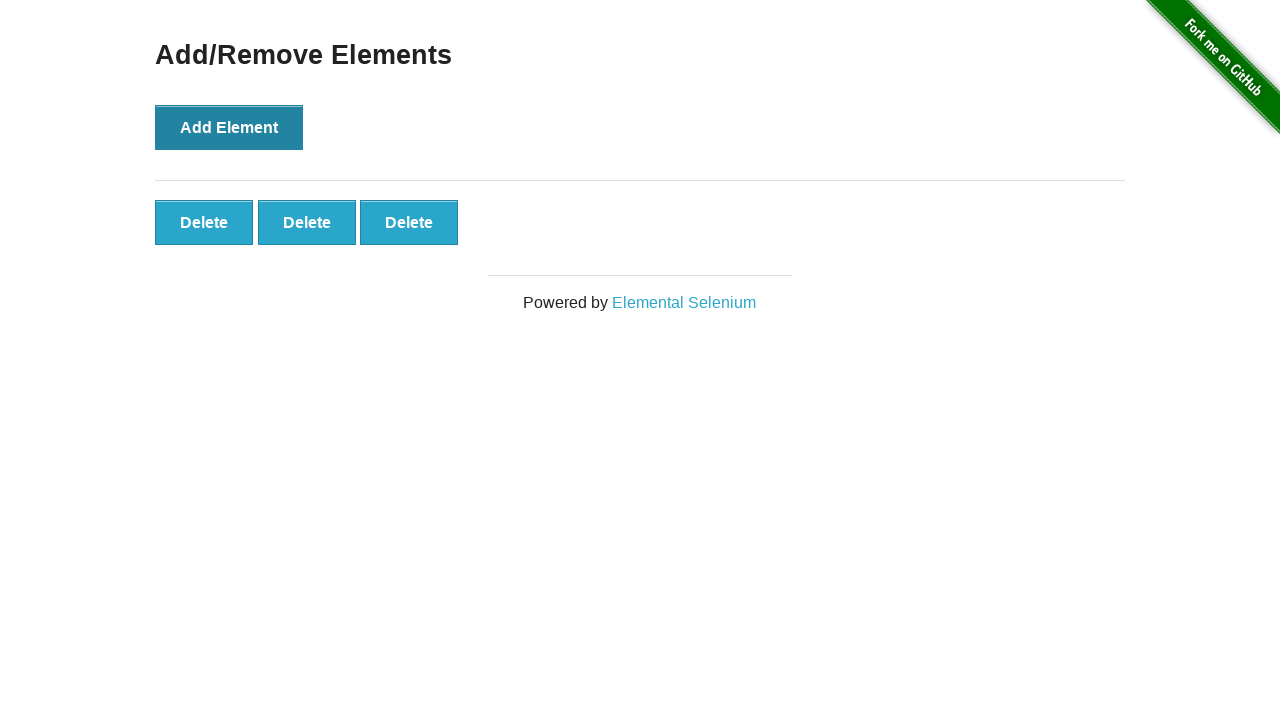

Clicked Add Element button (iteration 4/100) at (229, 127) on xpath=//*[@onclick='addElement()']
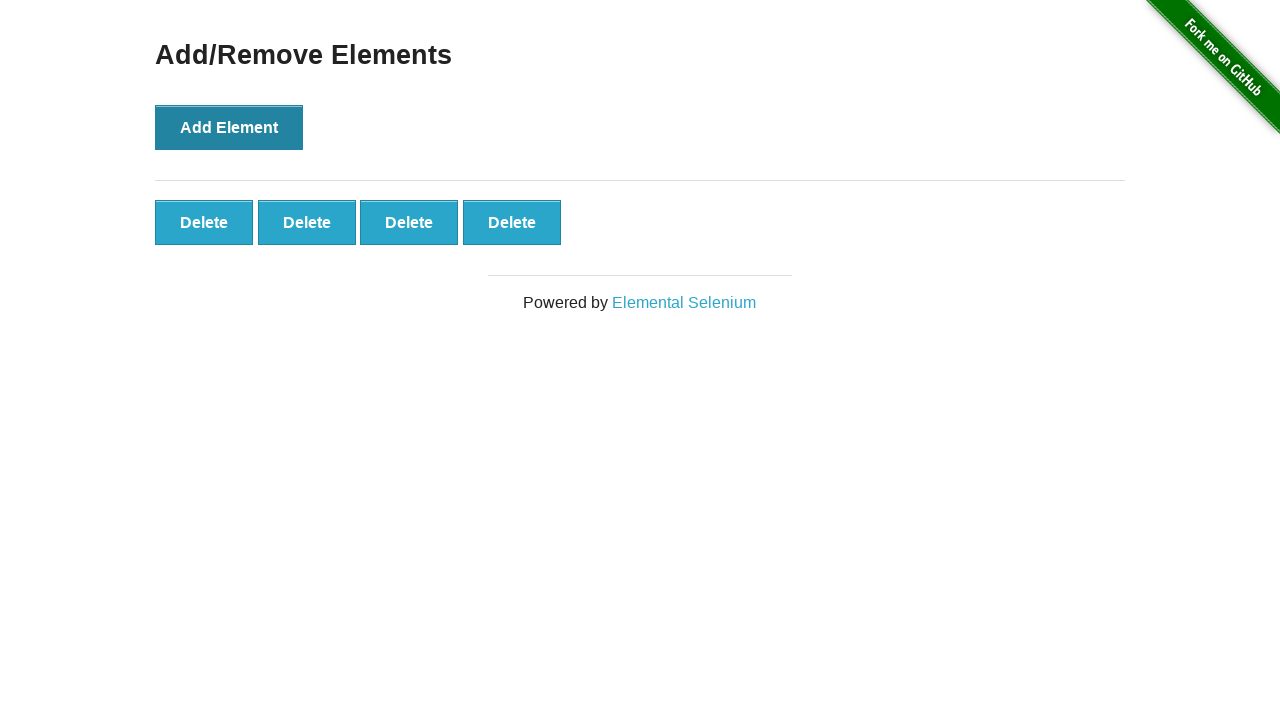

Clicked Add Element button (iteration 5/100) at (229, 127) on xpath=//*[@onclick='addElement()']
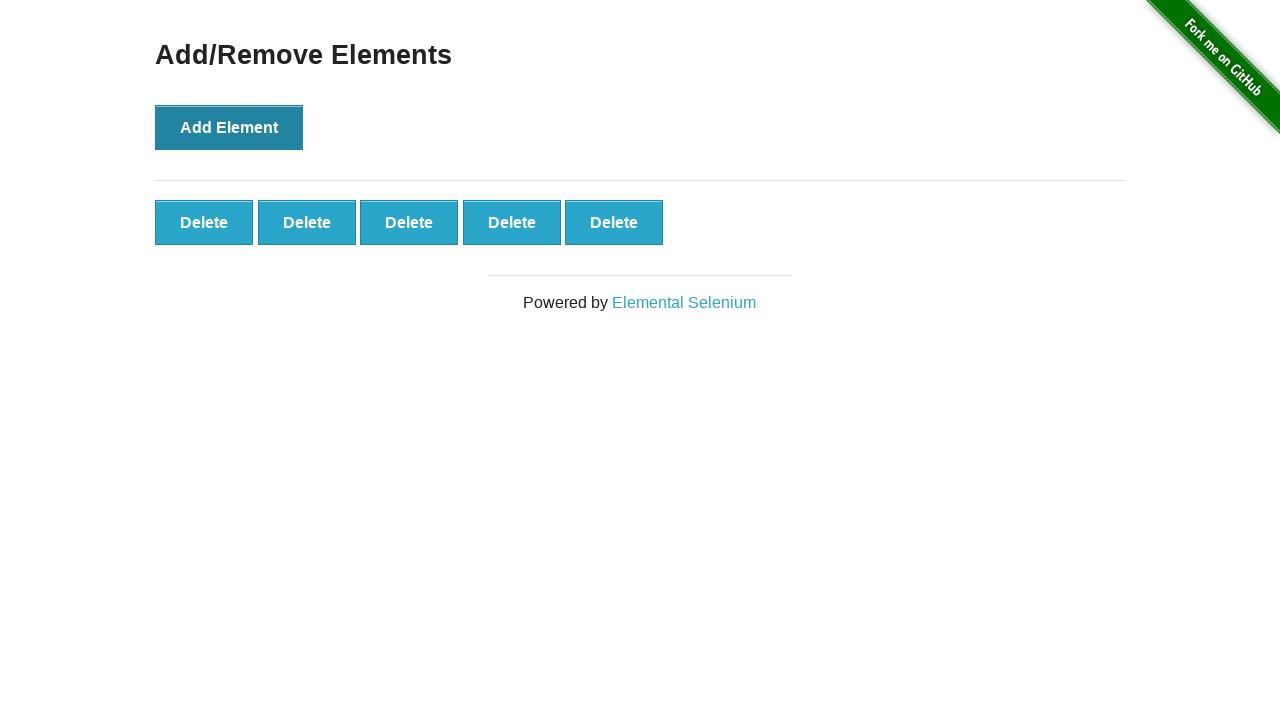

Clicked Add Element button (iteration 6/100) at (229, 127) on xpath=//*[@onclick='addElement()']
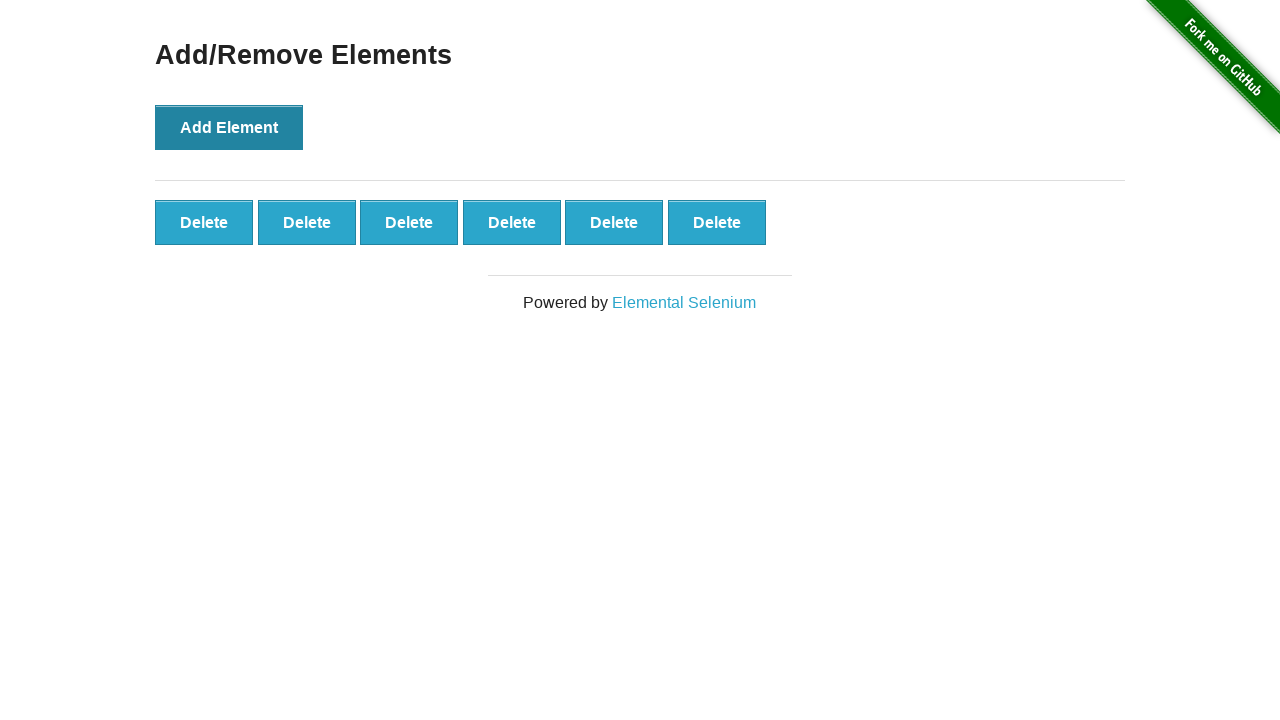

Clicked Add Element button (iteration 7/100) at (229, 127) on xpath=//*[@onclick='addElement()']
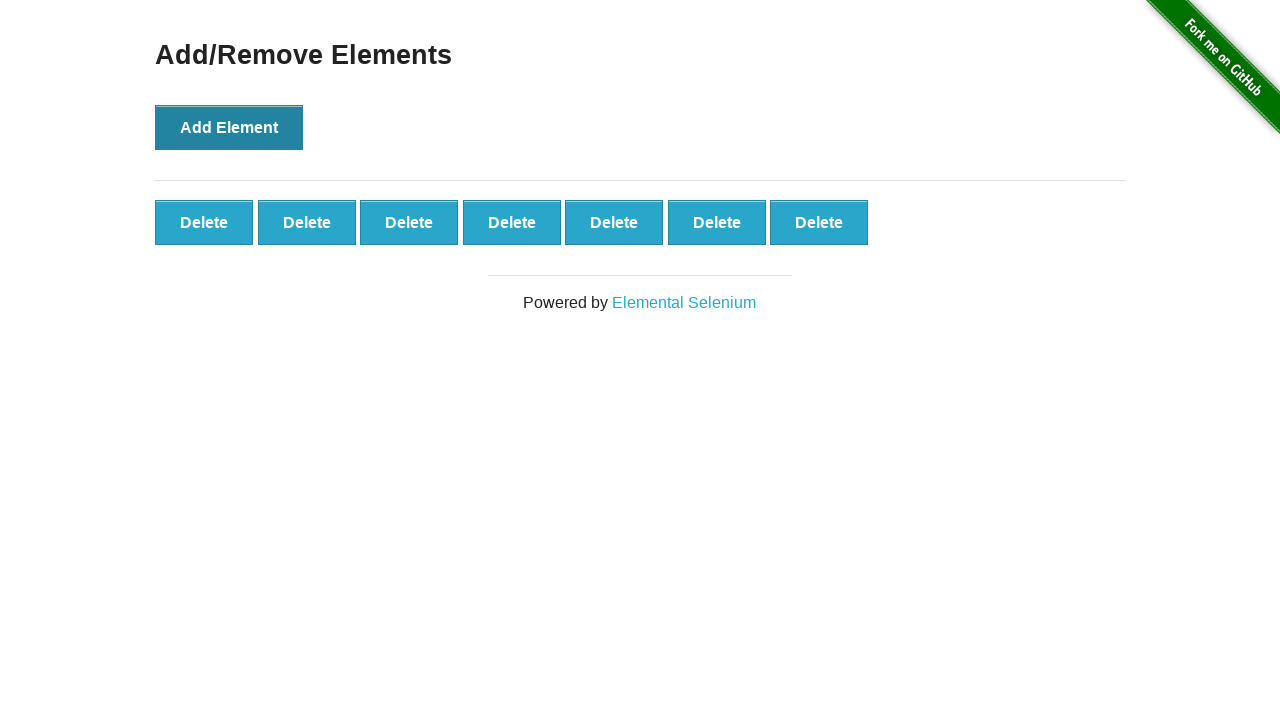

Clicked Add Element button (iteration 8/100) at (229, 127) on xpath=//*[@onclick='addElement()']
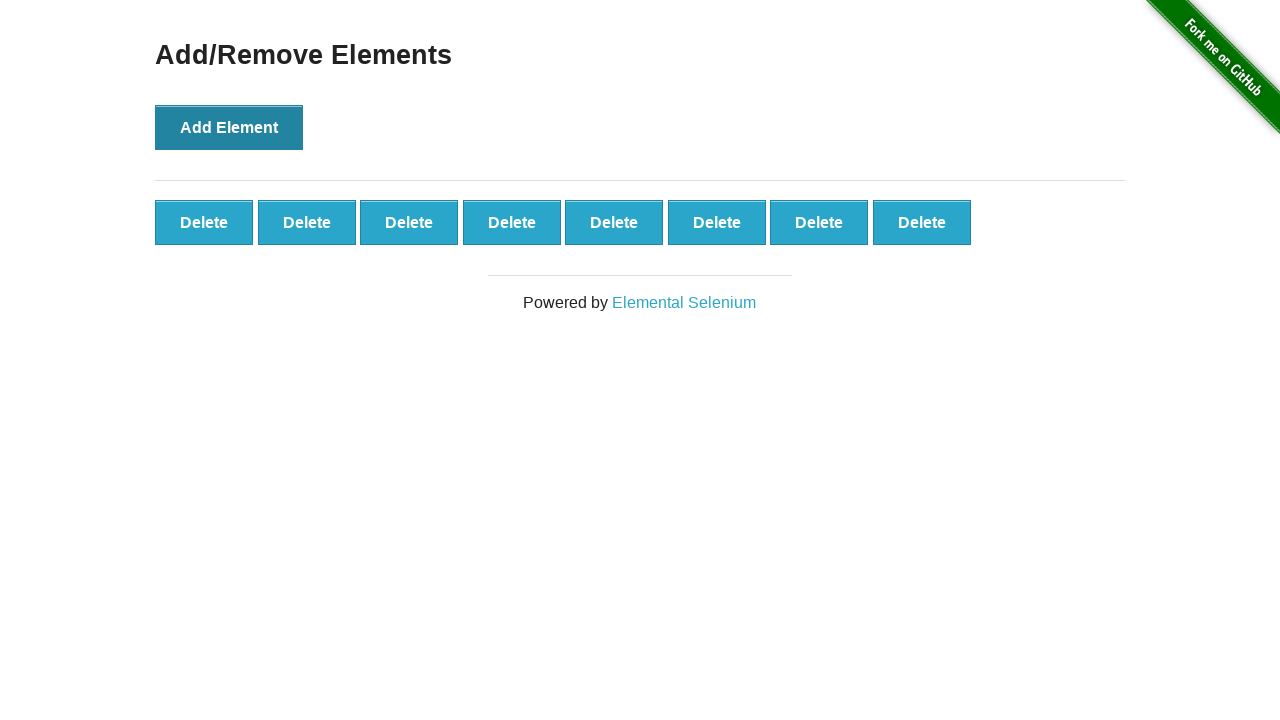

Clicked Add Element button (iteration 9/100) at (229, 127) on xpath=//*[@onclick='addElement()']
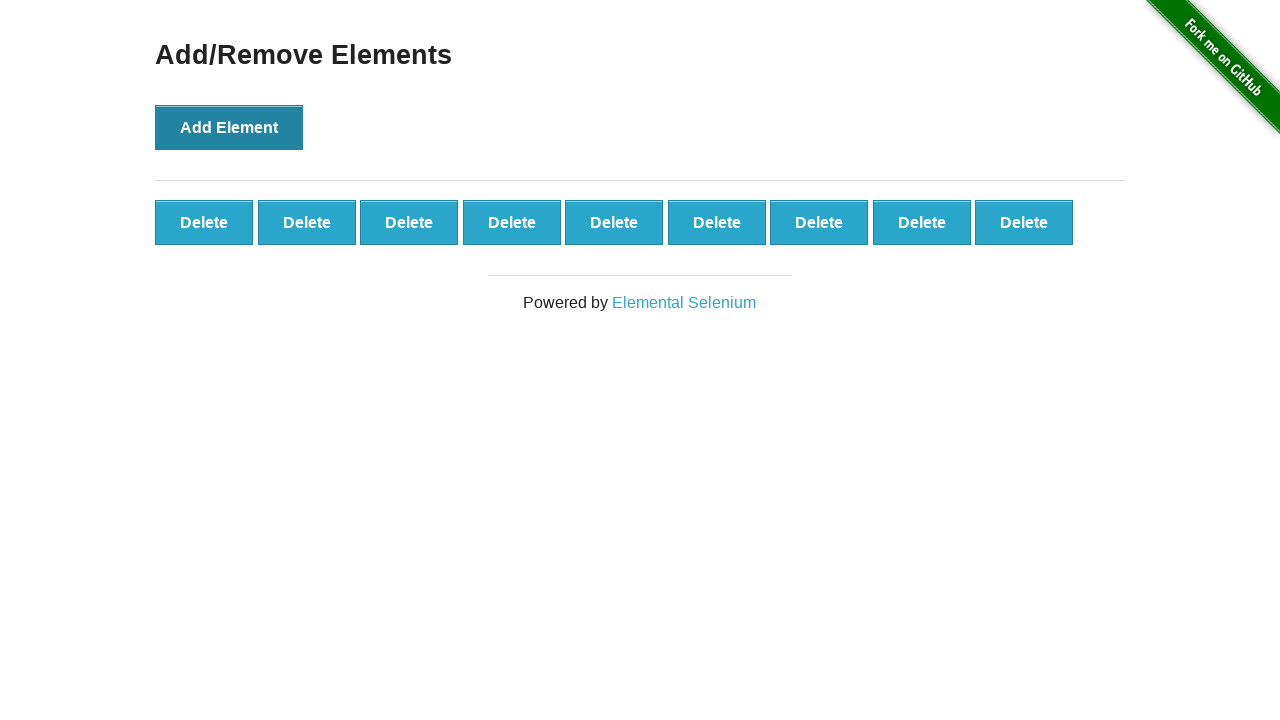

Clicked Add Element button (iteration 10/100) at (229, 127) on xpath=//*[@onclick='addElement()']
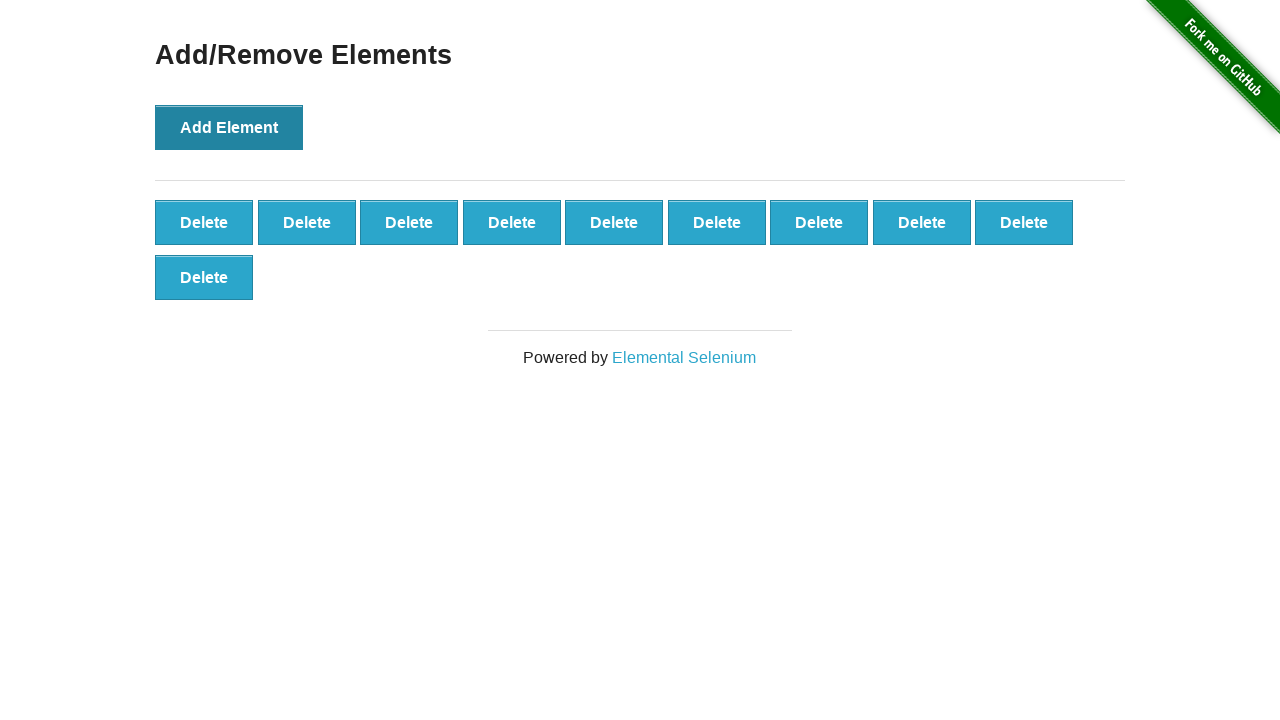

Clicked Add Element button (iteration 11/100) at (229, 127) on xpath=//*[@onclick='addElement()']
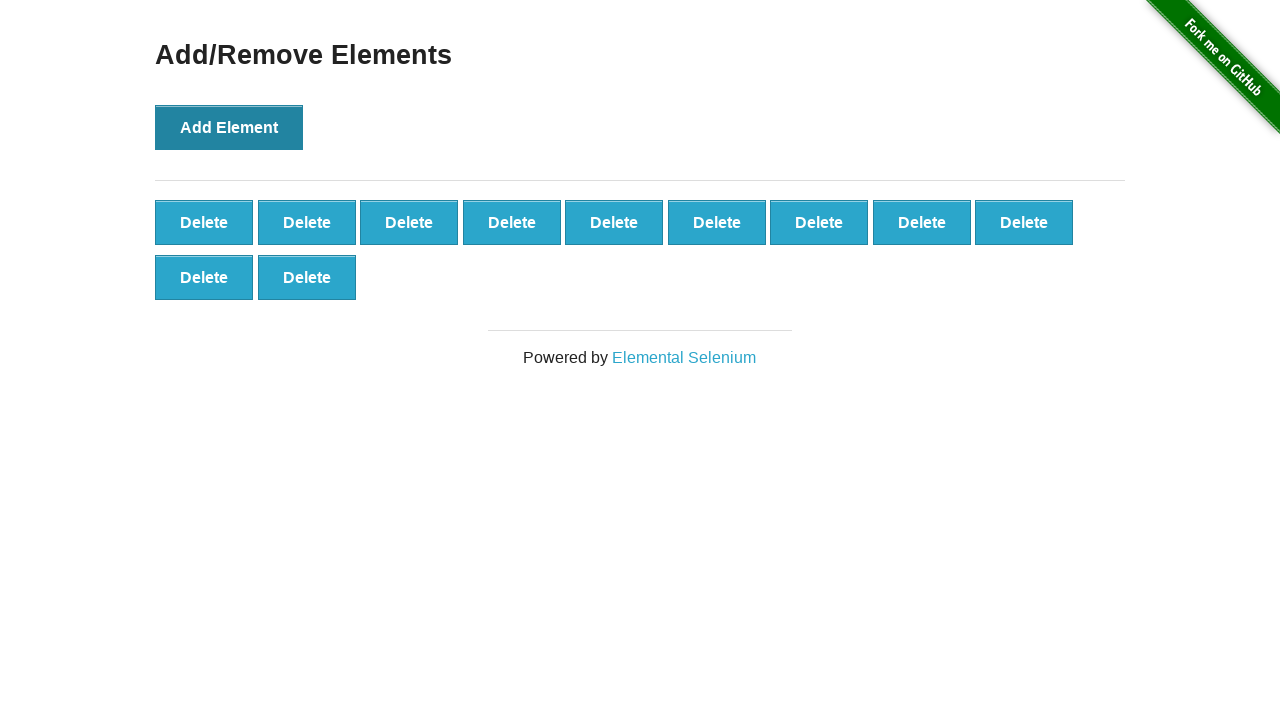

Clicked Add Element button (iteration 12/100) at (229, 127) on xpath=//*[@onclick='addElement()']
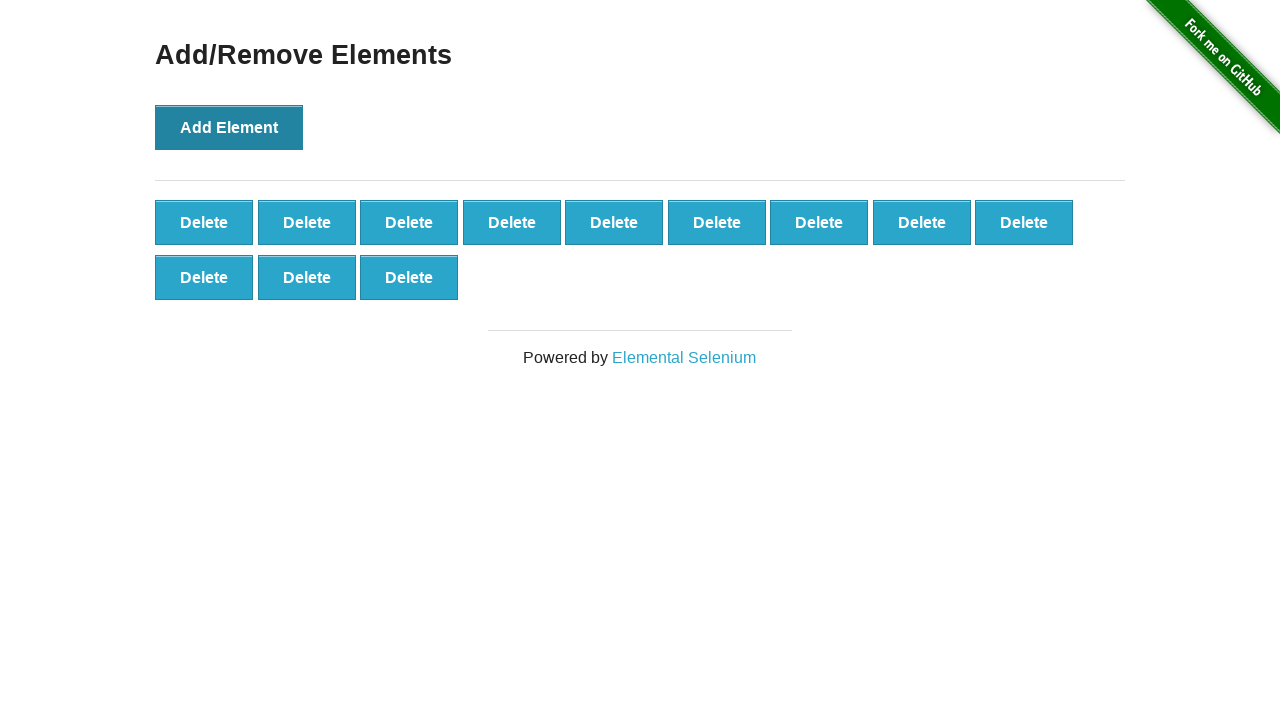

Clicked Add Element button (iteration 13/100) at (229, 127) on xpath=//*[@onclick='addElement()']
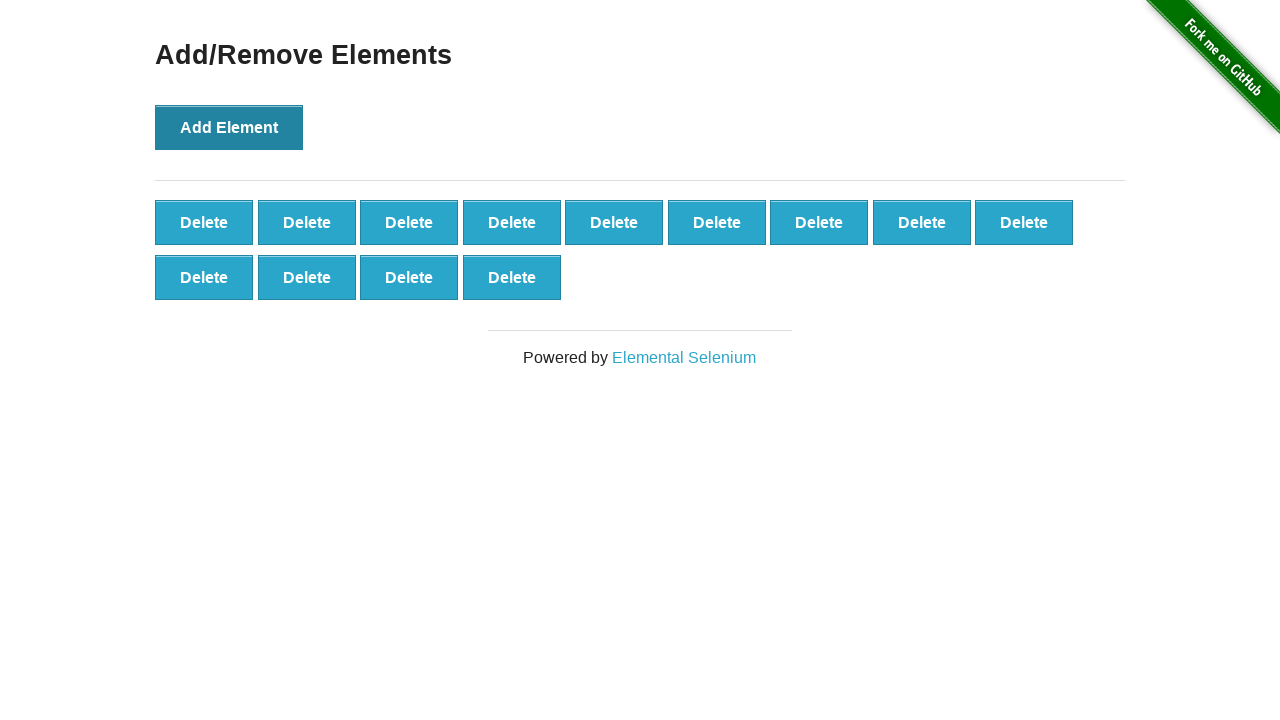

Clicked Add Element button (iteration 14/100) at (229, 127) on xpath=//*[@onclick='addElement()']
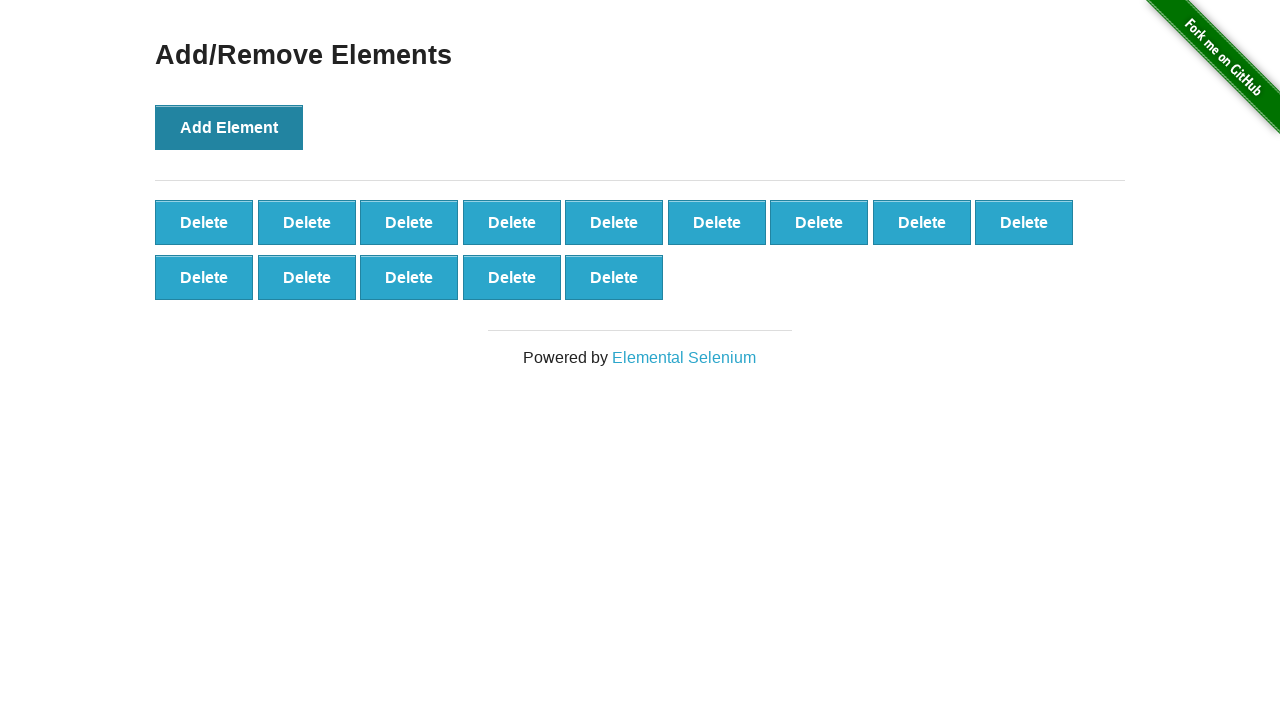

Clicked Add Element button (iteration 15/100) at (229, 127) on xpath=//*[@onclick='addElement()']
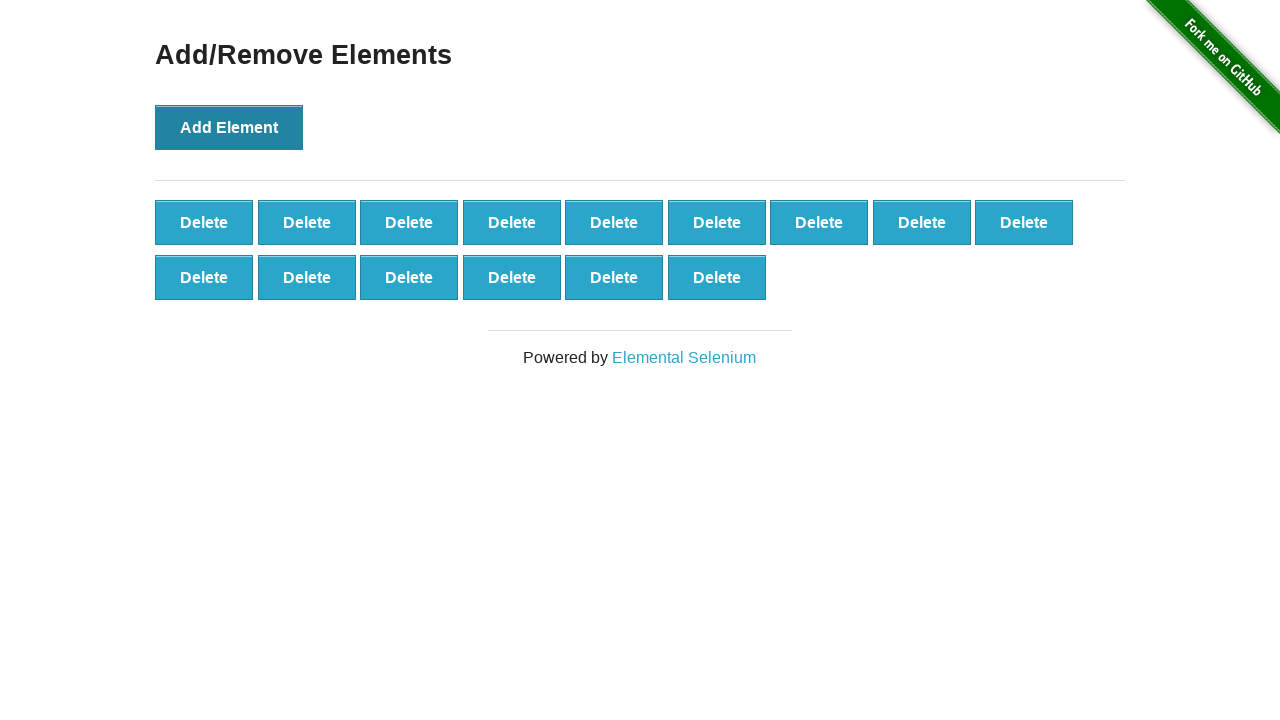

Clicked Add Element button (iteration 16/100) at (229, 127) on xpath=//*[@onclick='addElement()']
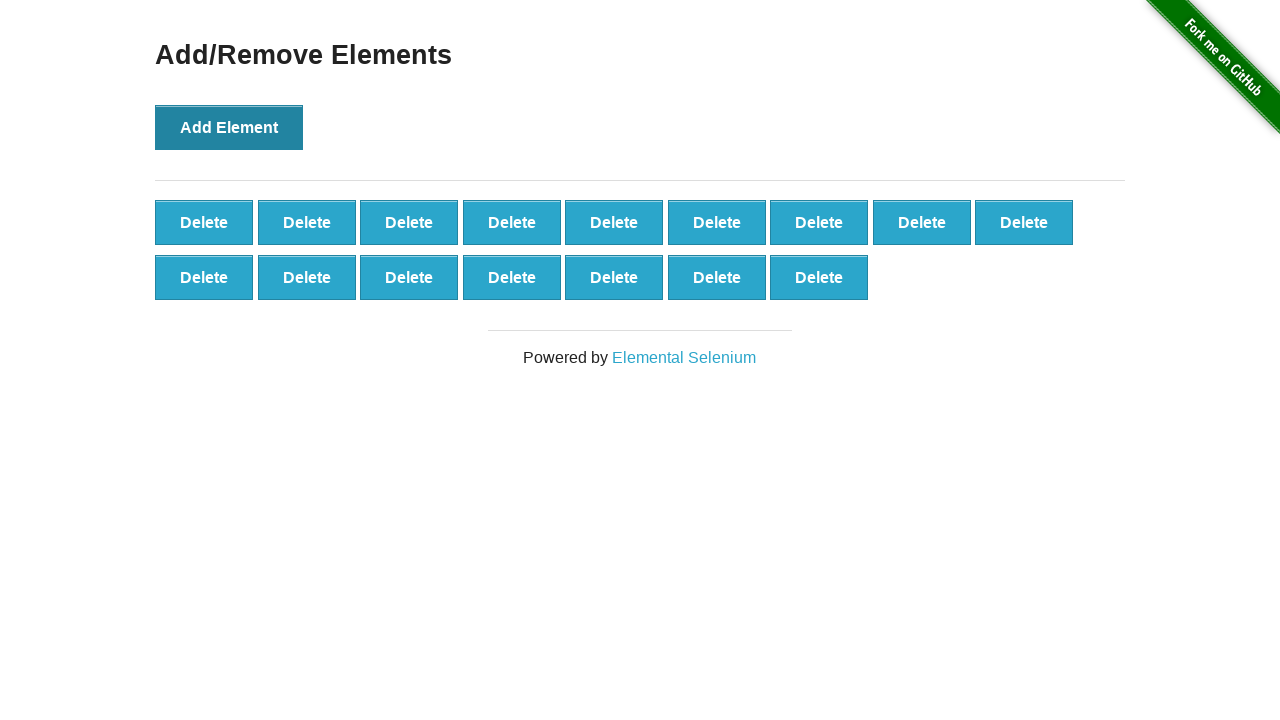

Clicked Add Element button (iteration 17/100) at (229, 127) on xpath=//*[@onclick='addElement()']
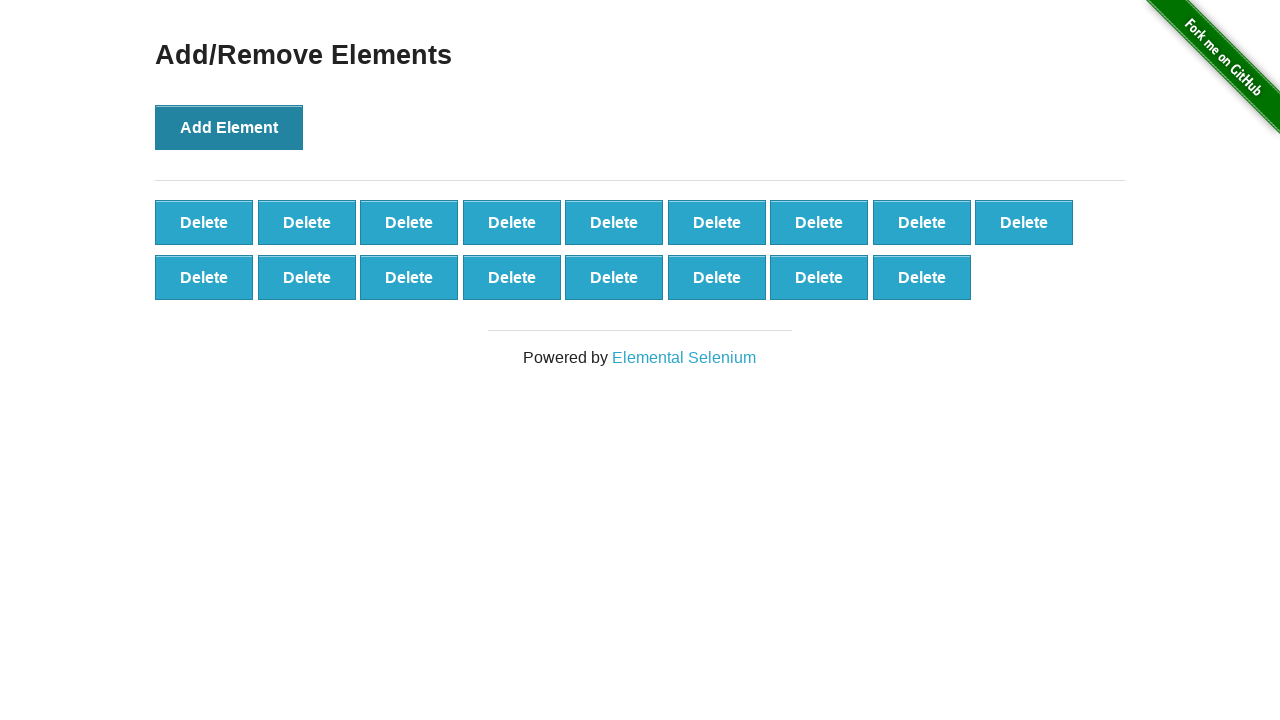

Clicked Add Element button (iteration 18/100) at (229, 127) on xpath=//*[@onclick='addElement()']
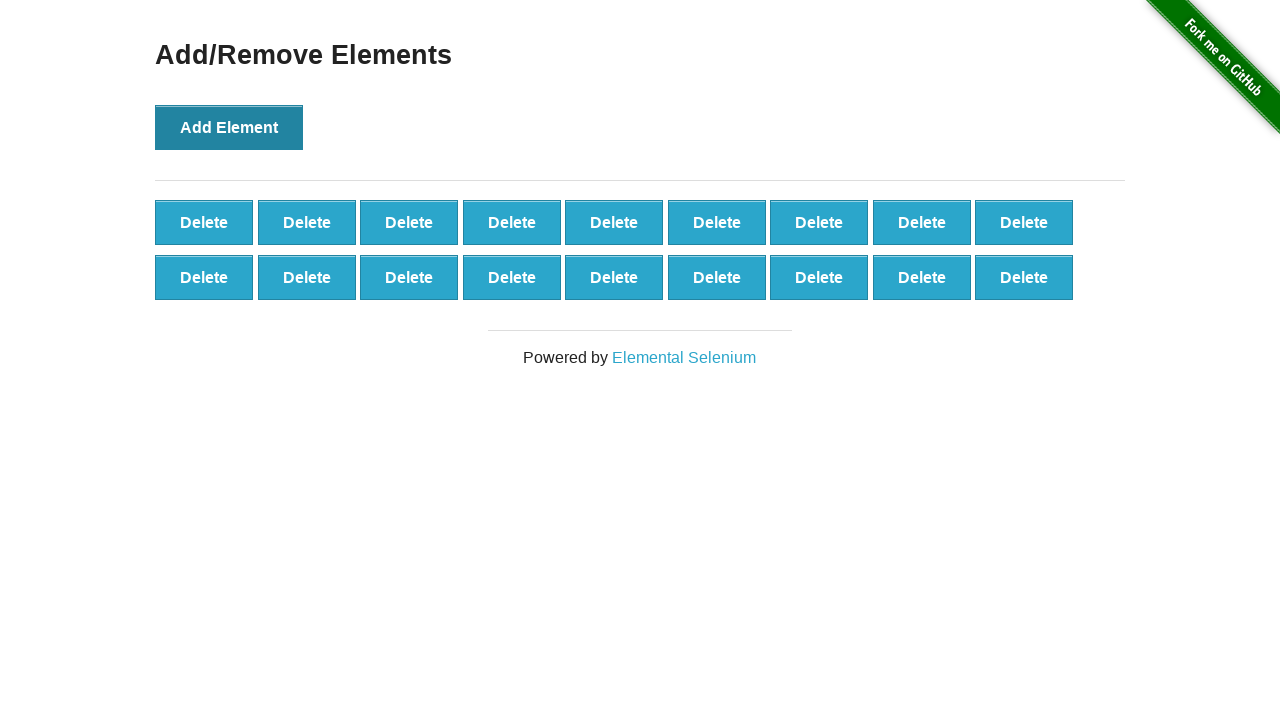

Clicked Add Element button (iteration 19/100) at (229, 127) on xpath=//*[@onclick='addElement()']
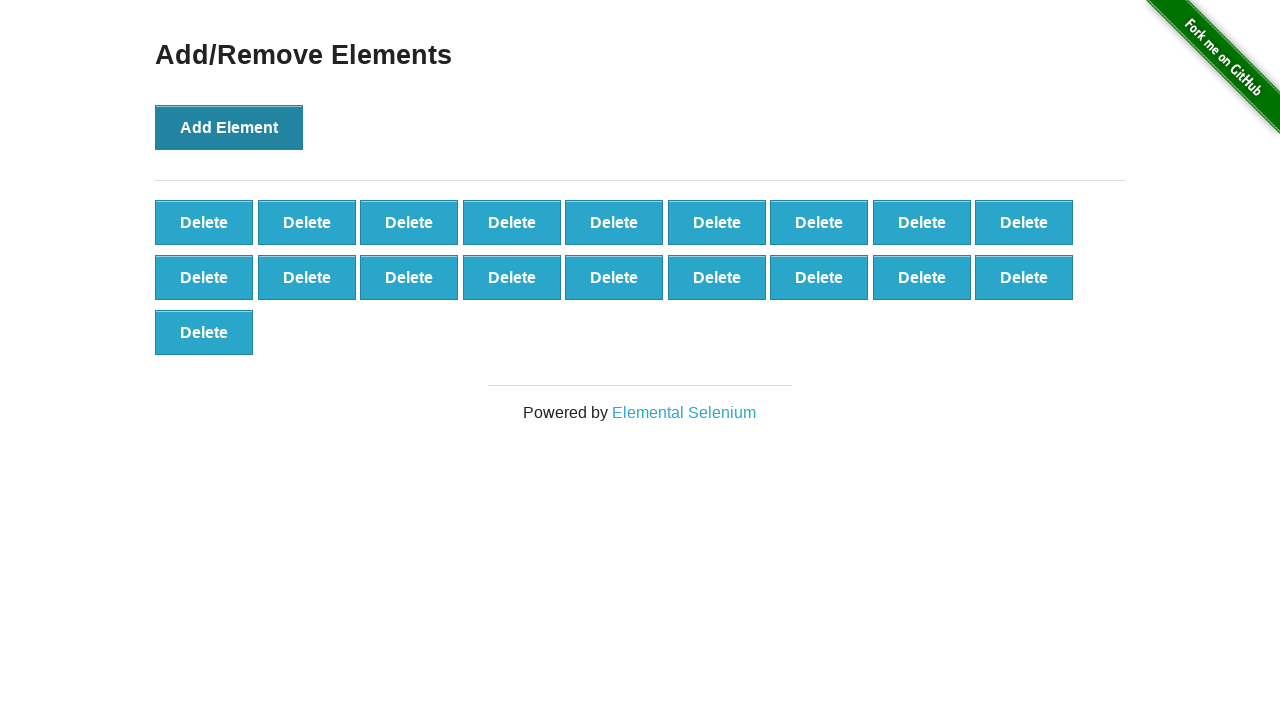

Clicked Add Element button (iteration 20/100) at (229, 127) on xpath=//*[@onclick='addElement()']
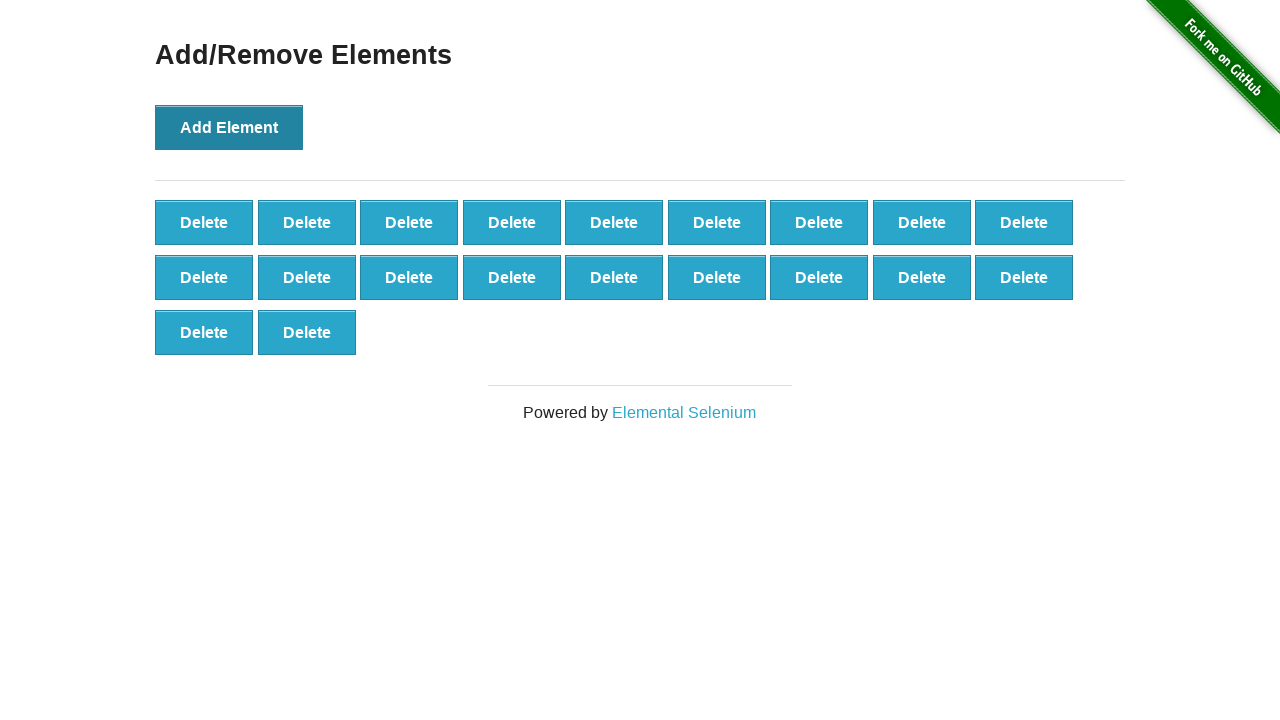

Clicked Add Element button (iteration 21/100) at (229, 127) on xpath=//*[@onclick='addElement()']
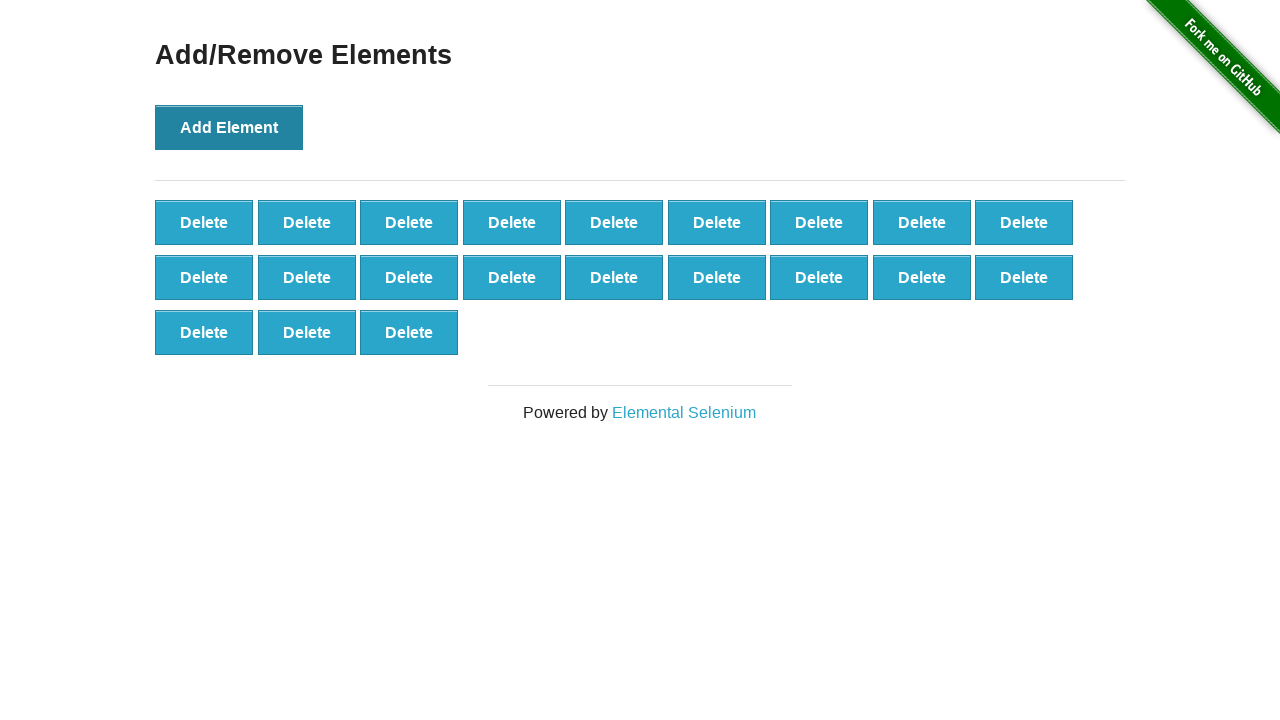

Clicked Add Element button (iteration 22/100) at (229, 127) on xpath=//*[@onclick='addElement()']
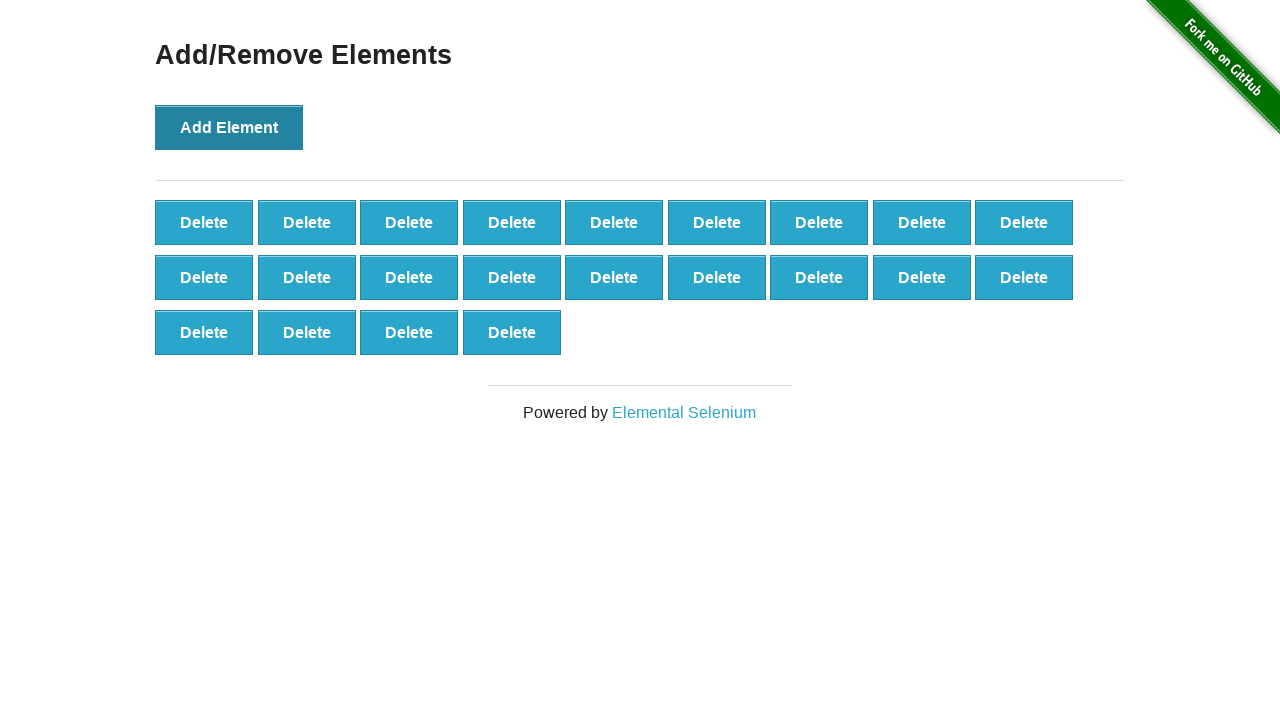

Clicked Add Element button (iteration 23/100) at (229, 127) on xpath=//*[@onclick='addElement()']
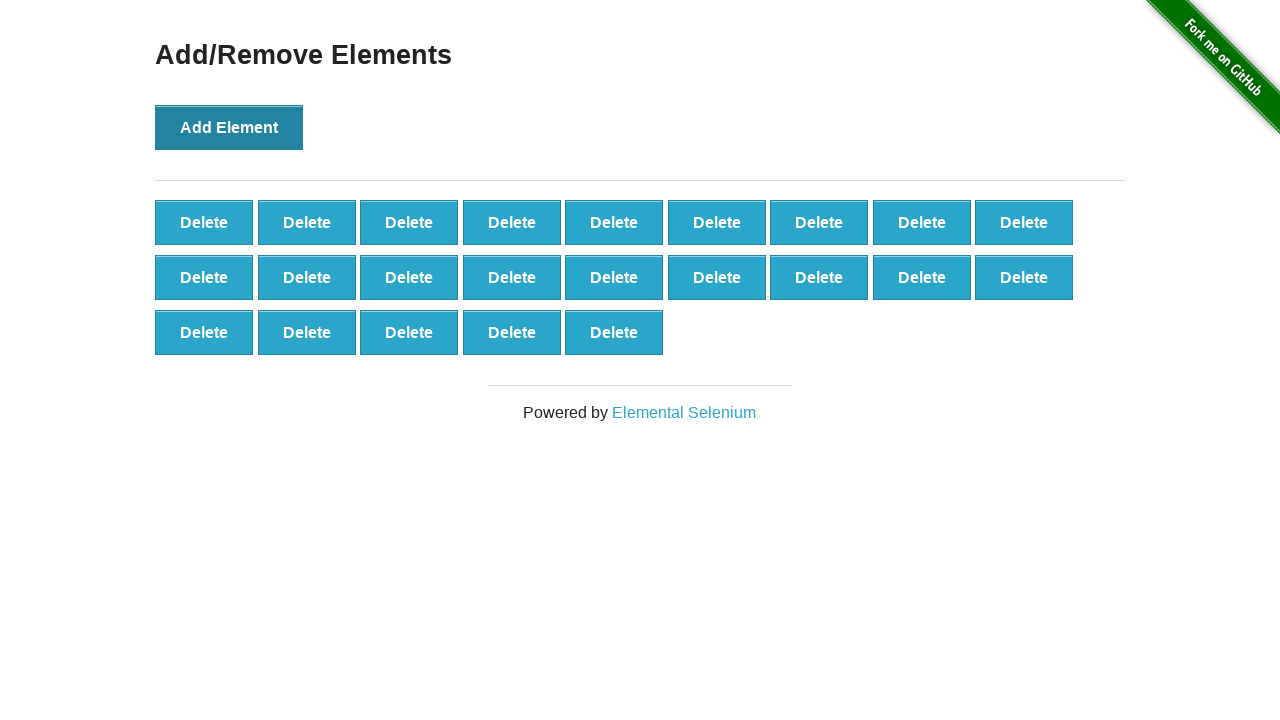

Clicked Add Element button (iteration 24/100) at (229, 127) on xpath=//*[@onclick='addElement()']
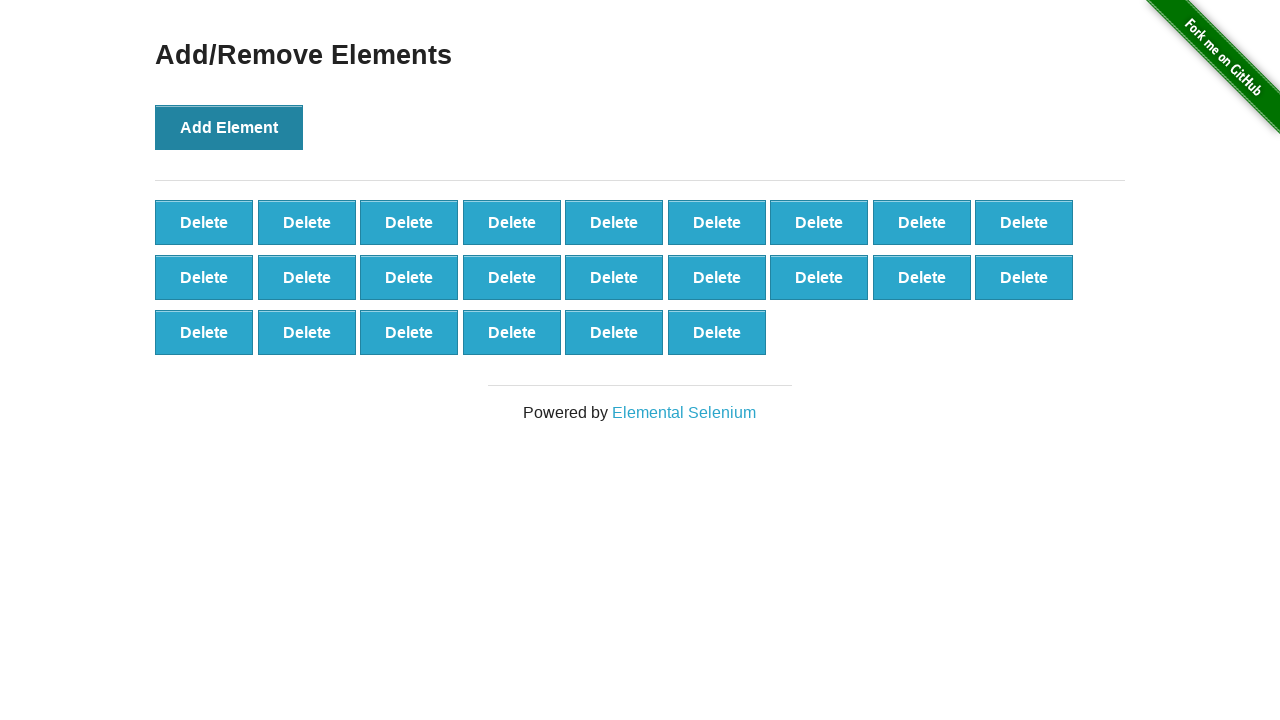

Clicked Add Element button (iteration 25/100) at (229, 127) on xpath=//*[@onclick='addElement()']
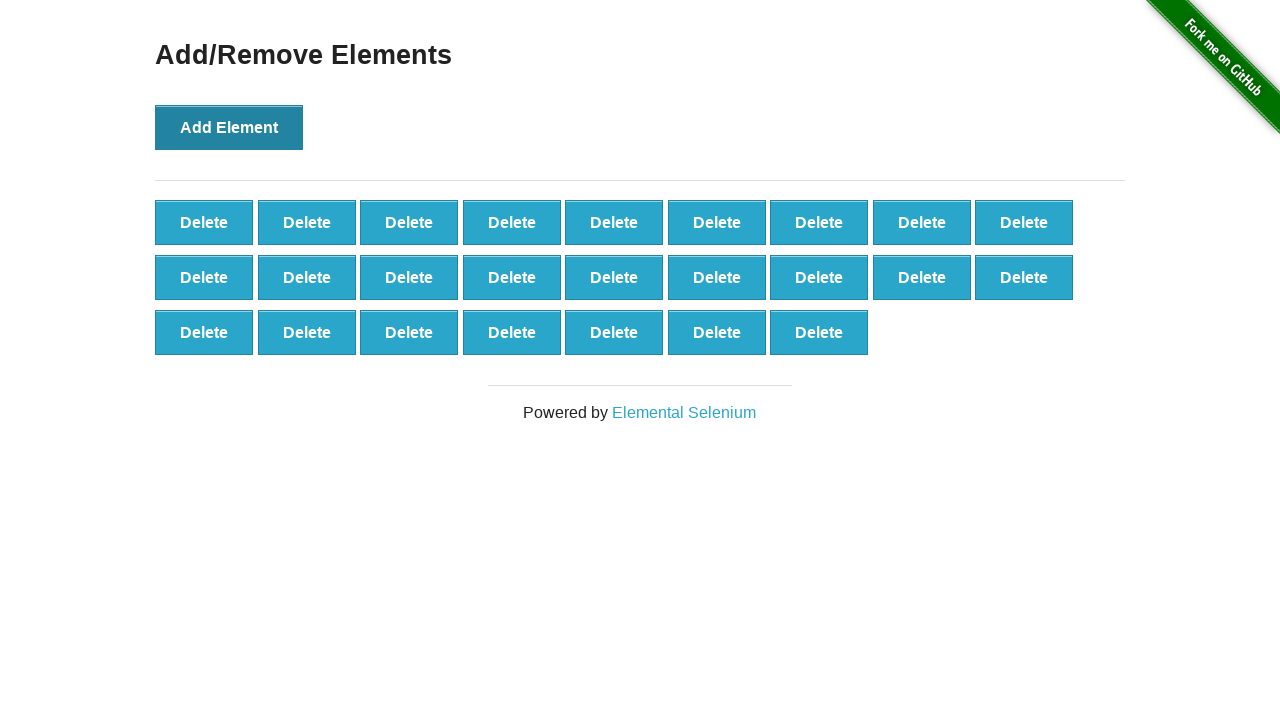

Clicked Add Element button (iteration 26/100) at (229, 127) on xpath=//*[@onclick='addElement()']
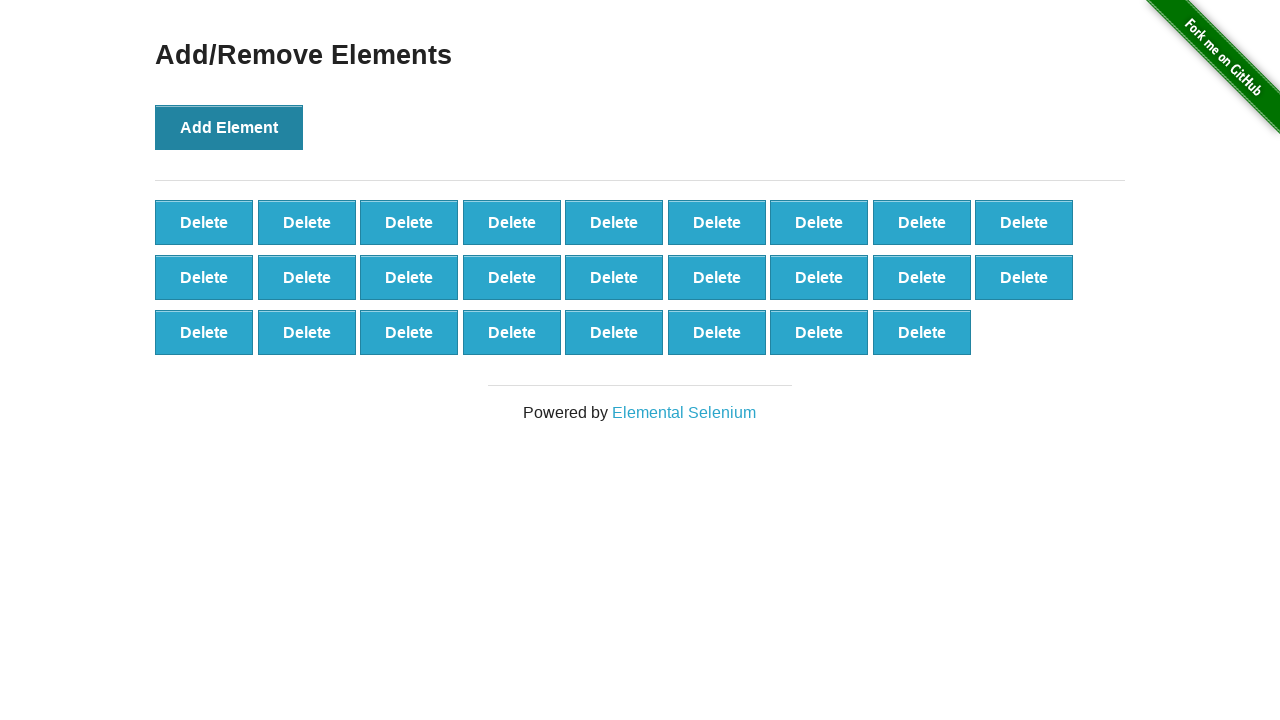

Clicked Add Element button (iteration 27/100) at (229, 127) on xpath=//*[@onclick='addElement()']
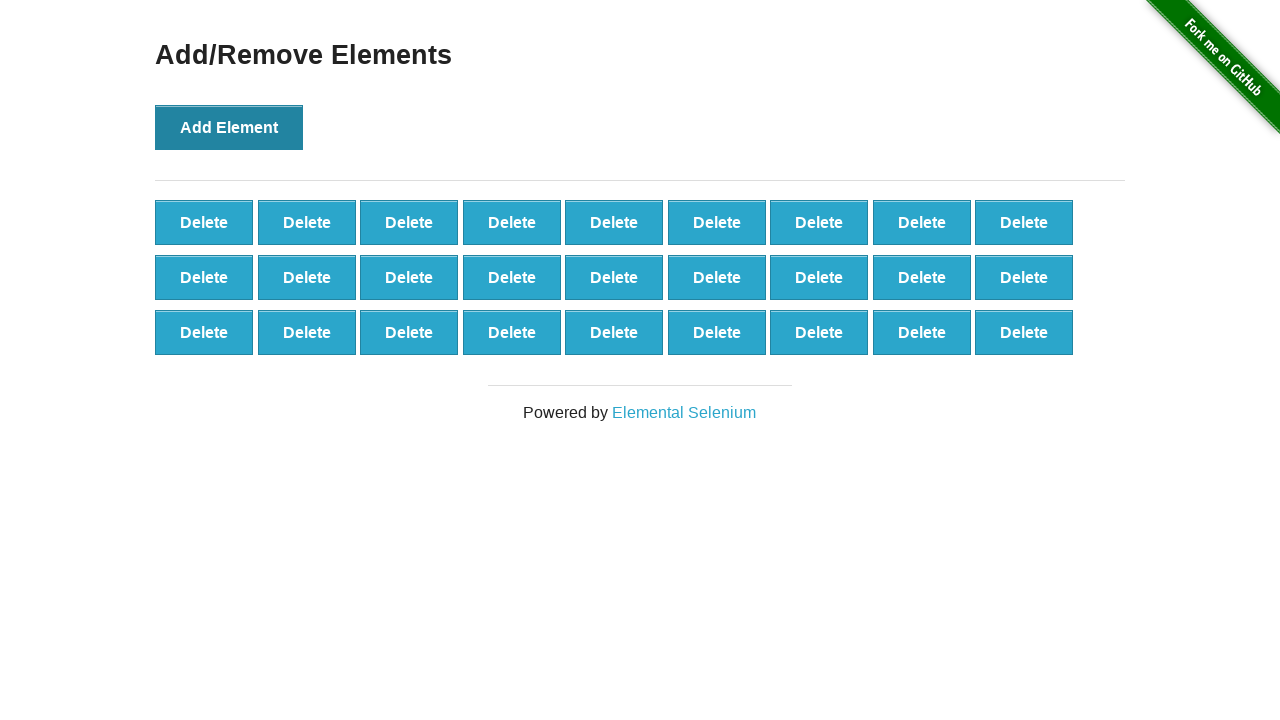

Clicked Add Element button (iteration 28/100) at (229, 127) on xpath=//*[@onclick='addElement()']
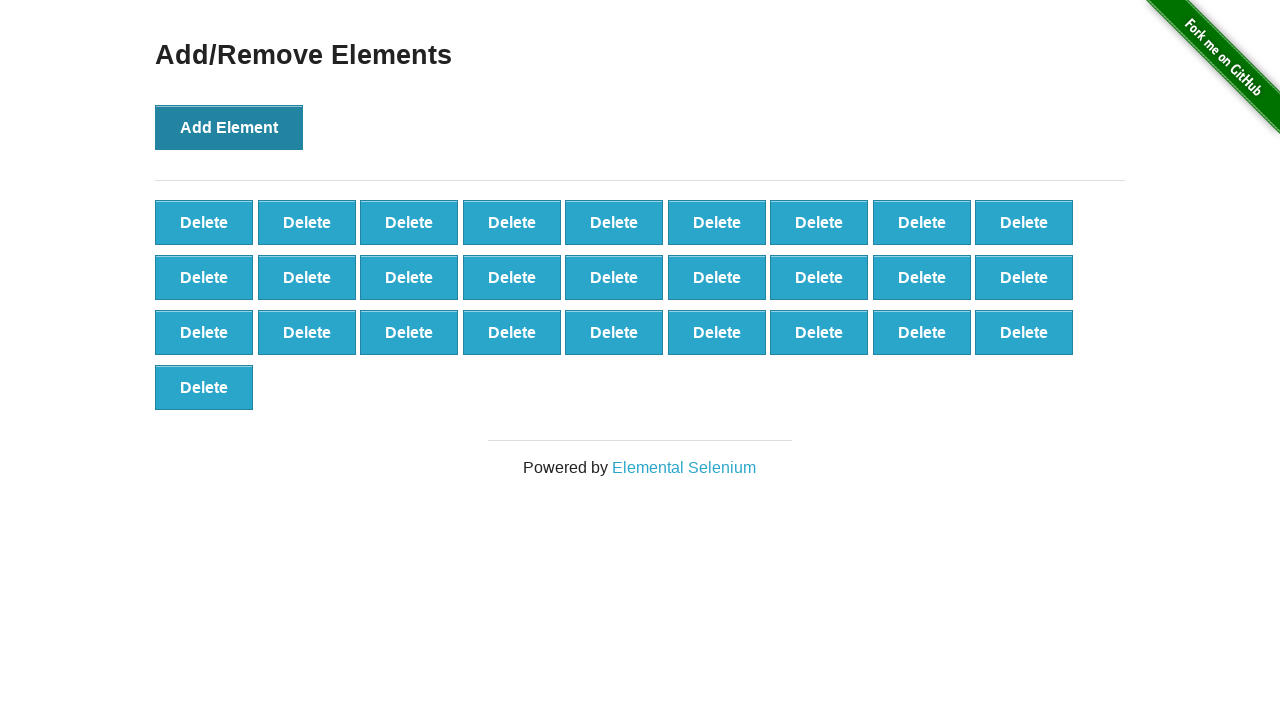

Clicked Add Element button (iteration 29/100) at (229, 127) on xpath=//*[@onclick='addElement()']
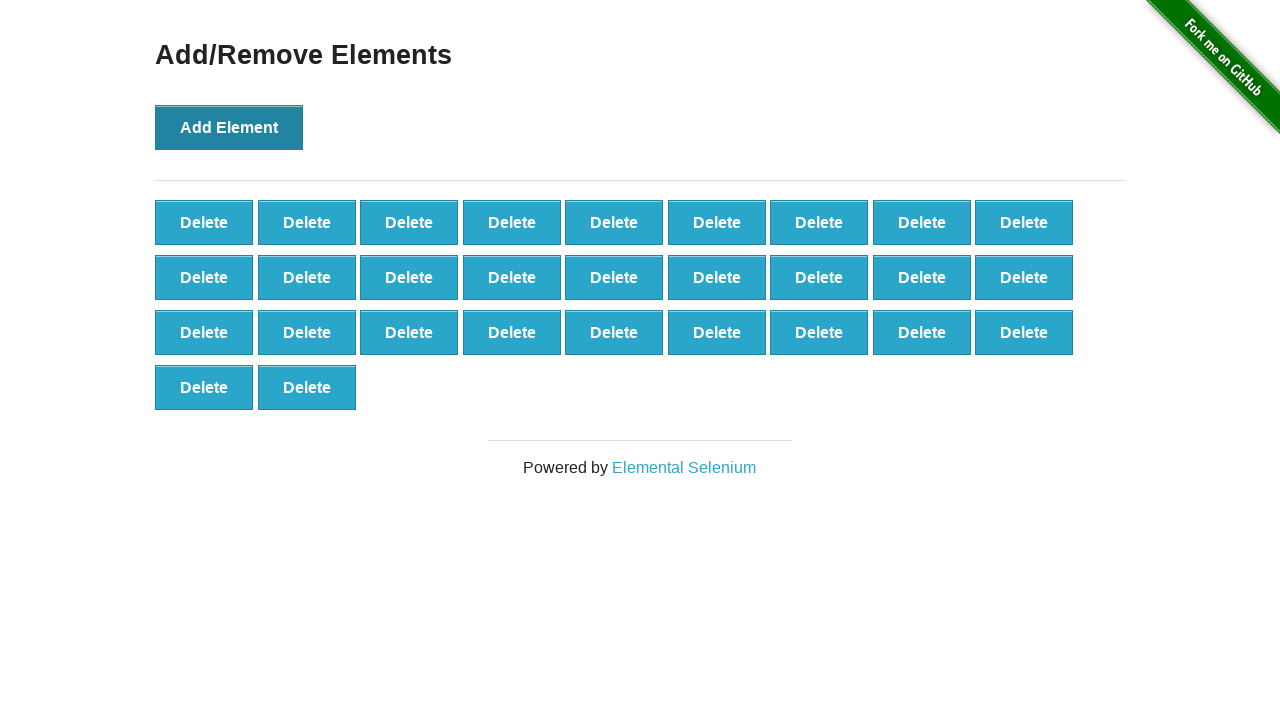

Clicked Add Element button (iteration 30/100) at (229, 127) on xpath=//*[@onclick='addElement()']
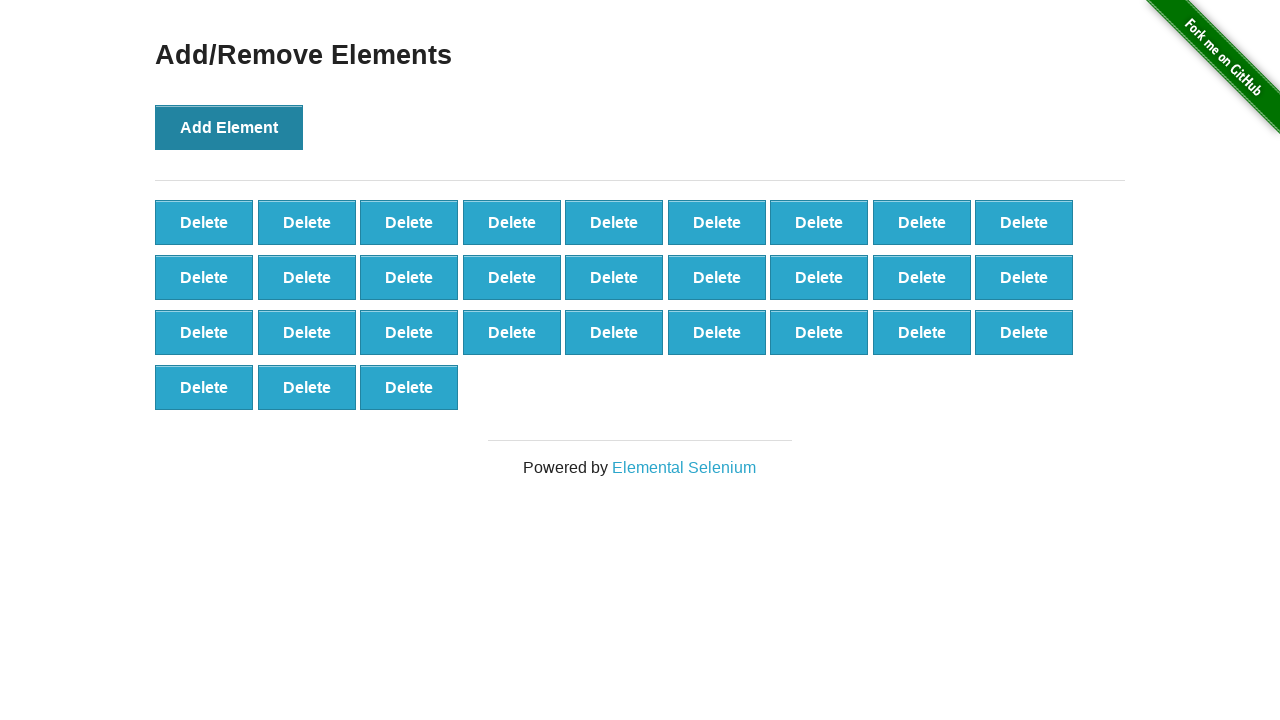

Clicked Add Element button (iteration 31/100) at (229, 127) on xpath=//*[@onclick='addElement()']
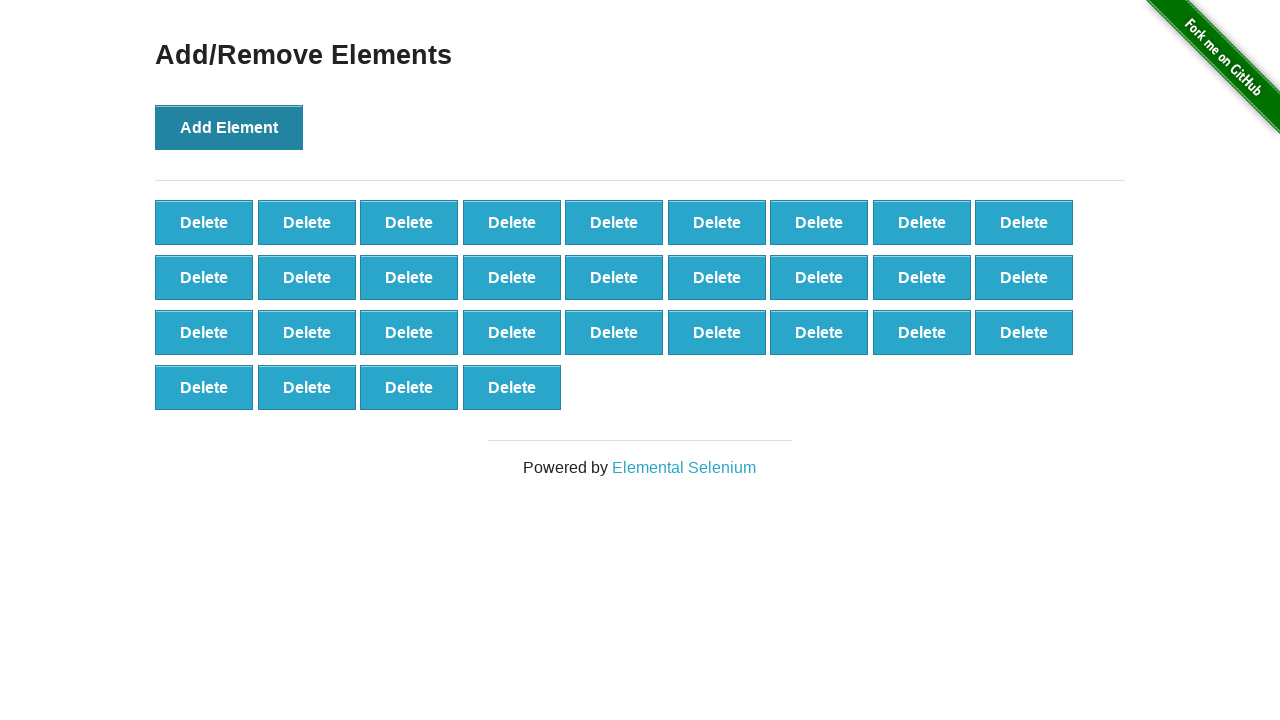

Clicked Add Element button (iteration 32/100) at (229, 127) on xpath=//*[@onclick='addElement()']
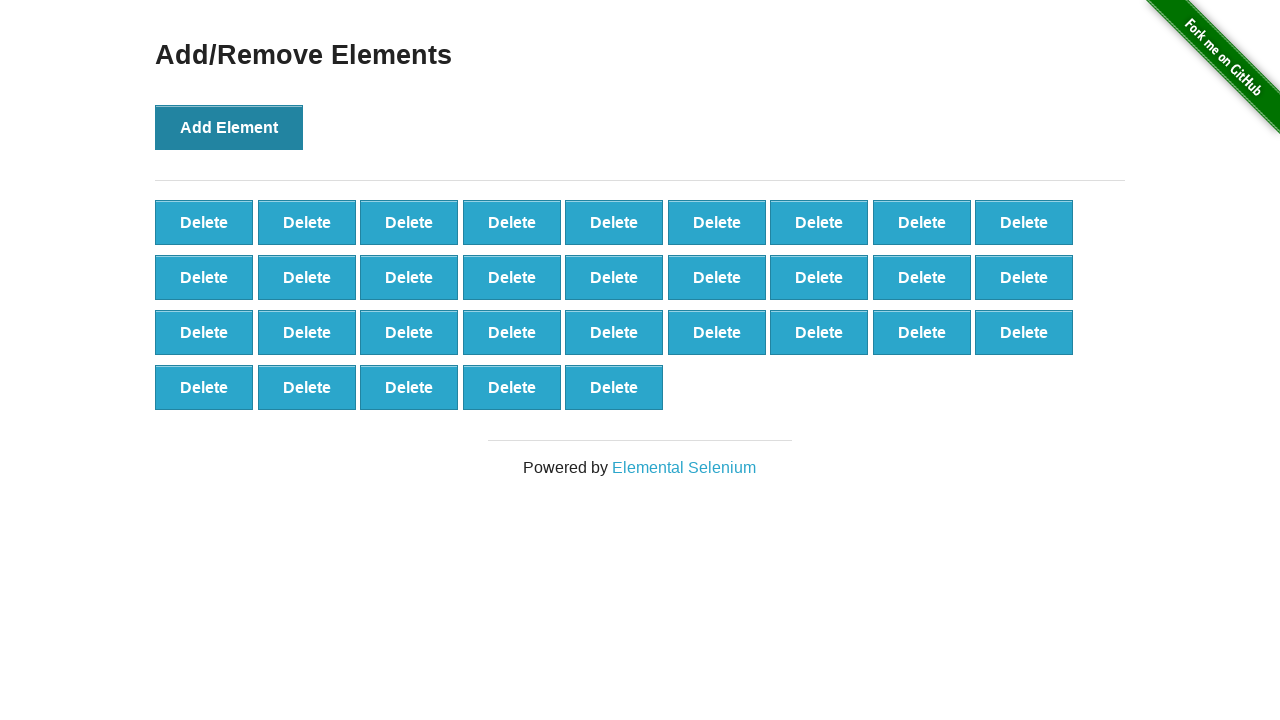

Clicked Add Element button (iteration 33/100) at (229, 127) on xpath=//*[@onclick='addElement()']
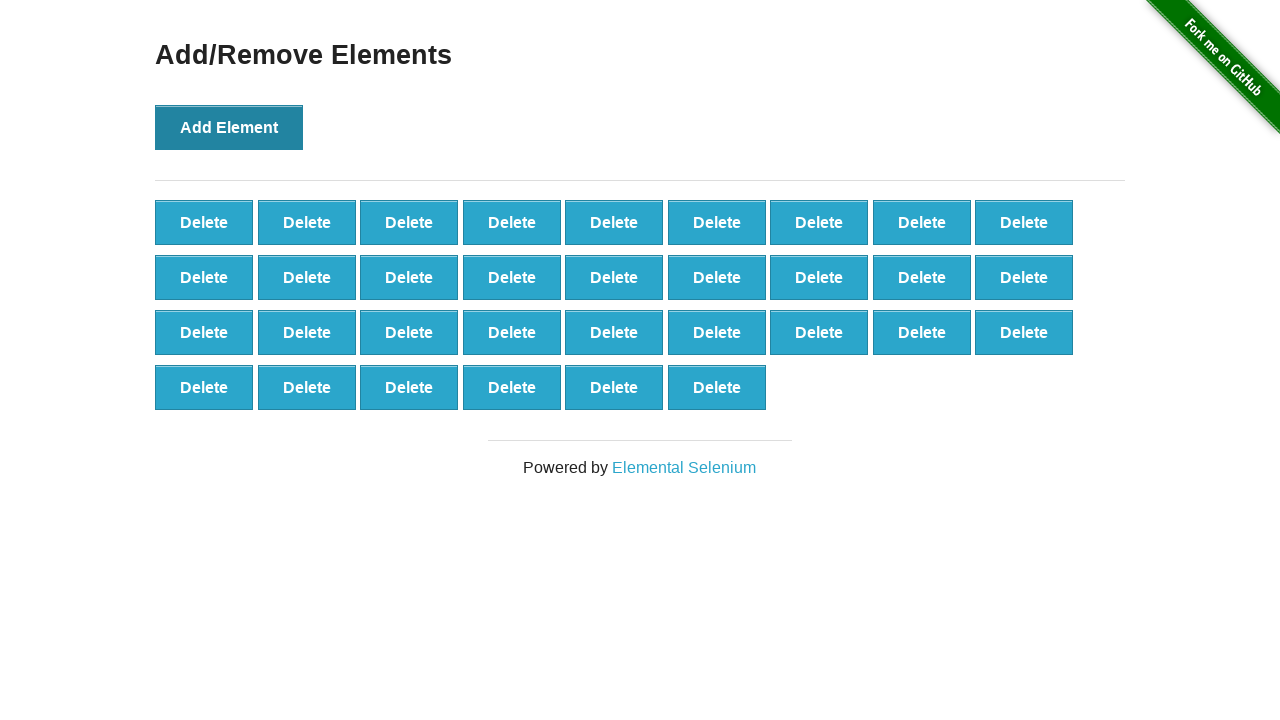

Clicked Add Element button (iteration 34/100) at (229, 127) on xpath=//*[@onclick='addElement()']
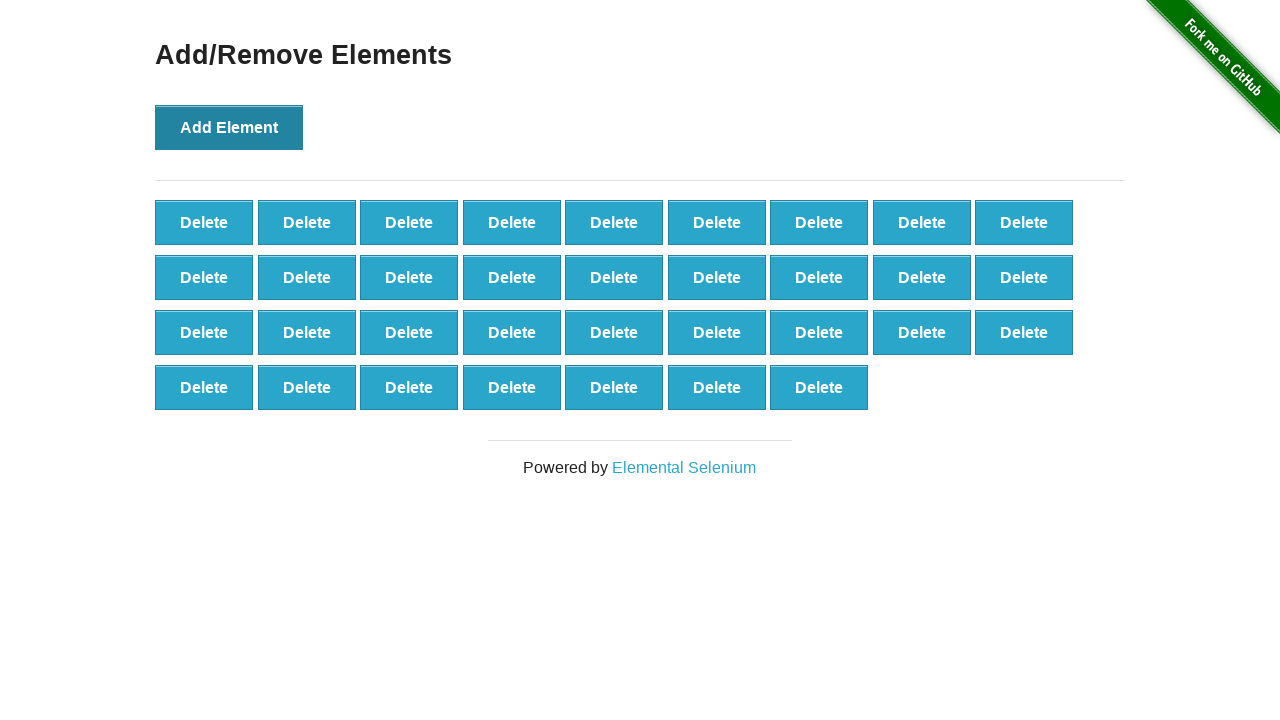

Clicked Add Element button (iteration 35/100) at (229, 127) on xpath=//*[@onclick='addElement()']
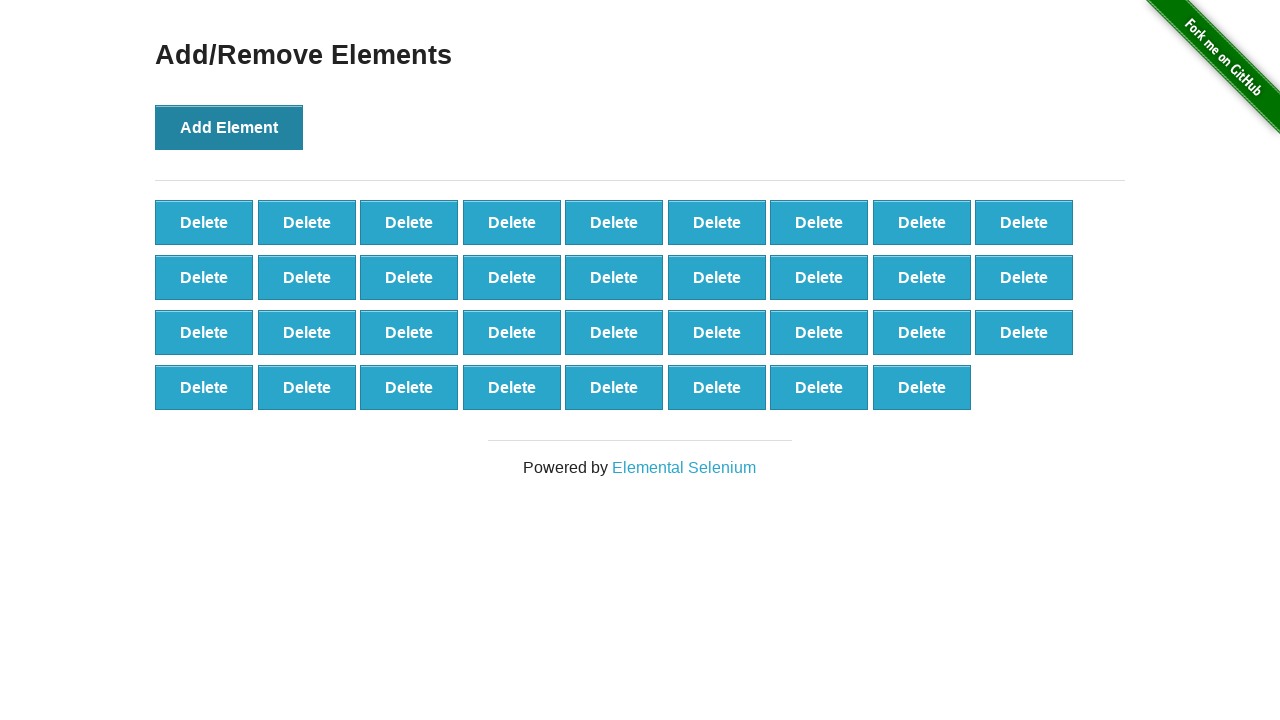

Clicked Add Element button (iteration 36/100) at (229, 127) on xpath=//*[@onclick='addElement()']
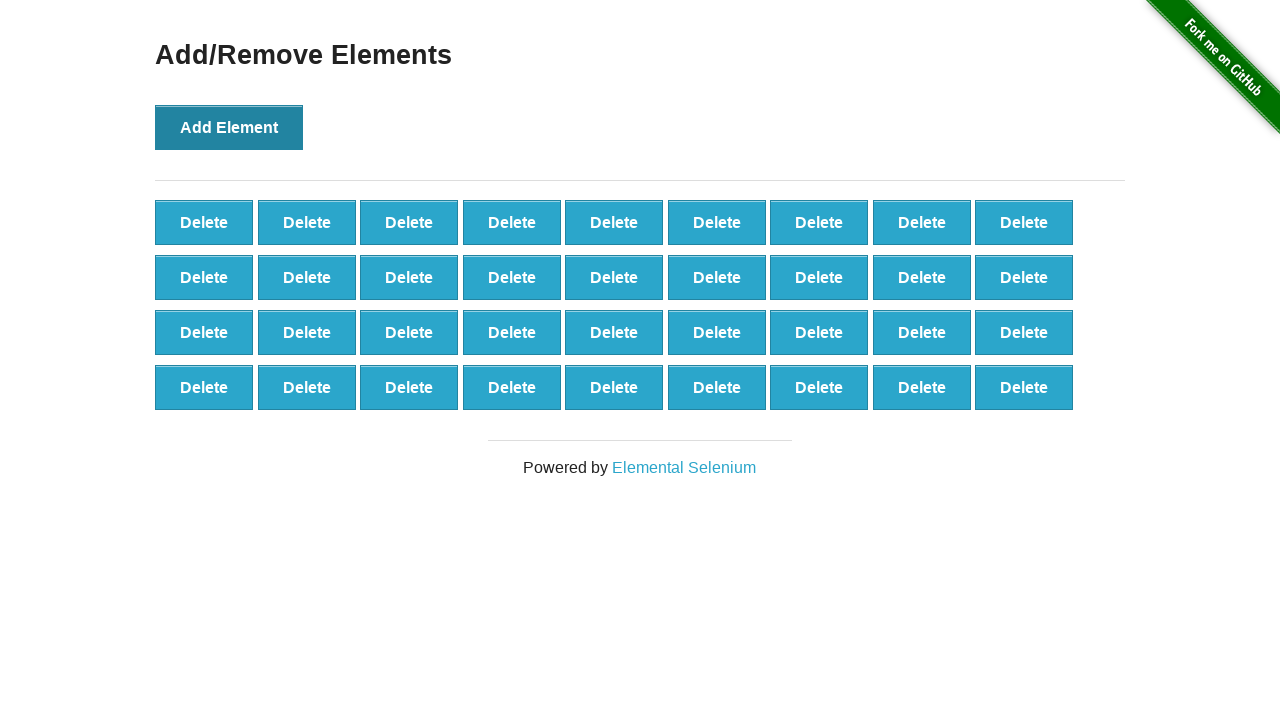

Clicked Add Element button (iteration 37/100) at (229, 127) on xpath=//*[@onclick='addElement()']
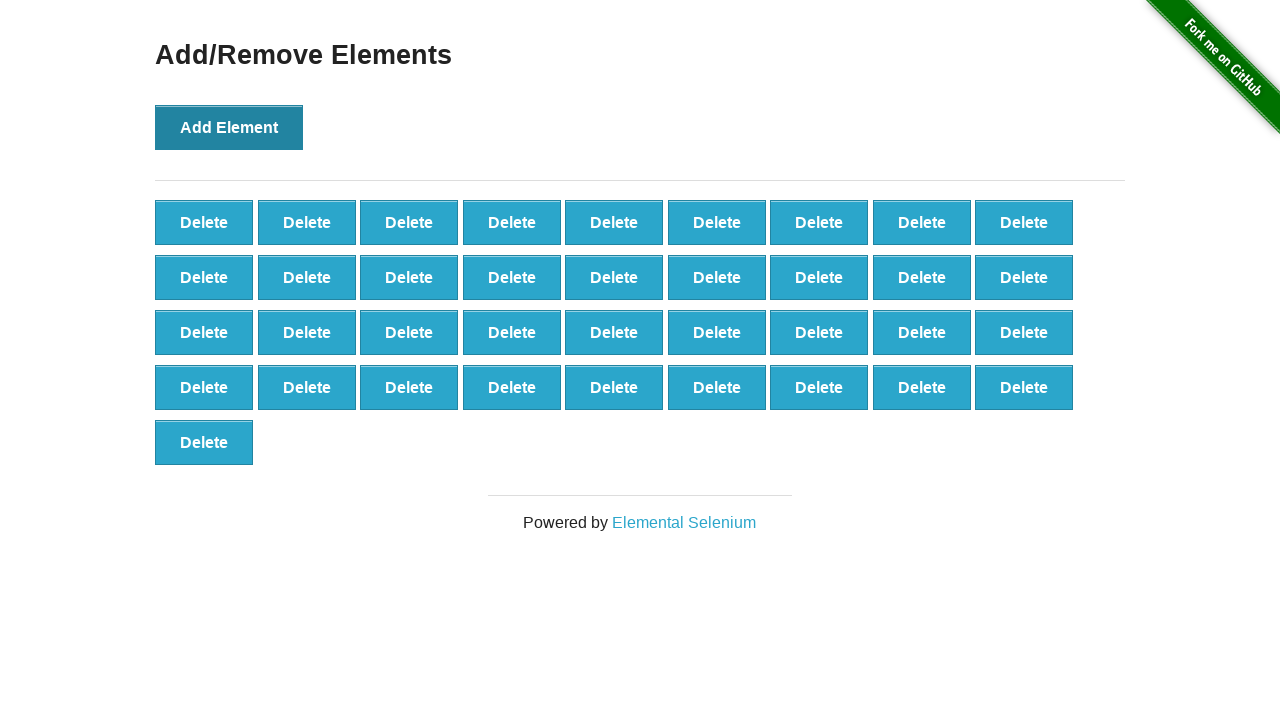

Clicked Add Element button (iteration 38/100) at (229, 127) on xpath=//*[@onclick='addElement()']
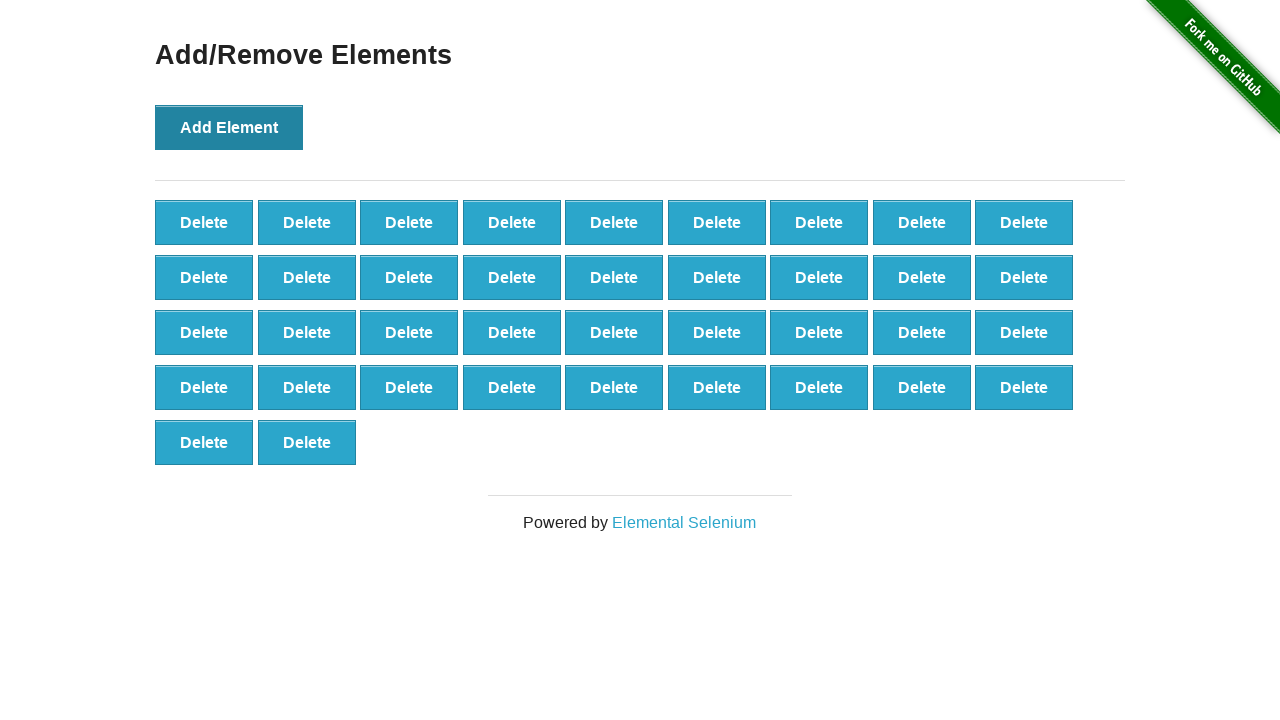

Clicked Add Element button (iteration 39/100) at (229, 127) on xpath=//*[@onclick='addElement()']
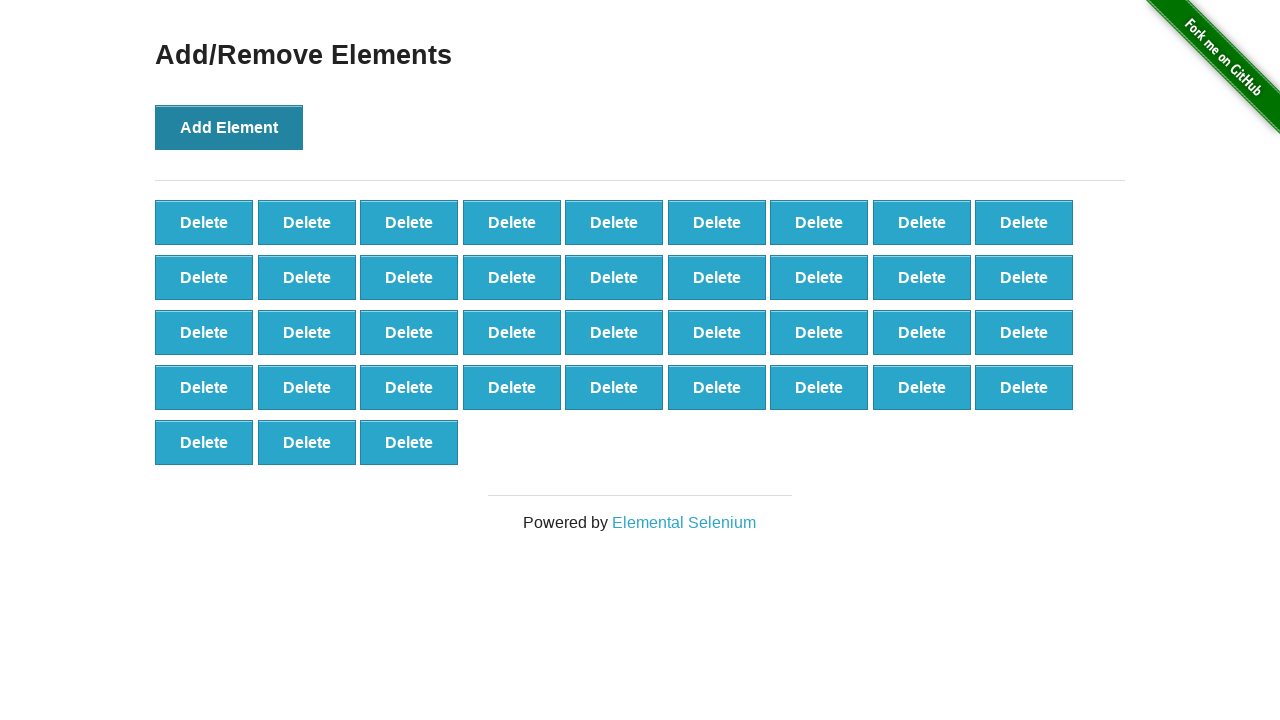

Clicked Add Element button (iteration 40/100) at (229, 127) on xpath=//*[@onclick='addElement()']
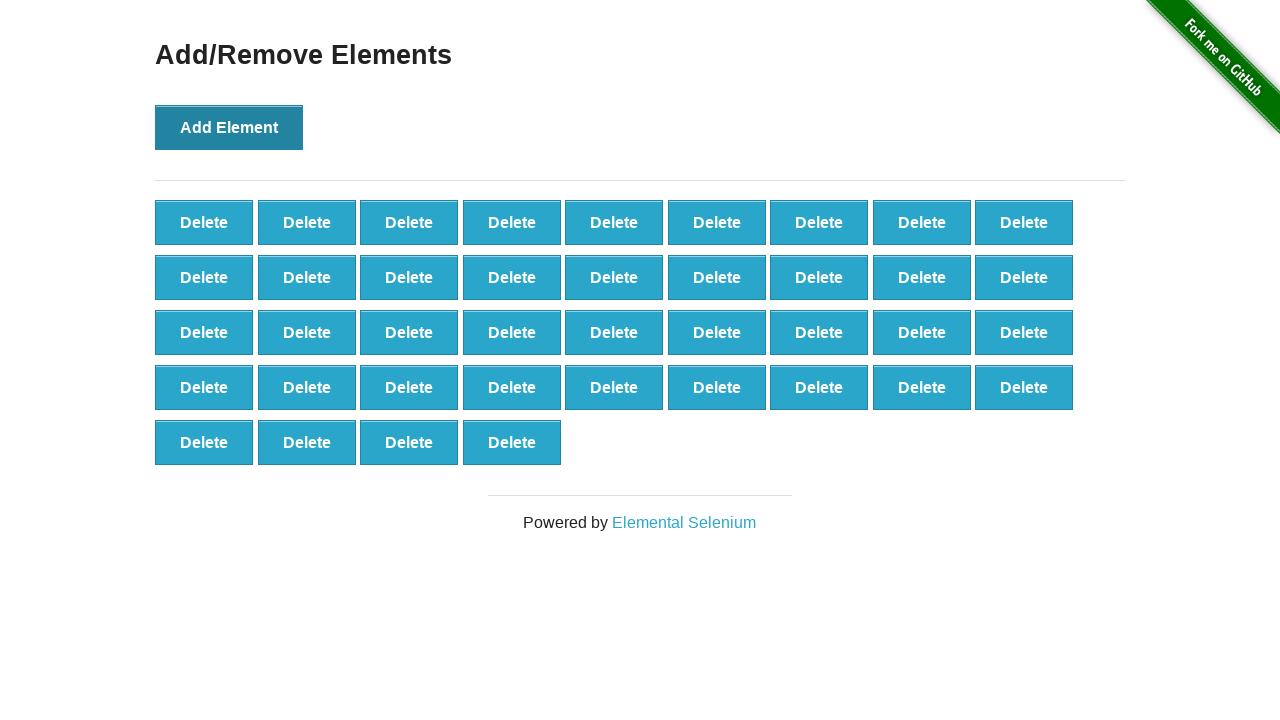

Clicked Add Element button (iteration 41/100) at (229, 127) on xpath=//*[@onclick='addElement()']
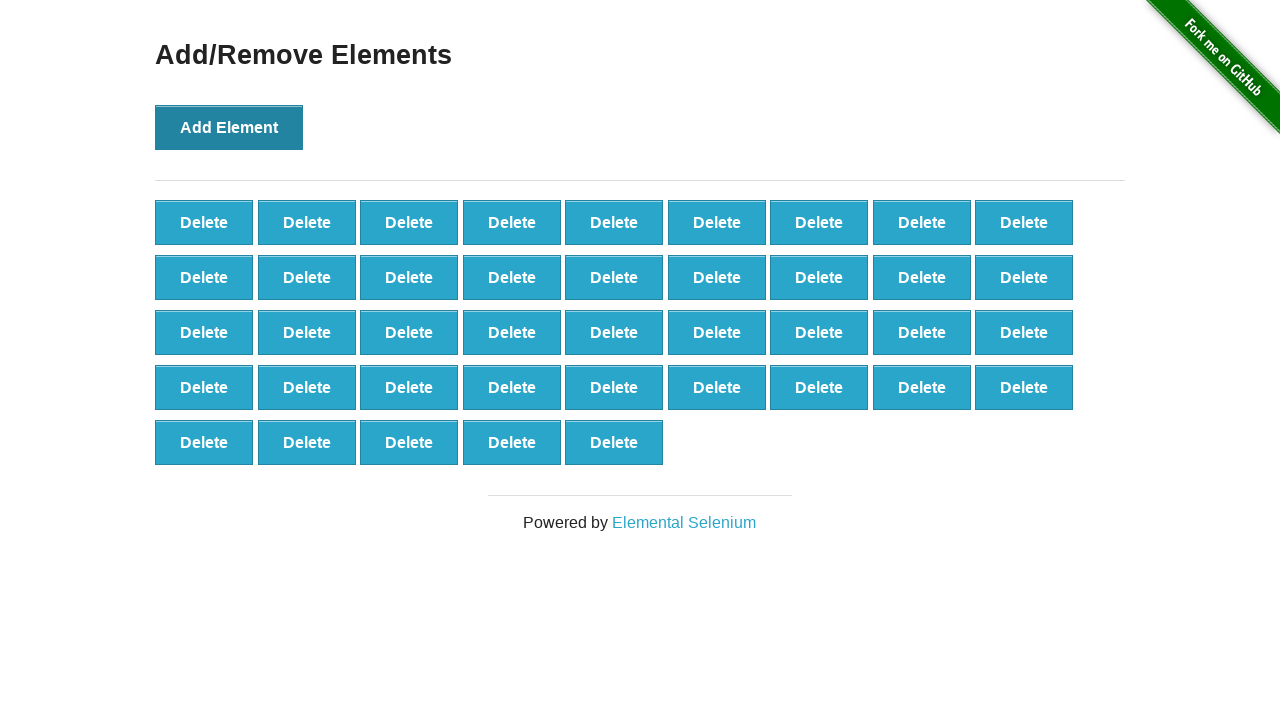

Clicked Add Element button (iteration 42/100) at (229, 127) on xpath=//*[@onclick='addElement()']
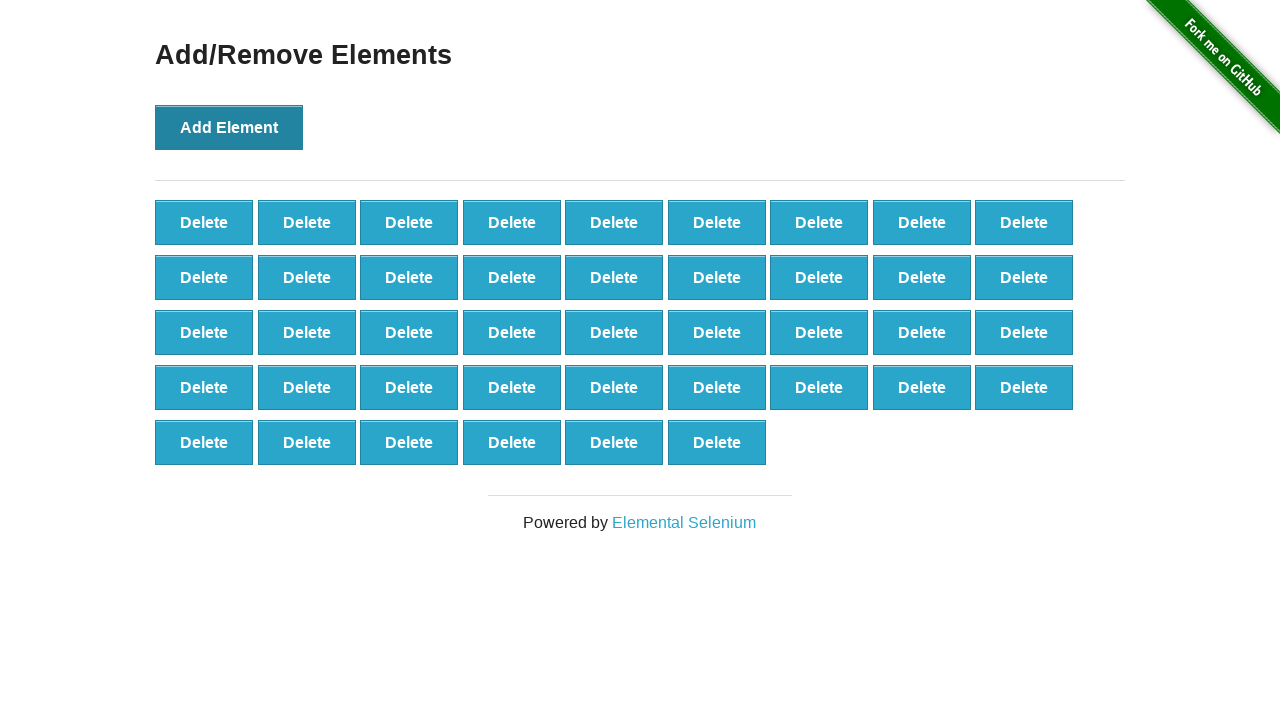

Clicked Add Element button (iteration 43/100) at (229, 127) on xpath=//*[@onclick='addElement()']
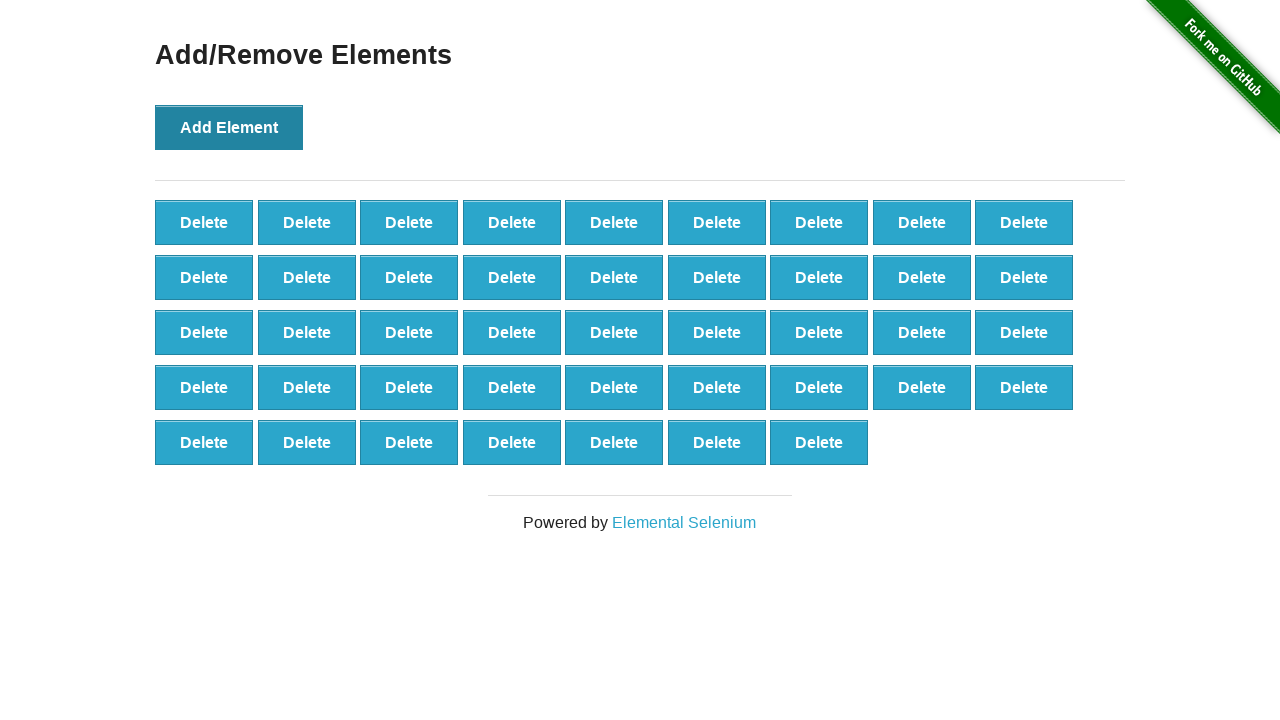

Clicked Add Element button (iteration 44/100) at (229, 127) on xpath=//*[@onclick='addElement()']
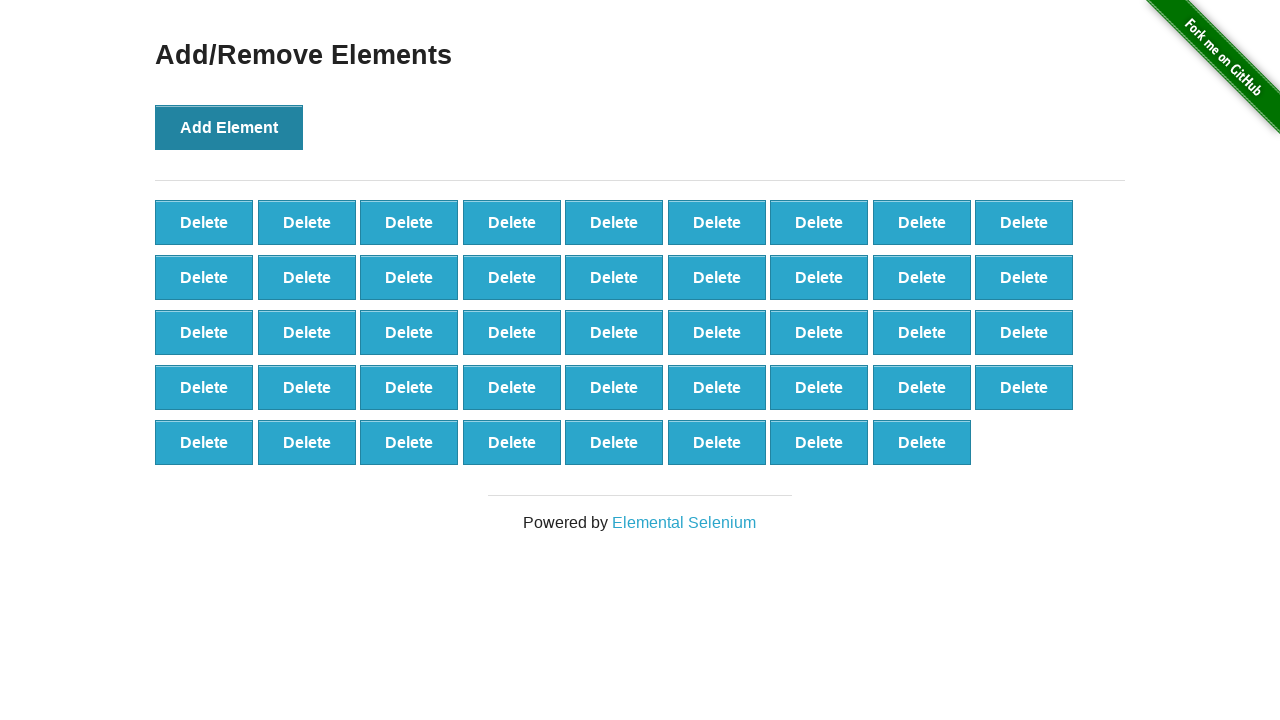

Clicked Add Element button (iteration 45/100) at (229, 127) on xpath=//*[@onclick='addElement()']
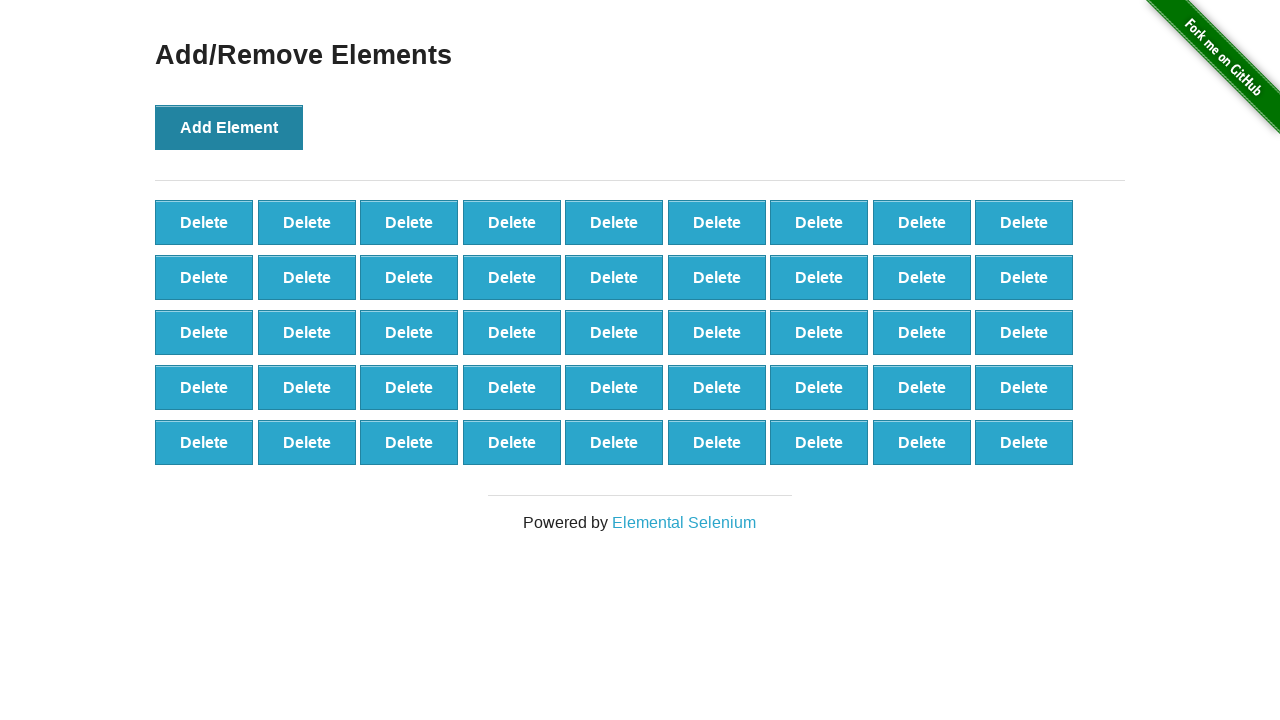

Clicked Add Element button (iteration 46/100) at (229, 127) on xpath=//*[@onclick='addElement()']
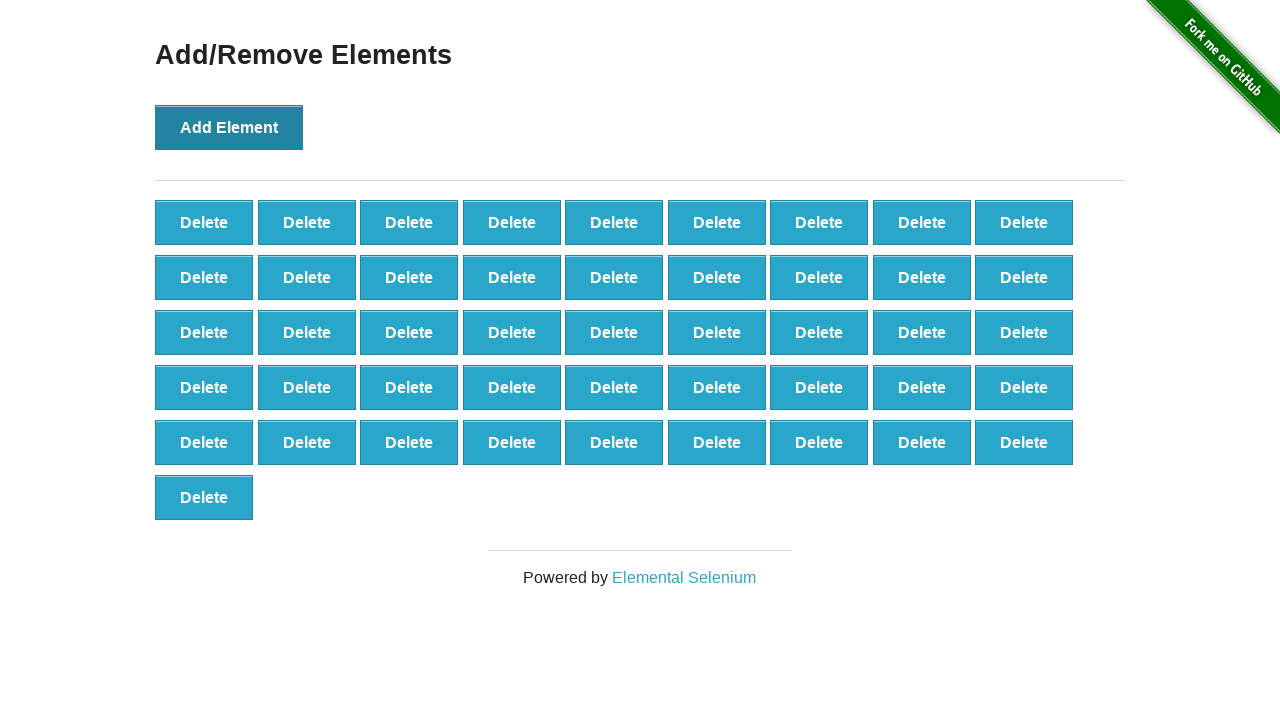

Clicked Add Element button (iteration 47/100) at (229, 127) on xpath=//*[@onclick='addElement()']
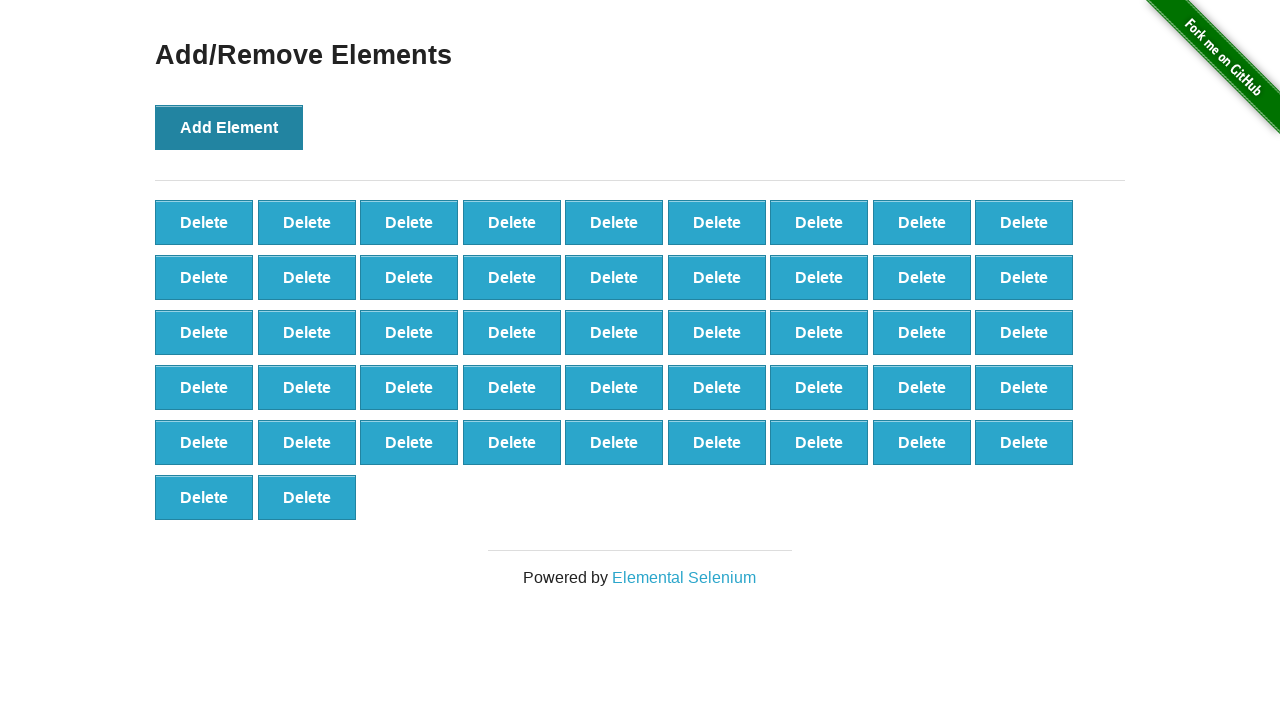

Clicked Add Element button (iteration 48/100) at (229, 127) on xpath=//*[@onclick='addElement()']
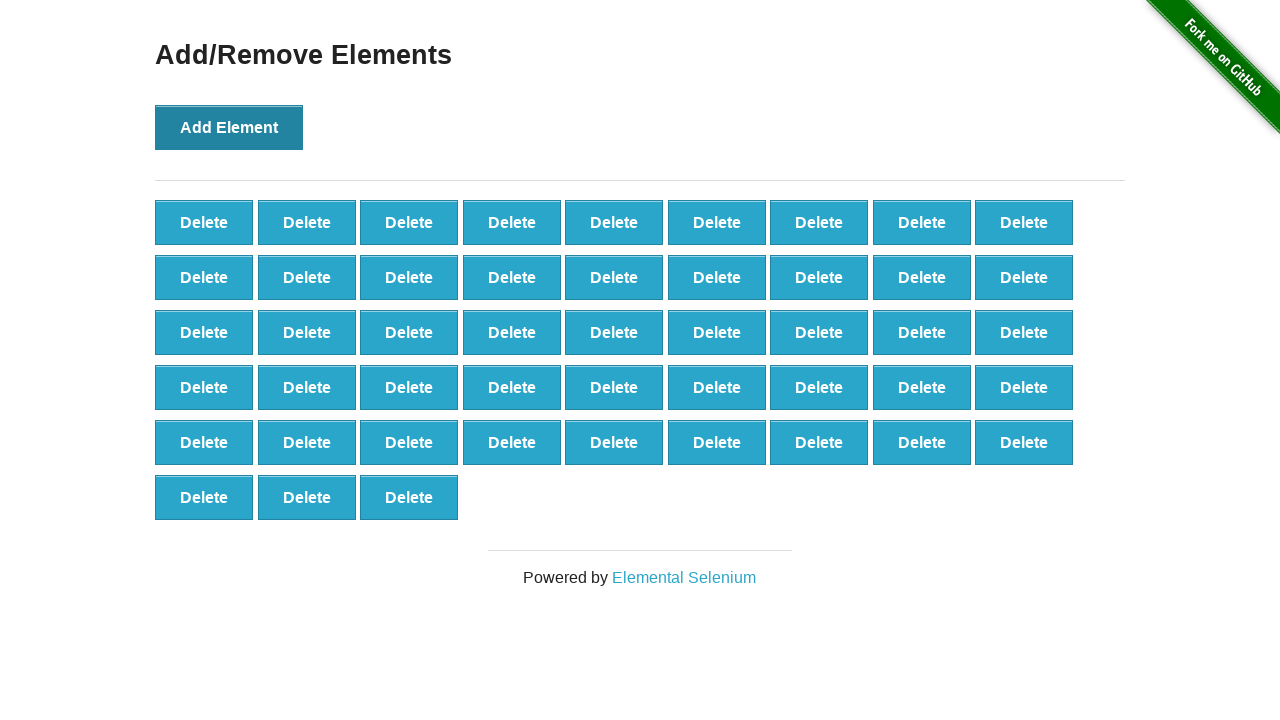

Clicked Add Element button (iteration 49/100) at (229, 127) on xpath=//*[@onclick='addElement()']
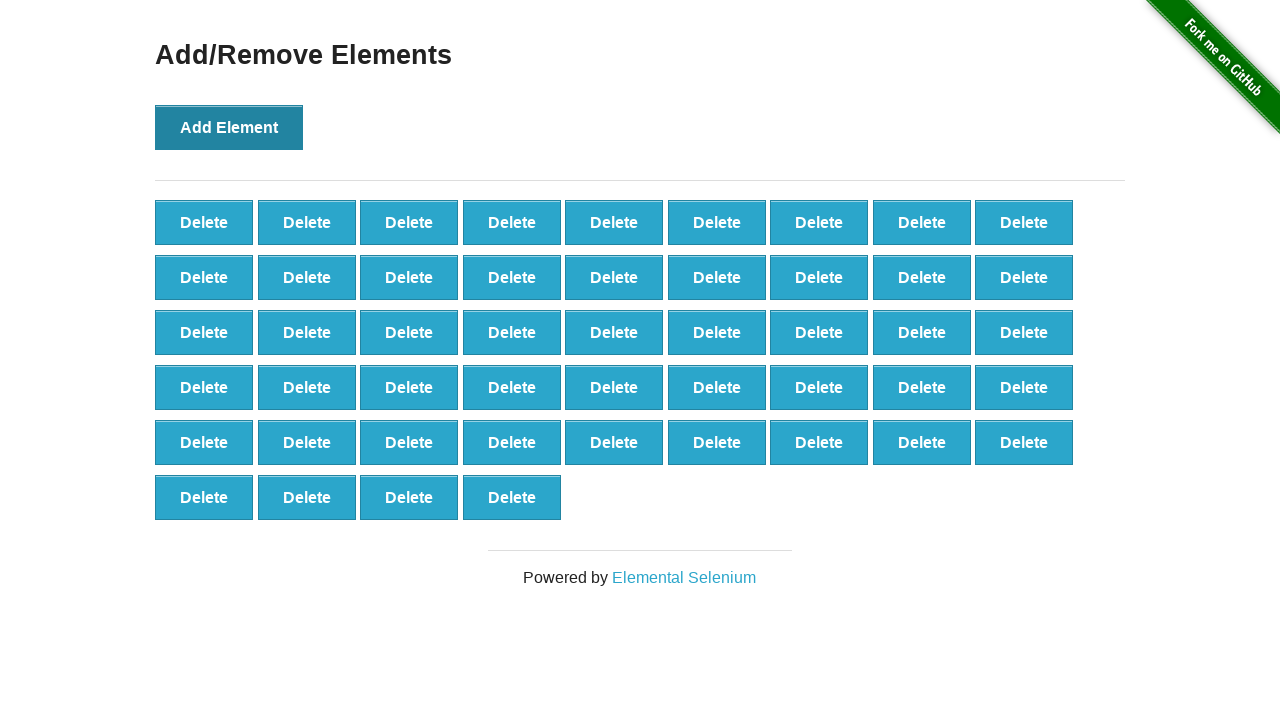

Clicked Add Element button (iteration 50/100) at (229, 127) on xpath=//*[@onclick='addElement()']
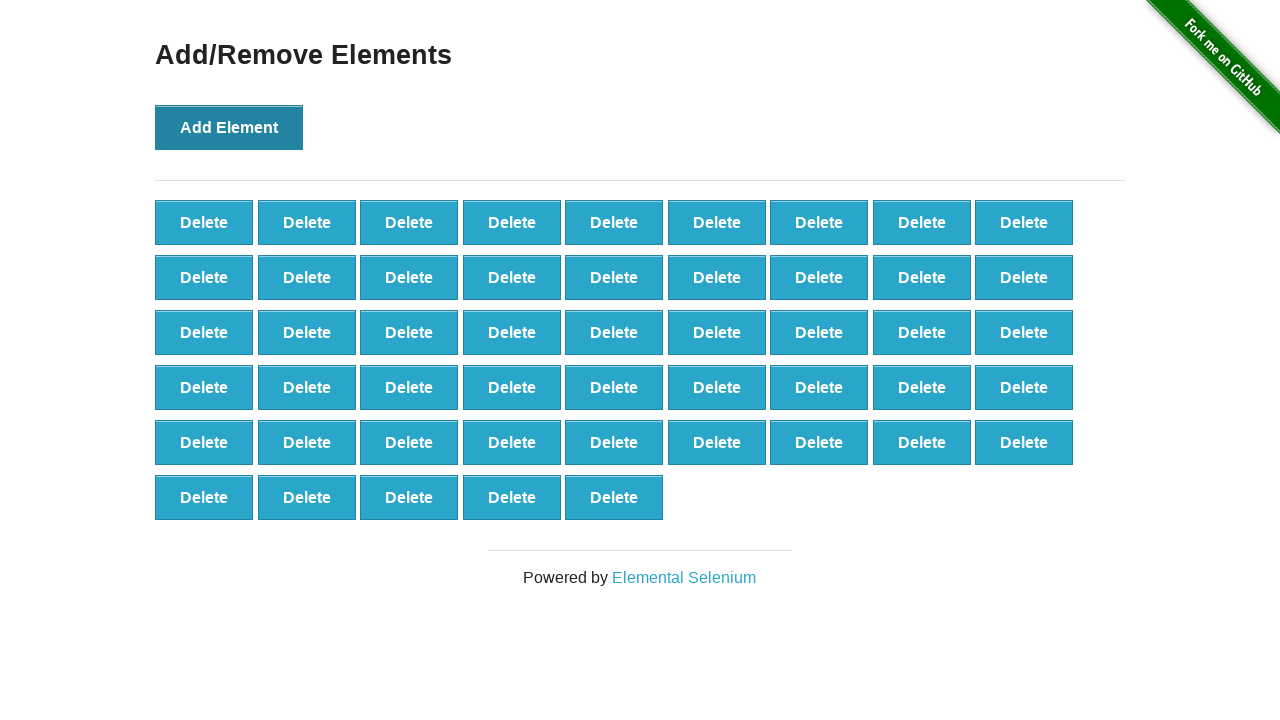

Clicked Add Element button (iteration 51/100) at (229, 127) on xpath=//*[@onclick='addElement()']
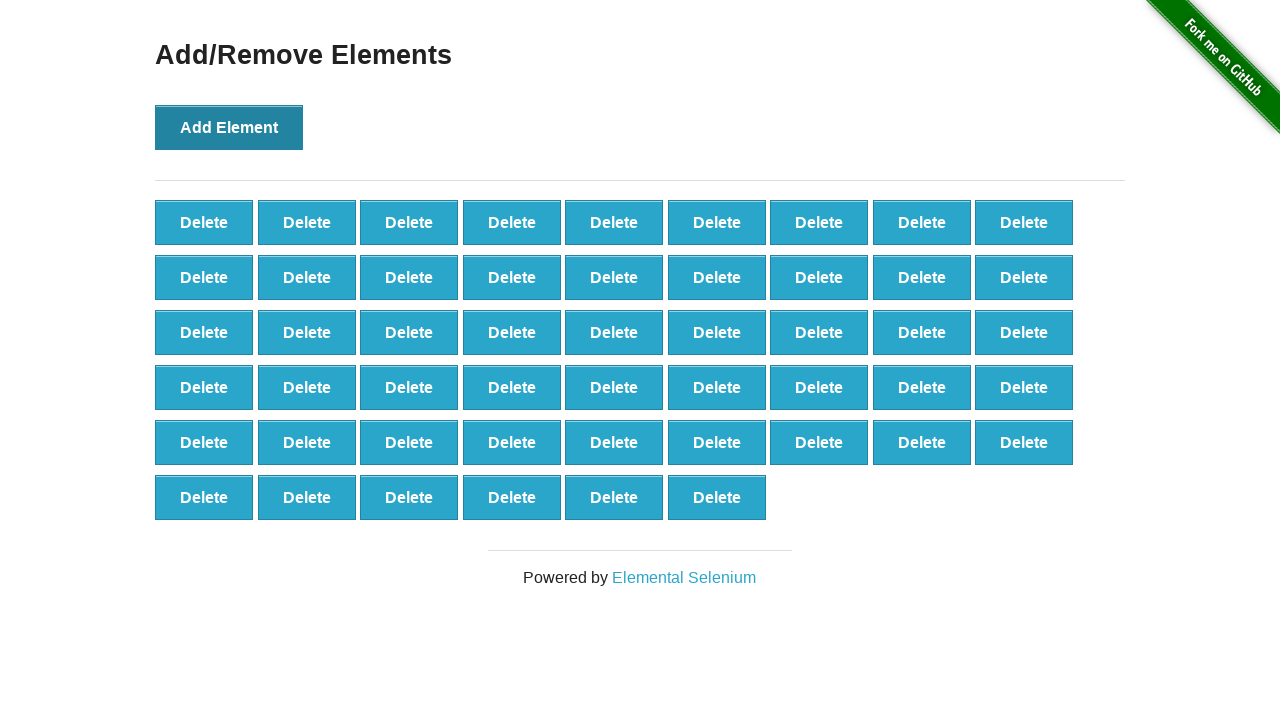

Clicked Add Element button (iteration 52/100) at (229, 127) on xpath=//*[@onclick='addElement()']
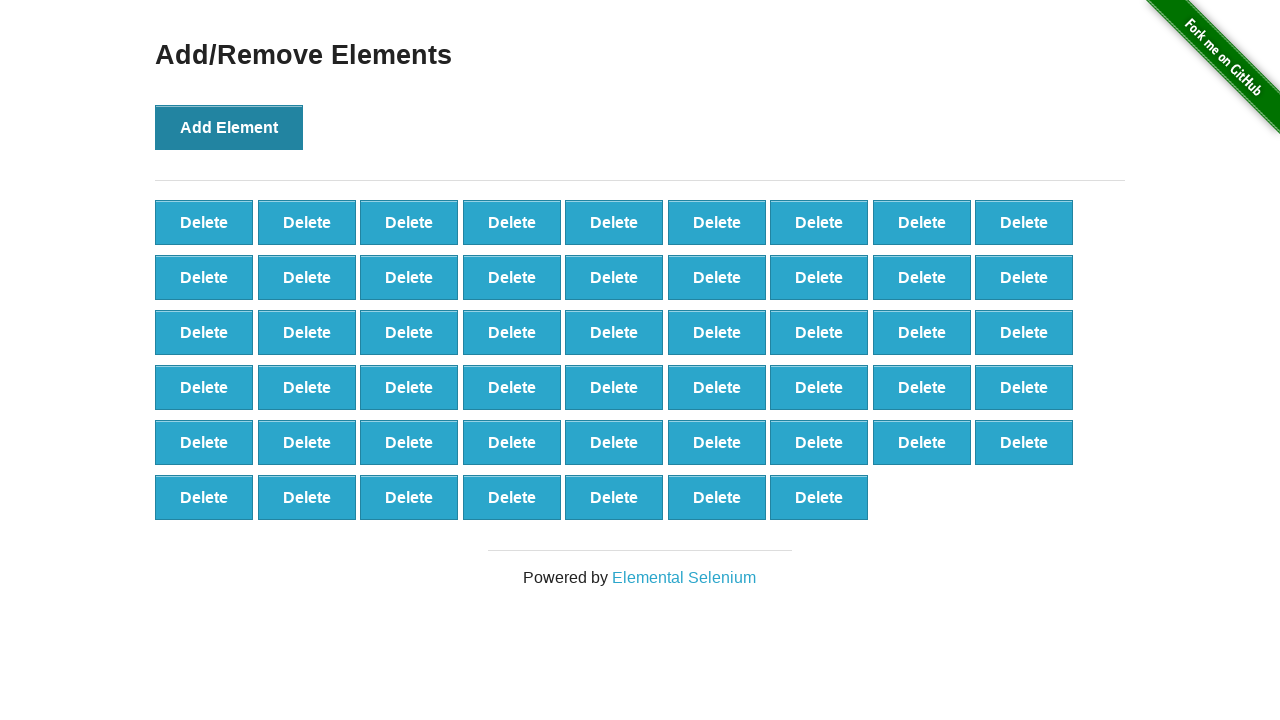

Clicked Add Element button (iteration 53/100) at (229, 127) on xpath=//*[@onclick='addElement()']
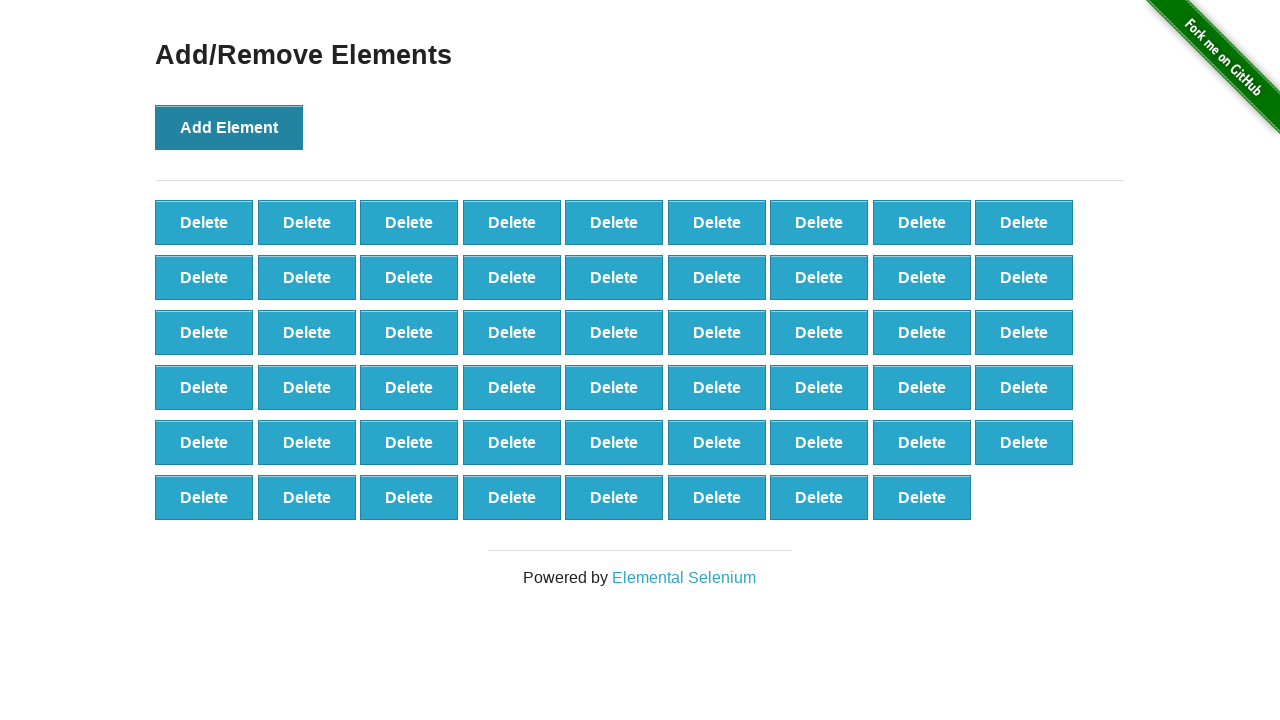

Clicked Add Element button (iteration 54/100) at (229, 127) on xpath=//*[@onclick='addElement()']
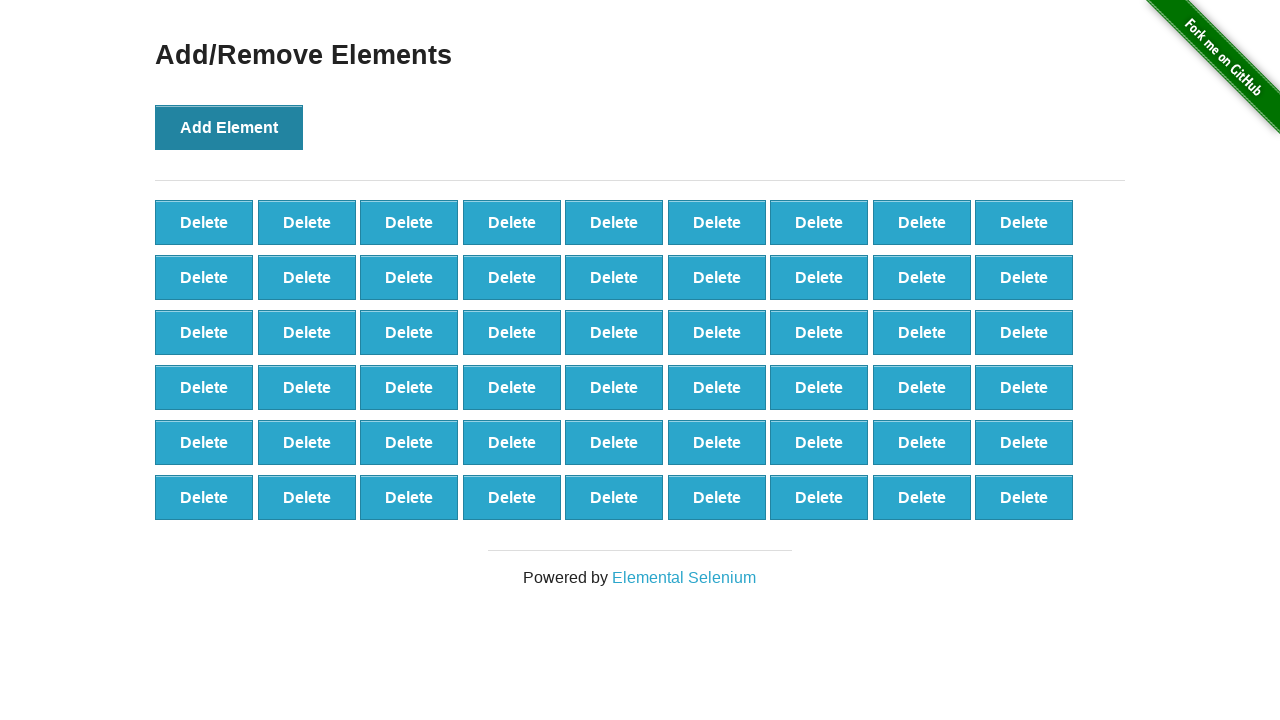

Clicked Add Element button (iteration 55/100) at (229, 127) on xpath=//*[@onclick='addElement()']
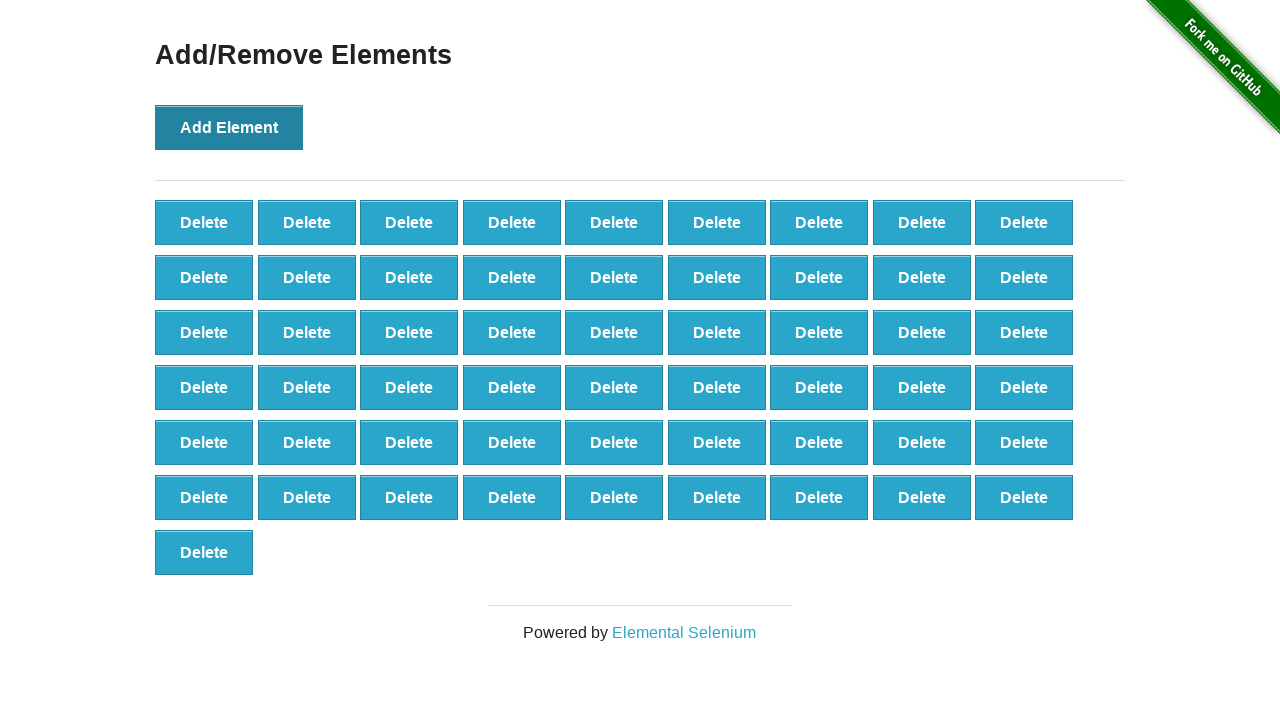

Clicked Add Element button (iteration 56/100) at (229, 127) on xpath=//*[@onclick='addElement()']
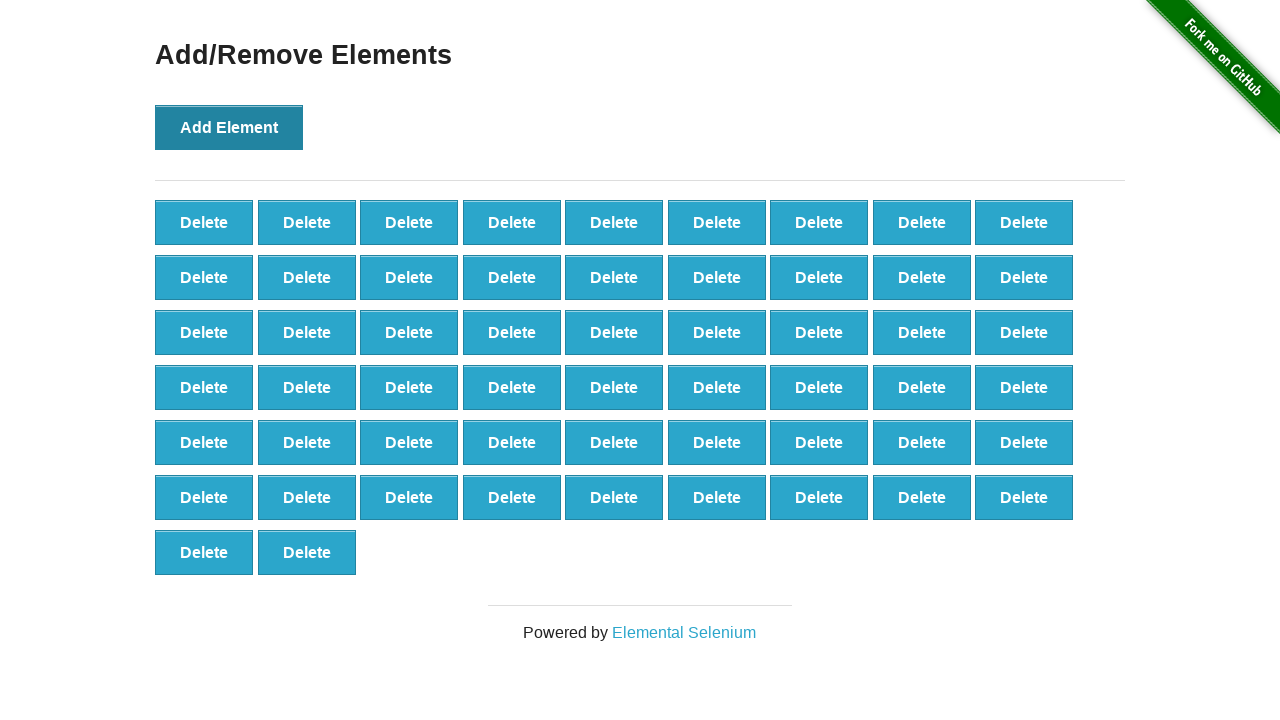

Clicked Add Element button (iteration 57/100) at (229, 127) on xpath=//*[@onclick='addElement()']
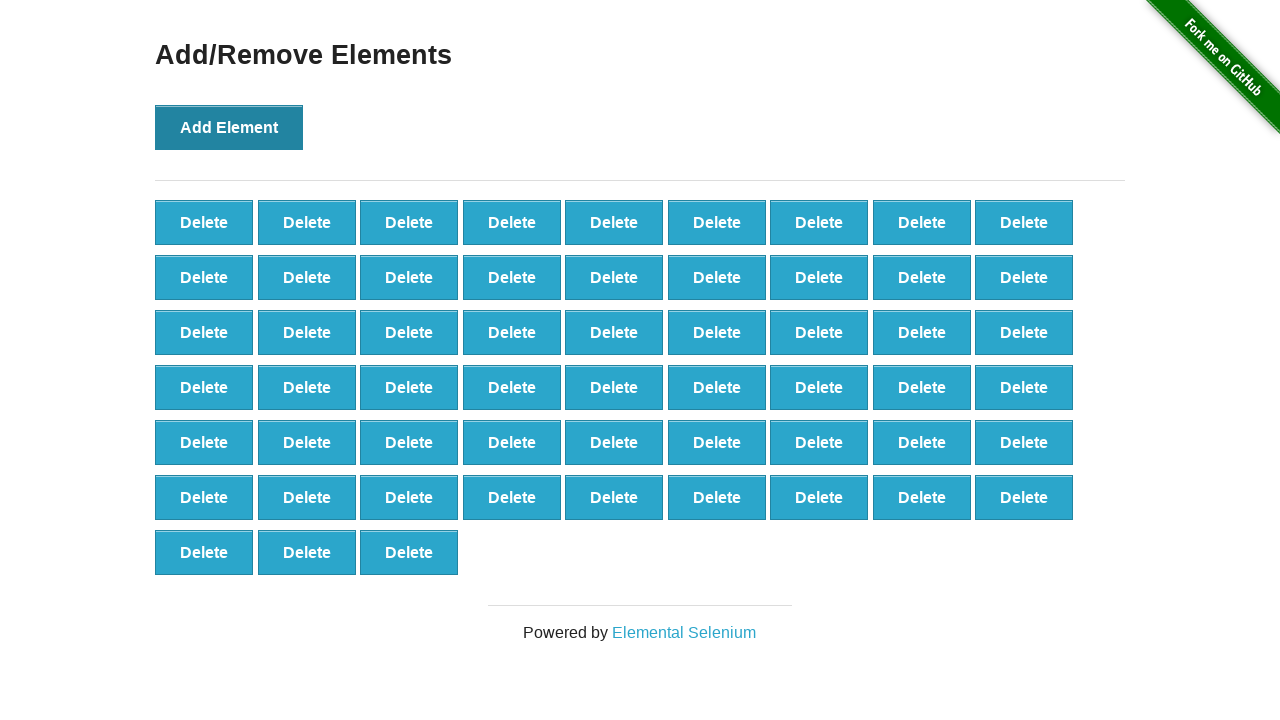

Clicked Add Element button (iteration 58/100) at (229, 127) on xpath=//*[@onclick='addElement()']
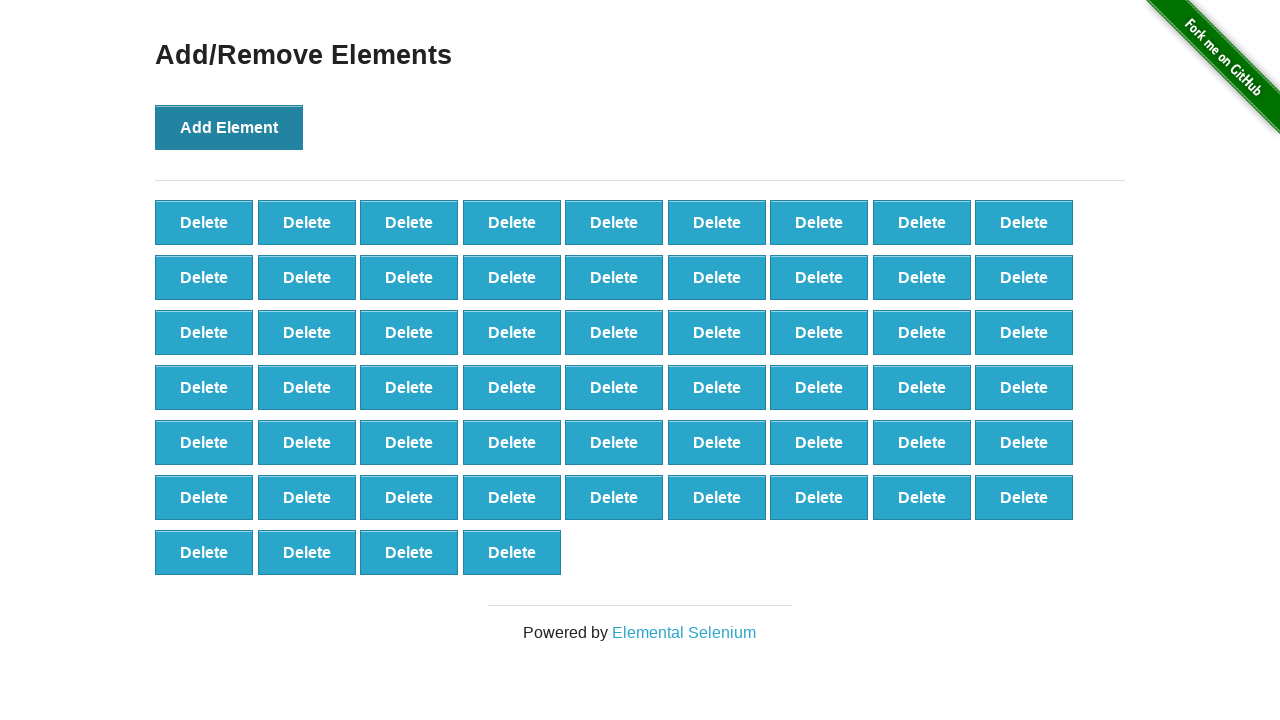

Clicked Add Element button (iteration 59/100) at (229, 127) on xpath=//*[@onclick='addElement()']
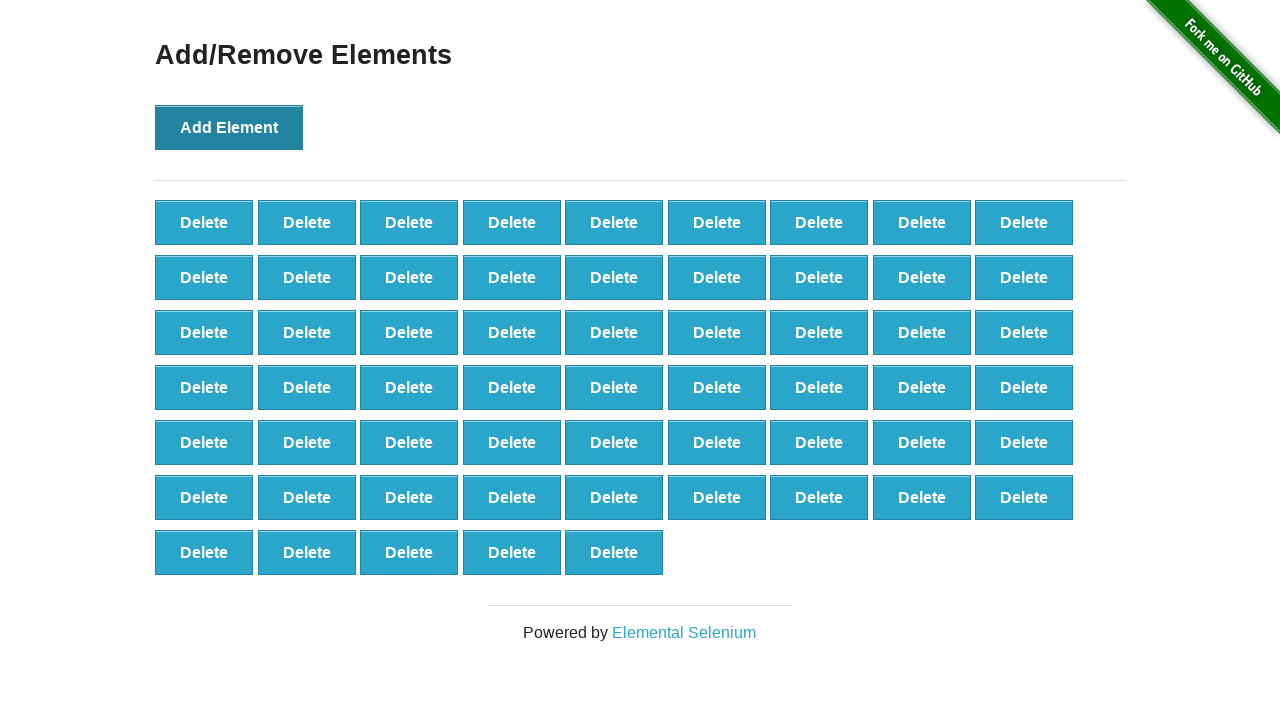

Clicked Add Element button (iteration 60/100) at (229, 127) on xpath=//*[@onclick='addElement()']
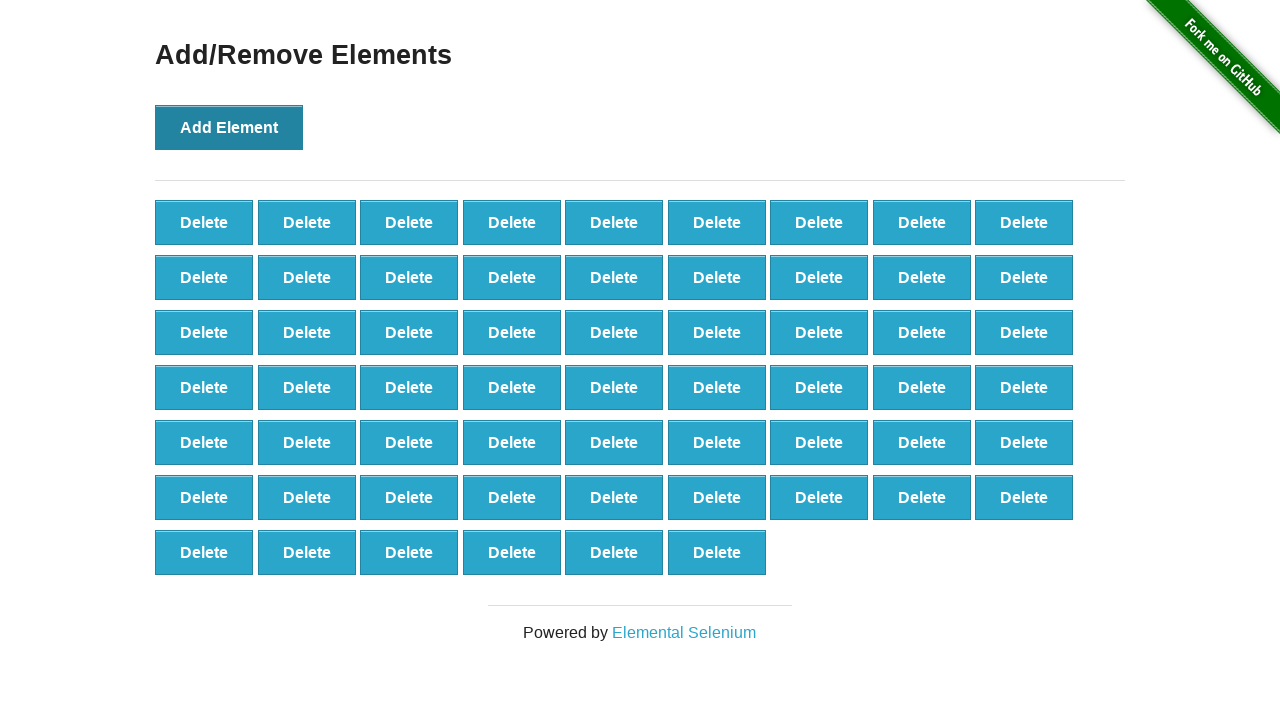

Clicked Add Element button (iteration 61/100) at (229, 127) on xpath=//*[@onclick='addElement()']
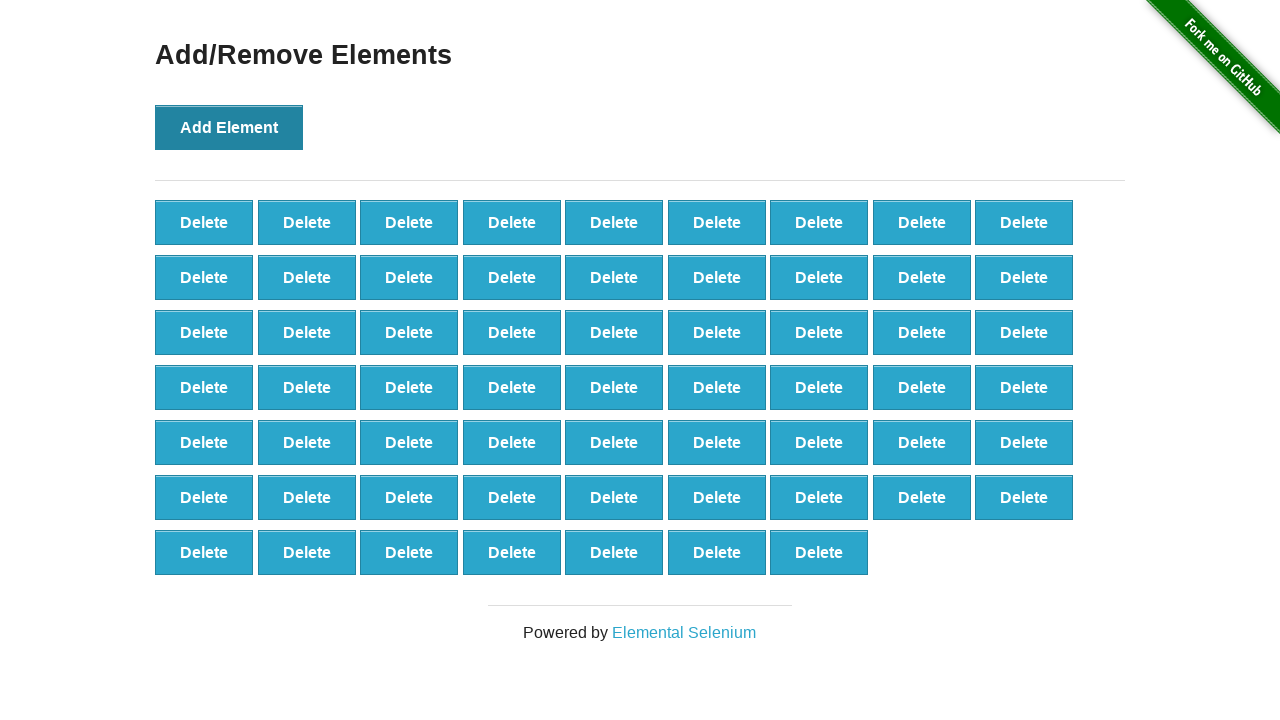

Clicked Add Element button (iteration 62/100) at (229, 127) on xpath=//*[@onclick='addElement()']
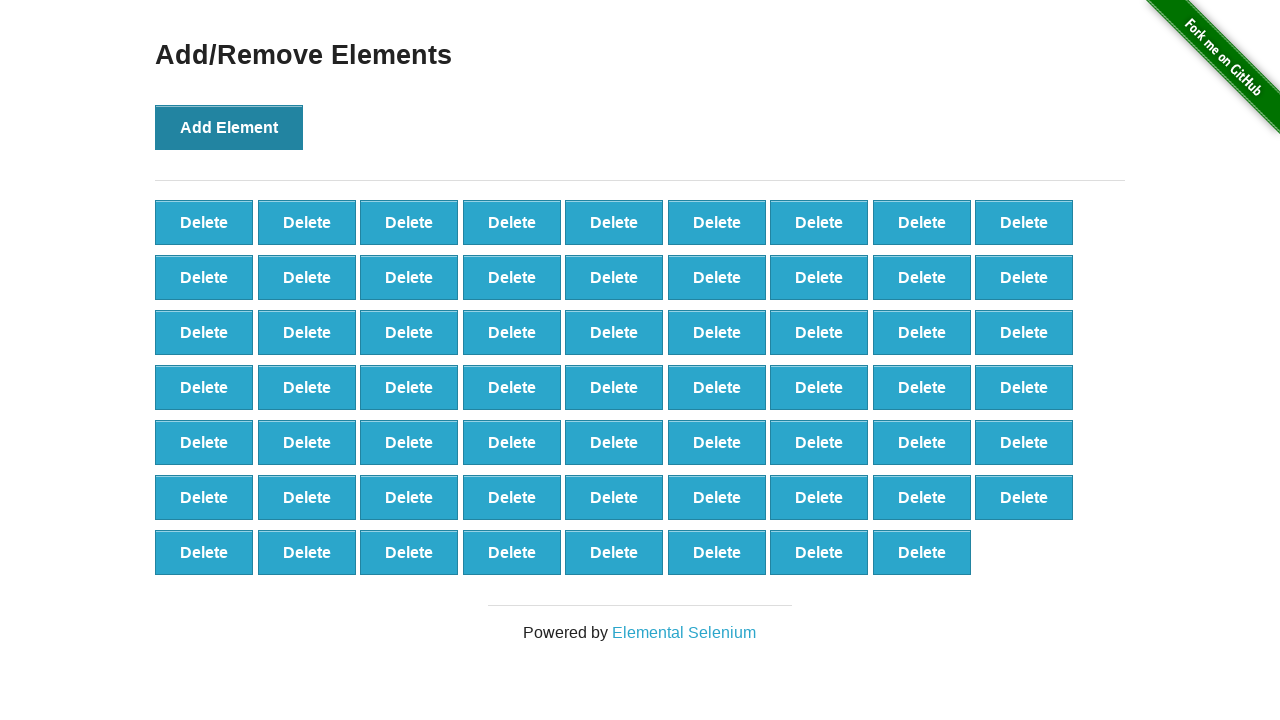

Clicked Add Element button (iteration 63/100) at (229, 127) on xpath=//*[@onclick='addElement()']
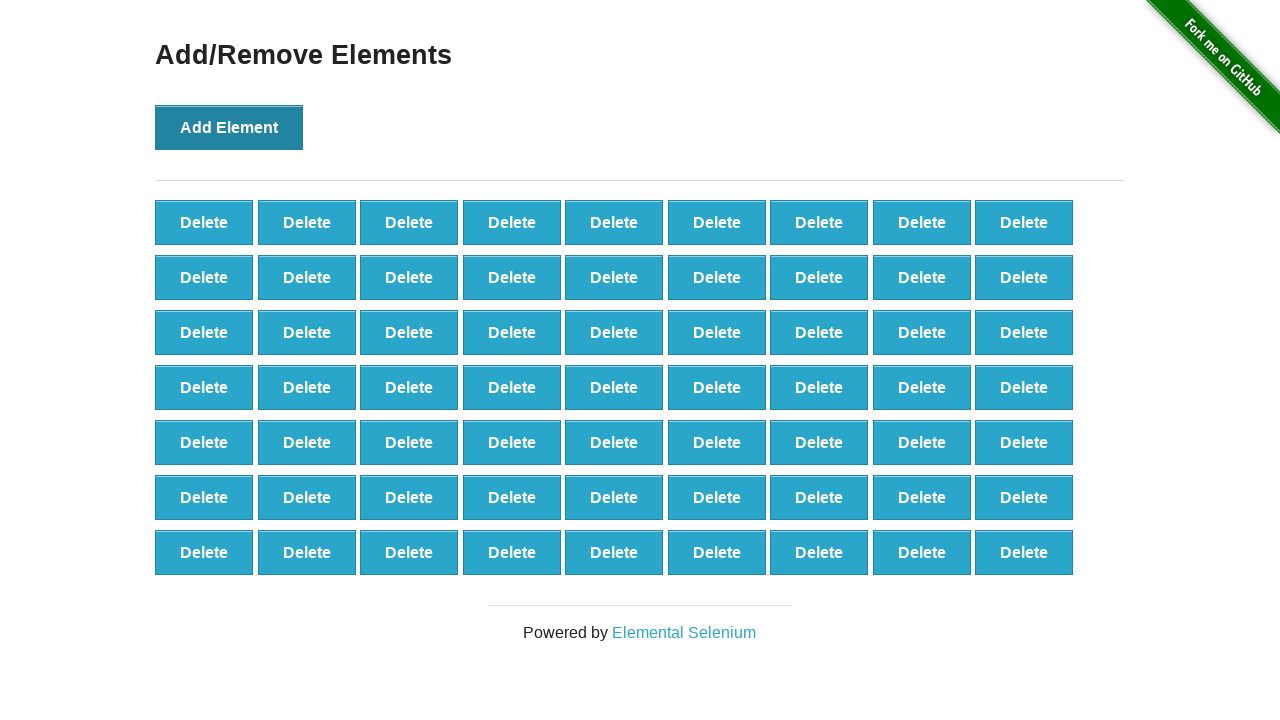

Clicked Add Element button (iteration 64/100) at (229, 127) on xpath=//*[@onclick='addElement()']
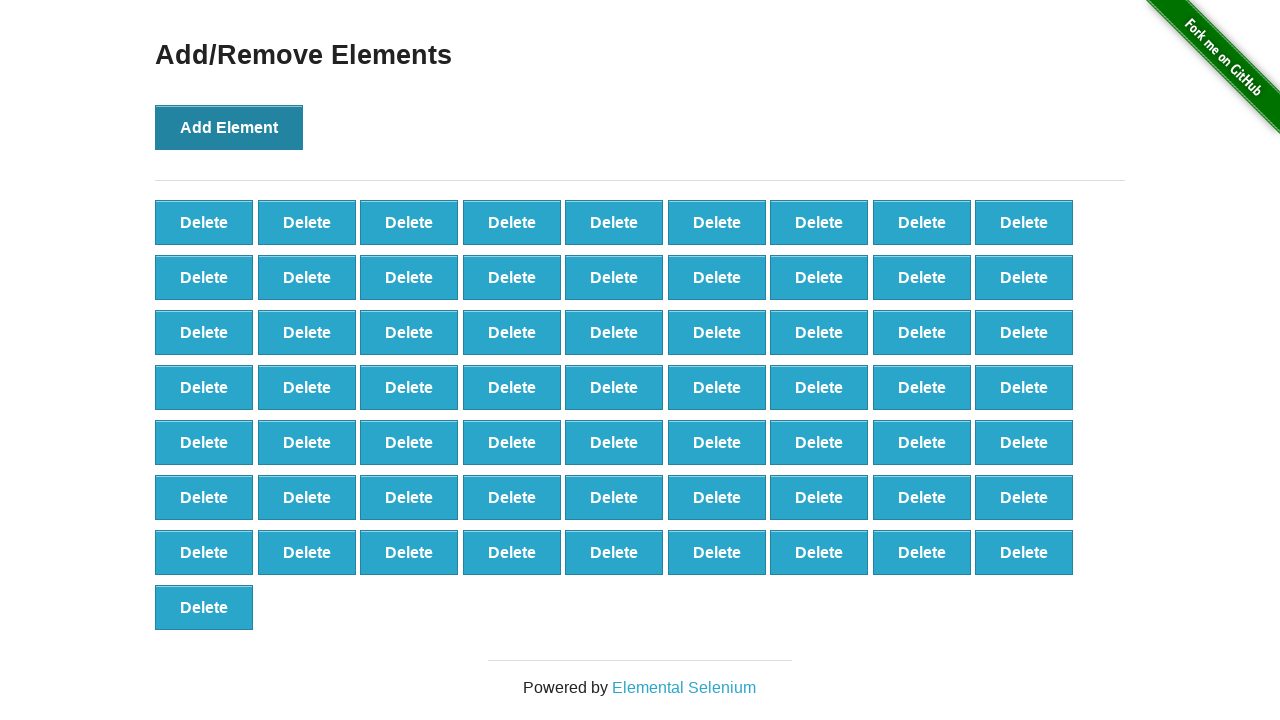

Clicked Add Element button (iteration 65/100) at (229, 127) on xpath=//*[@onclick='addElement()']
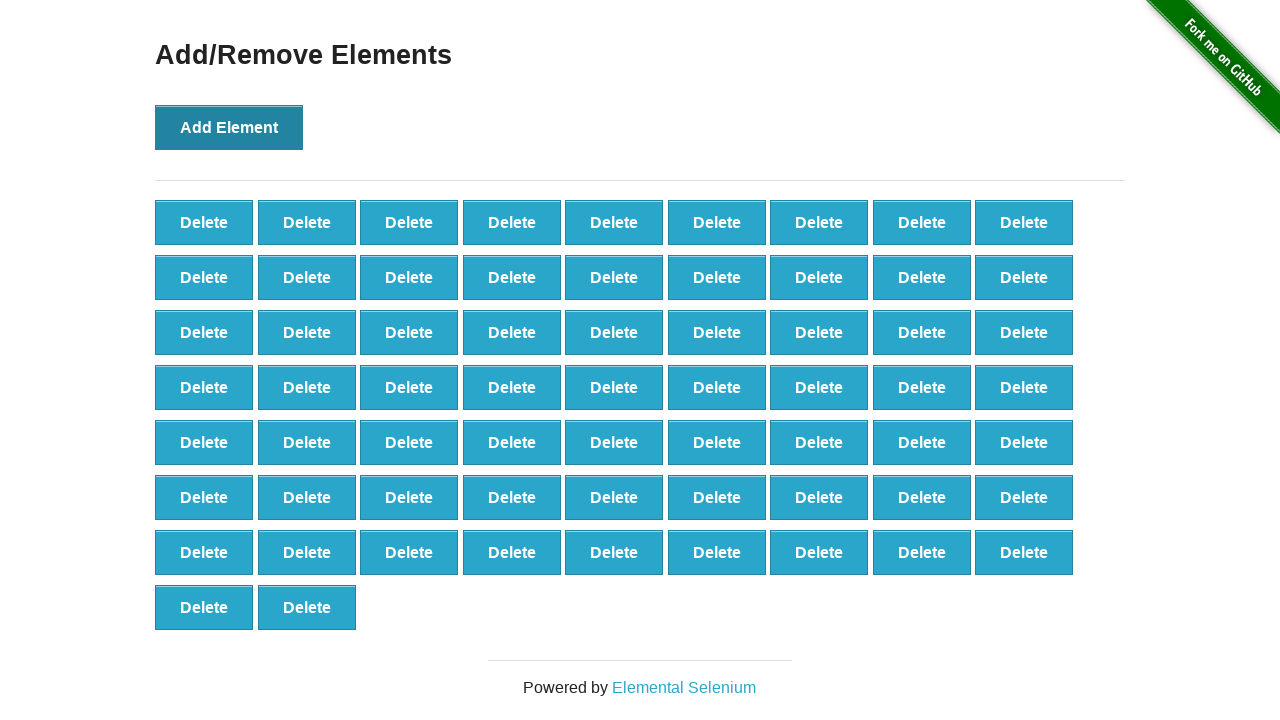

Clicked Add Element button (iteration 66/100) at (229, 127) on xpath=//*[@onclick='addElement()']
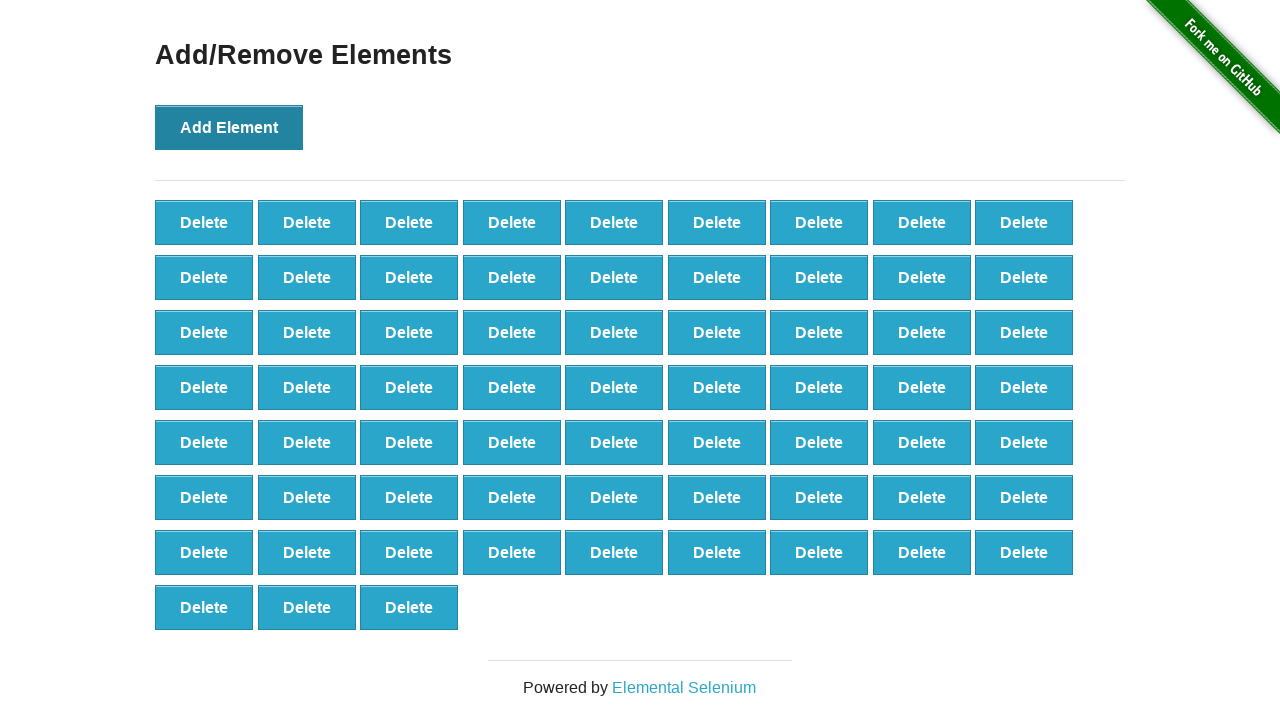

Clicked Add Element button (iteration 67/100) at (229, 127) on xpath=//*[@onclick='addElement()']
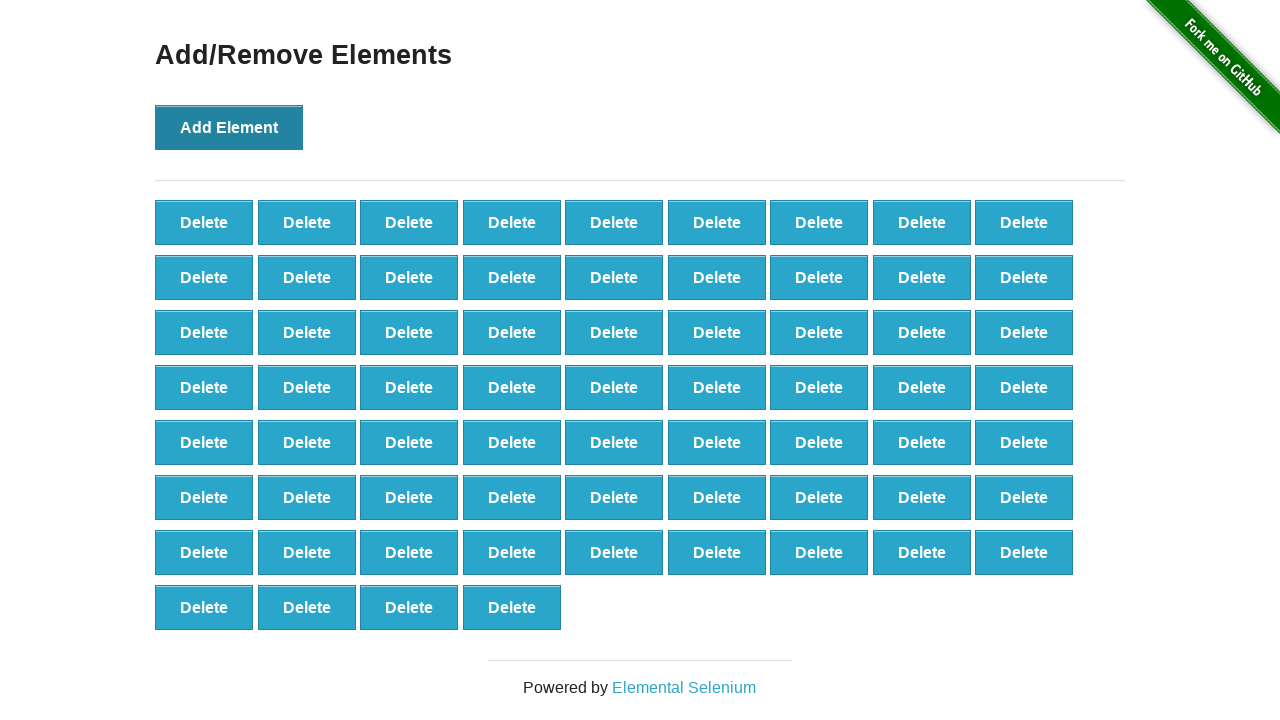

Clicked Add Element button (iteration 68/100) at (229, 127) on xpath=//*[@onclick='addElement()']
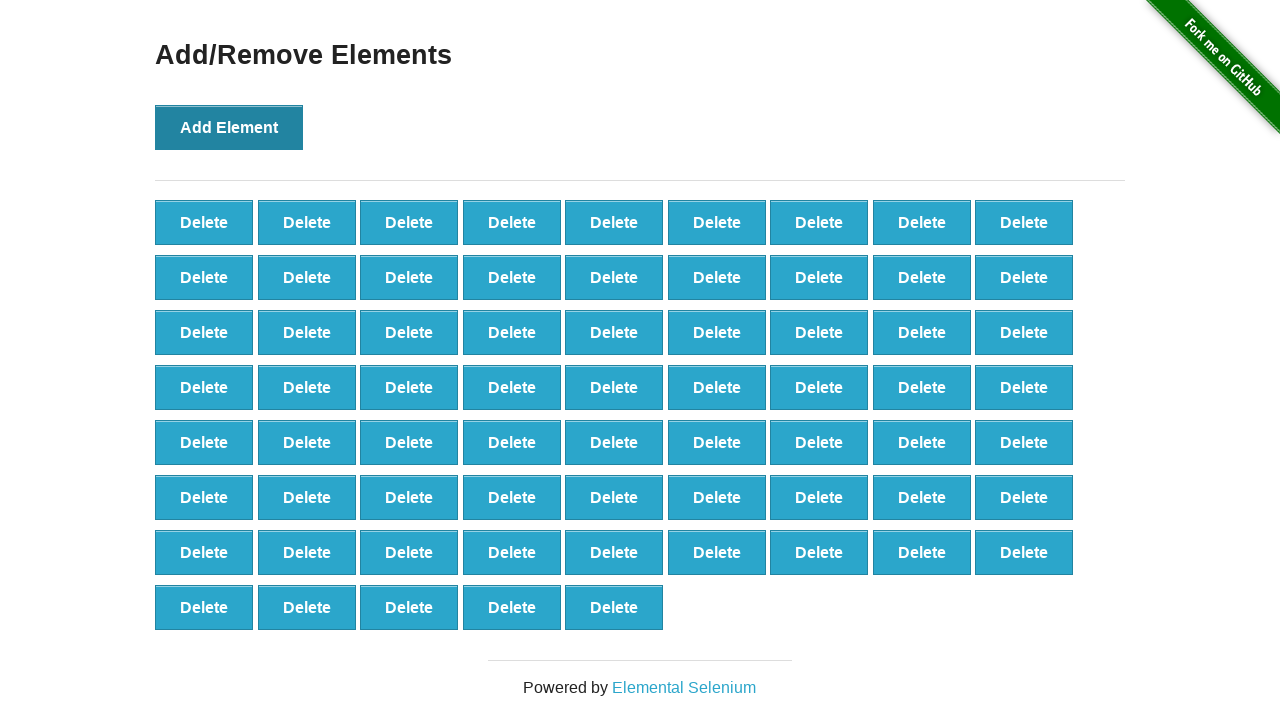

Clicked Add Element button (iteration 69/100) at (229, 127) on xpath=//*[@onclick='addElement()']
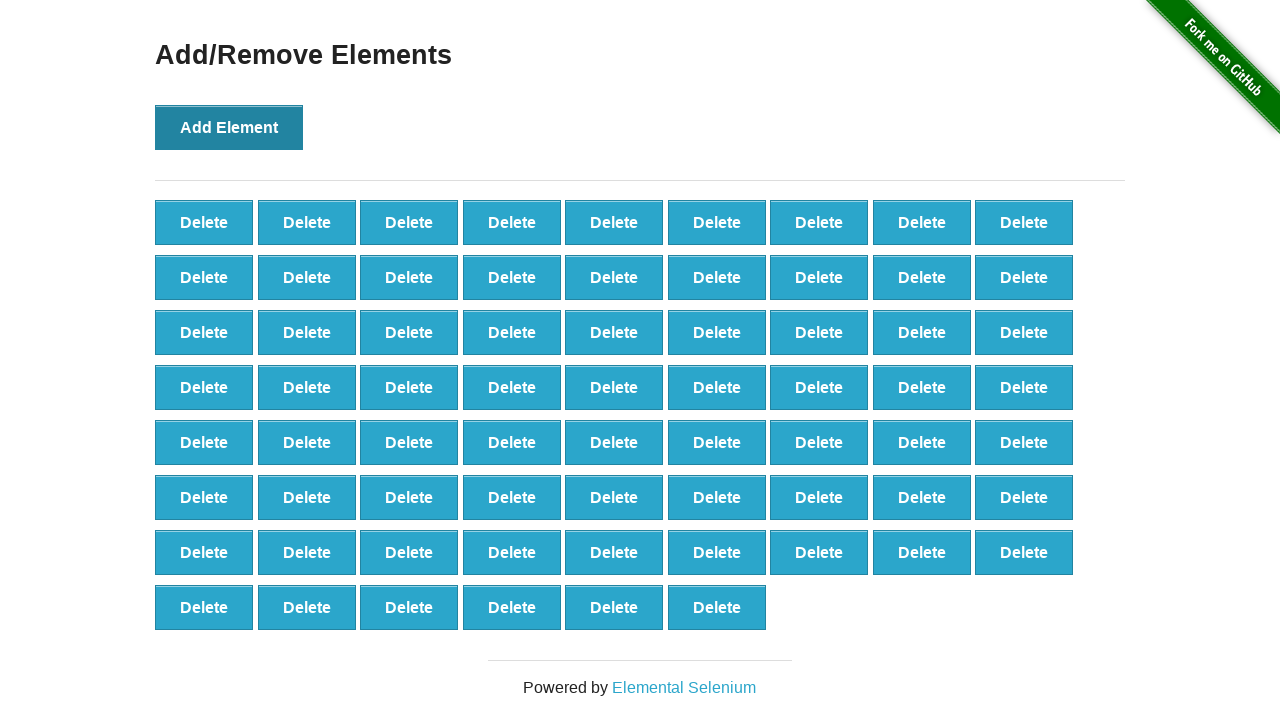

Clicked Add Element button (iteration 70/100) at (229, 127) on xpath=//*[@onclick='addElement()']
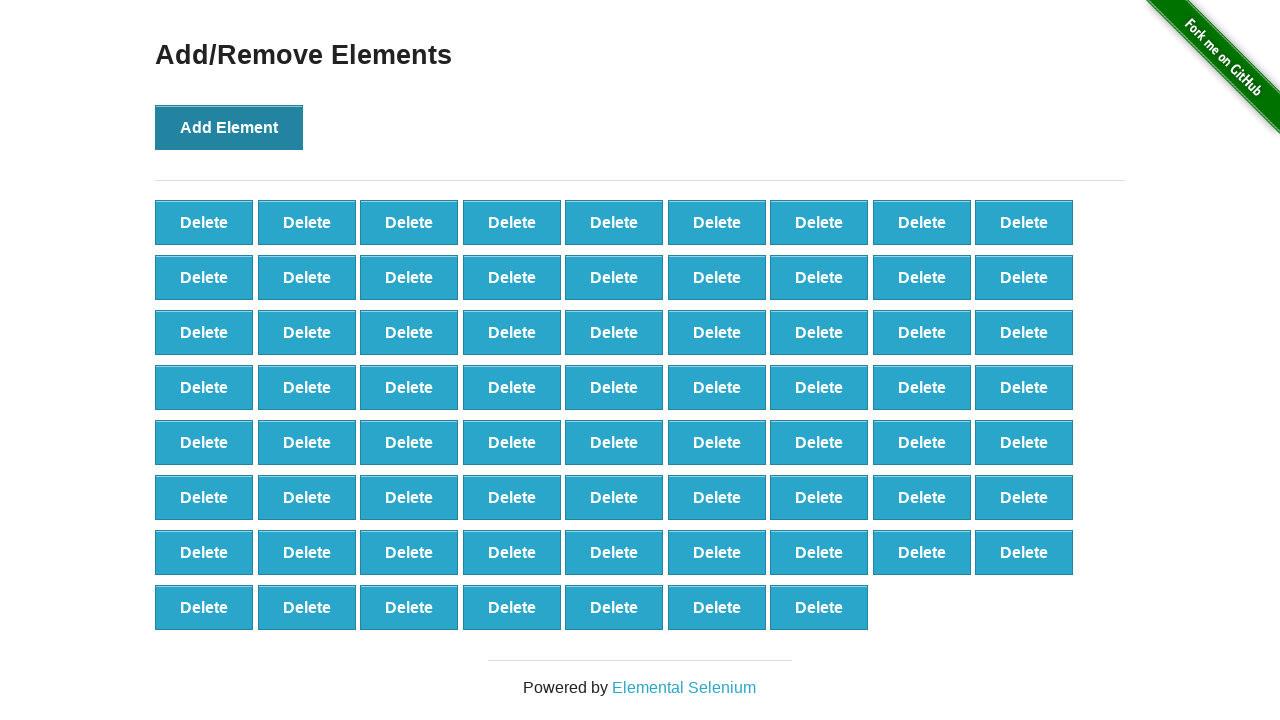

Clicked Add Element button (iteration 71/100) at (229, 127) on xpath=//*[@onclick='addElement()']
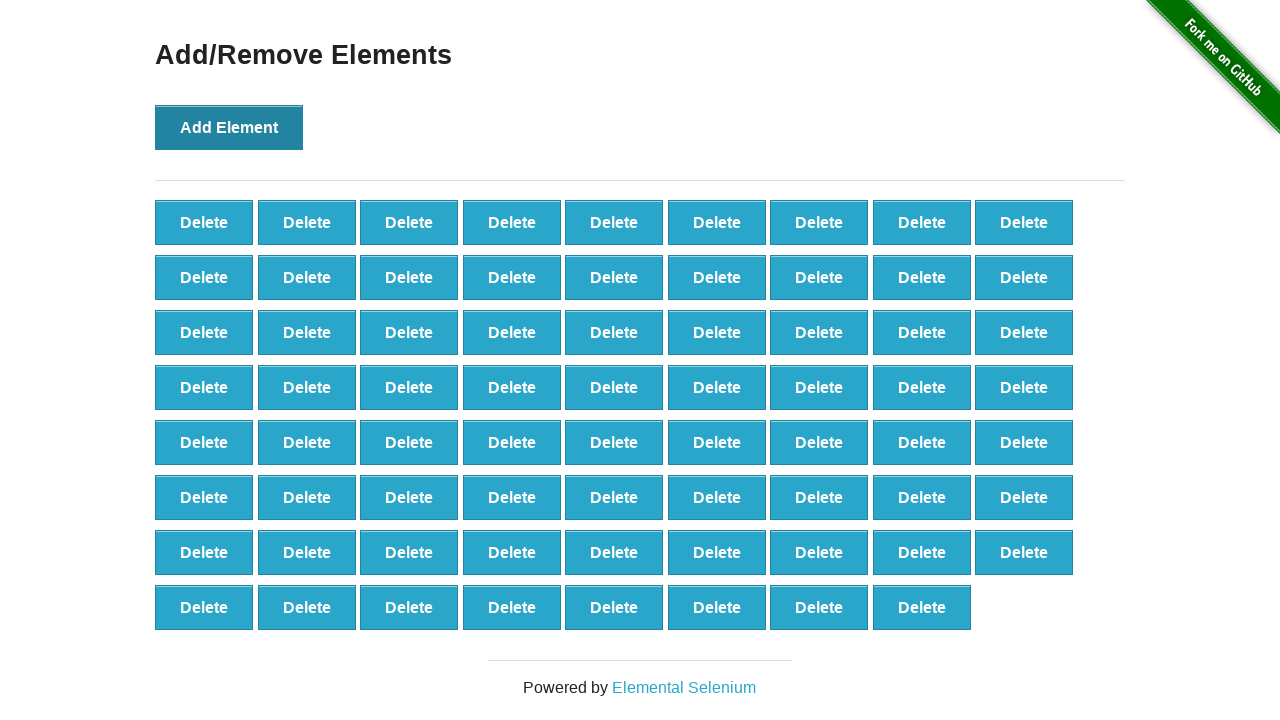

Clicked Add Element button (iteration 72/100) at (229, 127) on xpath=//*[@onclick='addElement()']
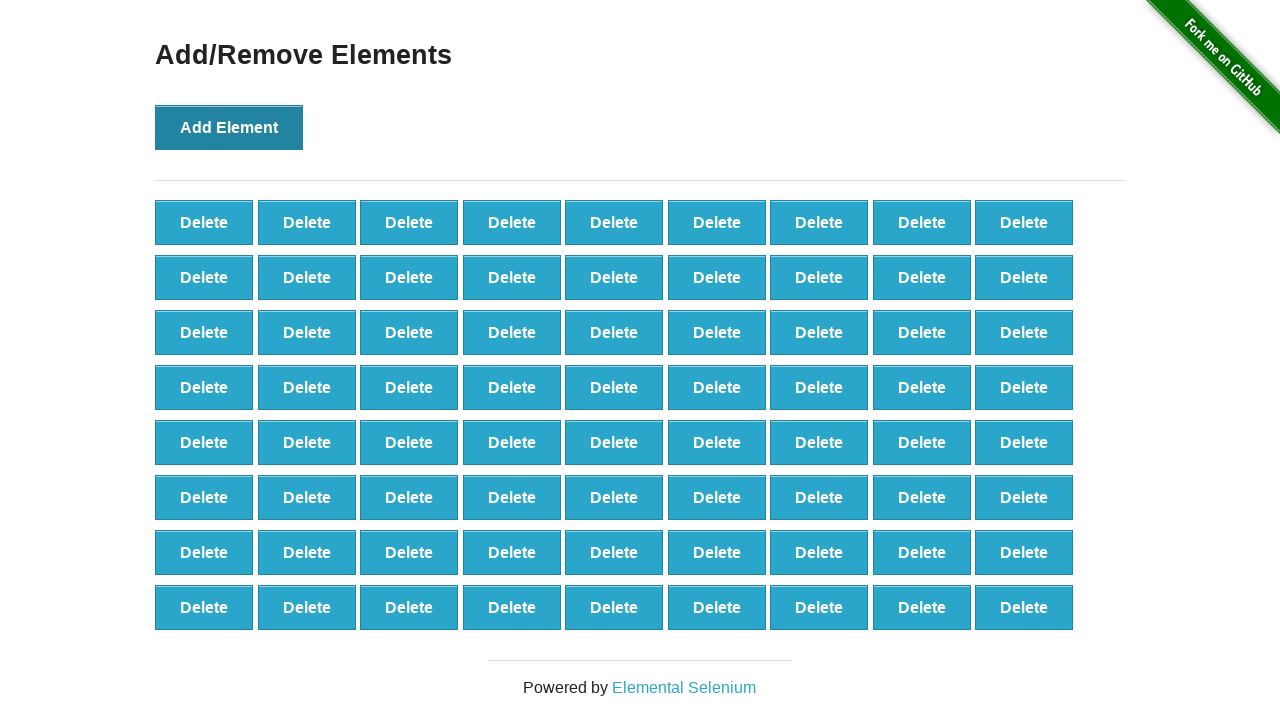

Clicked Add Element button (iteration 73/100) at (229, 127) on xpath=//*[@onclick='addElement()']
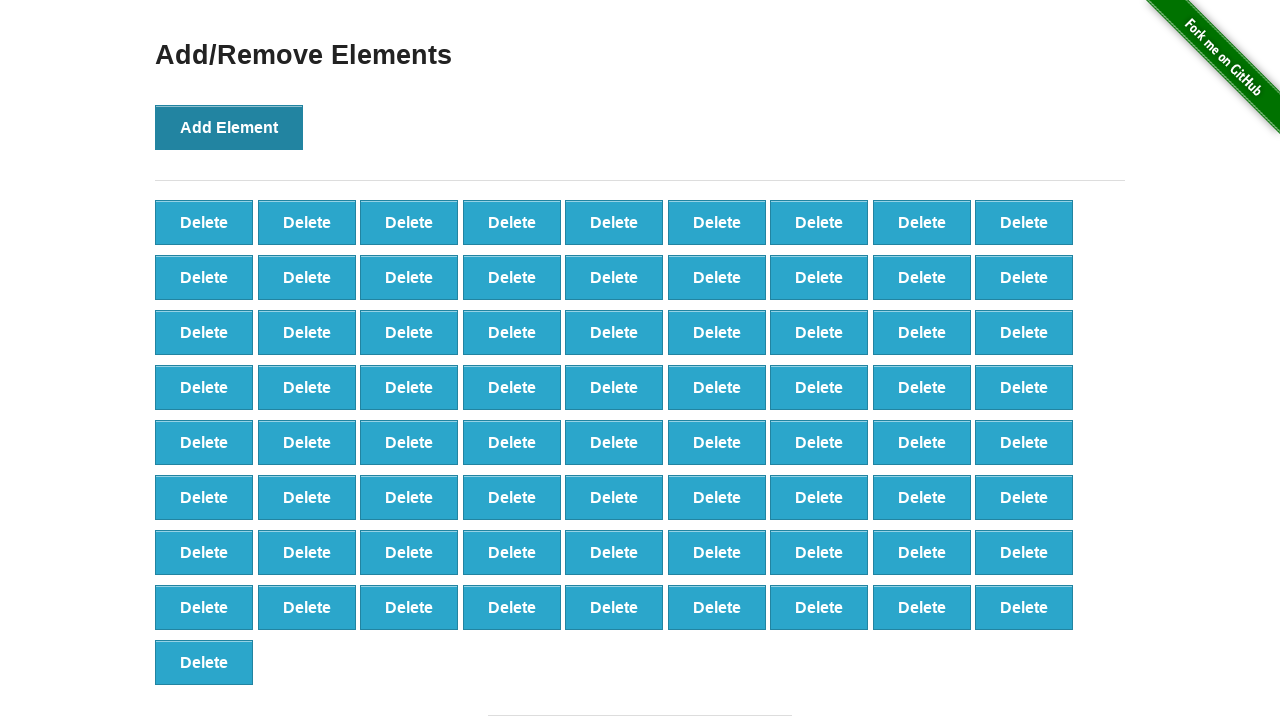

Clicked Add Element button (iteration 74/100) at (229, 127) on xpath=//*[@onclick='addElement()']
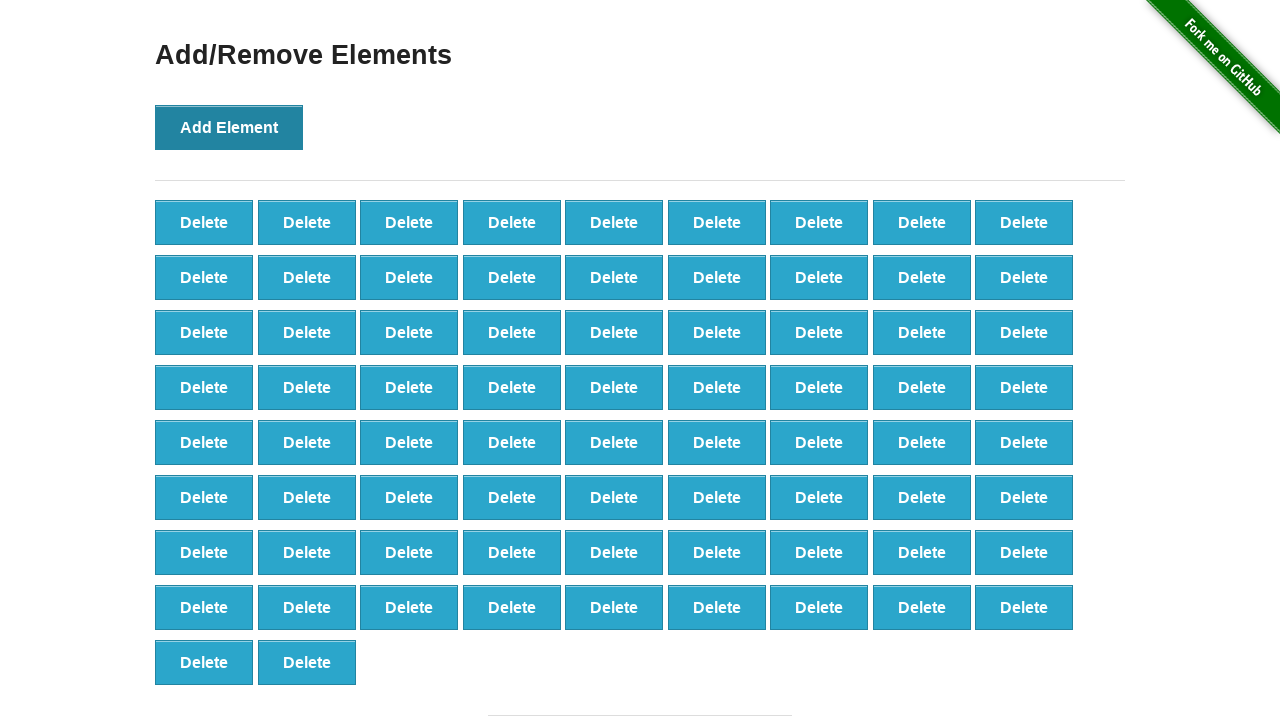

Clicked Add Element button (iteration 75/100) at (229, 127) on xpath=//*[@onclick='addElement()']
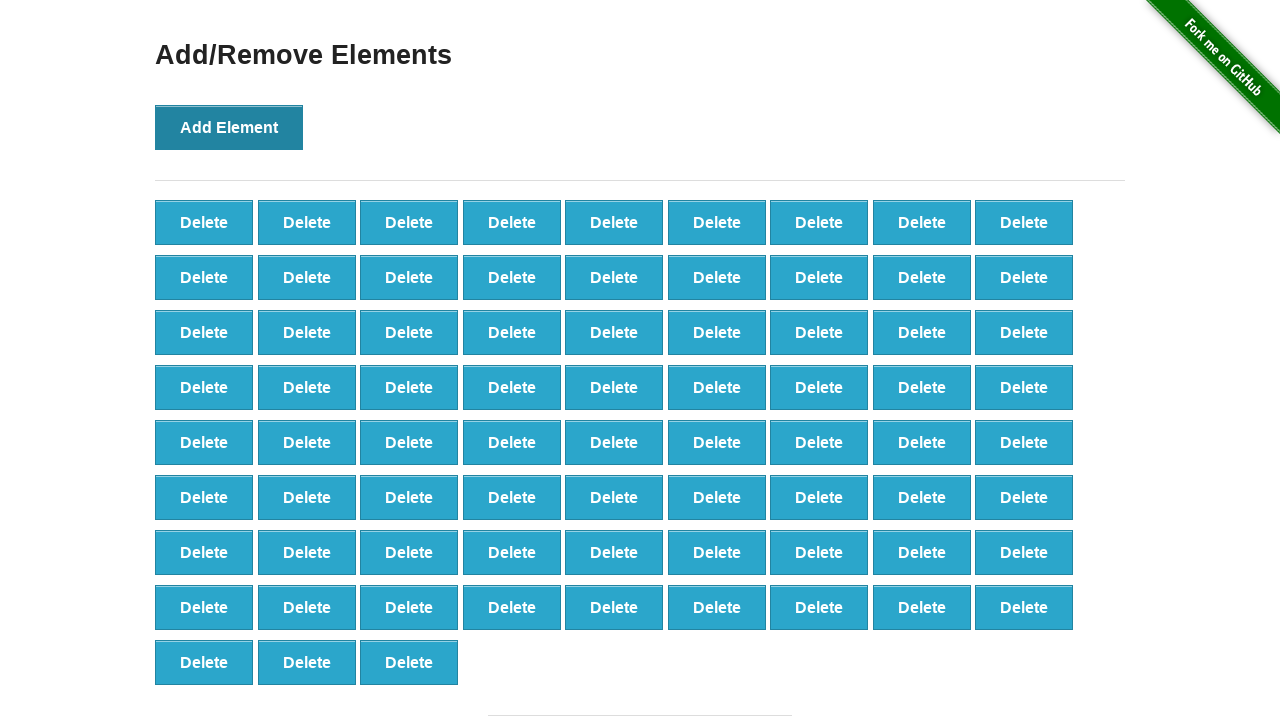

Clicked Add Element button (iteration 76/100) at (229, 127) on xpath=//*[@onclick='addElement()']
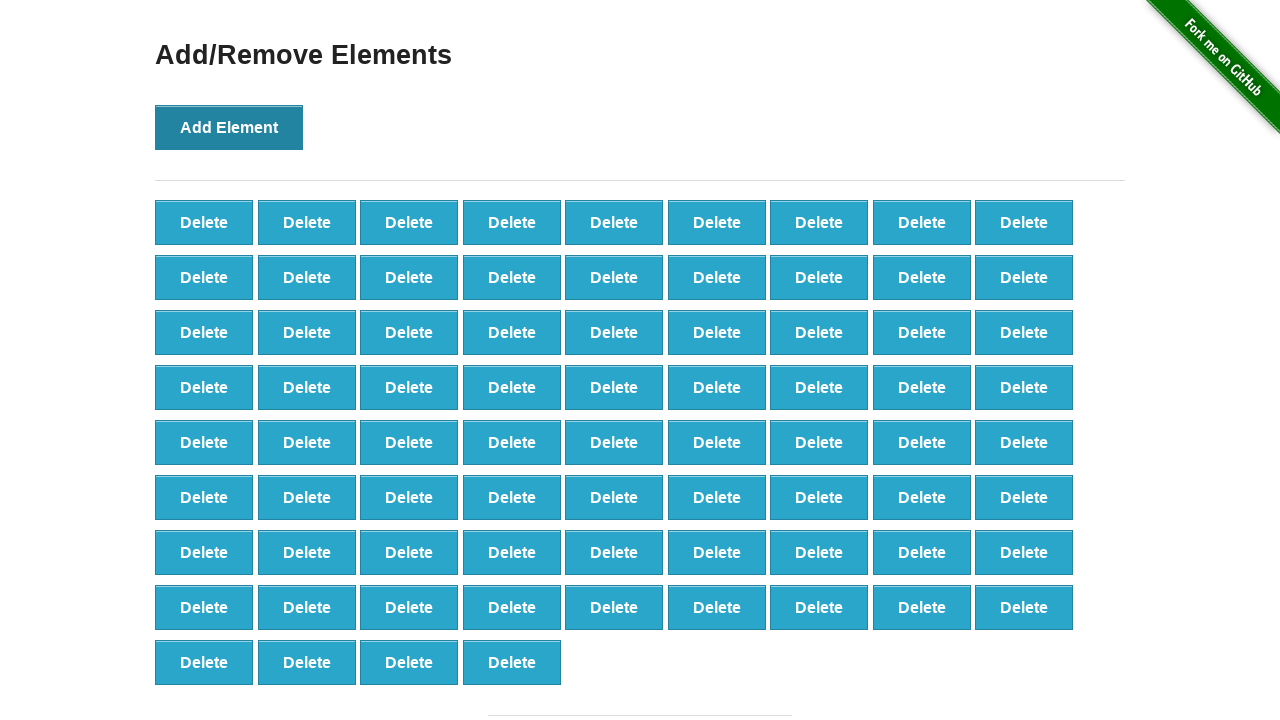

Clicked Add Element button (iteration 77/100) at (229, 127) on xpath=//*[@onclick='addElement()']
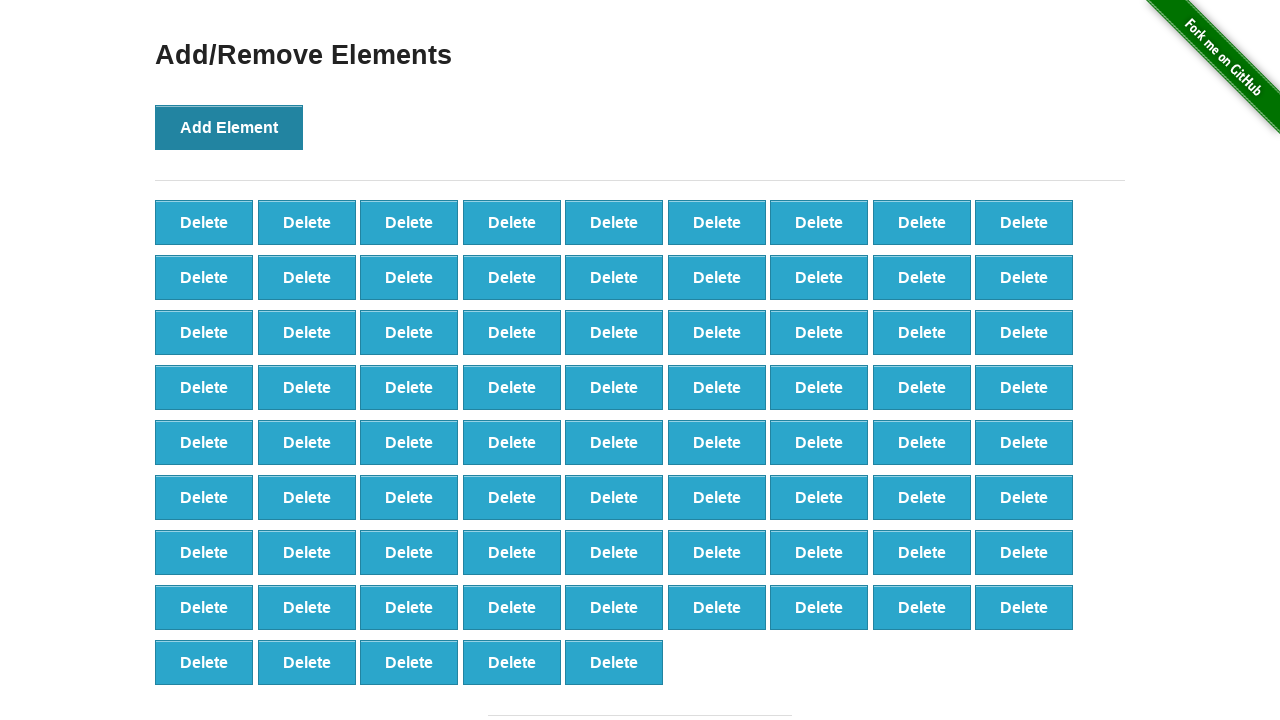

Clicked Add Element button (iteration 78/100) at (229, 127) on xpath=//*[@onclick='addElement()']
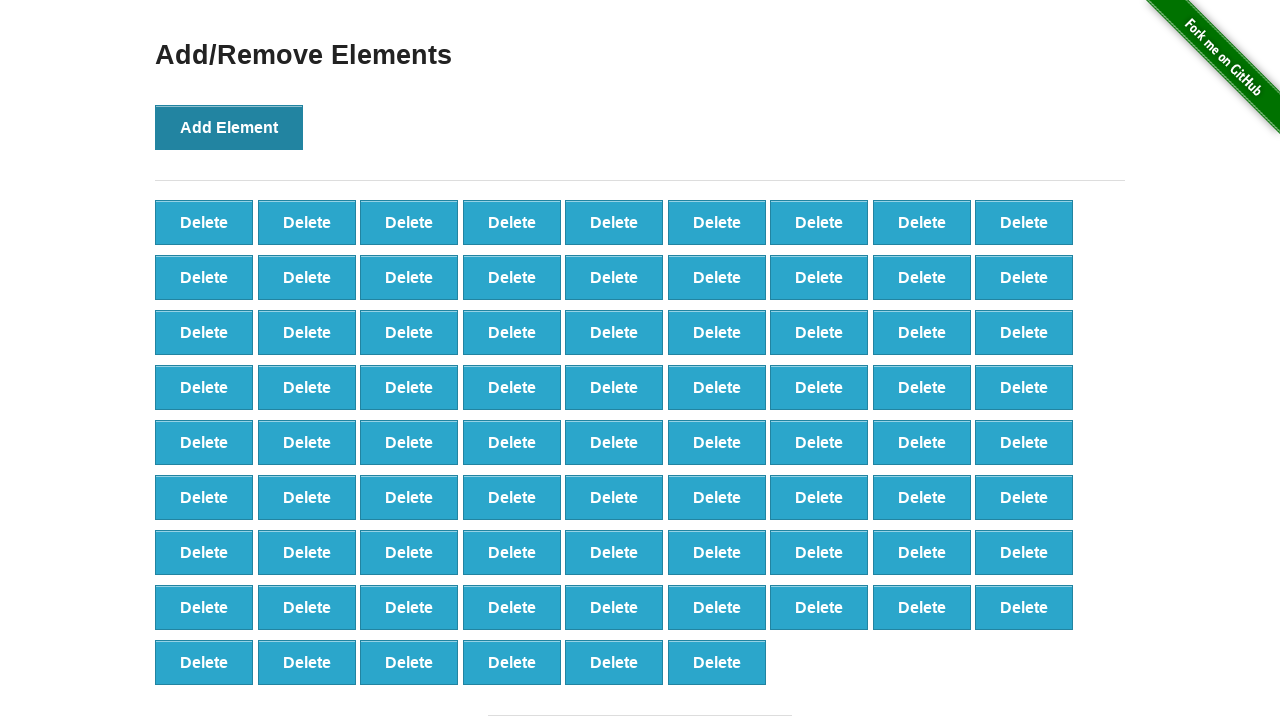

Clicked Add Element button (iteration 79/100) at (229, 127) on xpath=//*[@onclick='addElement()']
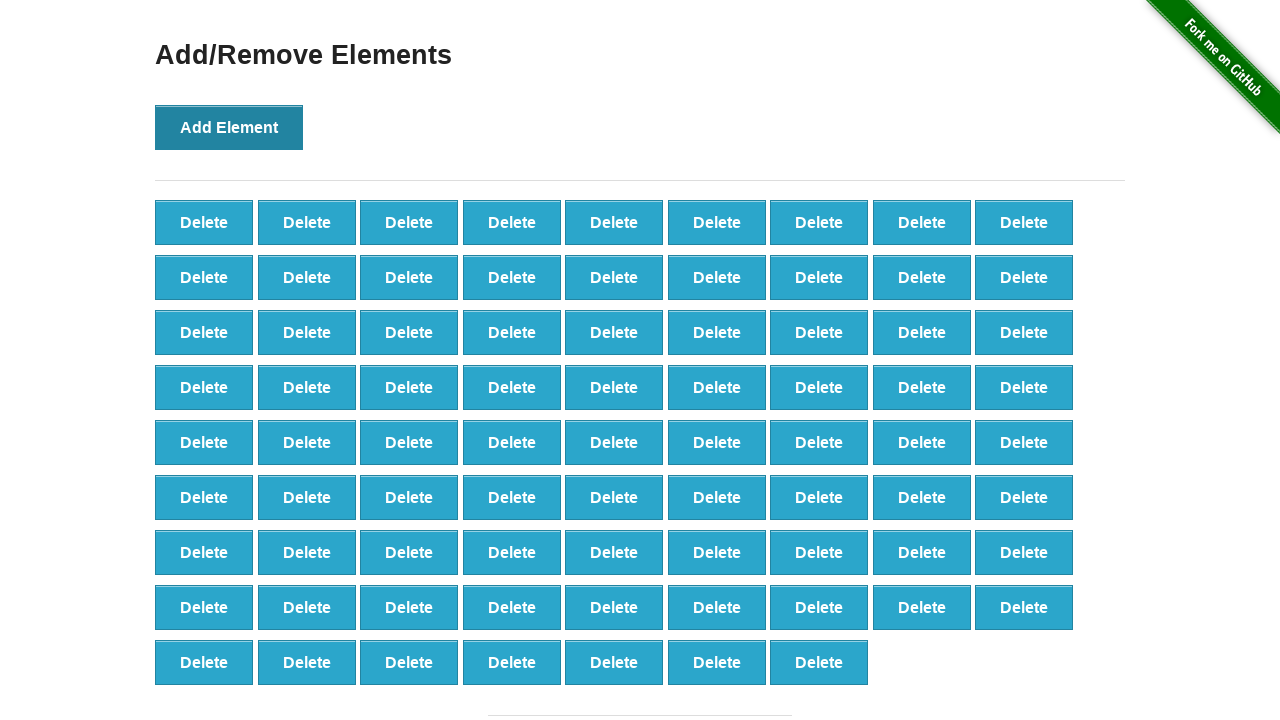

Clicked Add Element button (iteration 80/100) at (229, 127) on xpath=//*[@onclick='addElement()']
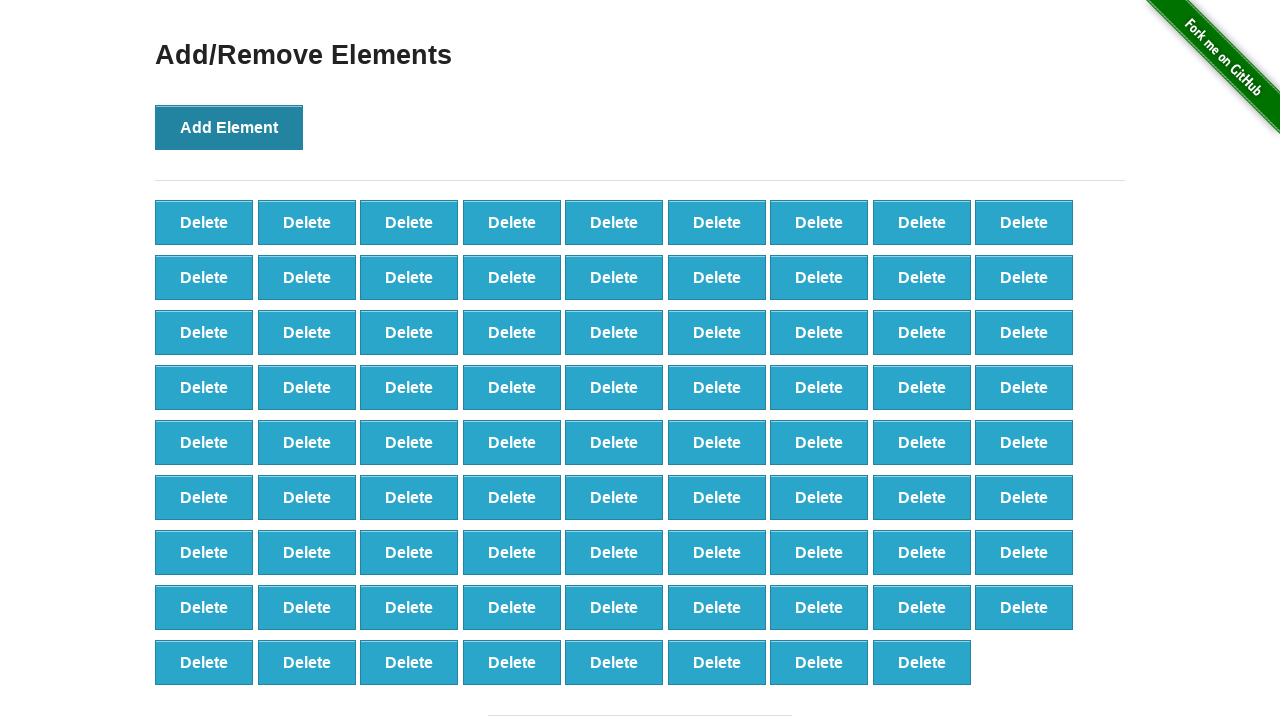

Clicked Add Element button (iteration 81/100) at (229, 127) on xpath=//*[@onclick='addElement()']
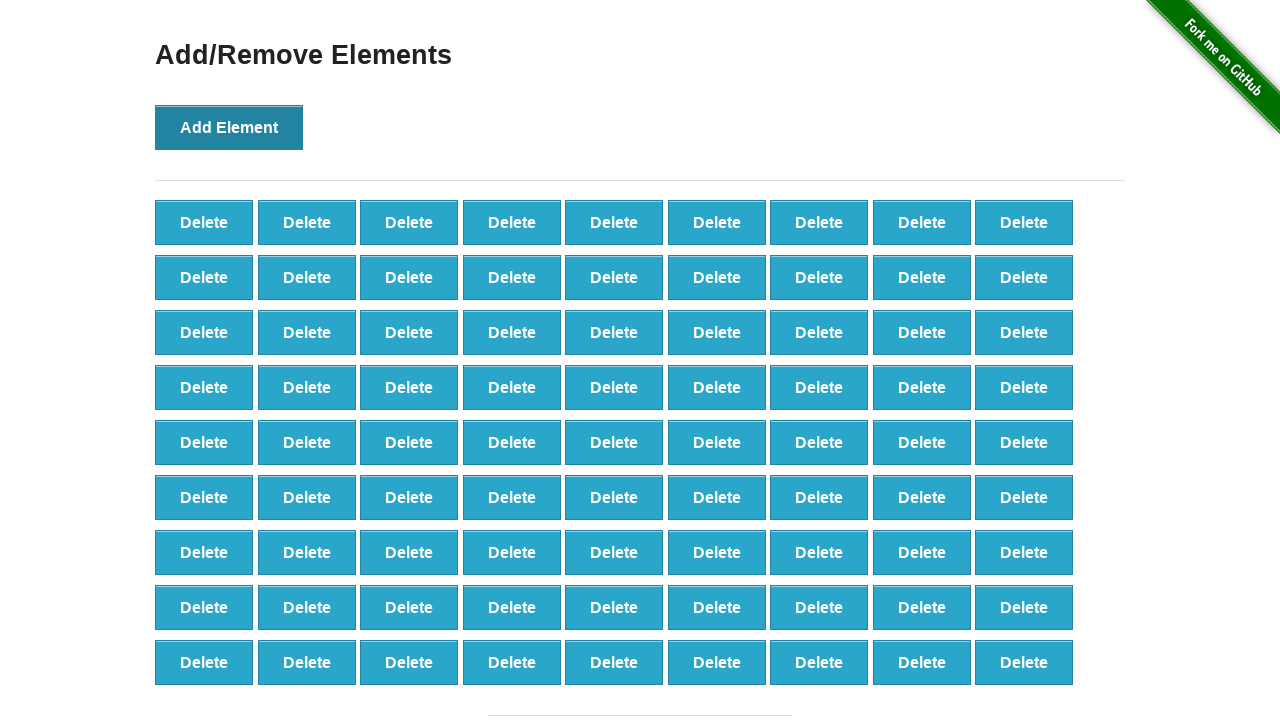

Clicked Add Element button (iteration 82/100) at (229, 127) on xpath=//*[@onclick='addElement()']
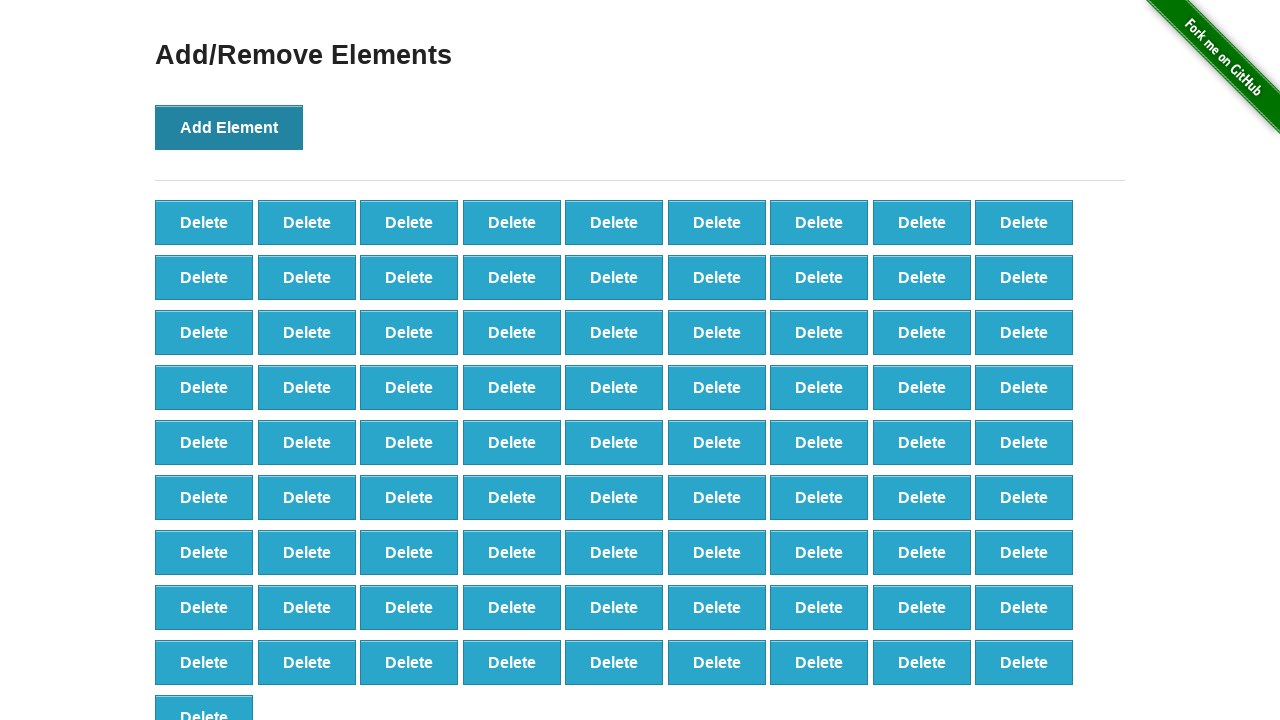

Clicked Add Element button (iteration 83/100) at (229, 127) on xpath=//*[@onclick='addElement()']
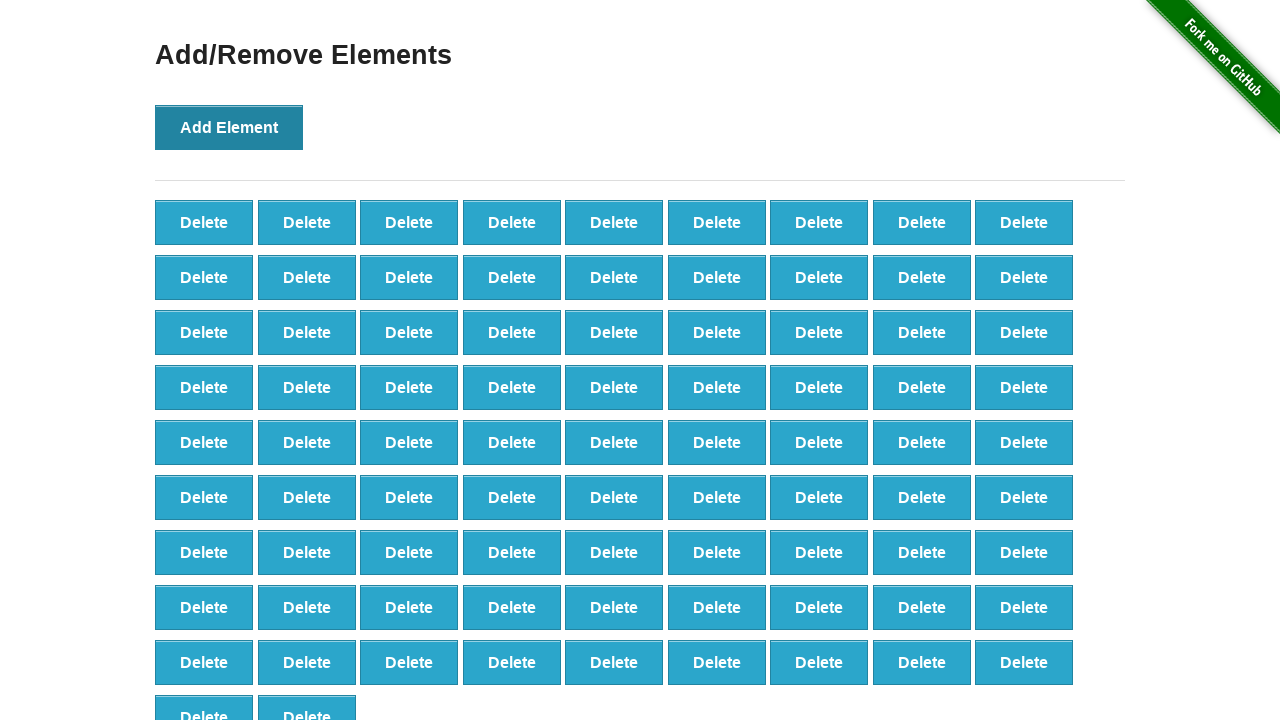

Clicked Add Element button (iteration 84/100) at (229, 127) on xpath=//*[@onclick='addElement()']
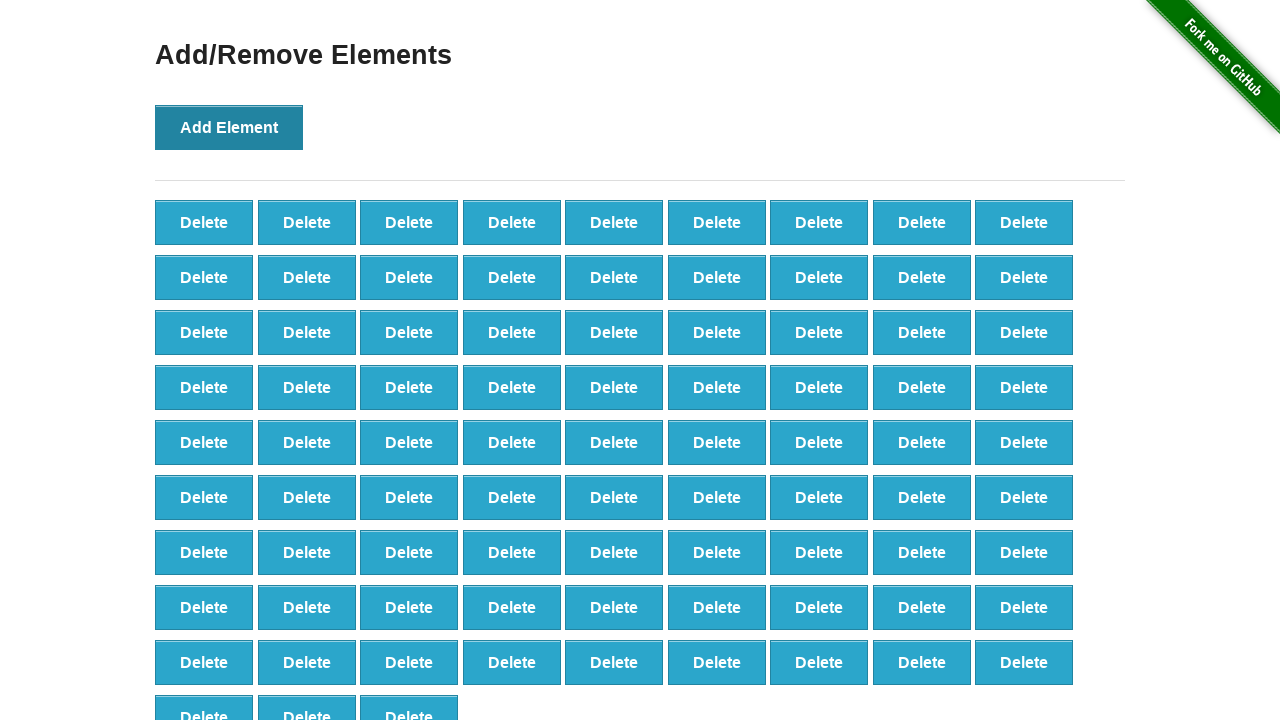

Clicked Add Element button (iteration 85/100) at (229, 127) on xpath=//*[@onclick='addElement()']
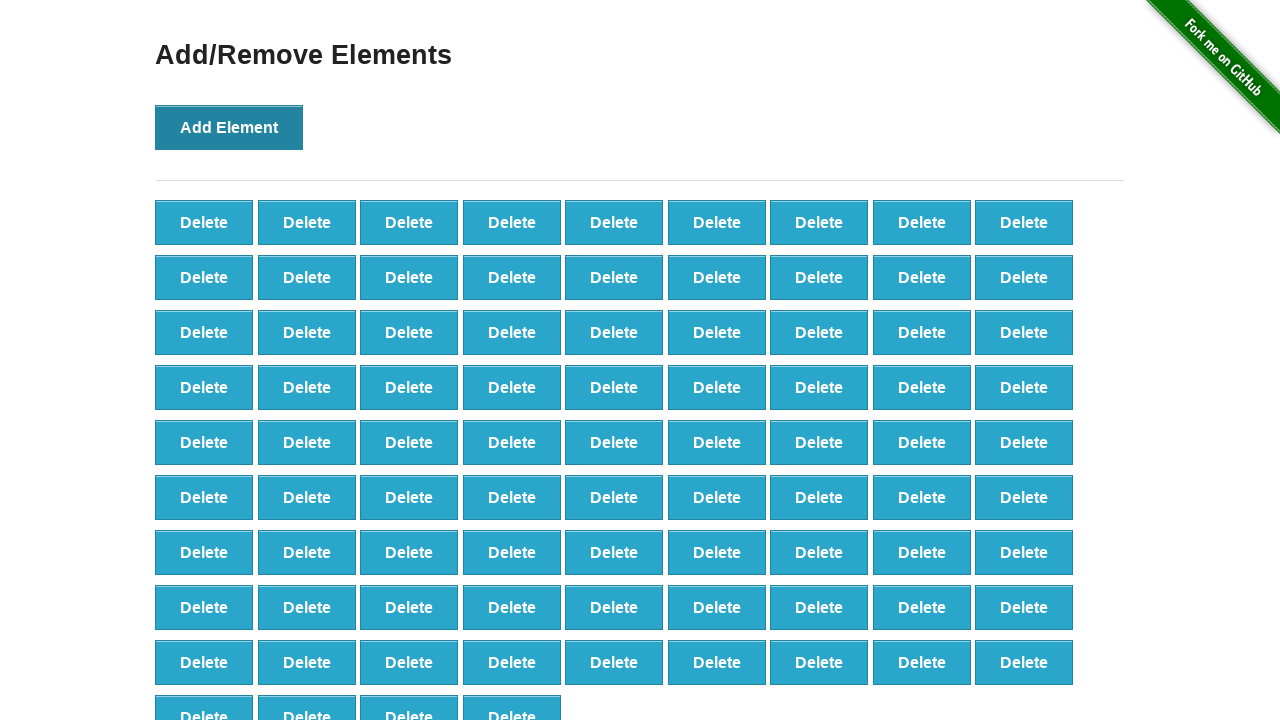

Clicked Add Element button (iteration 86/100) at (229, 127) on xpath=//*[@onclick='addElement()']
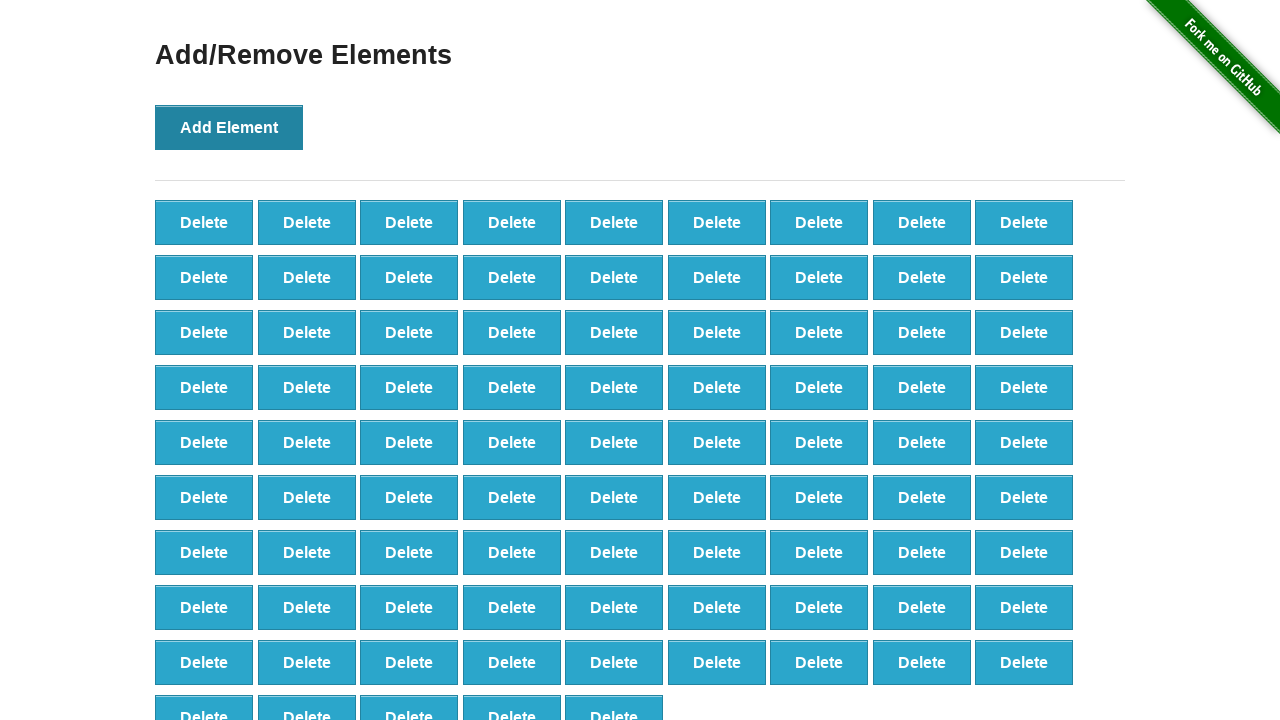

Clicked Add Element button (iteration 87/100) at (229, 127) on xpath=//*[@onclick='addElement()']
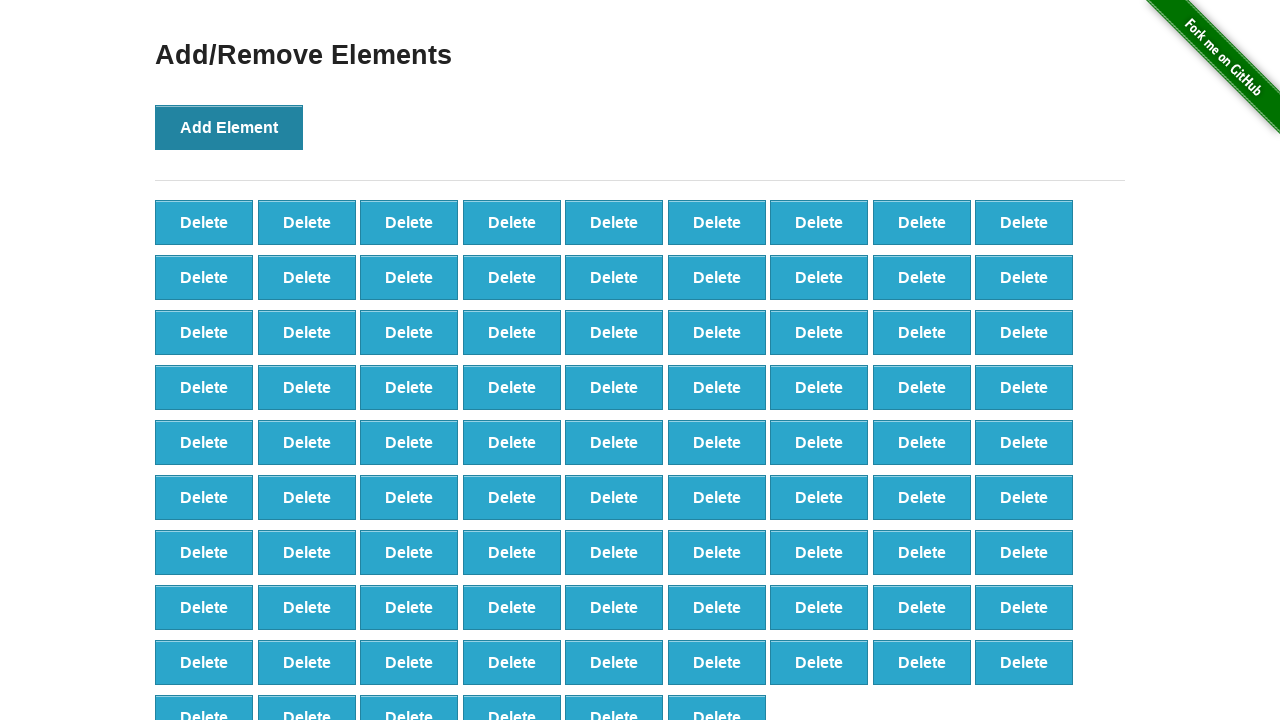

Clicked Add Element button (iteration 88/100) at (229, 127) on xpath=//*[@onclick='addElement()']
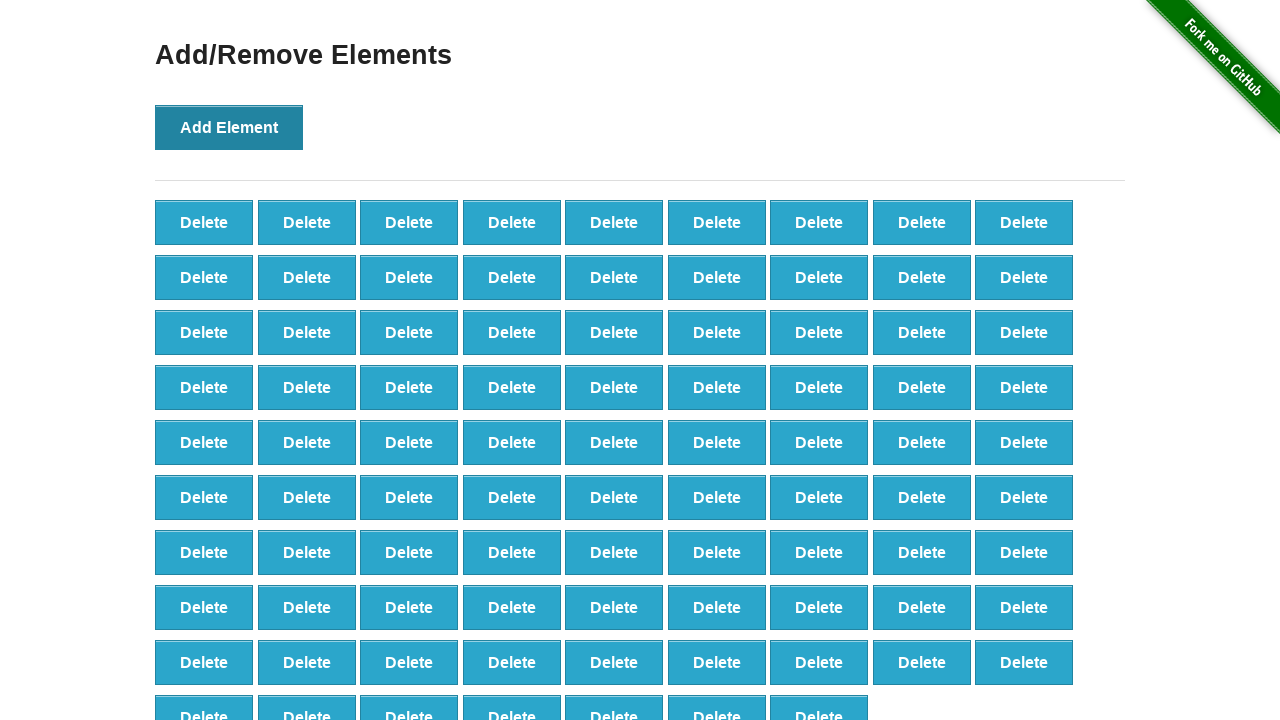

Clicked Add Element button (iteration 89/100) at (229, 127) on xpath=//*[@onclick='addElement()']
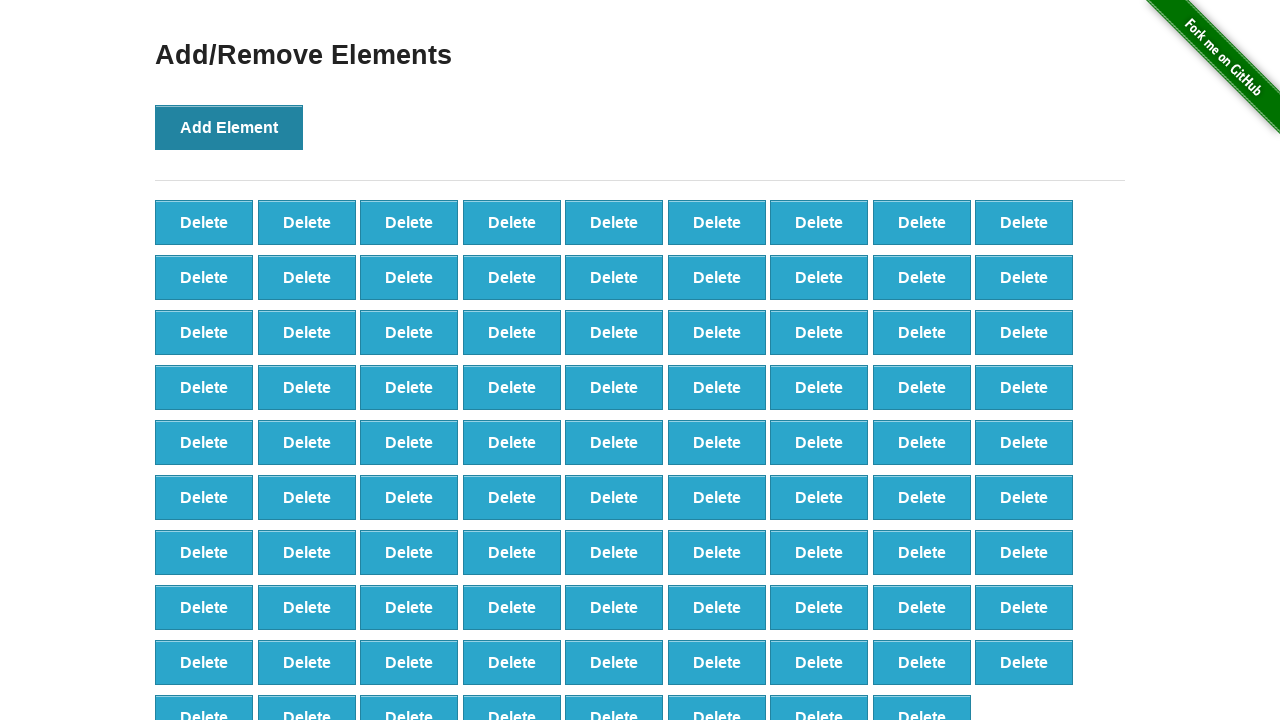

Clicked Add Element button (iteration 90/100) at (229, 127) on xpath=//*[@onclick='addElement()']
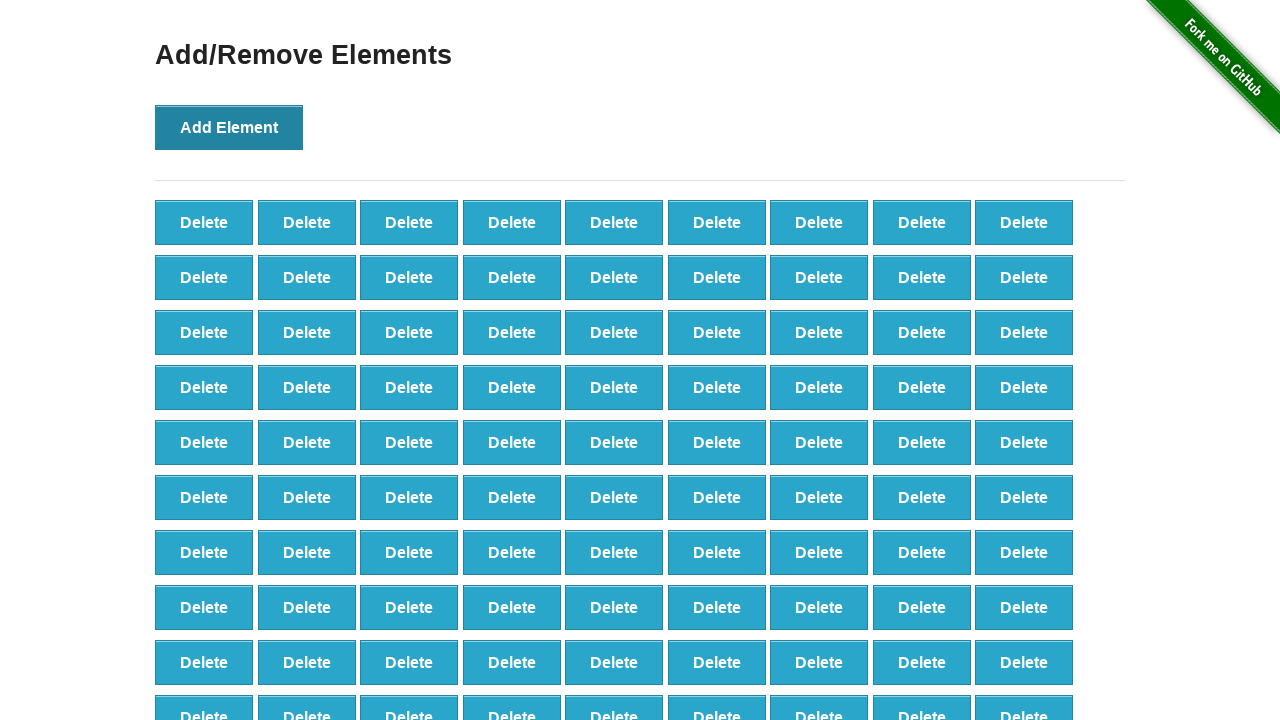

Clicked Add Element button (iteration 91/100) at (229, 127) on xpath=//*[@onclick='addElement()']
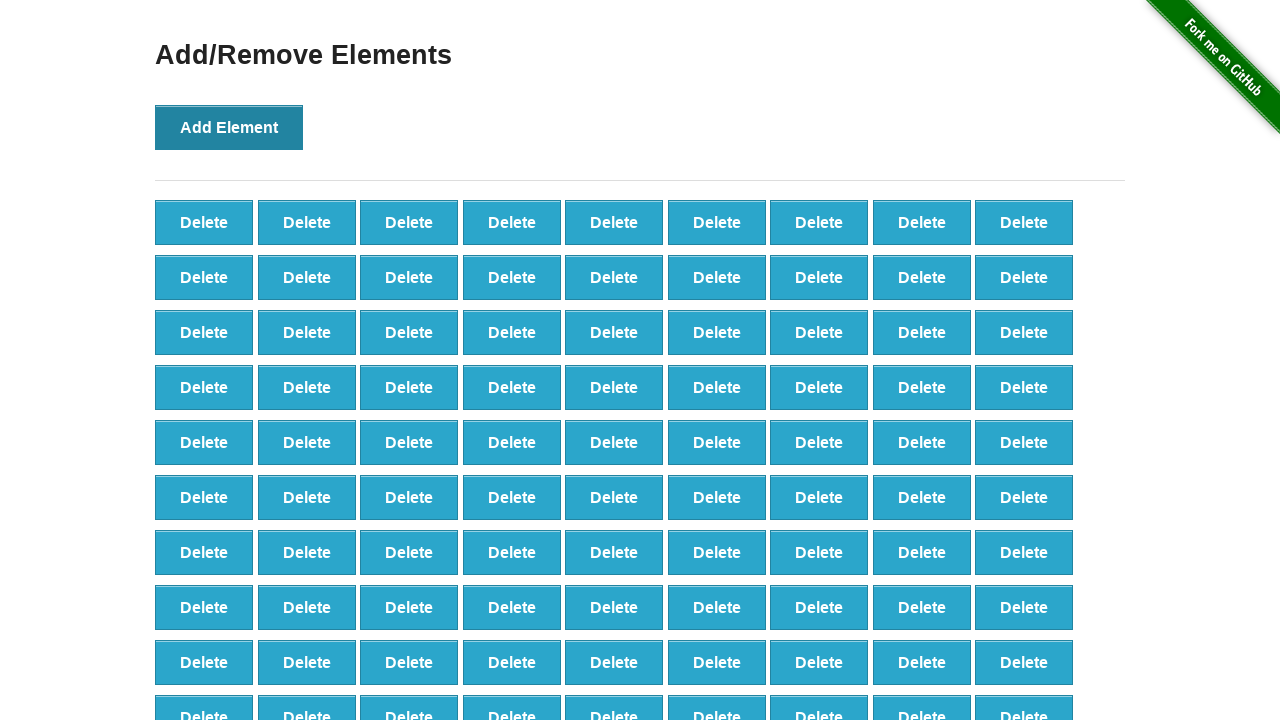

Clicked Add Element button (iteration 92/100) at (229, 127) on xpath=//*[@onclick='addElement()']
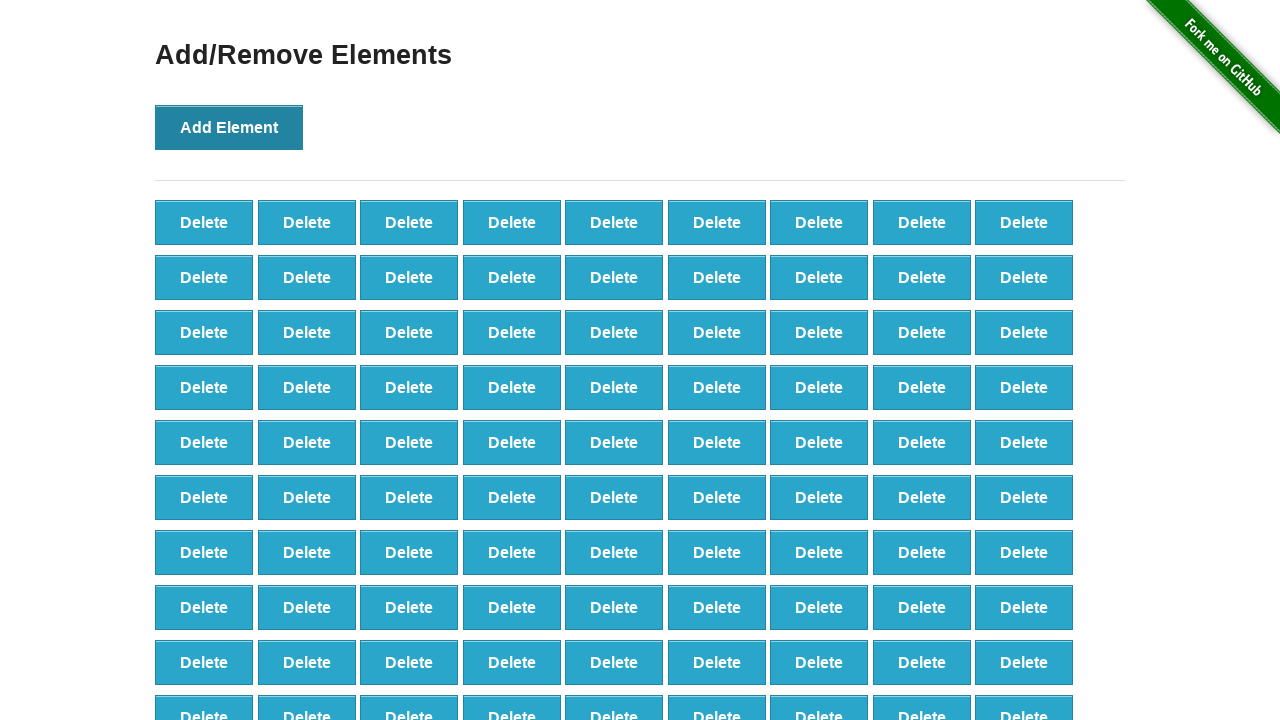

Clicked Add Element button (iteration 93/100) at (229, 127) on xpath=//*[@onclick='addElement()']
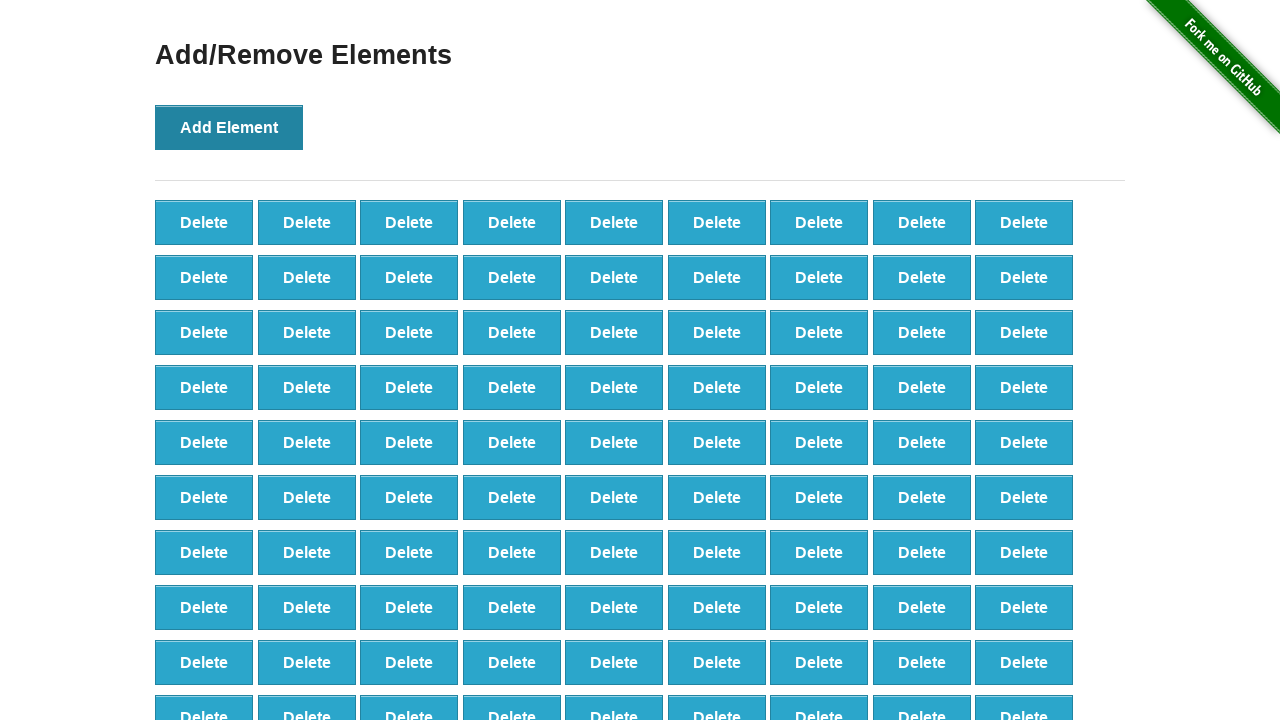

Clicked Add Element button (iteration 94/100) at (229, 127) on xpath=//*[@onclick='addElement()']
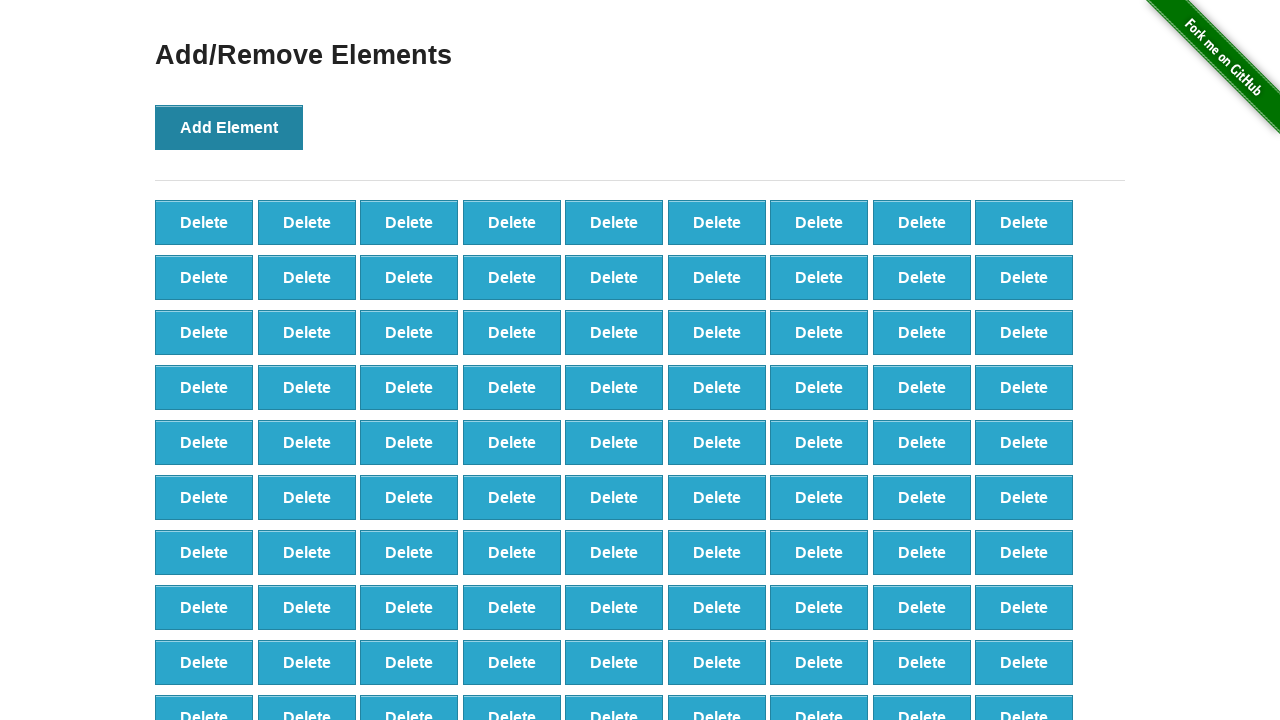

Clicked Add Element button (iteration 95/100) at (229, 127) on xpath=//*[@onclick='addElement()']
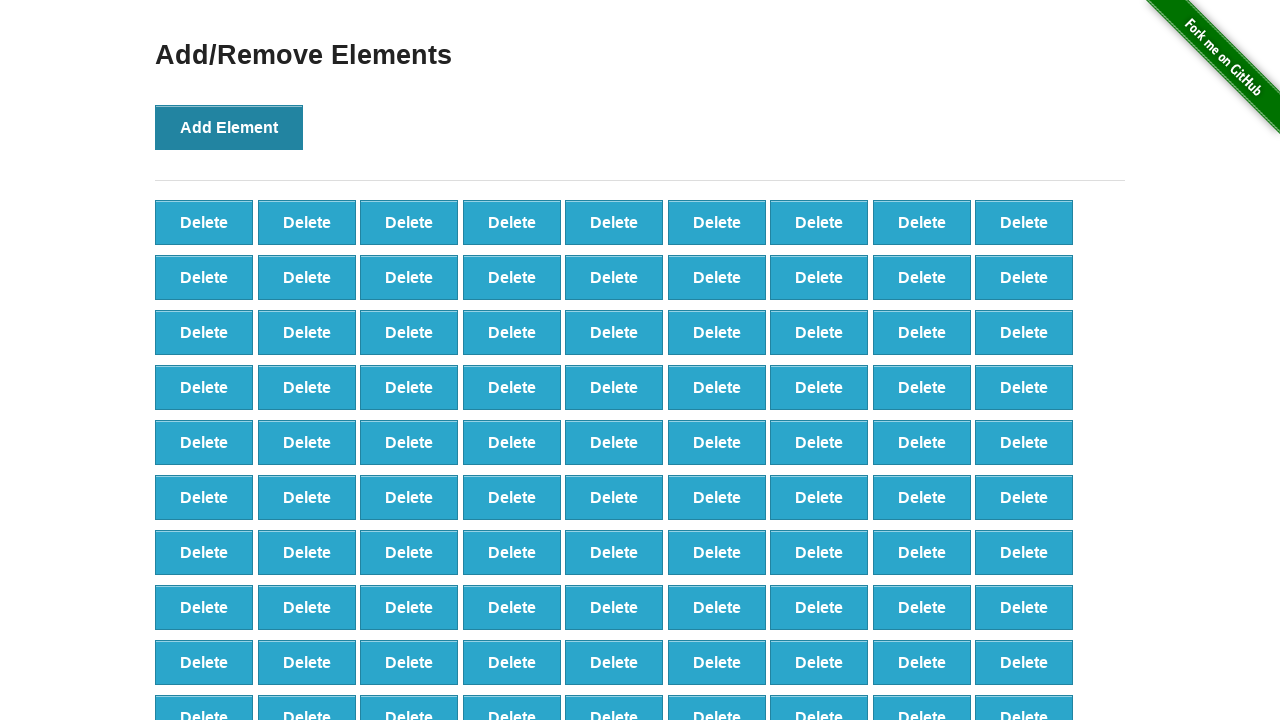

Clicked Add Element button (iteration 96/100) at (229, 127) on xpath=//*[@onclick='addElement()']
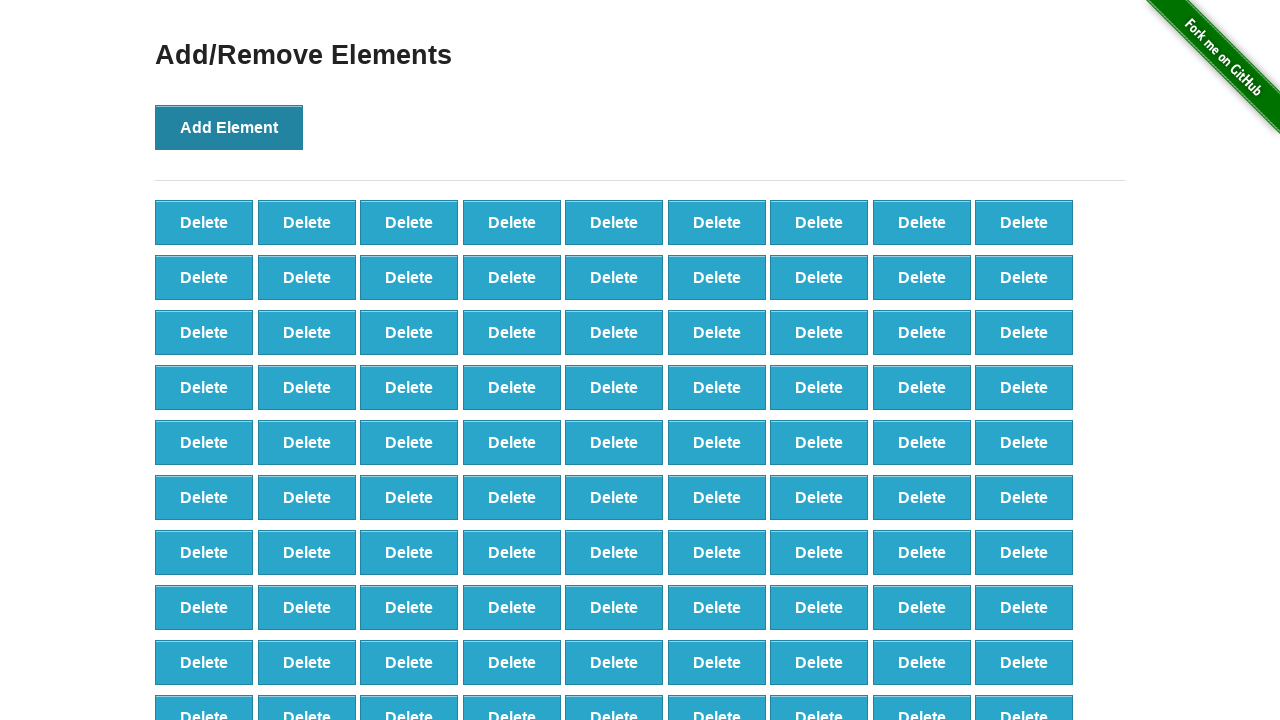

Clicked Add Element button (iteration 97/100) at (229, 127) on xpath=//*[@onclick='addElement()']
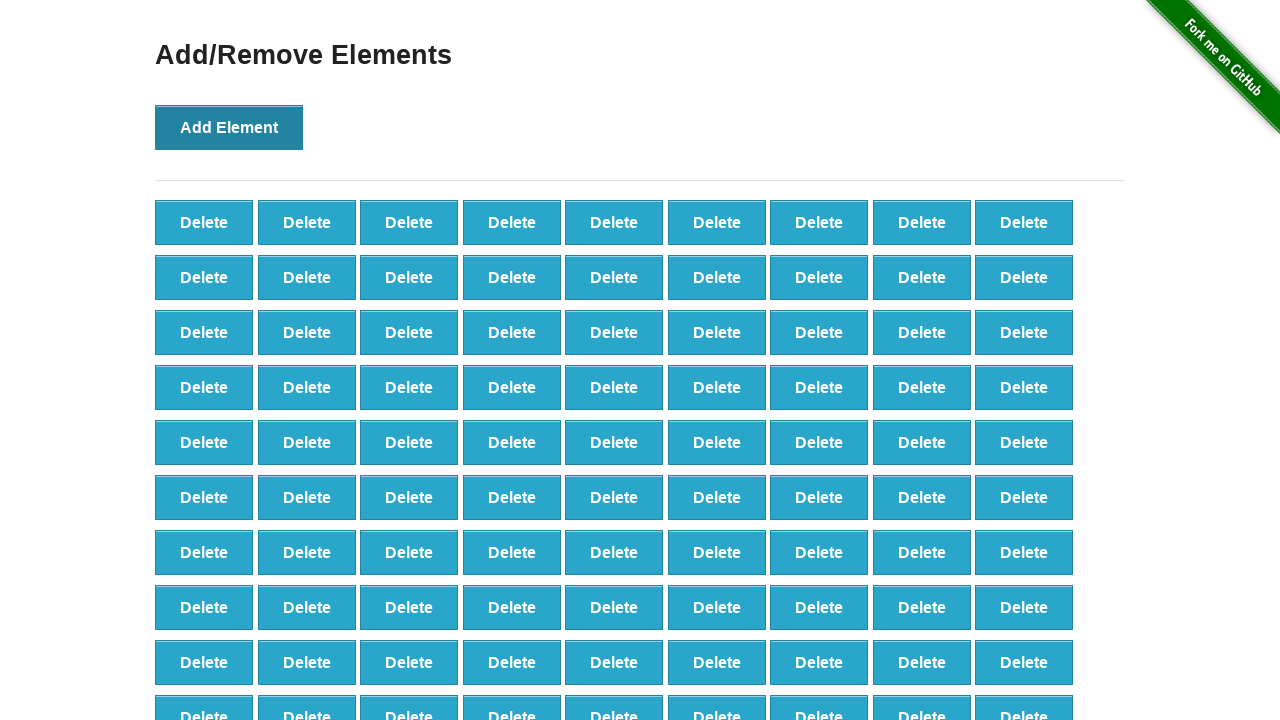

Clicked Add Element button (iteration 98/100) at (229, 127) on xpath=//*[@onclick='addElement()']
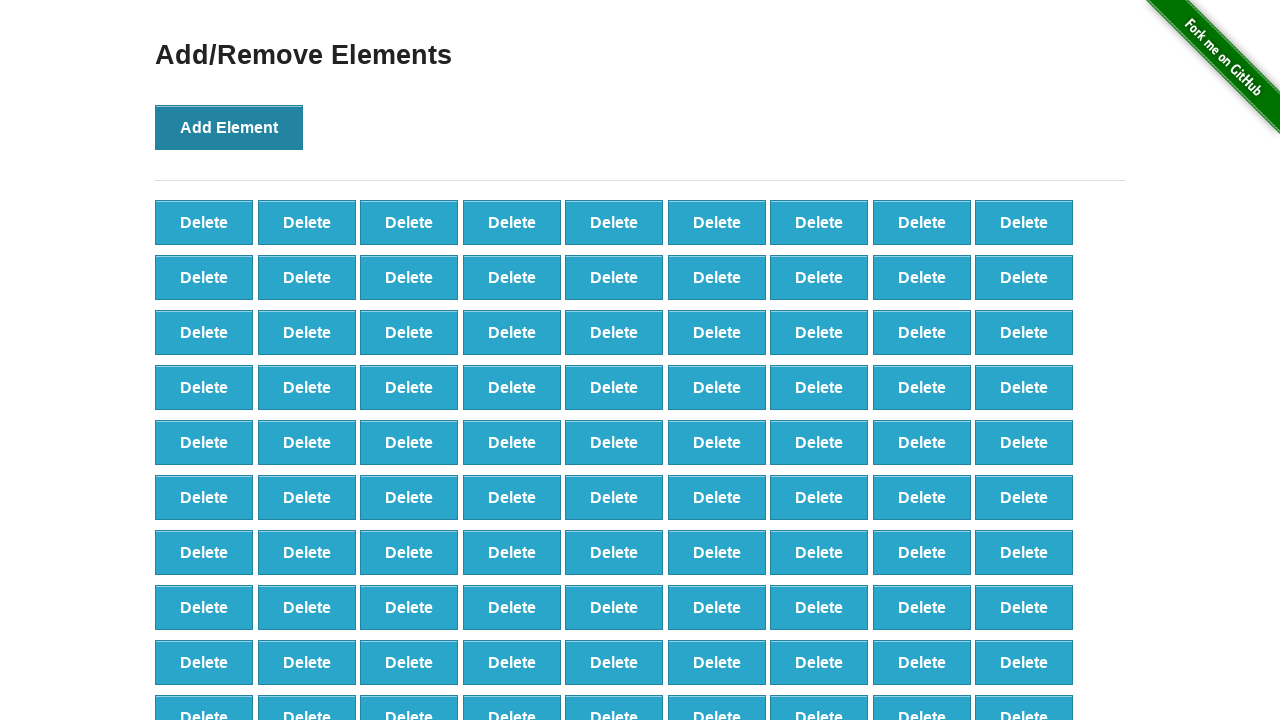

Clicked Add Element button (iteration 99/100) at (229, 127) on xpath=//*[@onclick='addElement()']
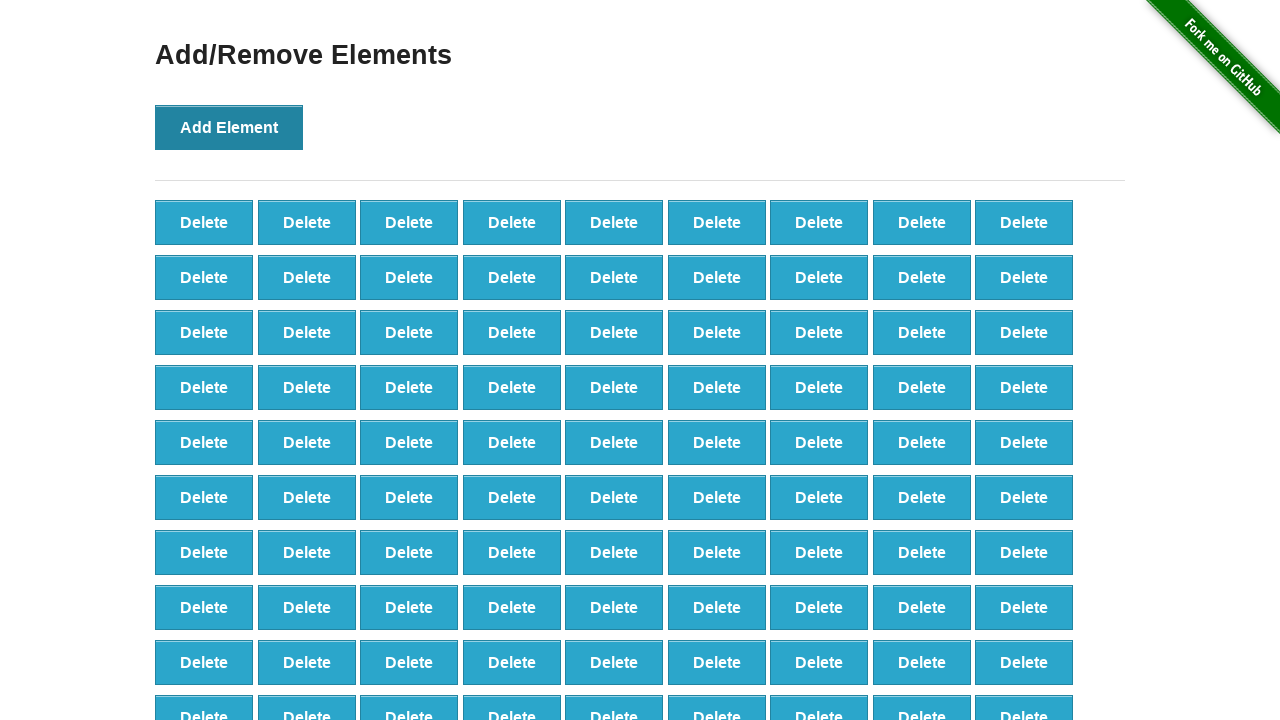

Clicked Add Element button (iteration 100/100) at (229, 127) on xpath=//*[@onclick='addElement()']
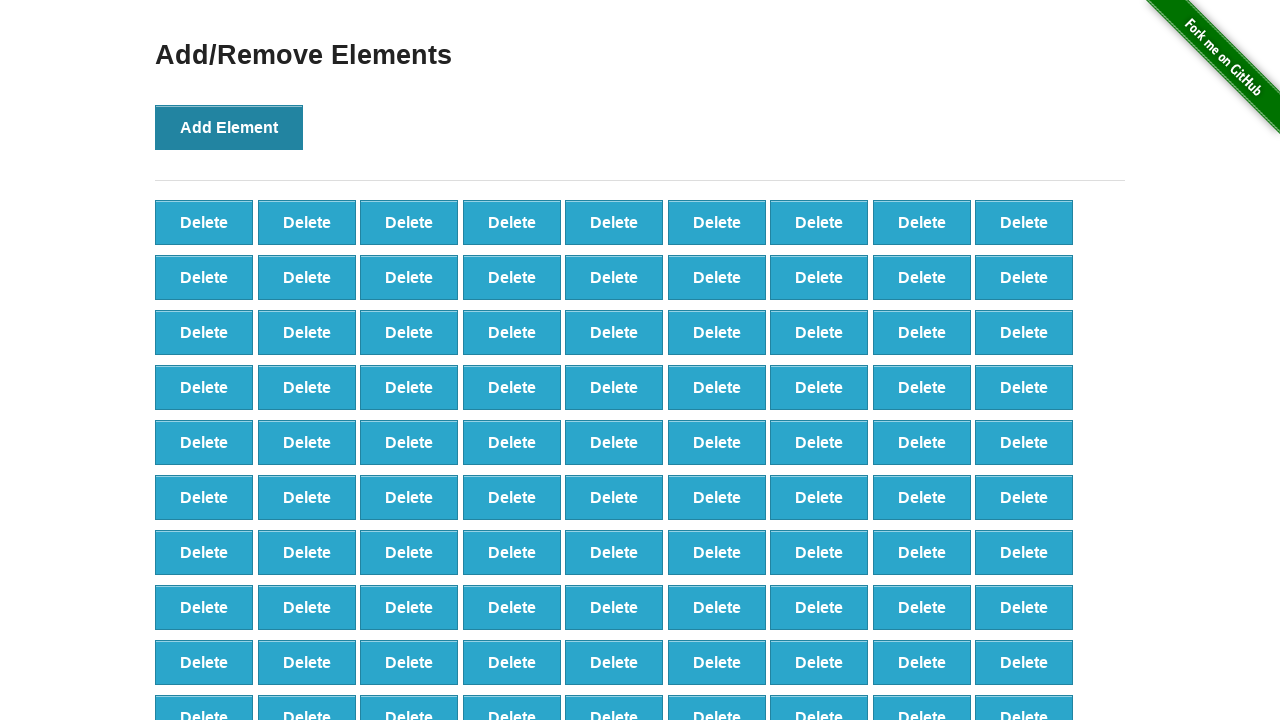

Verified 100 delete buttons are present
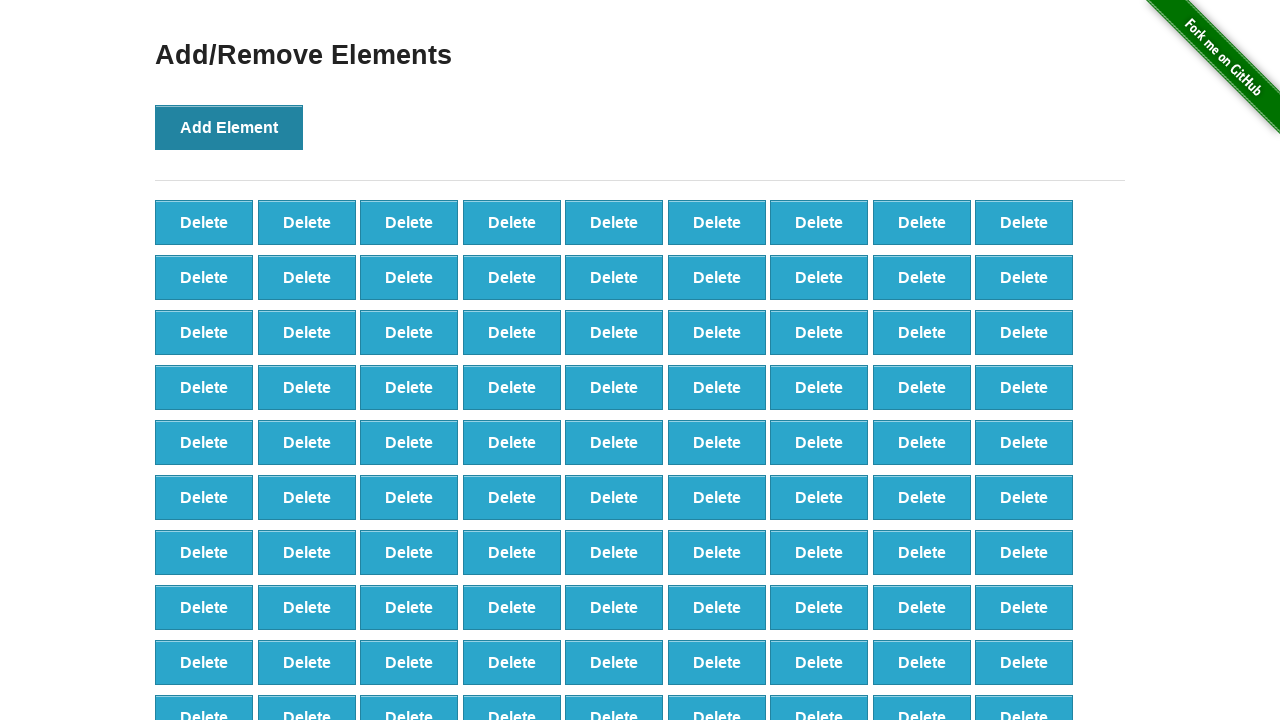

Clicked delete button (iteration 1/90) at (204, 222) on xpath=//*[@onclick='deleteElement()'] >> nth=0
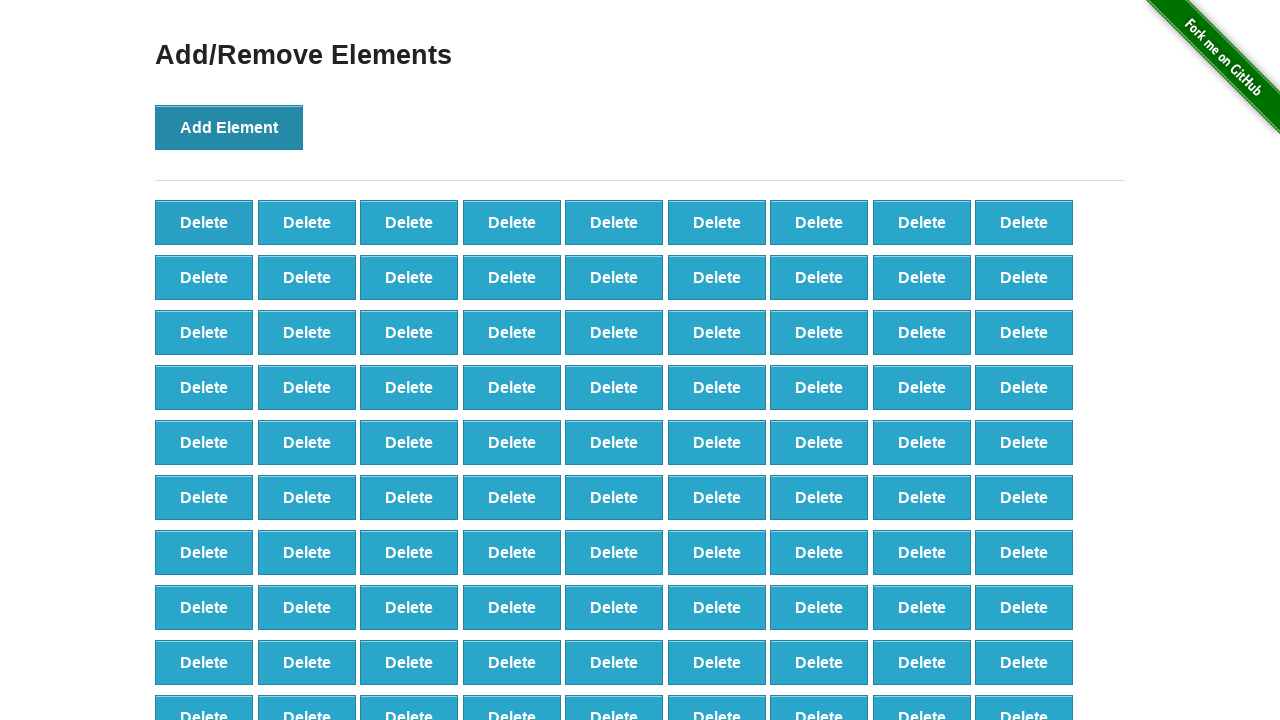

Clicked delete button (iteration 2/90) at (204, 222) on xpath=//*[@onclick='deleteElement()'] >> nth=0
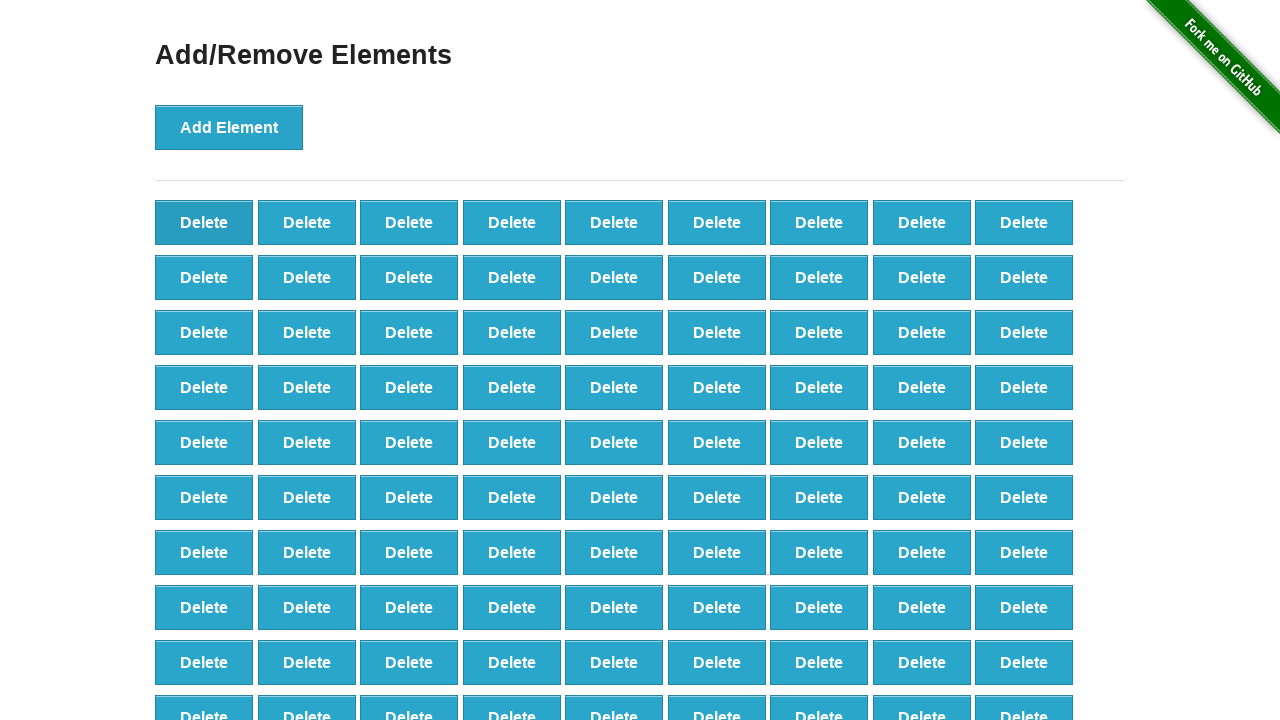

Clicked delete button (iteration 3/90) at (204, 222) on xpath=//*[@onclick='deleteElement()'] >> nth=0
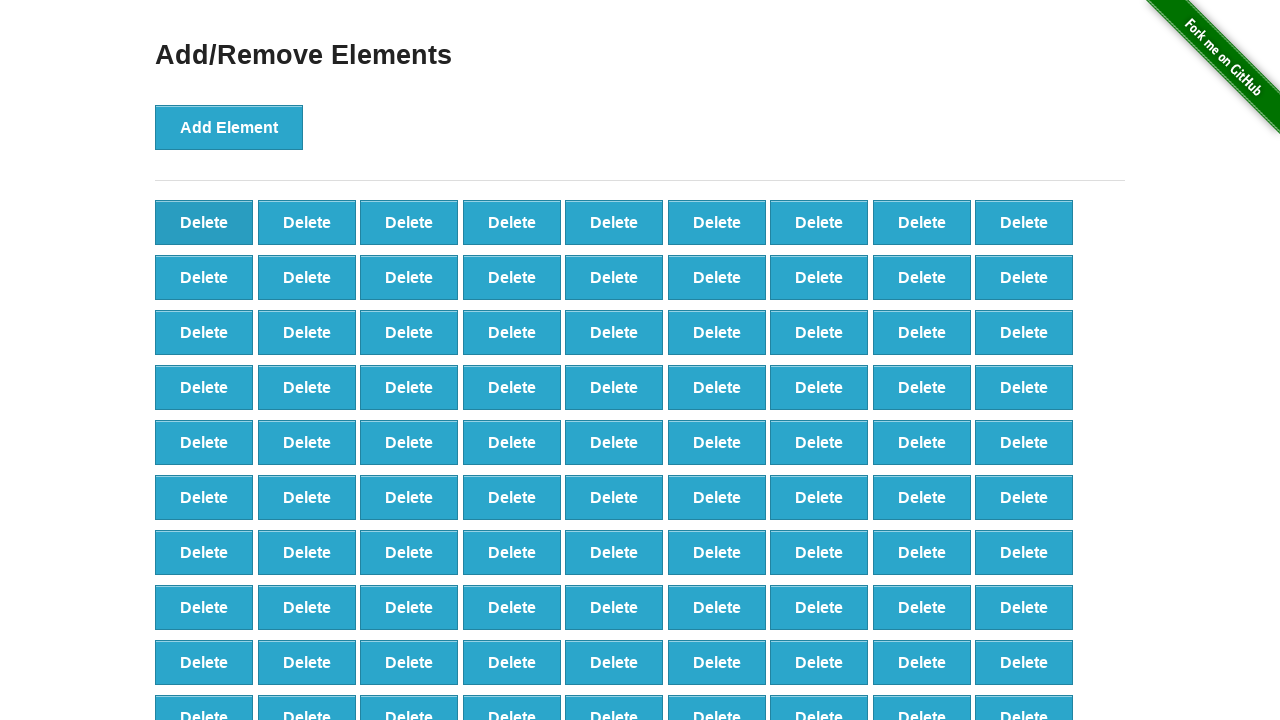

Clicked delete button (iteration 4/90) at (204, 222) on xpath=//*[@onclick='deleteElement()'] >> nth=0
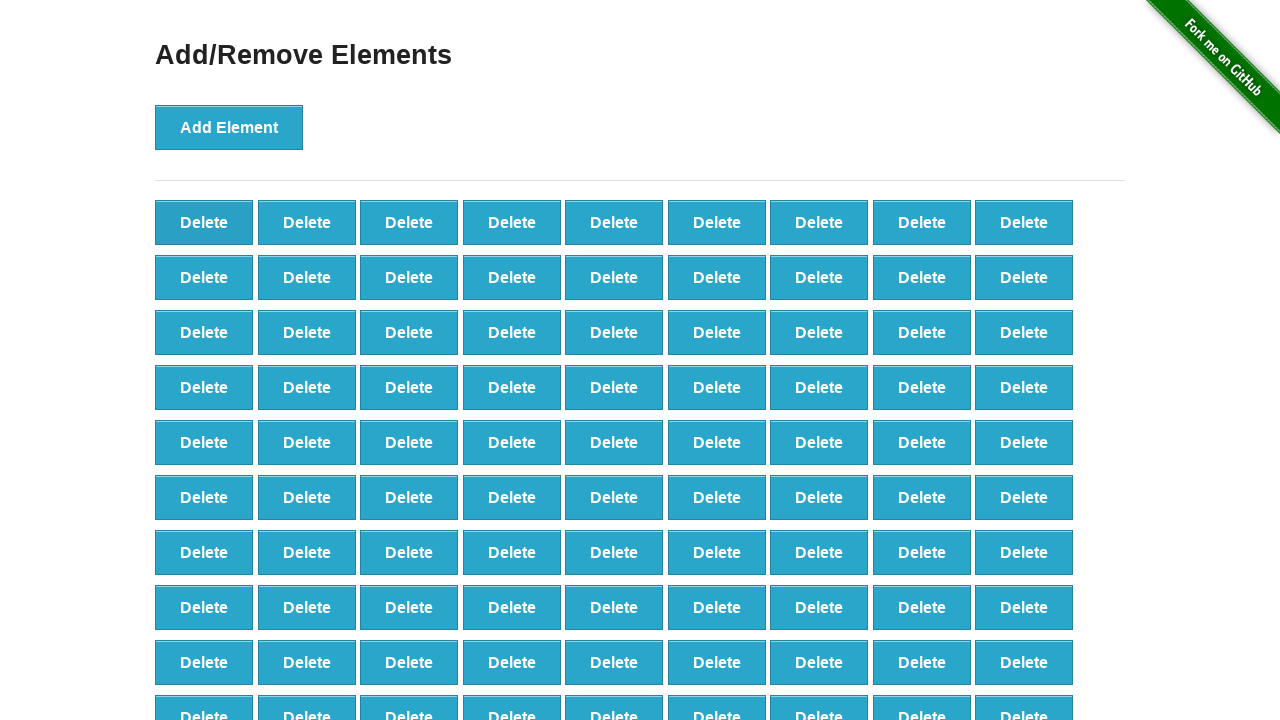

Clicked delete button (iteration 5/90) at (204, 222) on xpath=//*[@onclick='deleteElement()'] >> nth=0
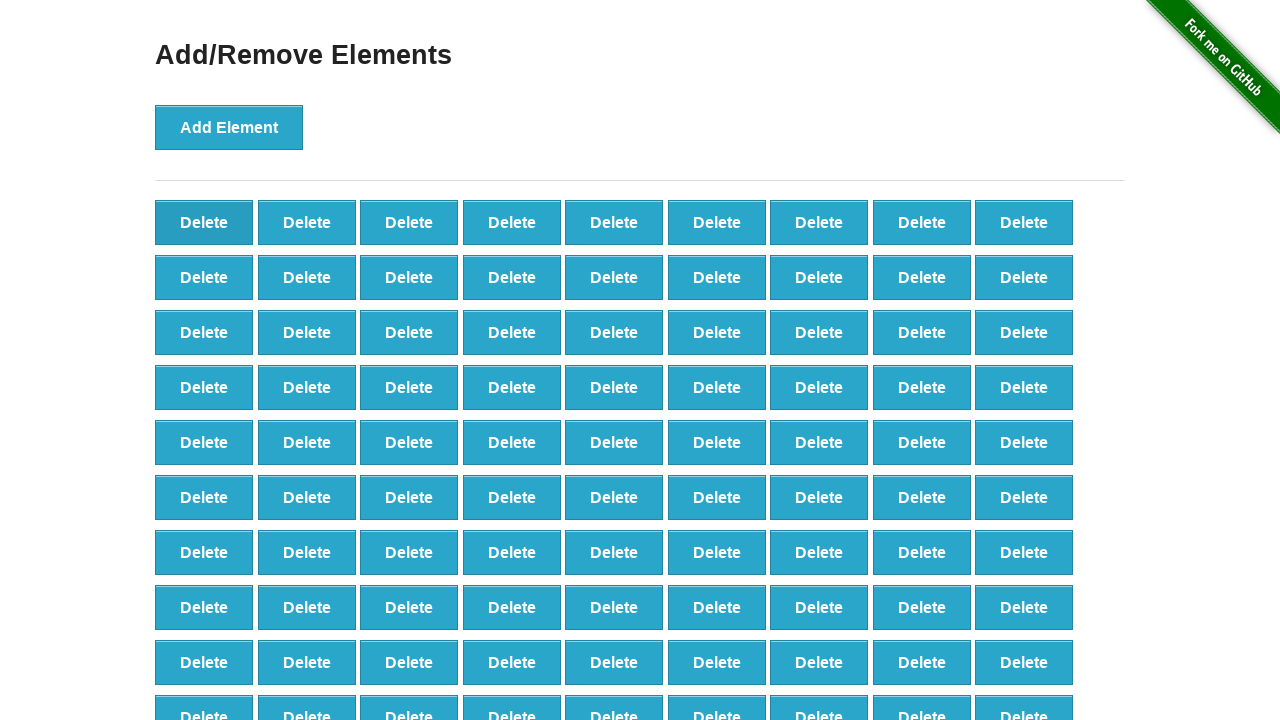

Clicked delete button (iteration 6/90) at (204, 222) on xpath=//*[@onclick='deleteElement()'] >> nth=0
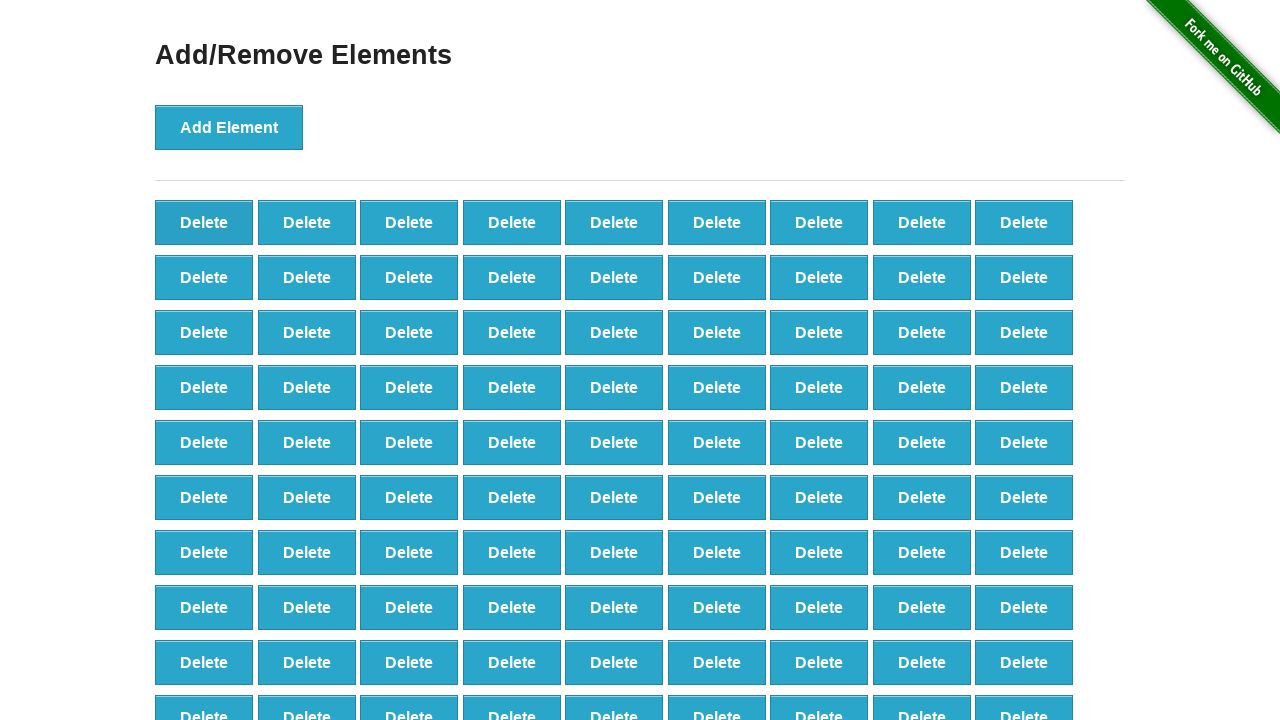

Clicked delete button (iteration 7/90) at (204, 222) on xpath=//*[@onclick='deleteElement()'] >> nth=0
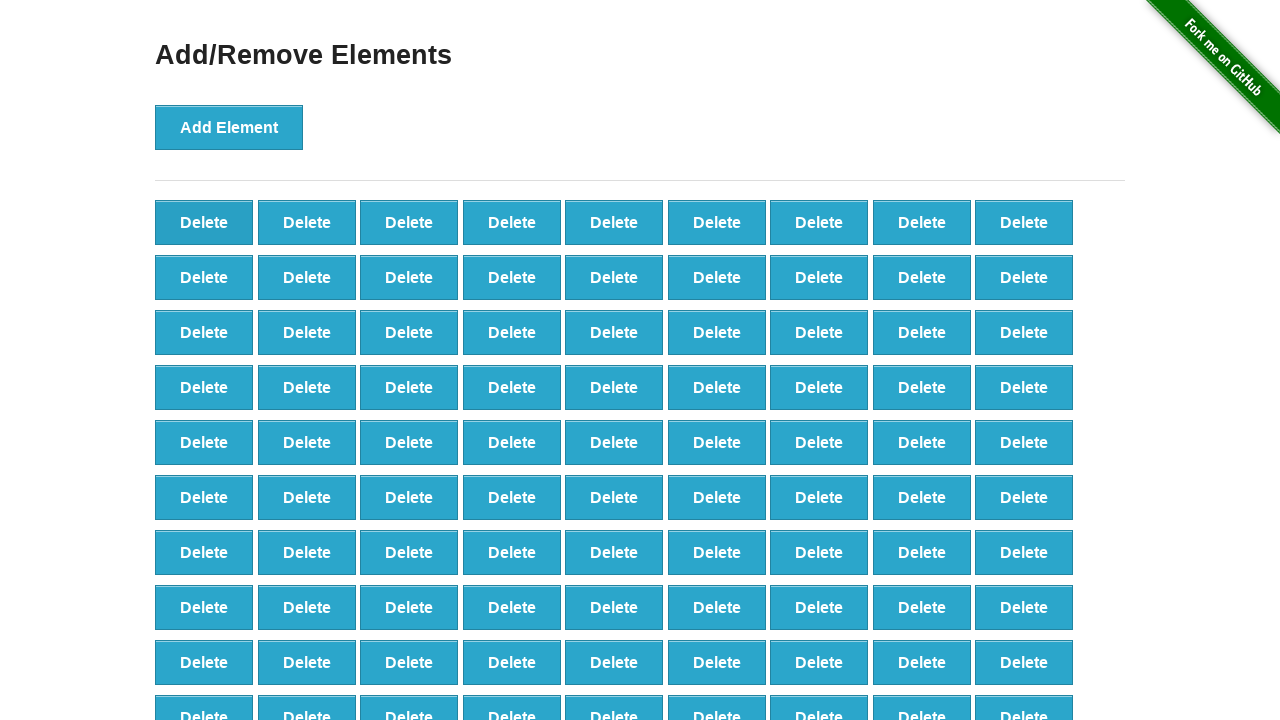

Clicked delete button (iteration 8/90) at (204, 222) on xpath=//*[@onclick='deleteElement()'] >> nth=0
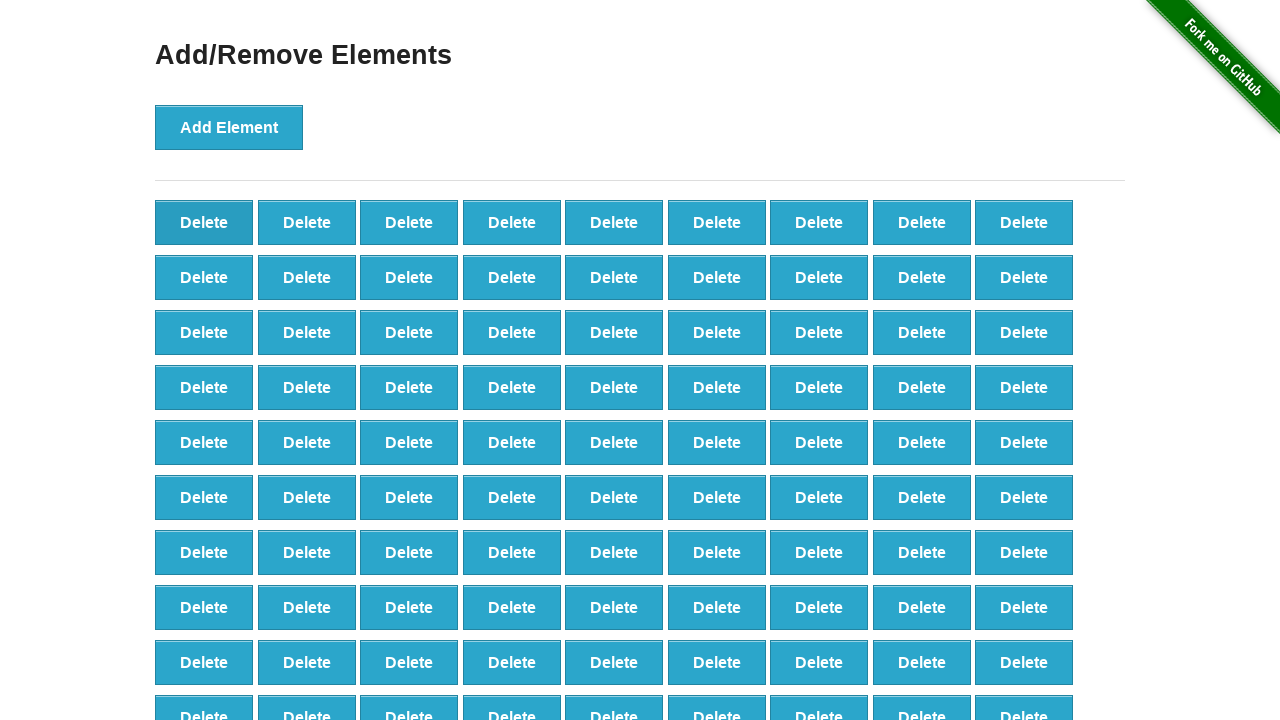

Clicked delete button (iteration 9/90) at (204, 222) on xpath=//*[@onclick='deleteElement()'] >> nth=0
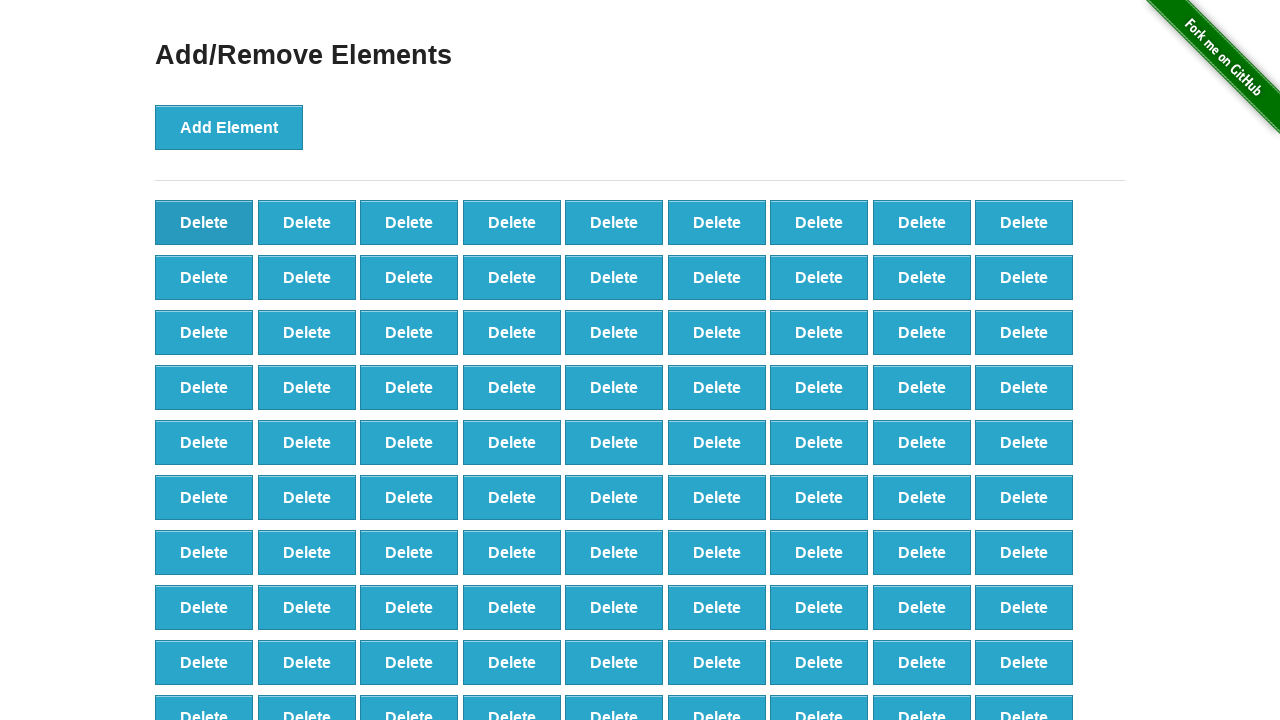

Clicked delete button (iteration 10/90) at (204, 222) on xpath=//*[@onclick='deleteElement()'] >> nth=0
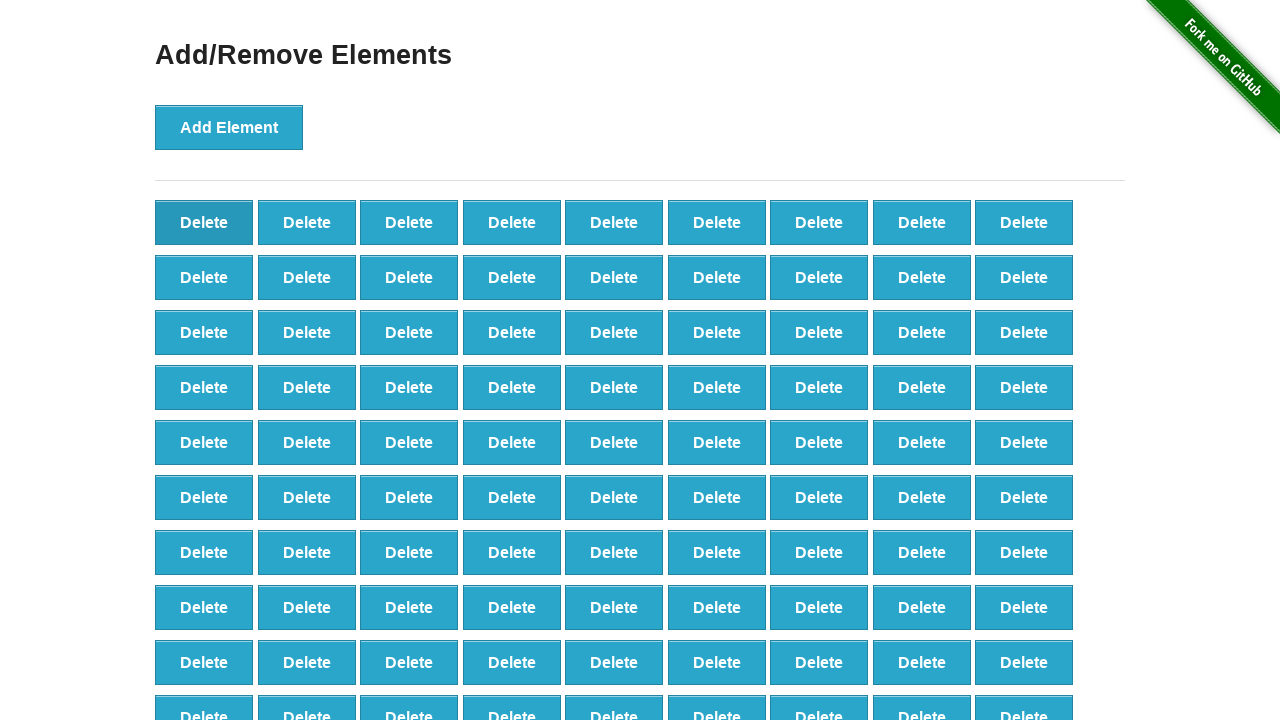

Clicked delete button (iteration 11/90) at (204, 222) on xpath=//*[@onclick='deleteElement()'] >> nth=0
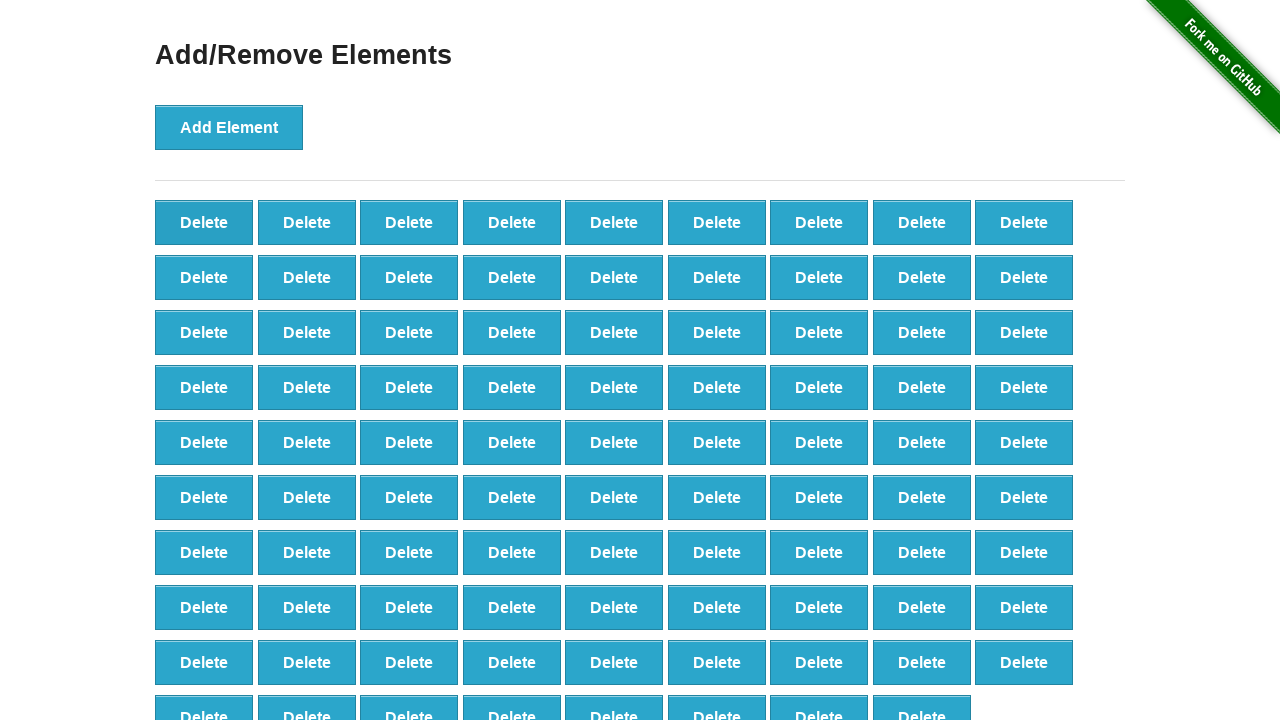

Clicked delete button (iteration 12/90) at (204, 222) on xpath=//*[@onclick='deleteElement()'] >> nth=0
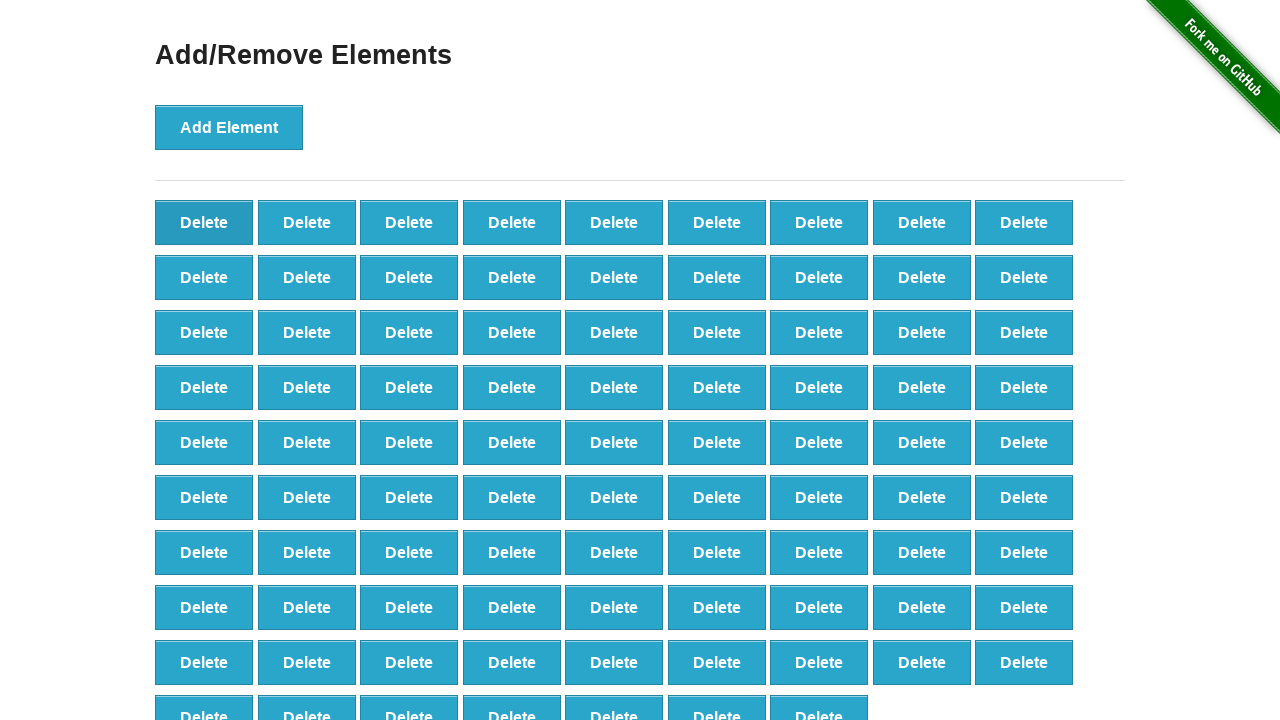

Clicked delete button (iteration 13/90) at (204, 222) on xpath=//*[@onclick='deleteElement()'] >> nth=0
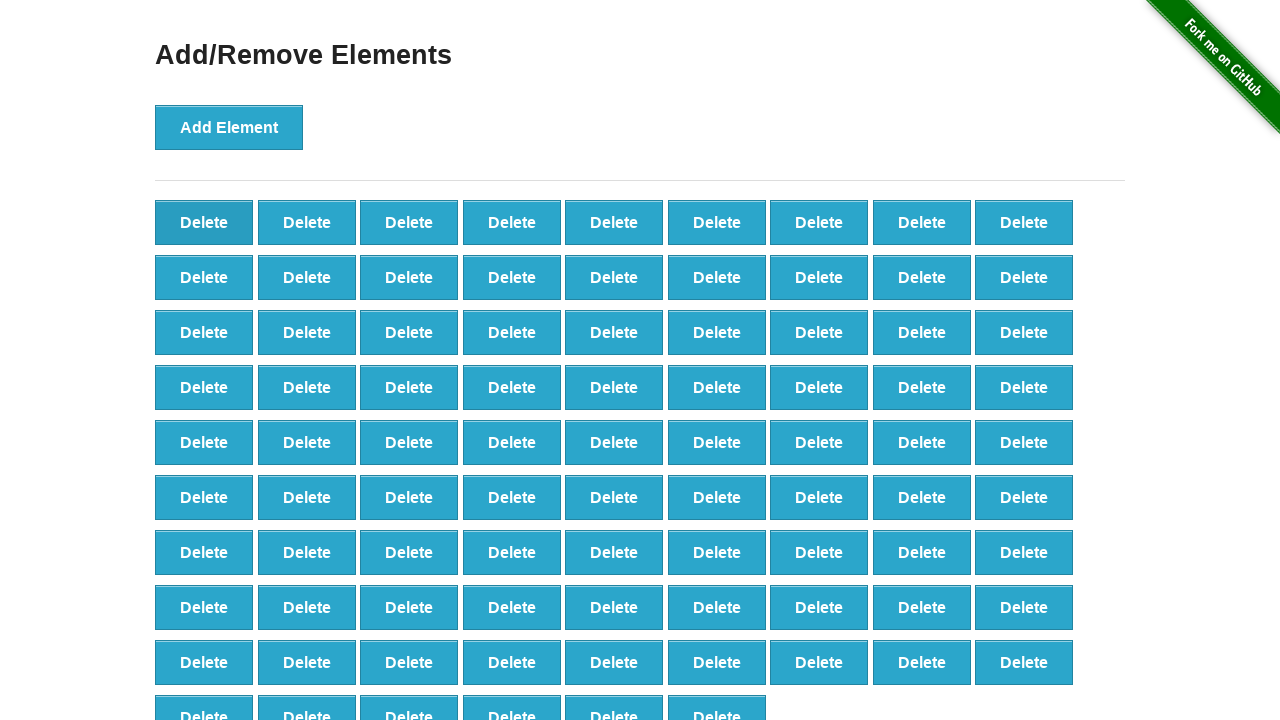

Clicked delete button (iteration 14/90) at (204, 222) on xpath=//*[@onclick='deleteElement()'] >> nth=0
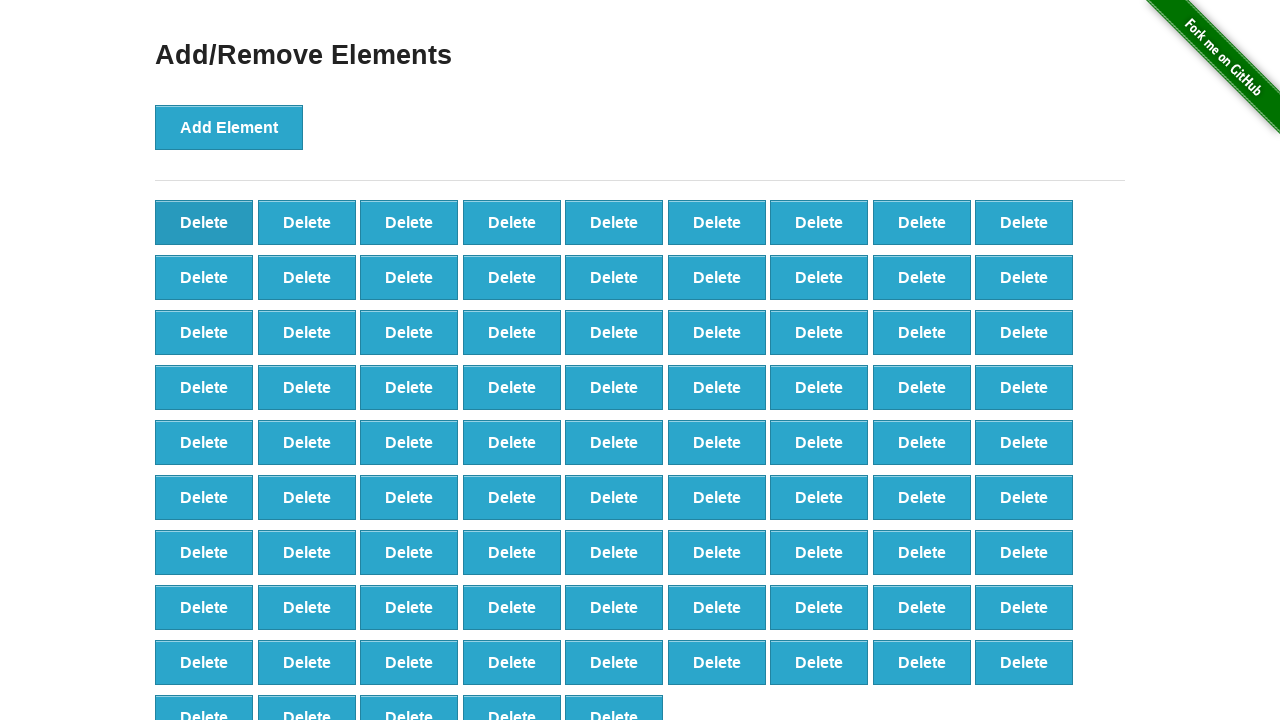

Clicked delete button (iteration 15/90) at (204, 222) on xpath=//*[@onclick='deleteElement()'] >> nth=0
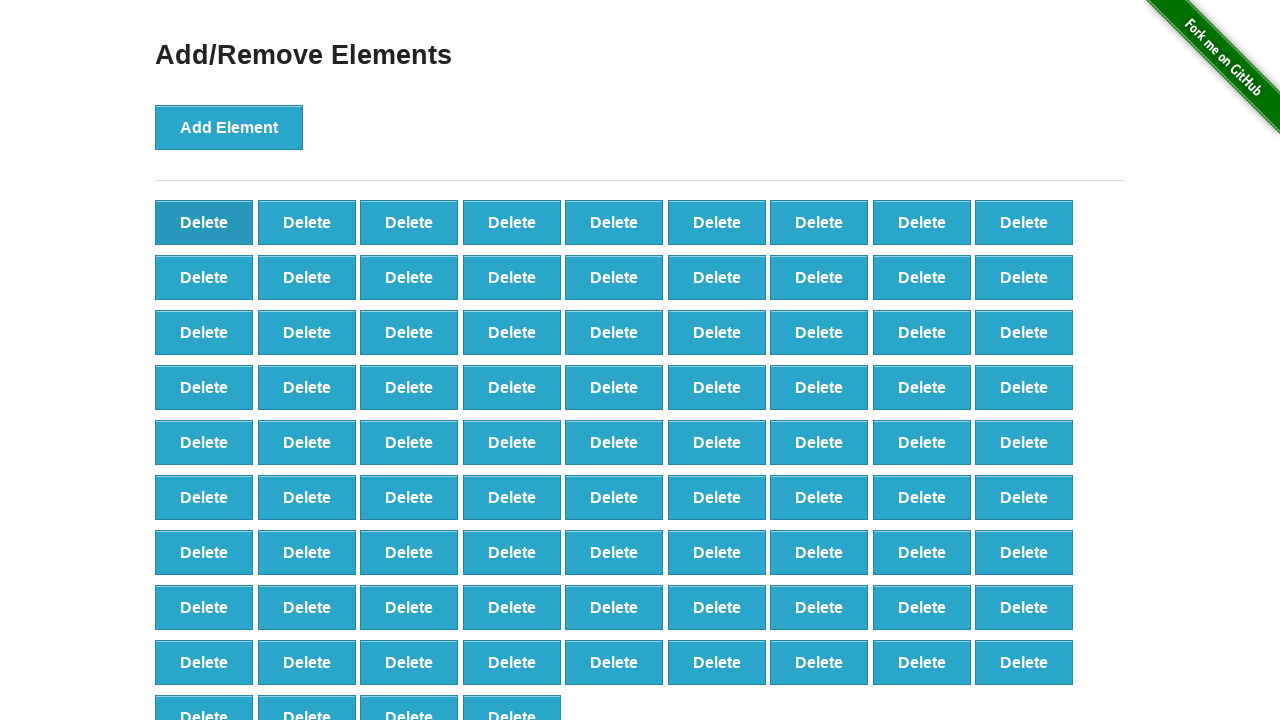

Clicked delete button (iteration 16/90) at (204, 222) on xpath=//*[@onclick='deleteElement()'] >> nth=0
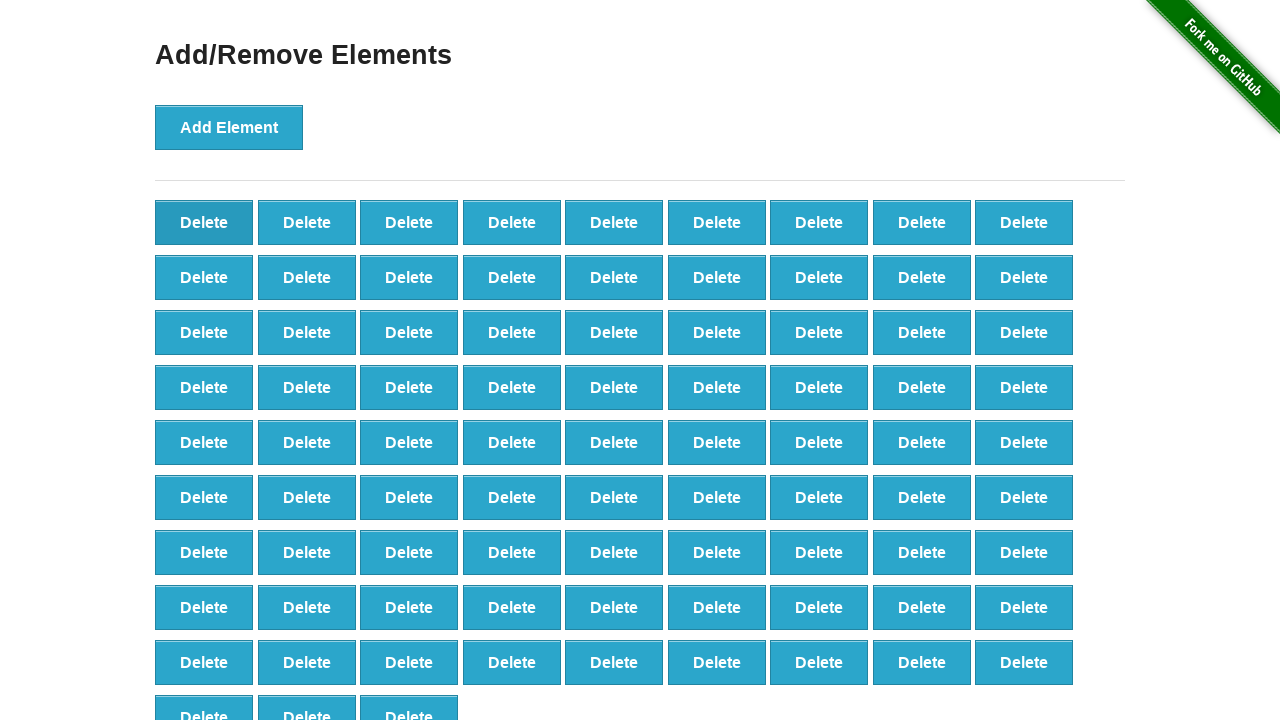

Clicked delete button (iteration 17/90) at (204, 222) on xpath=//*[@onclick='deleteElement()'] >> nth=0
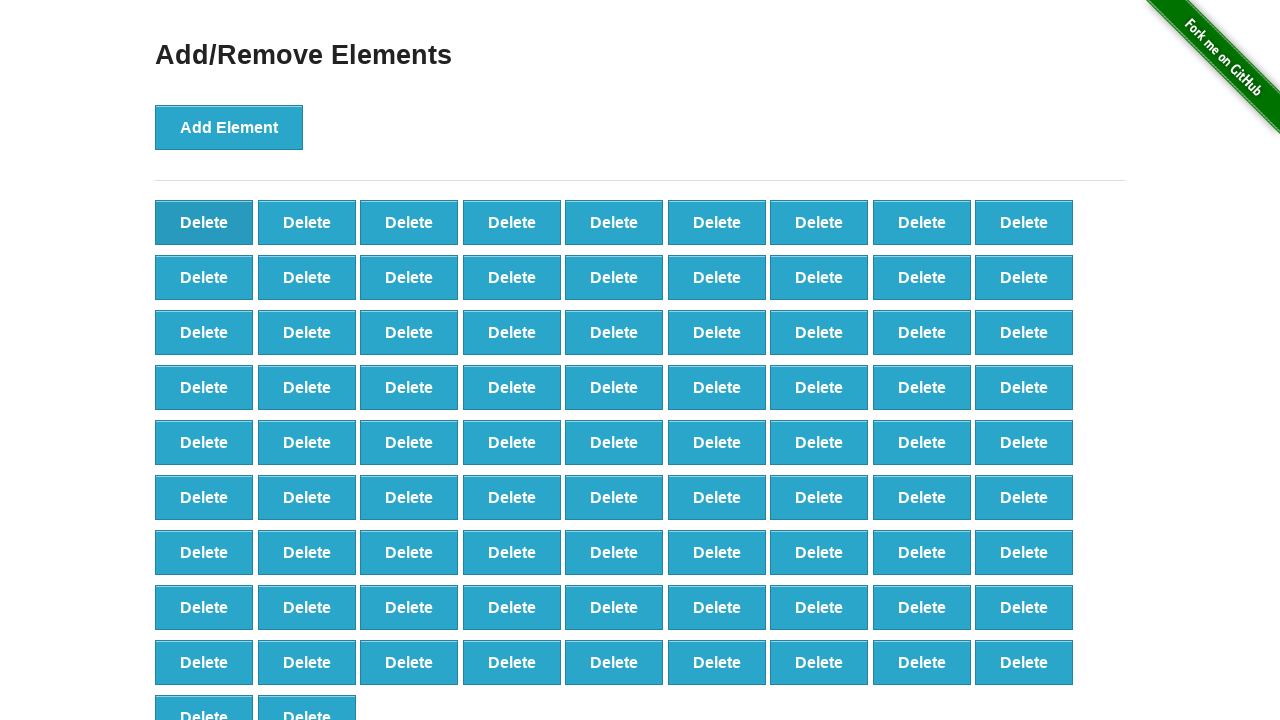

Clicked delete button (iteration 18/90) at (204, 222) on xpath=//*[@onclick='deleteElement()'] >> nth=0
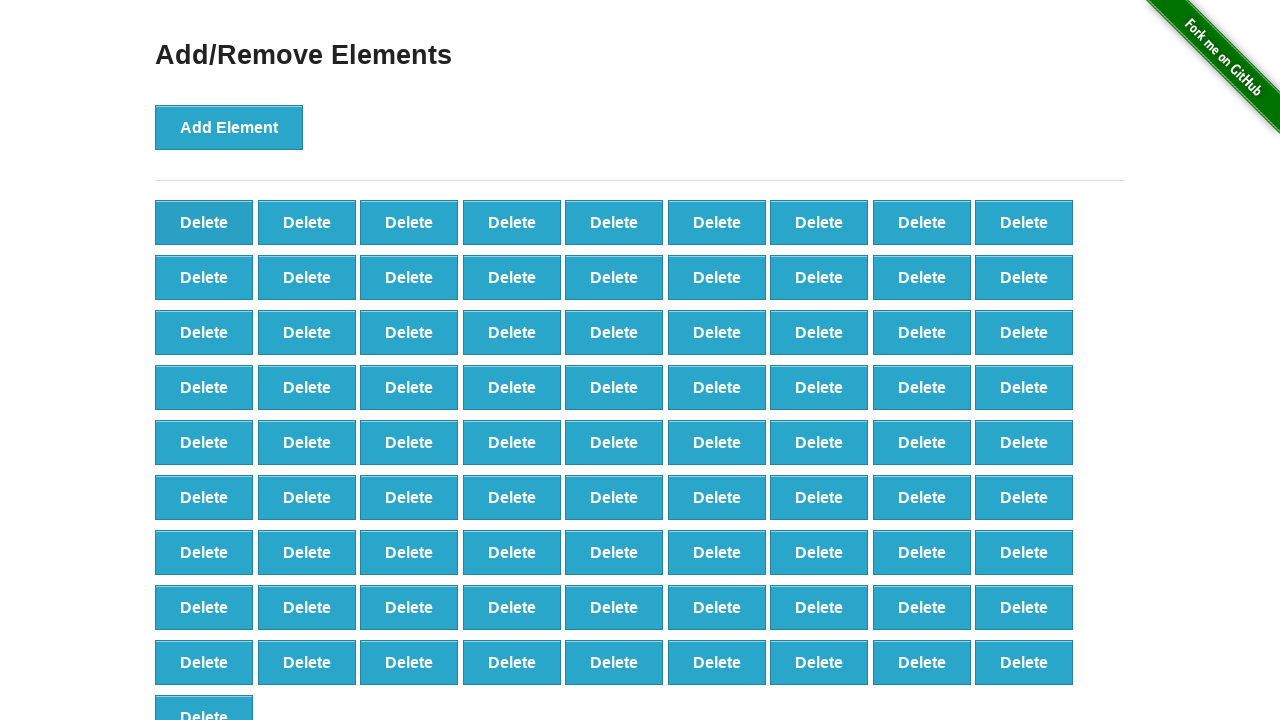

Clicked delete button (iteration 19/90) at (204, 222) on xpath=//*[@onclick='deleteElement()'] >> nth=0
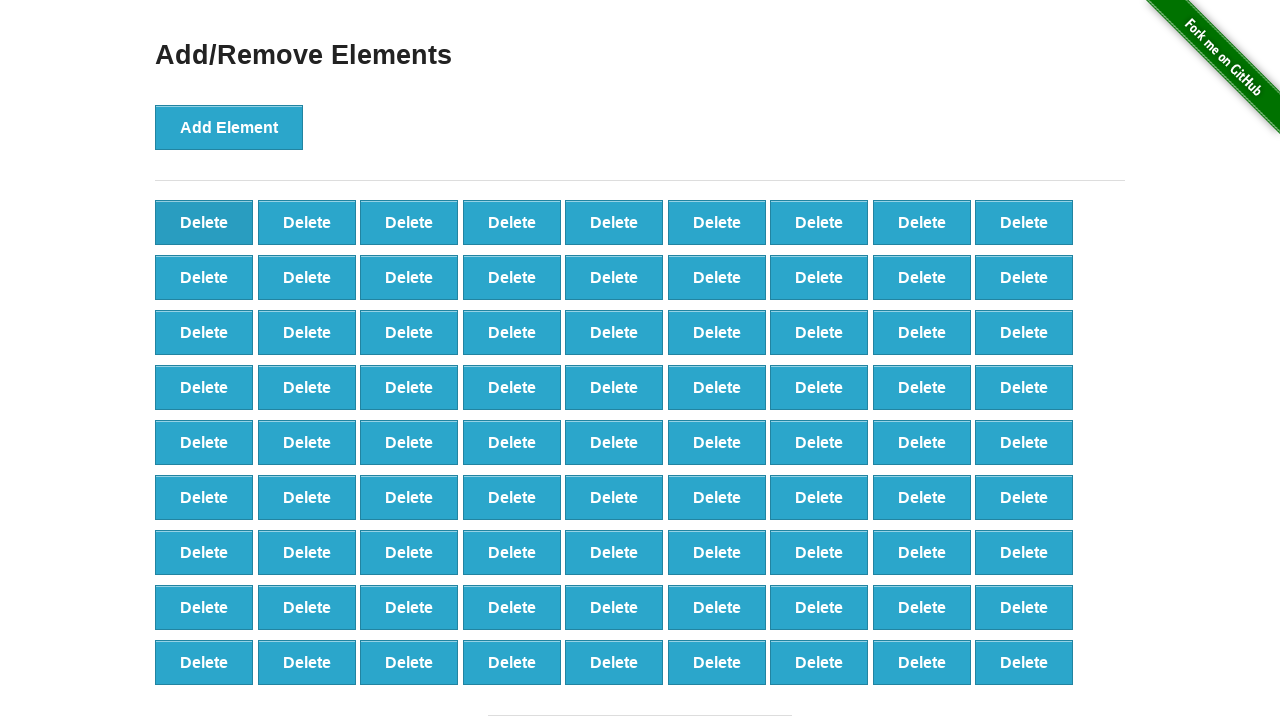

Clicked delete button (iteration 20/90) at (204, 222) on xpath=//*[@onclick='deleteElement()'] >> nth=0
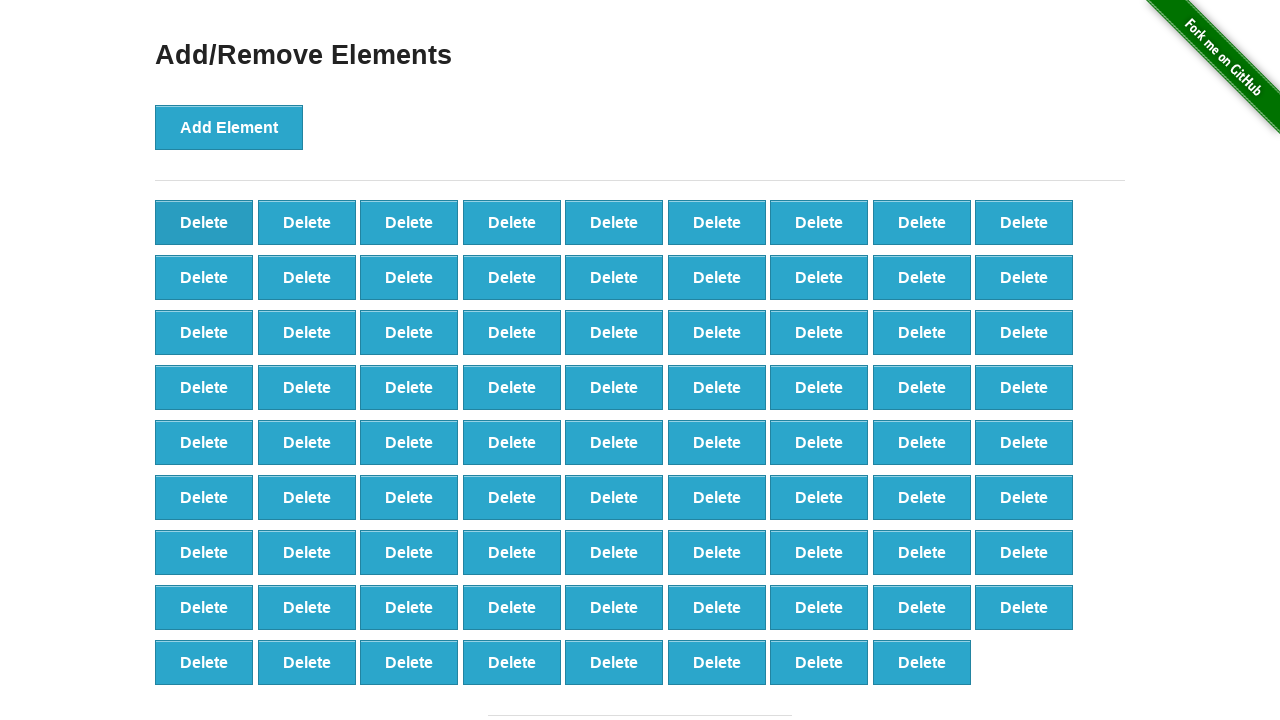

Clicked delete button (iteration 21/90) at (204, 222) on xpath=//*[@onclick='deleteElement()'] >> nth=0
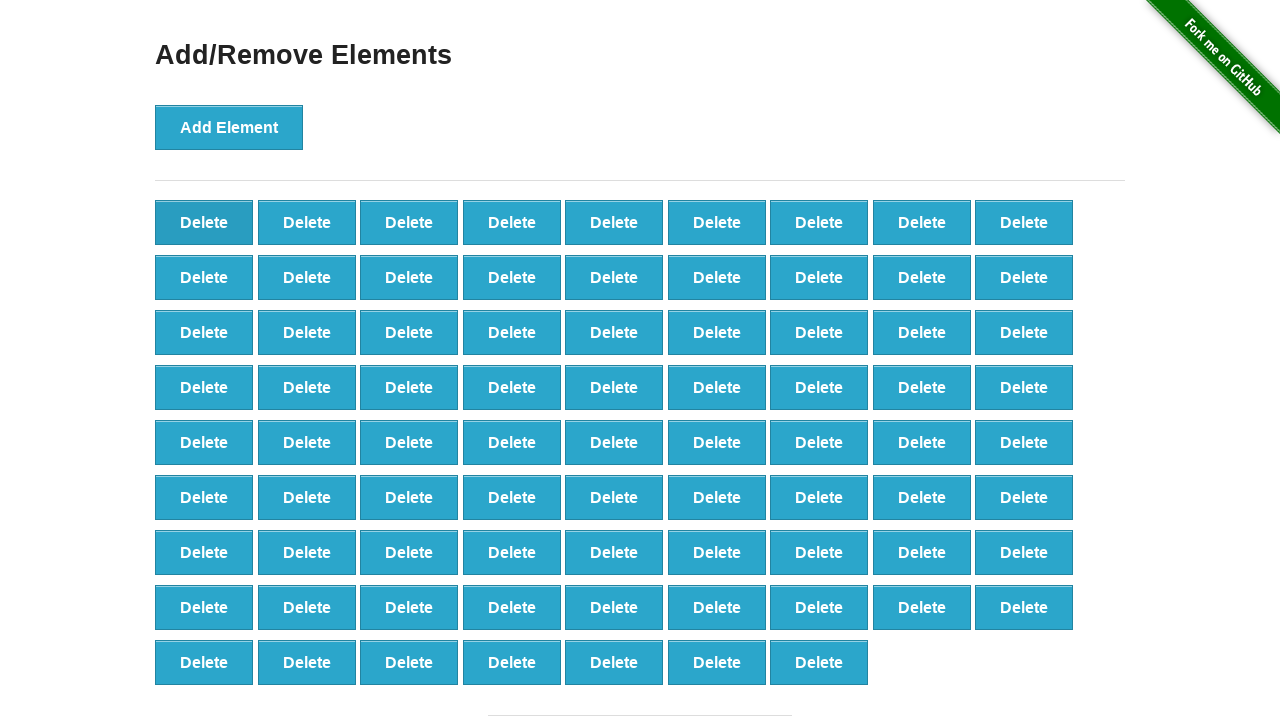

Clicked delete button (iteration 22/90) at (204, 222) on xpath=//*[@onclick='deleteElement()'] >> nth=0
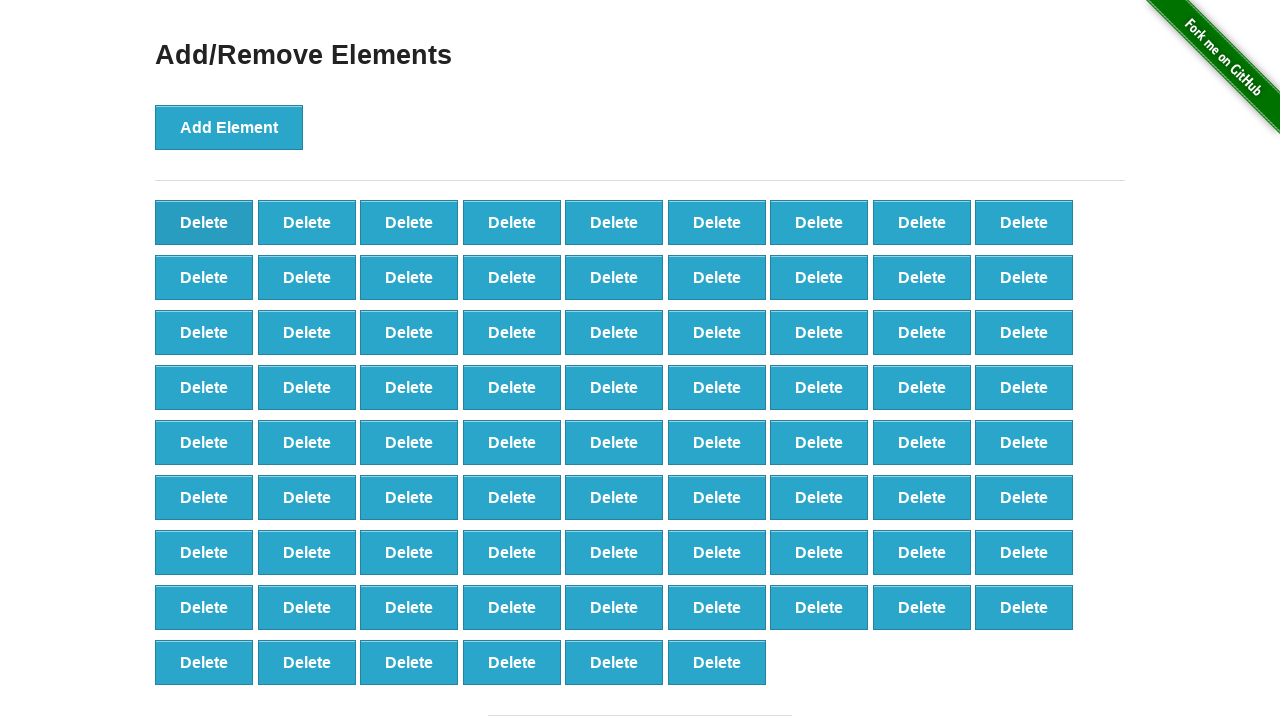

Clicked delete button (iteration 23/90) at (204, 222) on xpath=//*[@onclick='deleteElement()'] >> nth=0
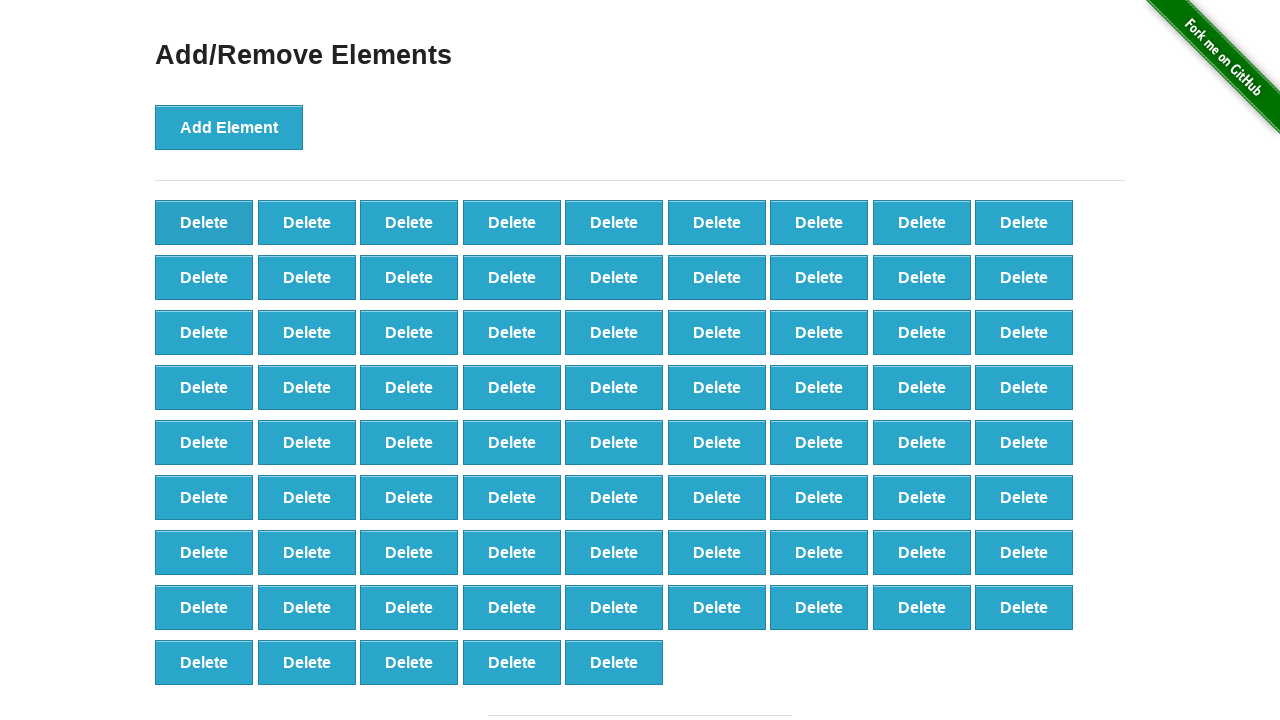

Clicked delete button (iteration 24/90) at (204, 222) on xpath=//*[@onclick='deleteElement()'] >> nth=0
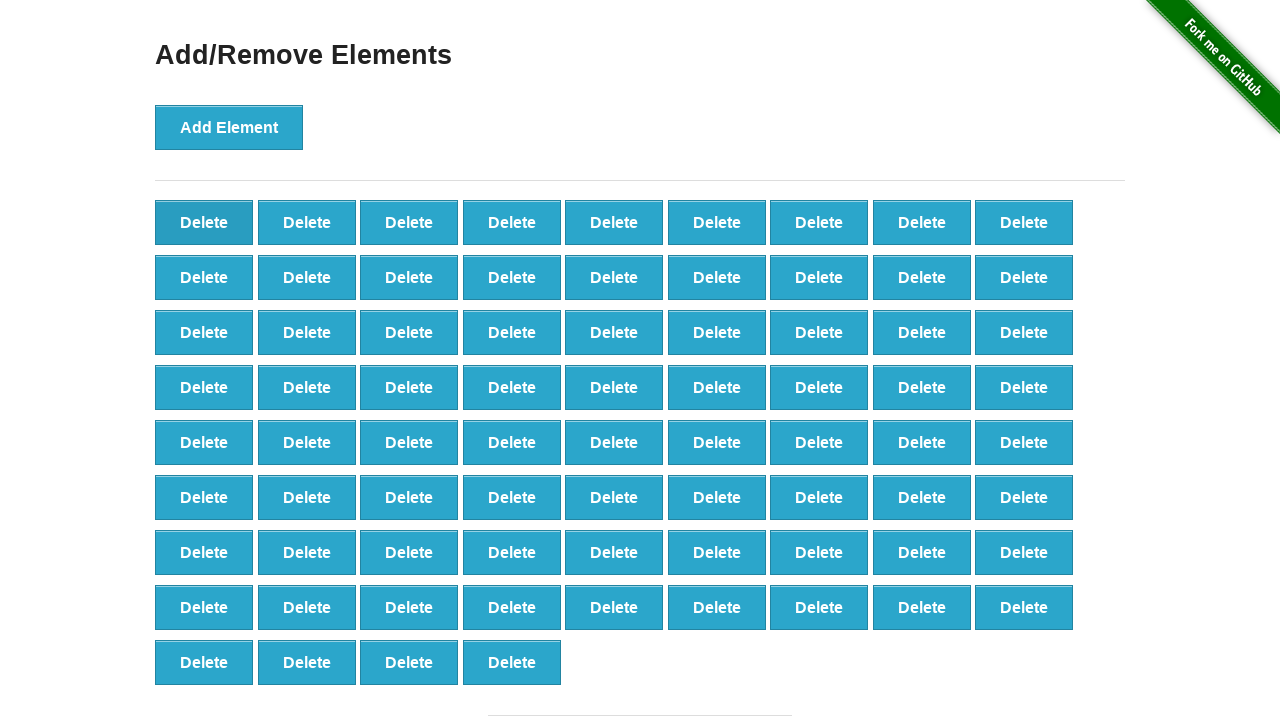

Clicked delete button (iteration 25/90) at (204, 222) on xpath=//*[@onclick='deleteElement()'] >> nth=0
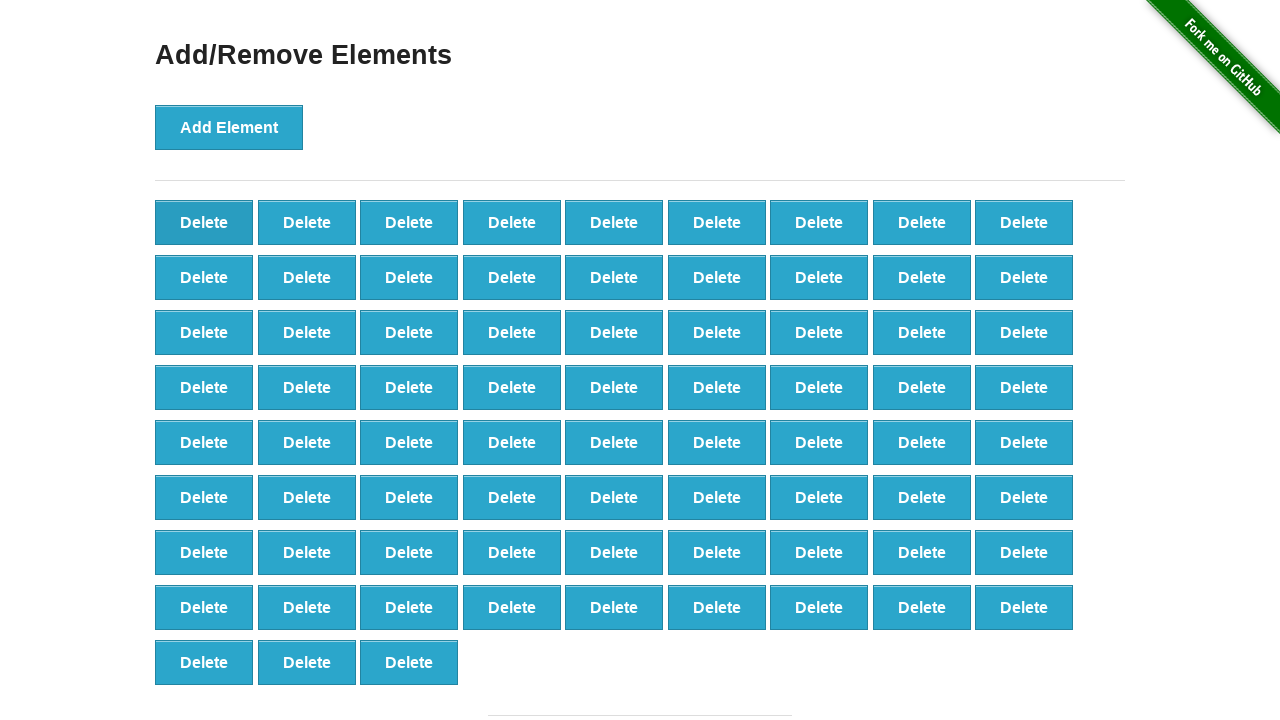

Clicked delete button (iteration 26/90) at (204, 222) on xpath=//*[@onclick='deleteElement()'] >> nth=0
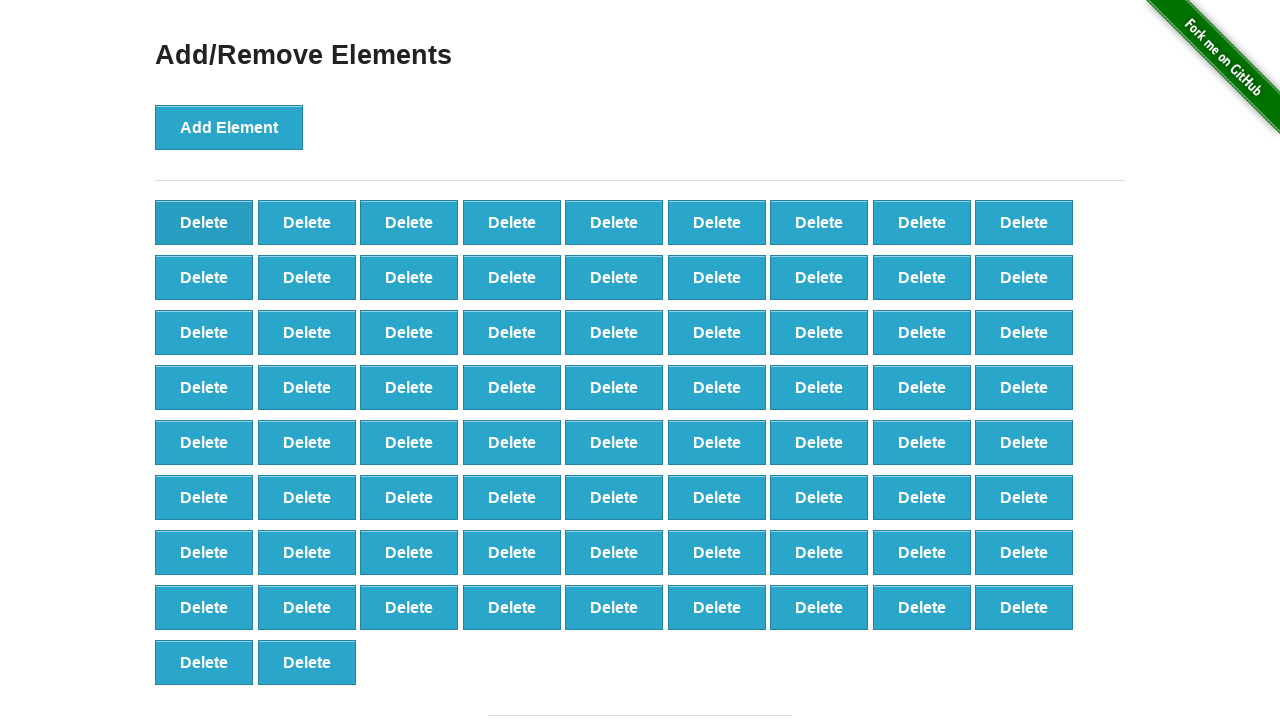

Clicked delete button (iteration 27/90) at (204, 222) on xpath=//*[@onclick='deleteElement()'] >> nth=0
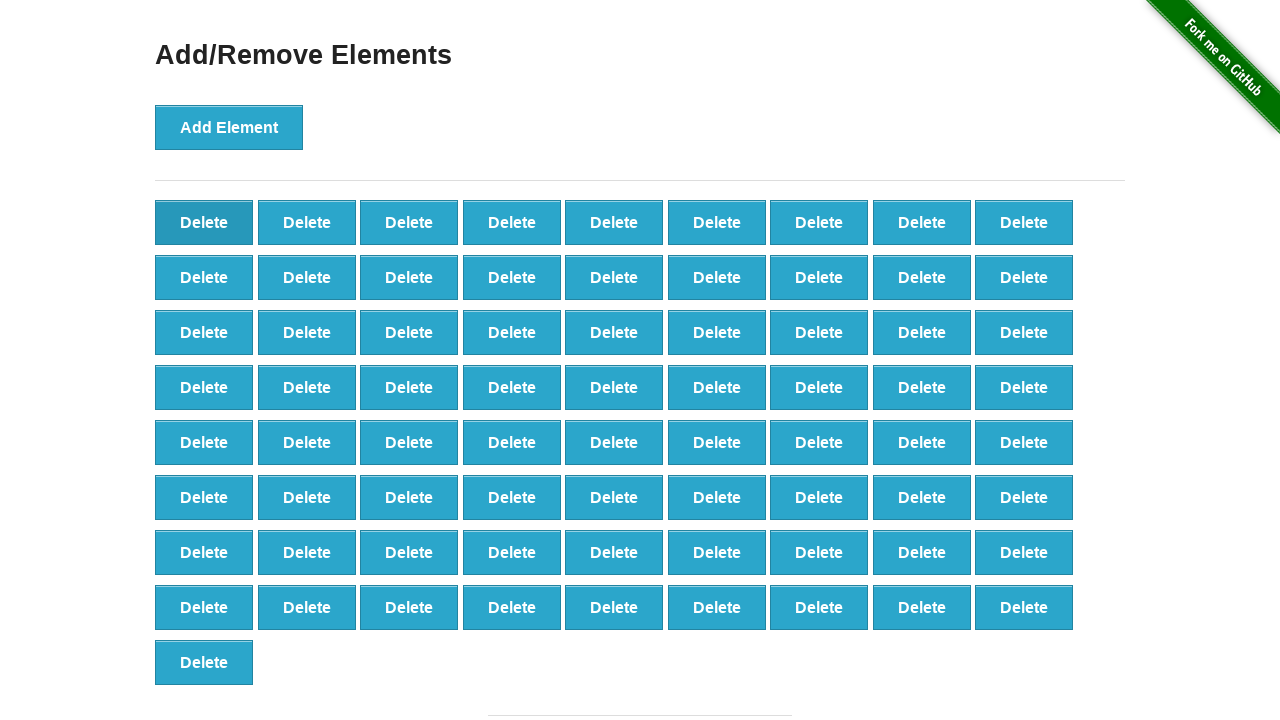

Clicked delete button (iteration 28/90) at (204, 222) on xpath=//*[@onclick='deleteElement()'] >> nth=0
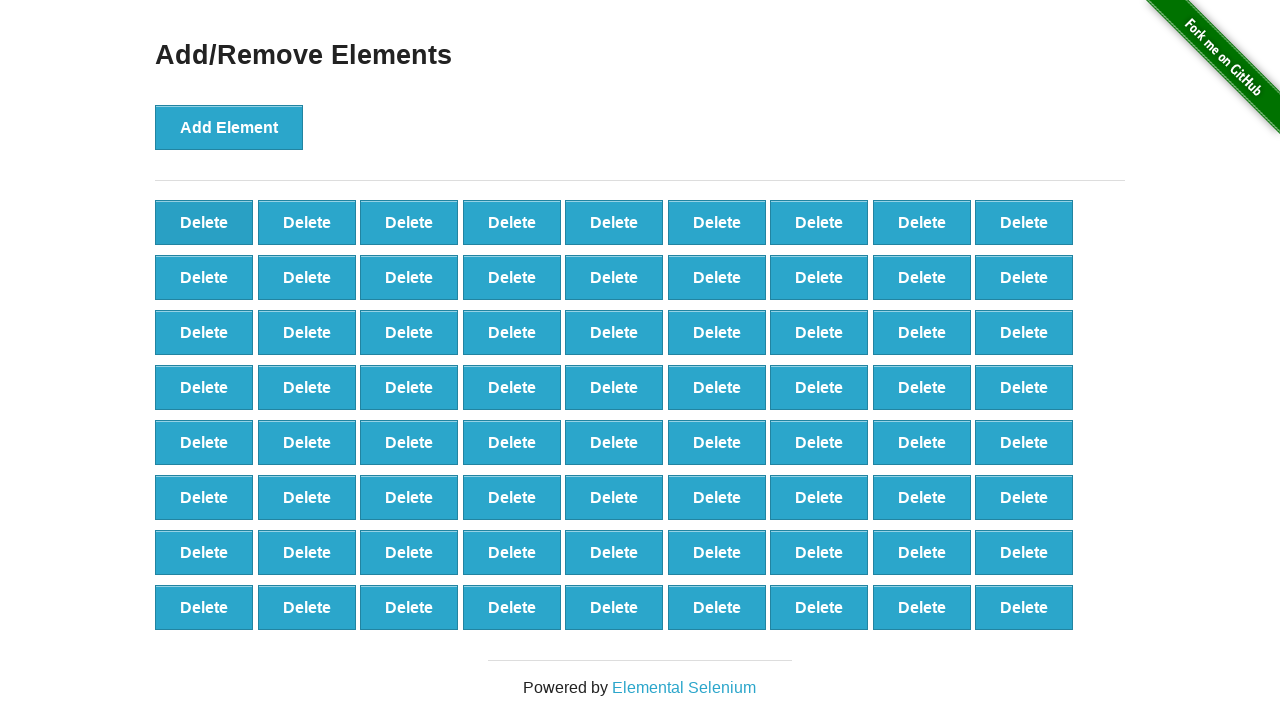

Clicked delete button (iteration 29/90) at (204, 222) on xpath=//*[@onclick='deleteElement()'] >> nth=0
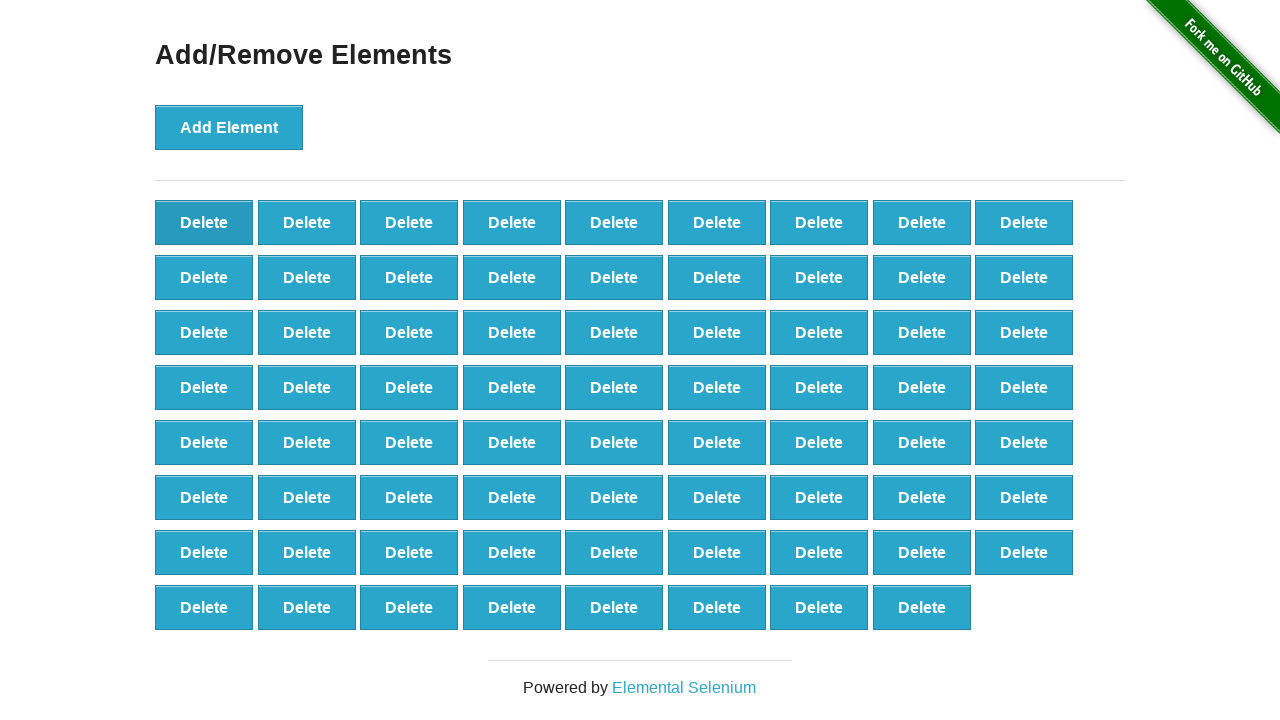

Clicked delete button (iteration 30/90) at (204, 222) on xpath=//*[@onclick='deleteElement()'] >> nth=0
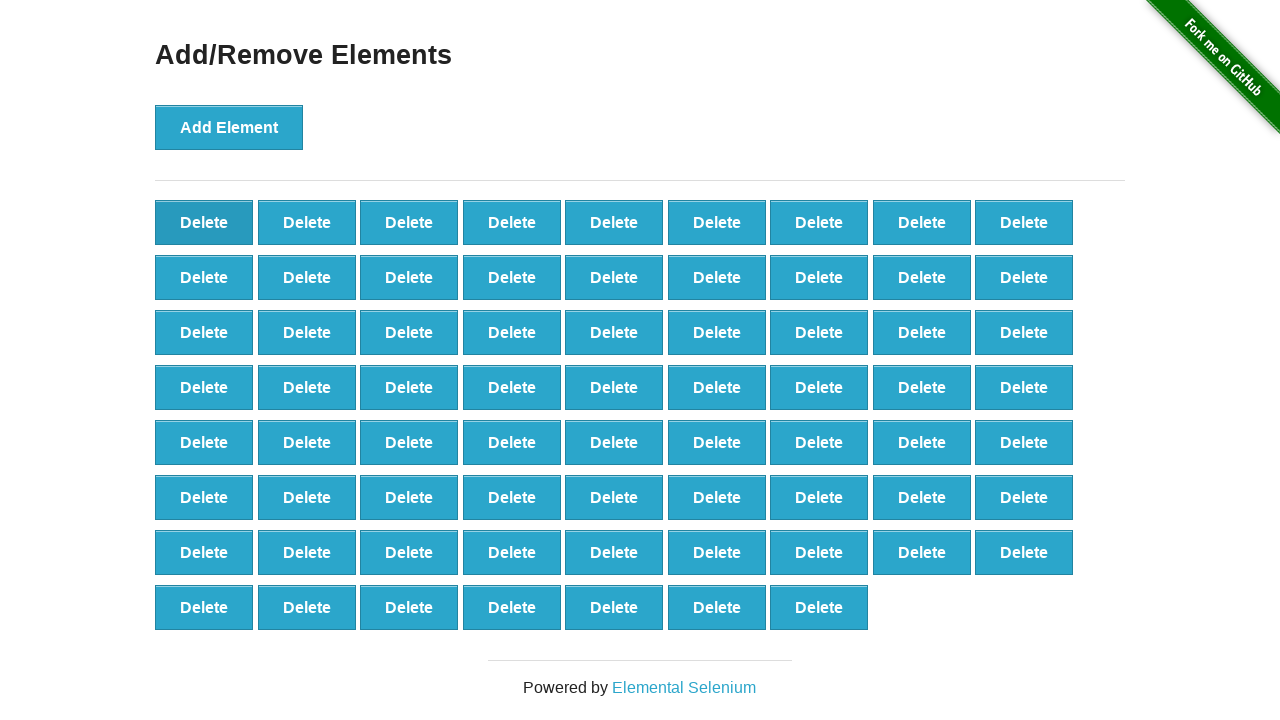

Clicked delete button (iteration 31/90) at (204, 222) on xpath=//*[@onclick='deleteElement()'] >> nth=0
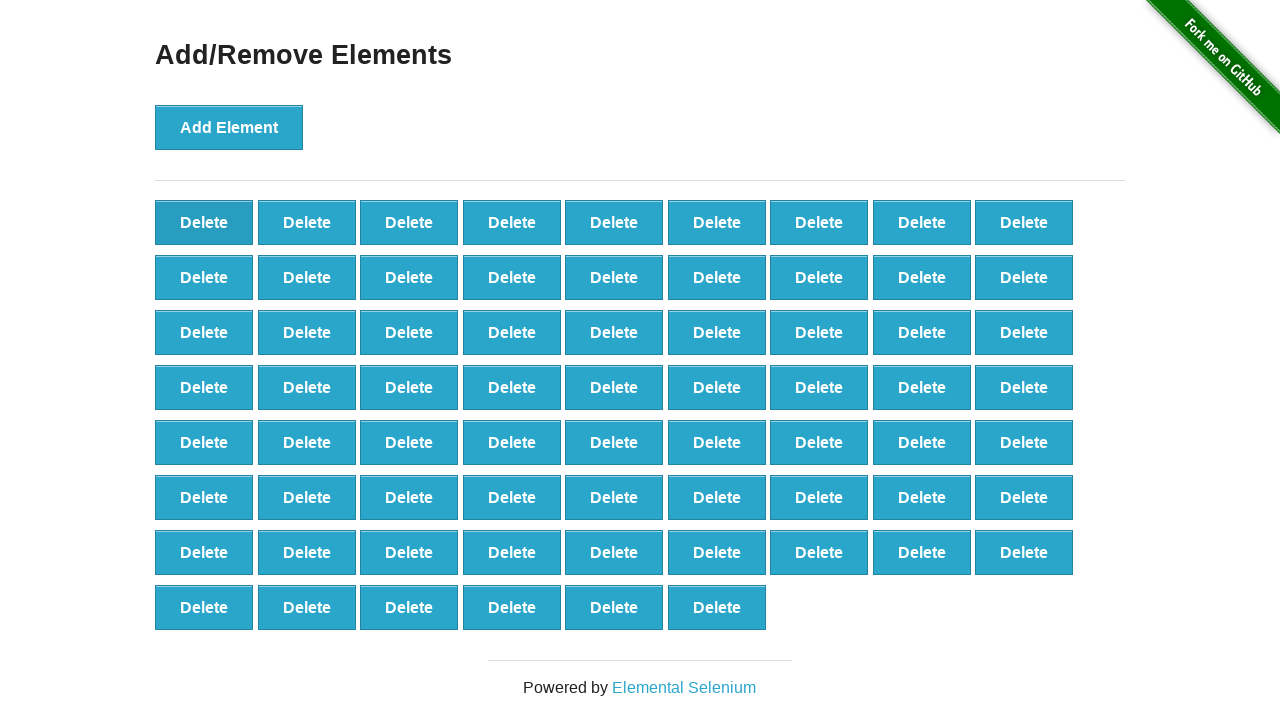

Clicked delete button (iteration 32/90) at (204, 222) on xpath=//*[@onclick='deleteElement()'] >> nth=0
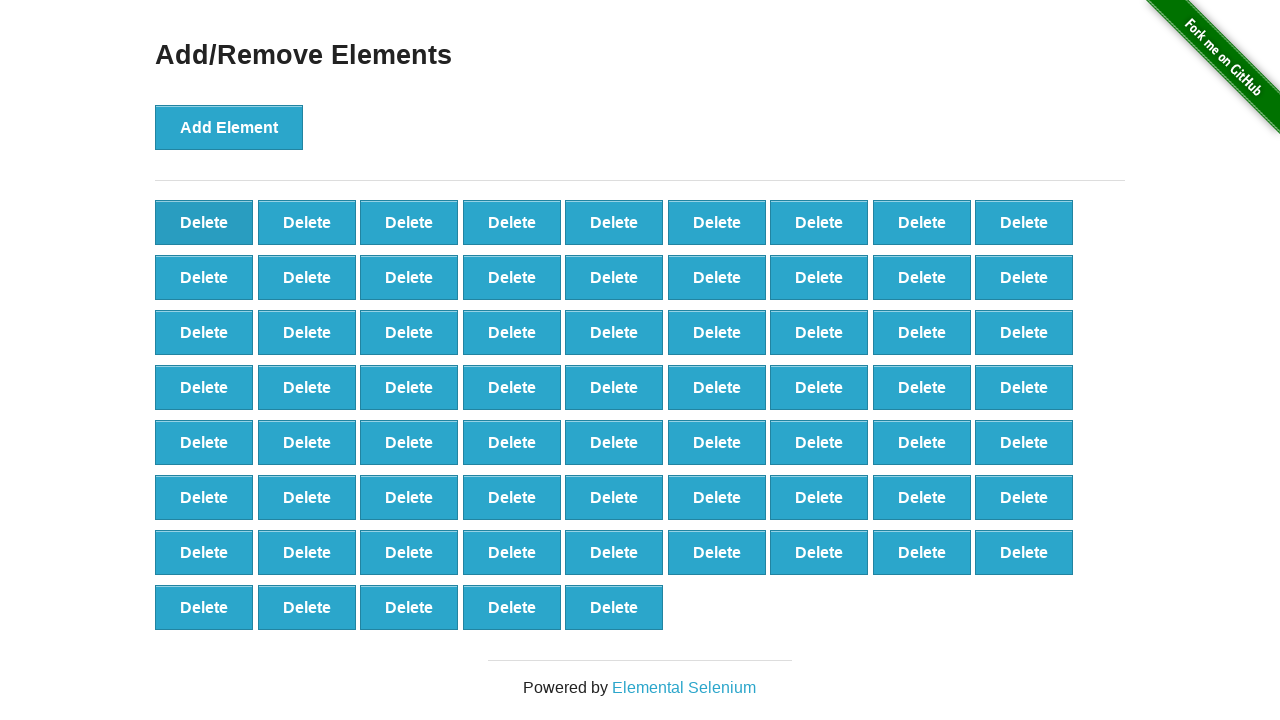

Clicked delete button (iteration 33/90) at (204, 222) on xpath=//*[@onclick='deleteElement()'] >> nth=0
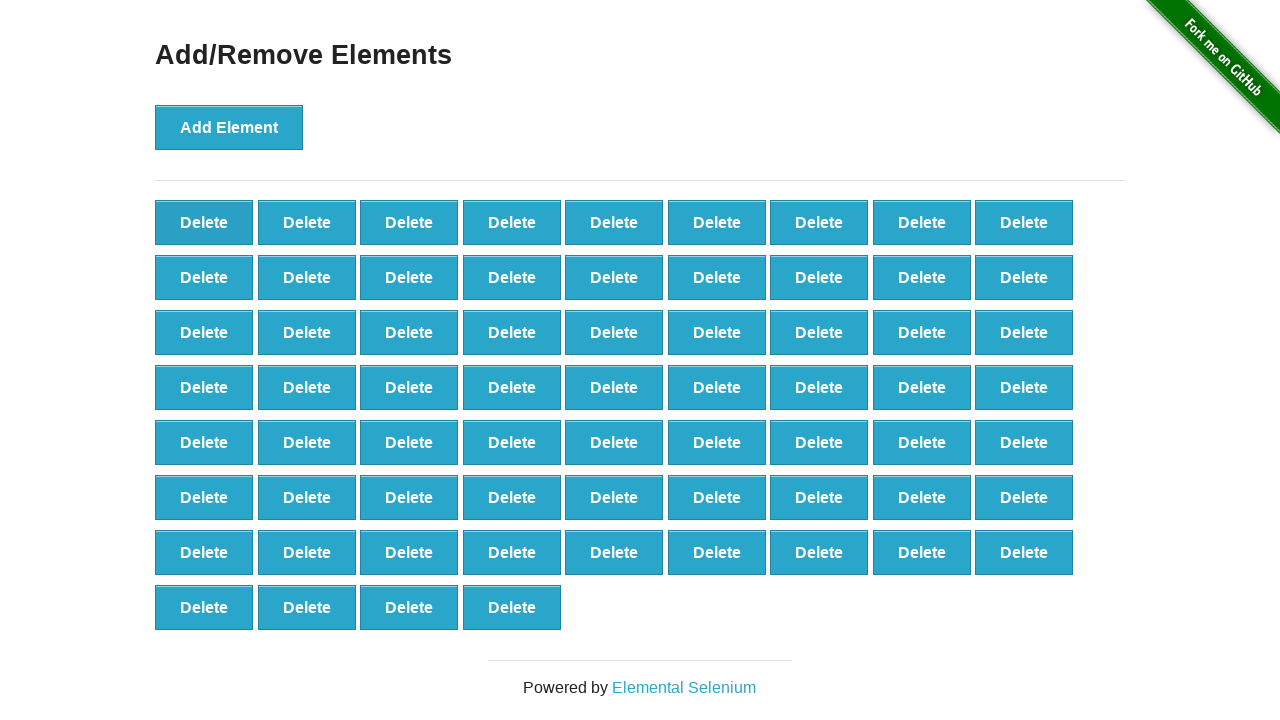

Clicked delete button (iteration 34/90) at (204, 222) on xpath=//*[@onclick='deleteElement()'] >> nth=0
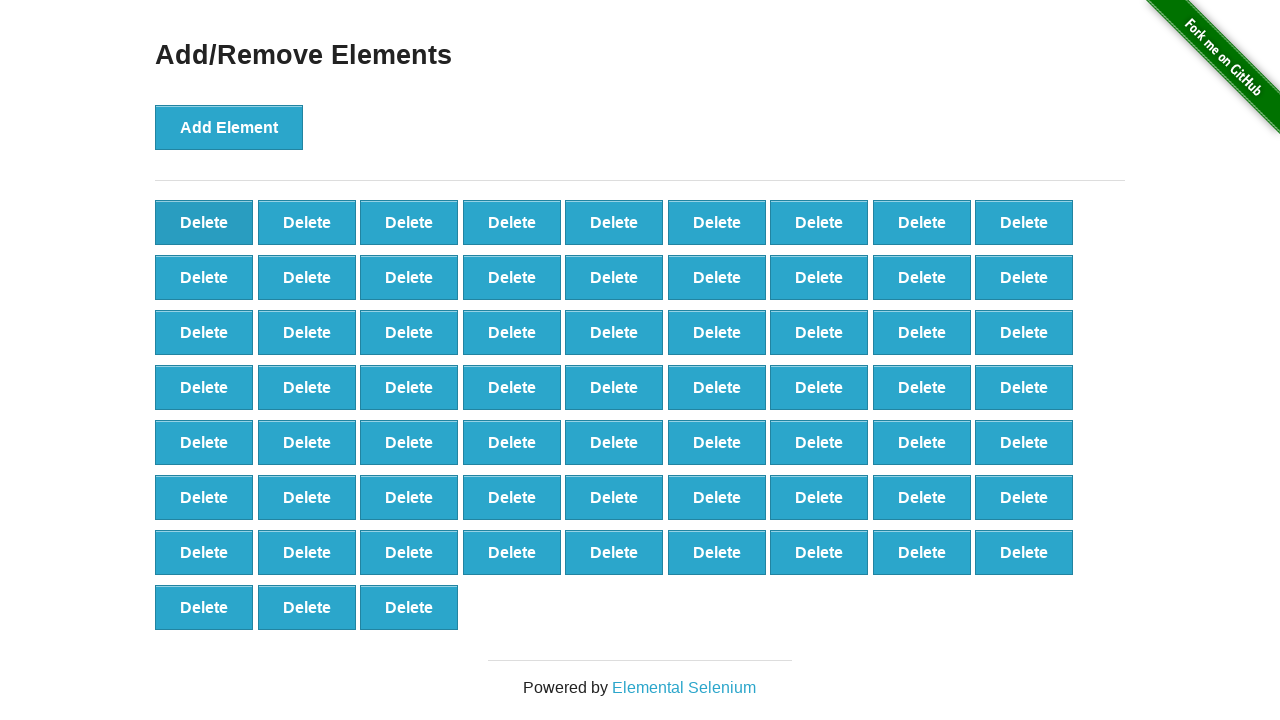

Clicked delete button (iteration 35/90) at (204, 222) on xpath=//*[@onclick='deleteElement()'] >> nth=0
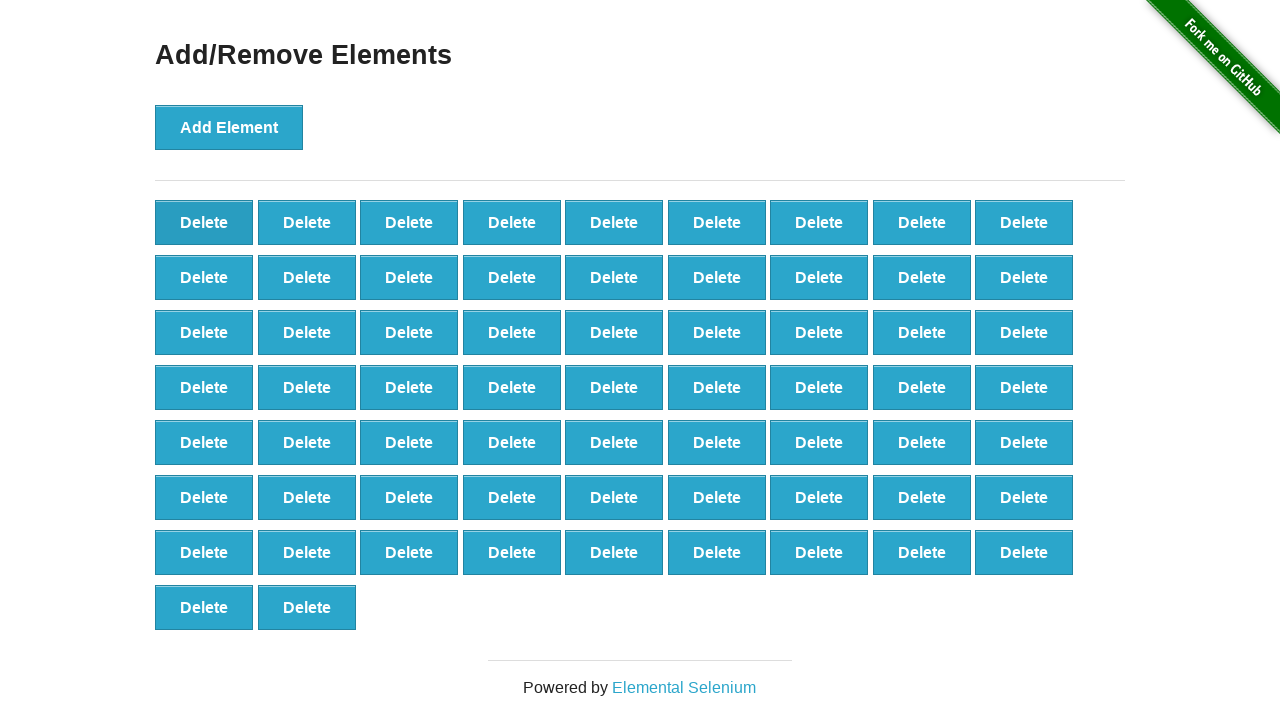

Clicked delete button (iteration 36/90) at (204, 222) on xpath=//*[@onclick='deleteElement()'] >> nth=0
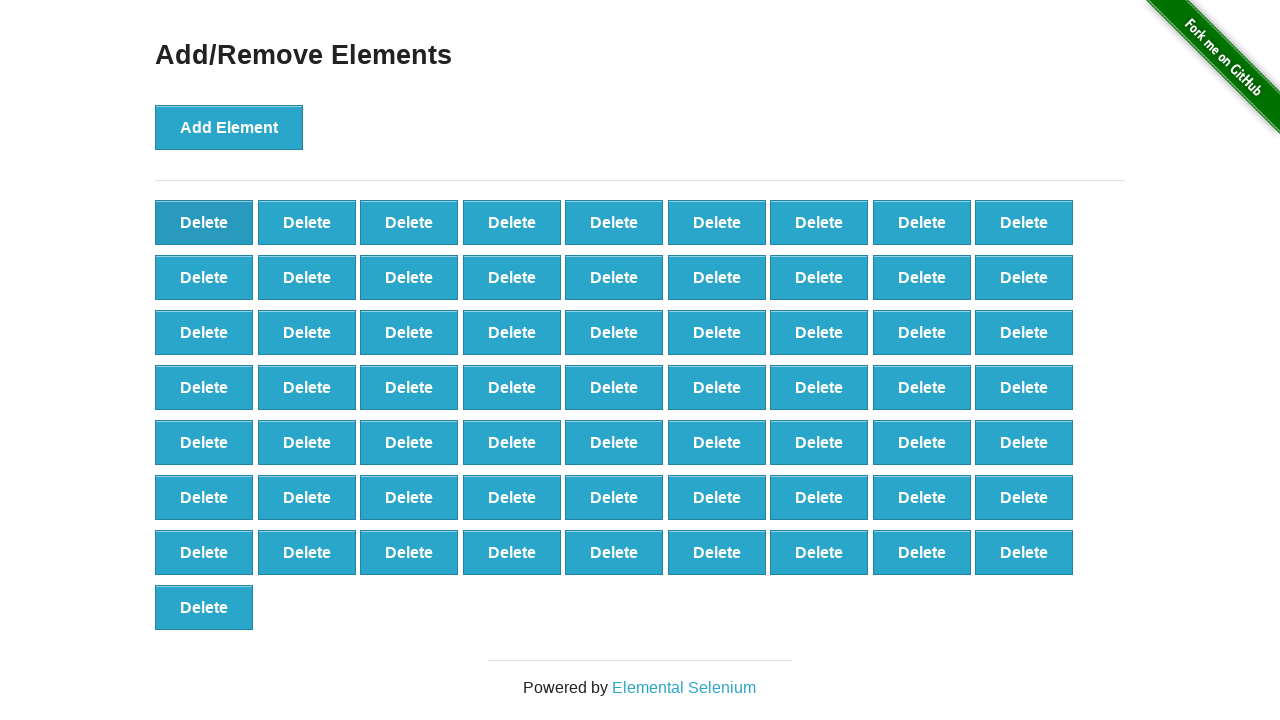

Clicked delete button (iteration 37/90) at (204, 222) on xpath=//*[@onclick='deleteElement()'] >> nth=0
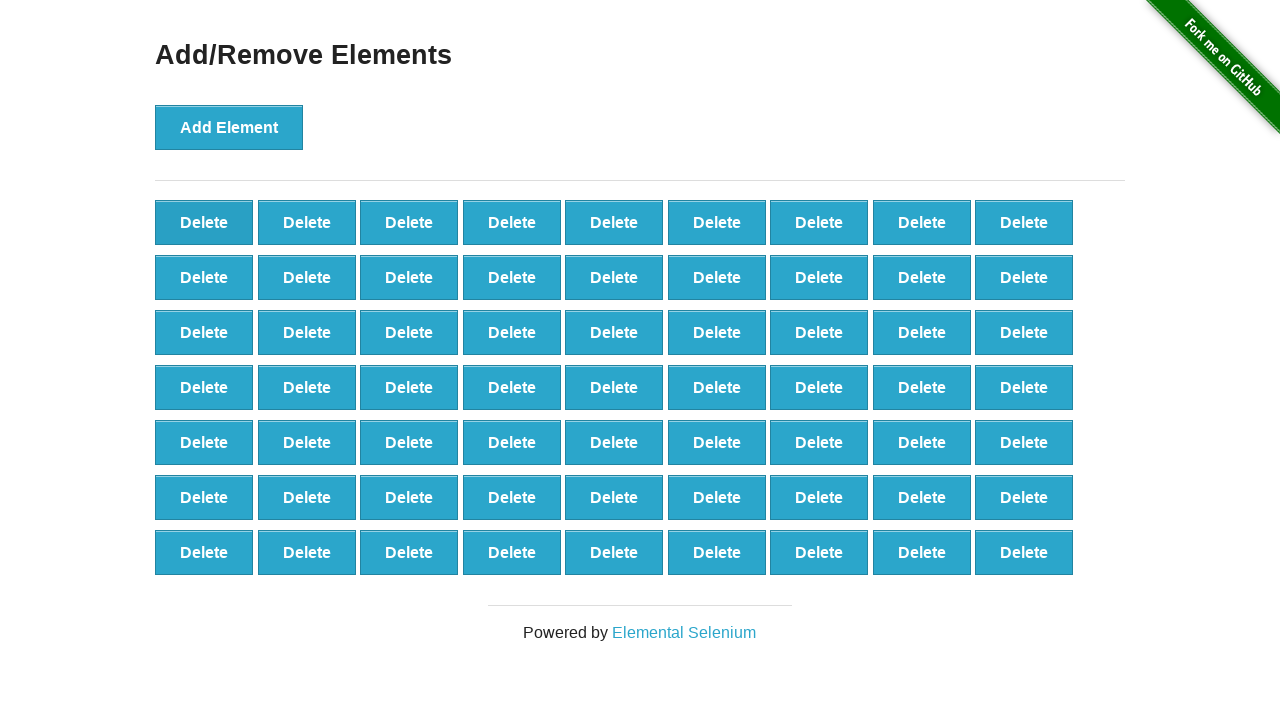

Clicked delete button (iteration 38/90) at (204, 222) on xpath=//*[@onclick='deleteElement()'] >> nth=0
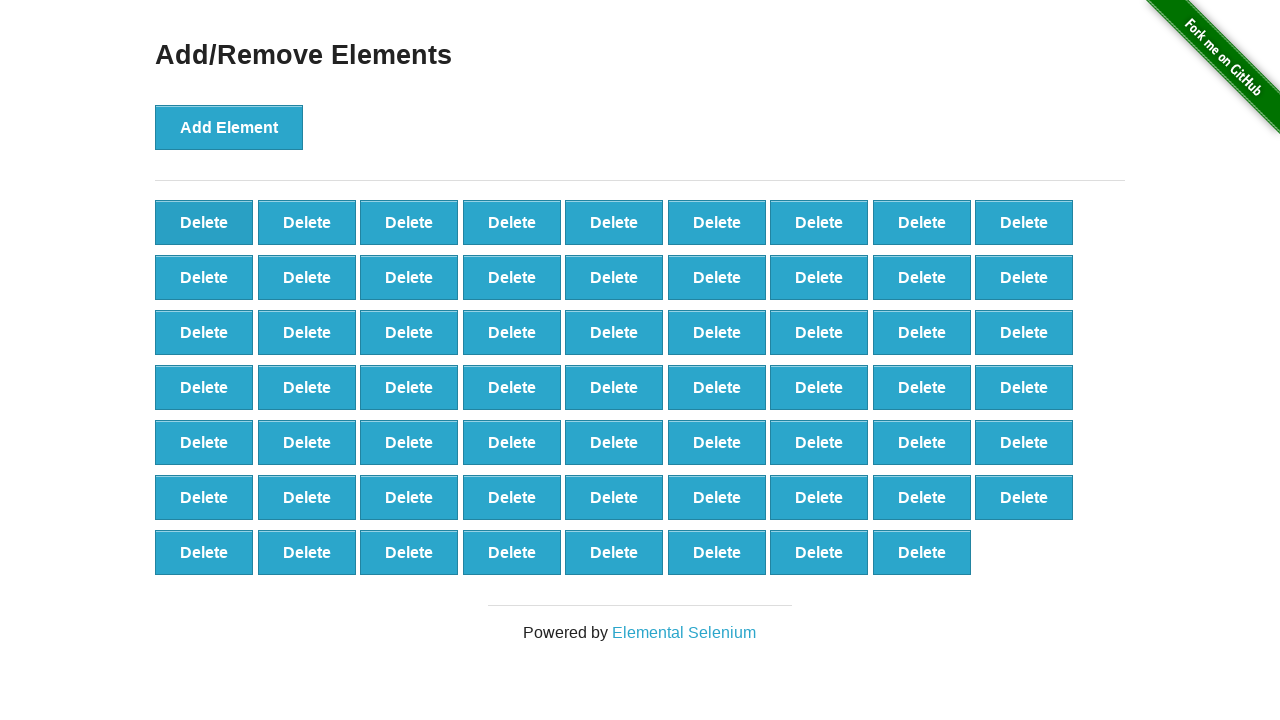

Clicked delete button (iteration 39/90) at (204, 222) on xpath=//*[@onclick='deleteElement()'] >> nth=0
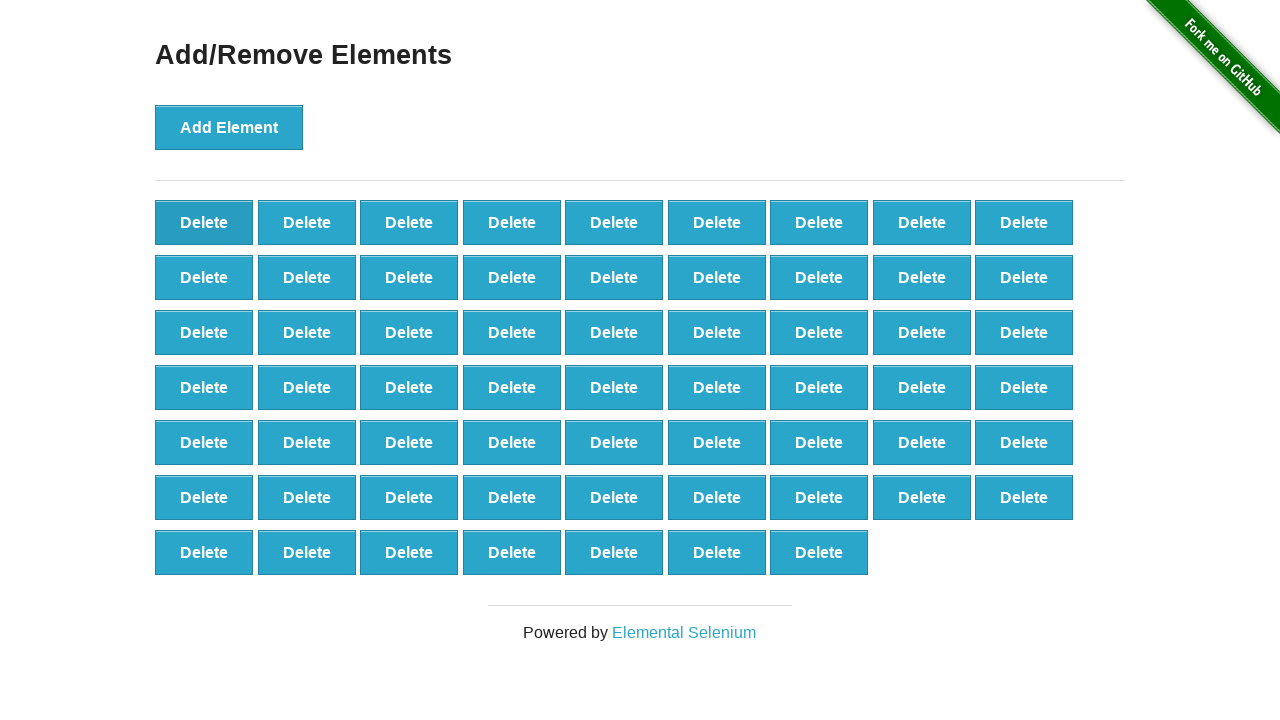

Clicked delete button (iteration 40/90) at (204, 222) on xpath=//*[@onclick='deleteElement()'] >> nth=0
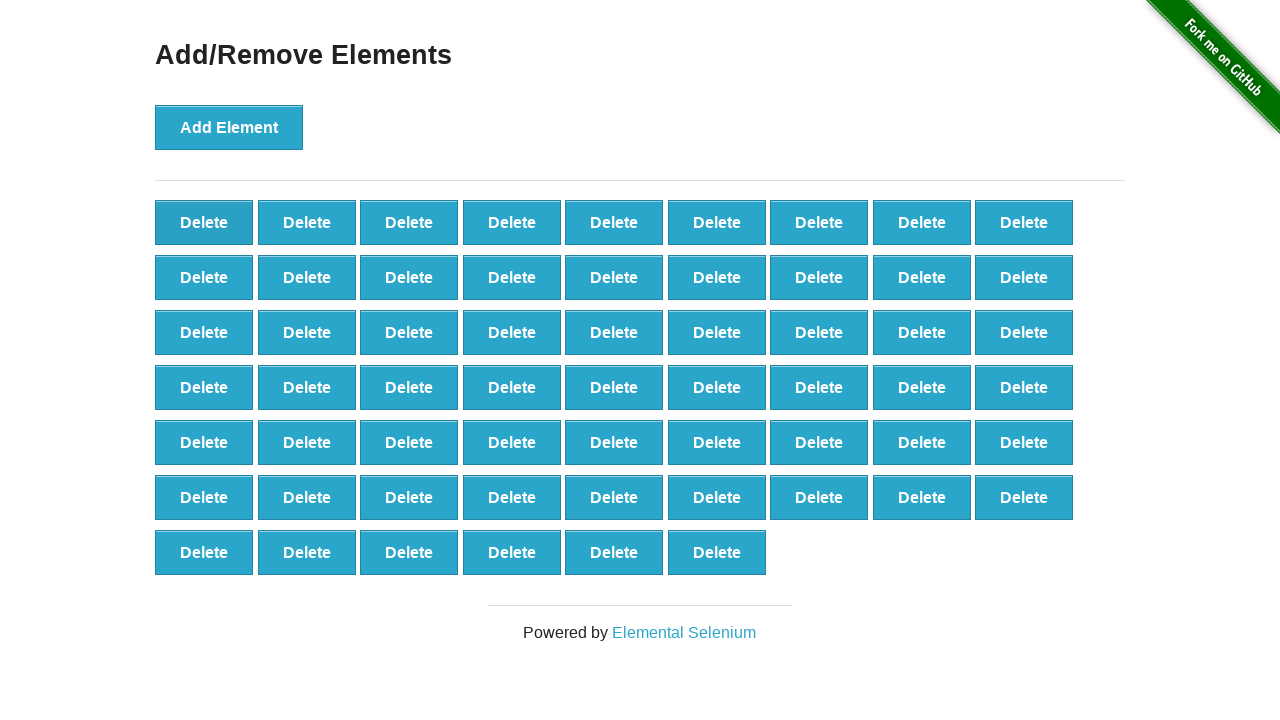

Clicked delete button (iteration 41/90) at (204, 222) on xpath=//*[@onclick='deleteElement()'] >> nth=0
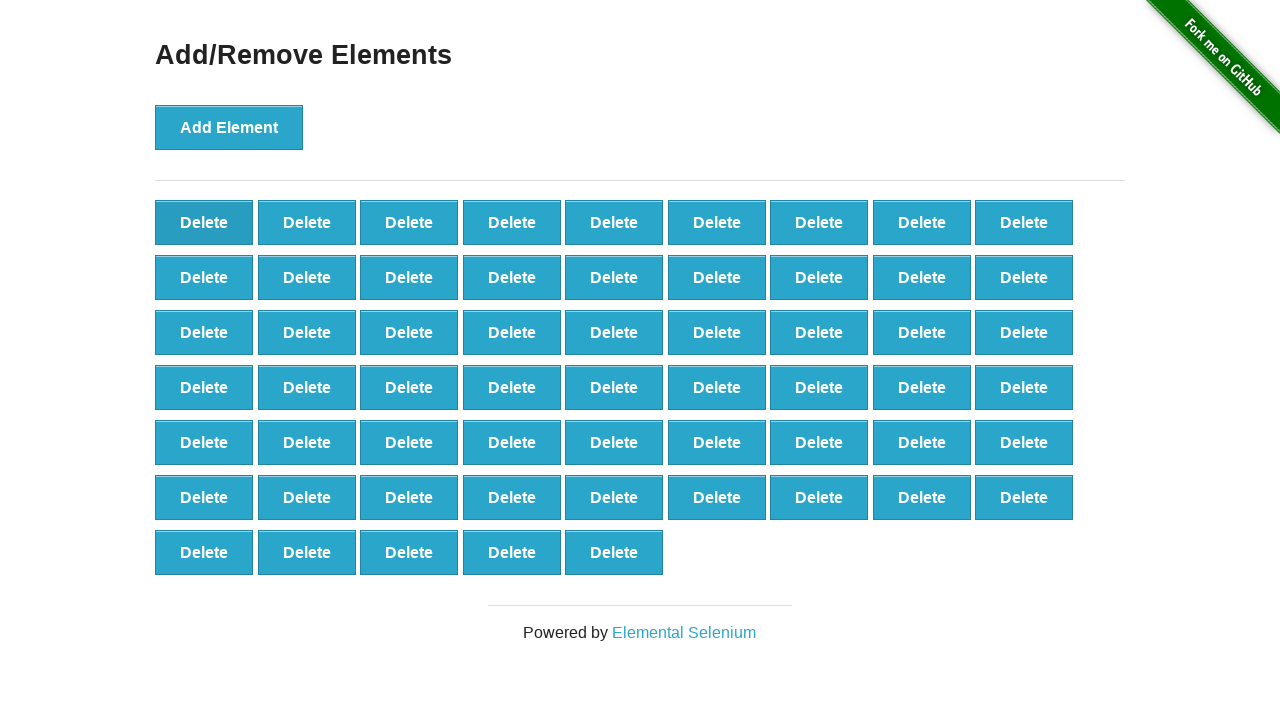

Clicked delete button (iteration 42/90) at (204, 222) on xpath=//*[@onclick='deleteElement()'] >> nth=0
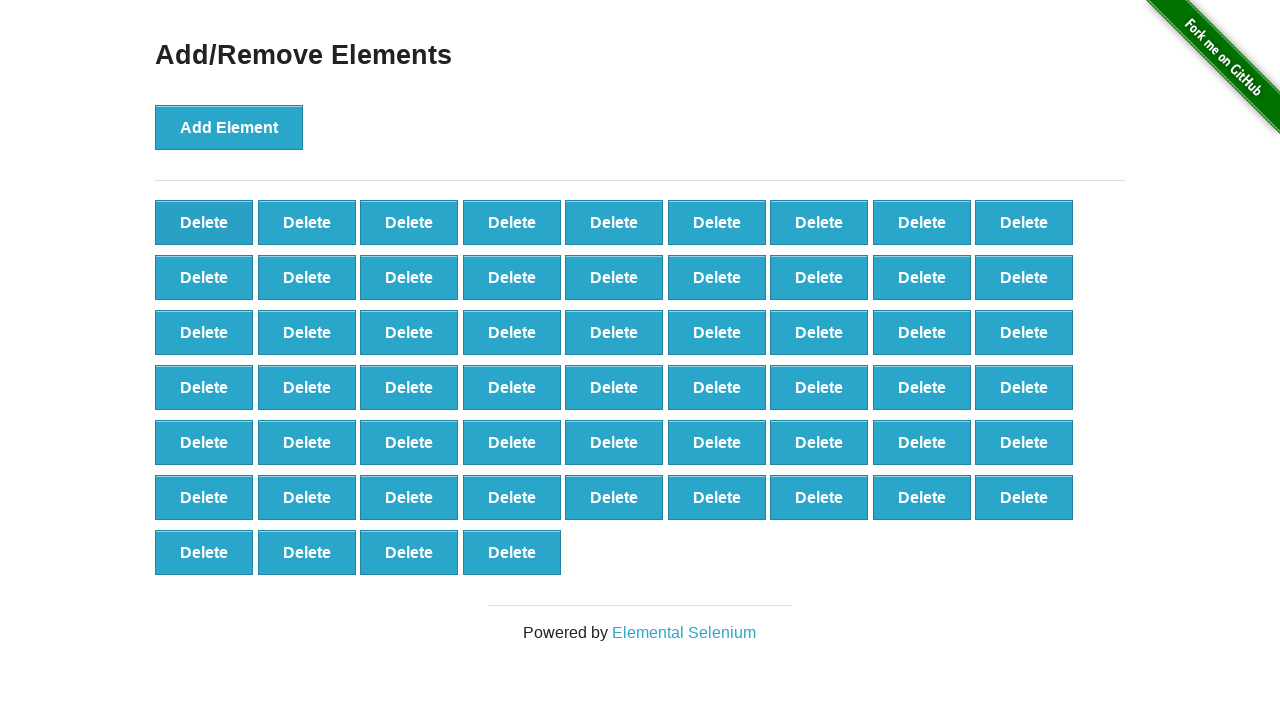

Clicked delete button (iteration 43/90) at (204, 222) on xpath=//*[@onclick='deleteElement()'] >> nth=0
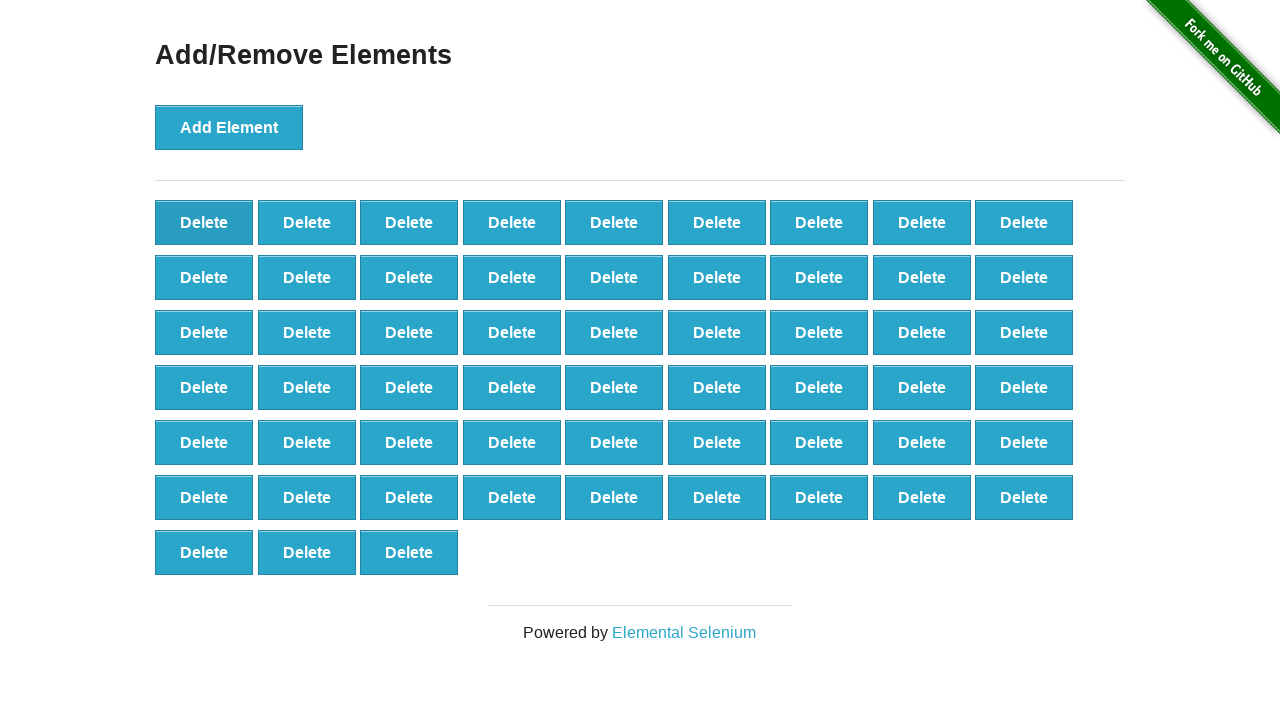

Clicked delete button (iteration 44/90) at (204, 222) on xpath=//*[@onclick='deleteElement()'] >> nth=0
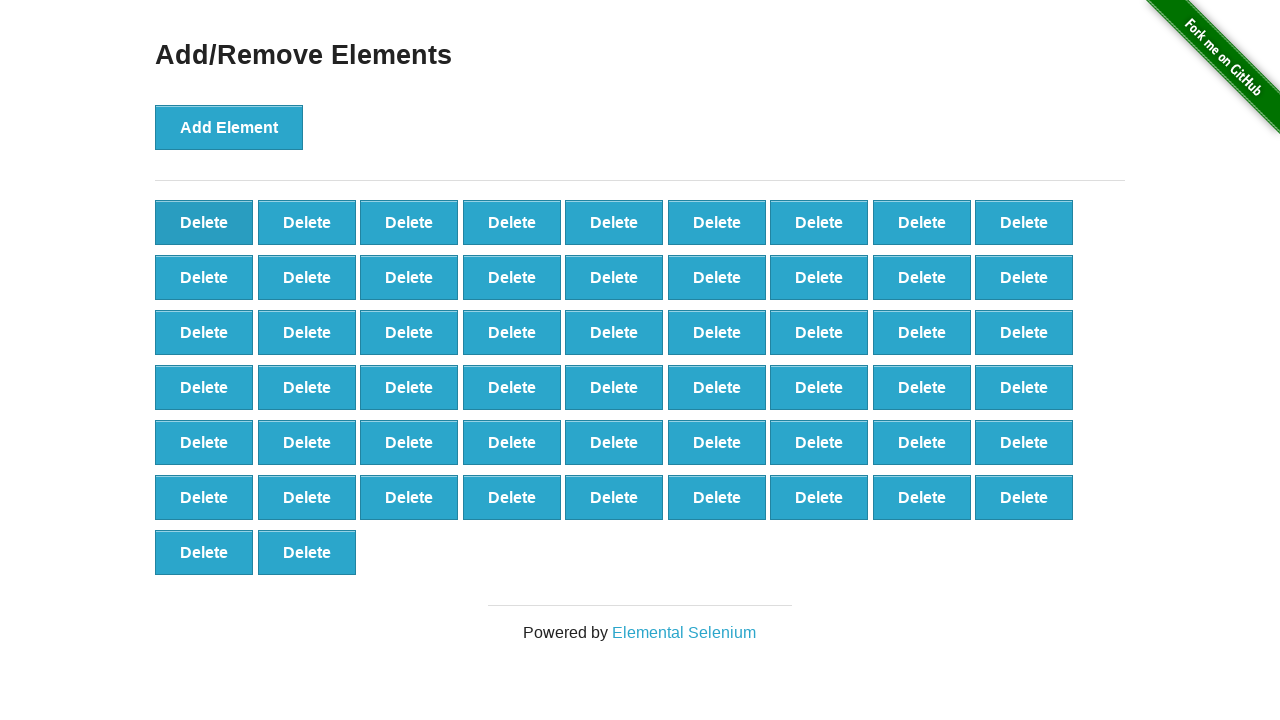

Clicked delete button (iteration 45/90) at (204, 222) on xpath=//*[@onclick='deleteElement()'] >> nth=0
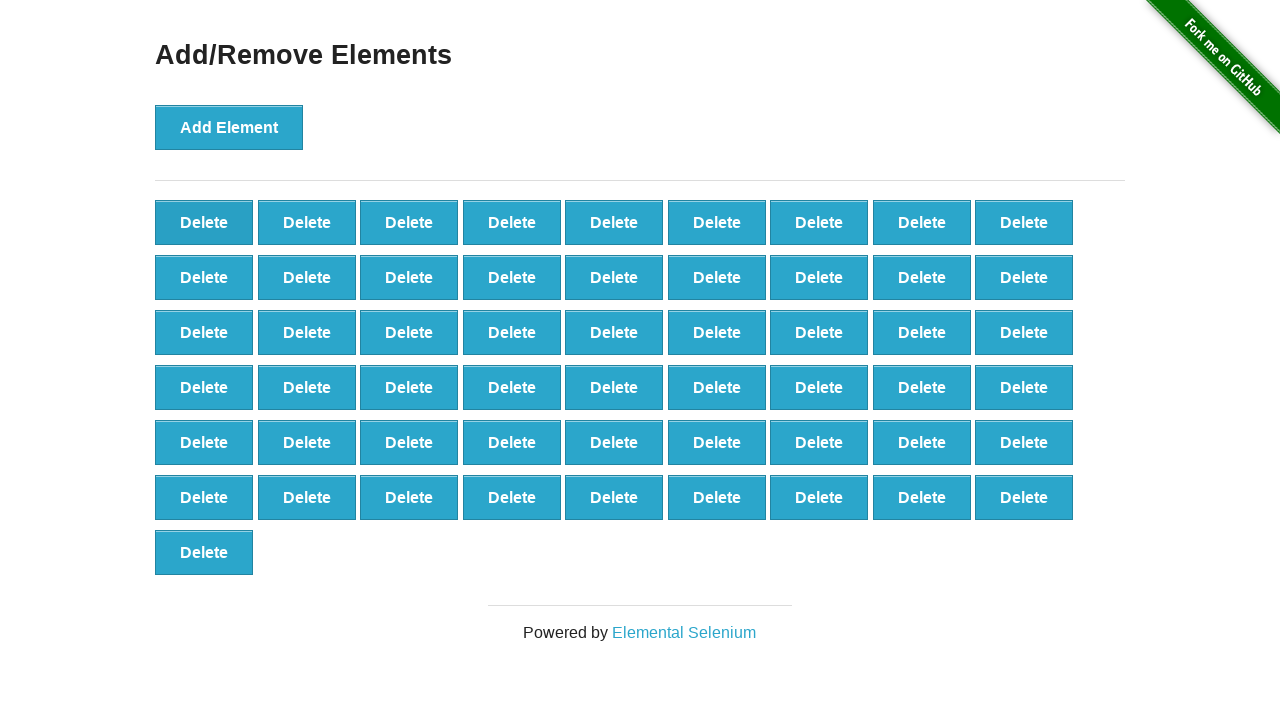

Clicked delete button (iteration 46/90) at (204, 222) on xpath=//*[@onclick='deleteElement()'] >> nth=0
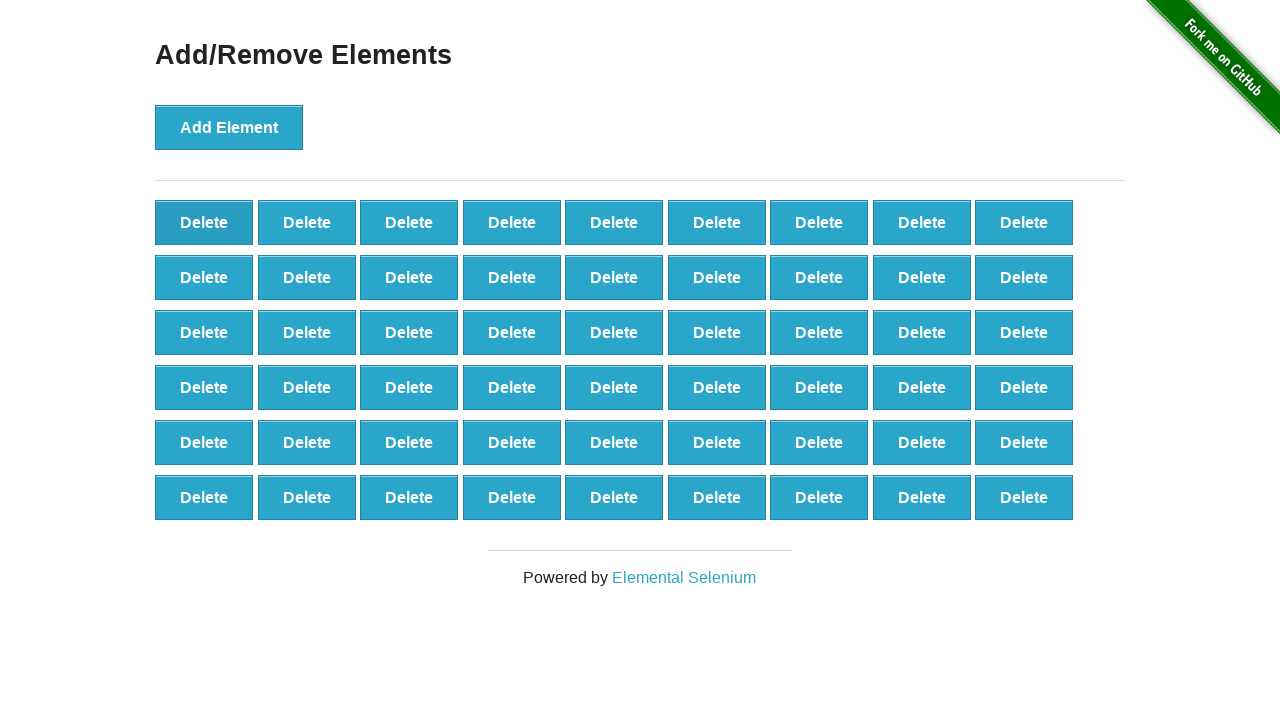

Clicked delete button (iteration 47/90) at (204, 222) on xpath=//*[@onclick='deleteElement()'] >> nth=0
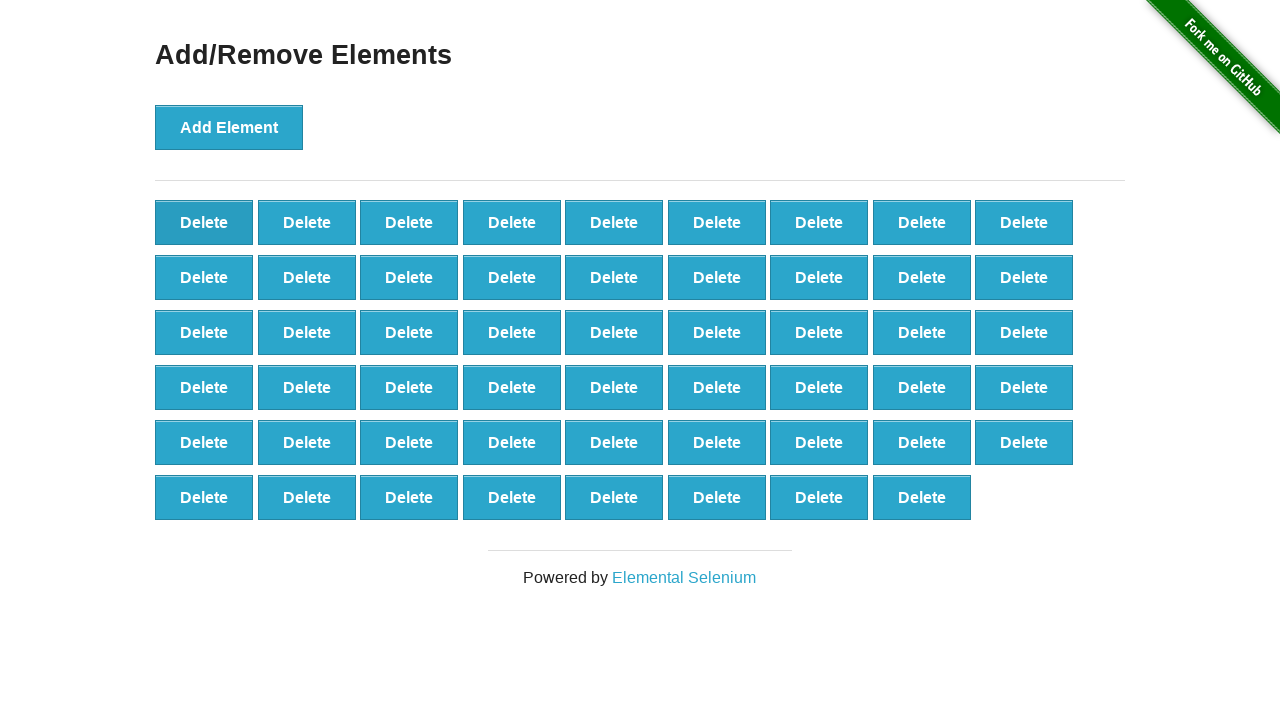

Clicked delete button (iteration 48/90) at (204, 222) on xpath=//*[@onclick='deleteElement()'] >> nth=0
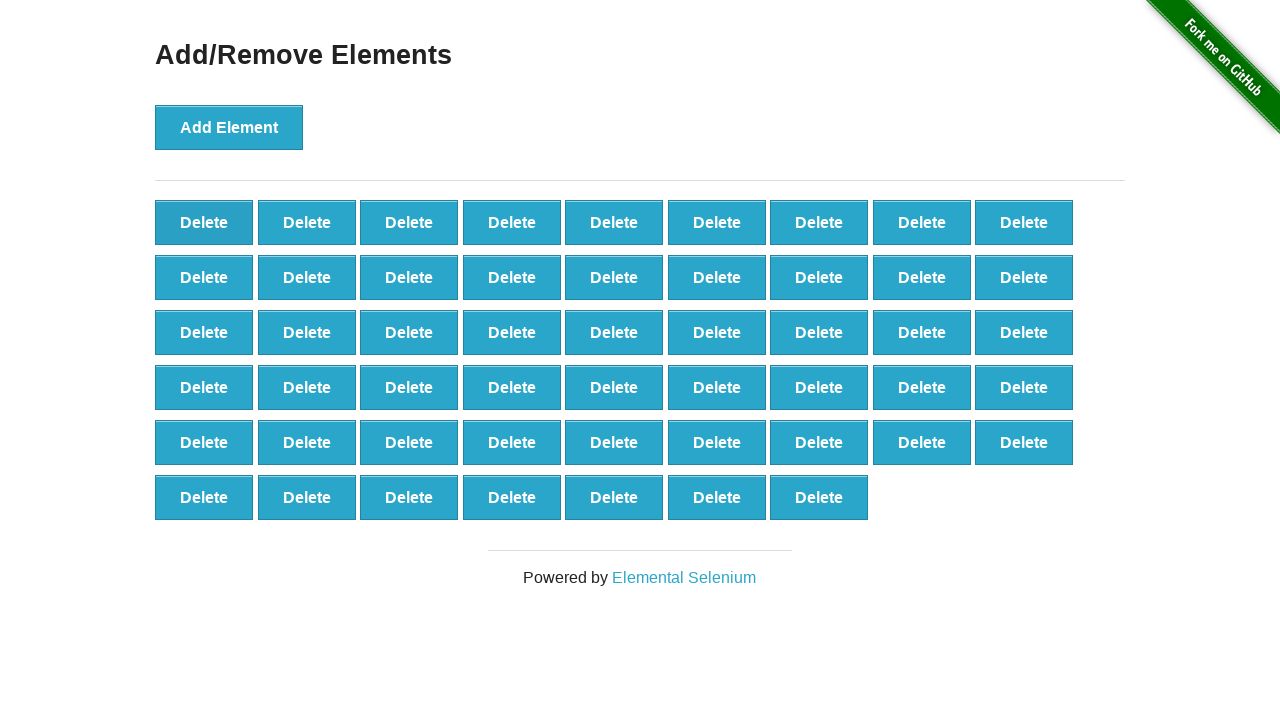

Clicked delete button (iteration 49/90) at (204, 222) on xpath=//*[@onclick='deleteElement()'] >> nth=0
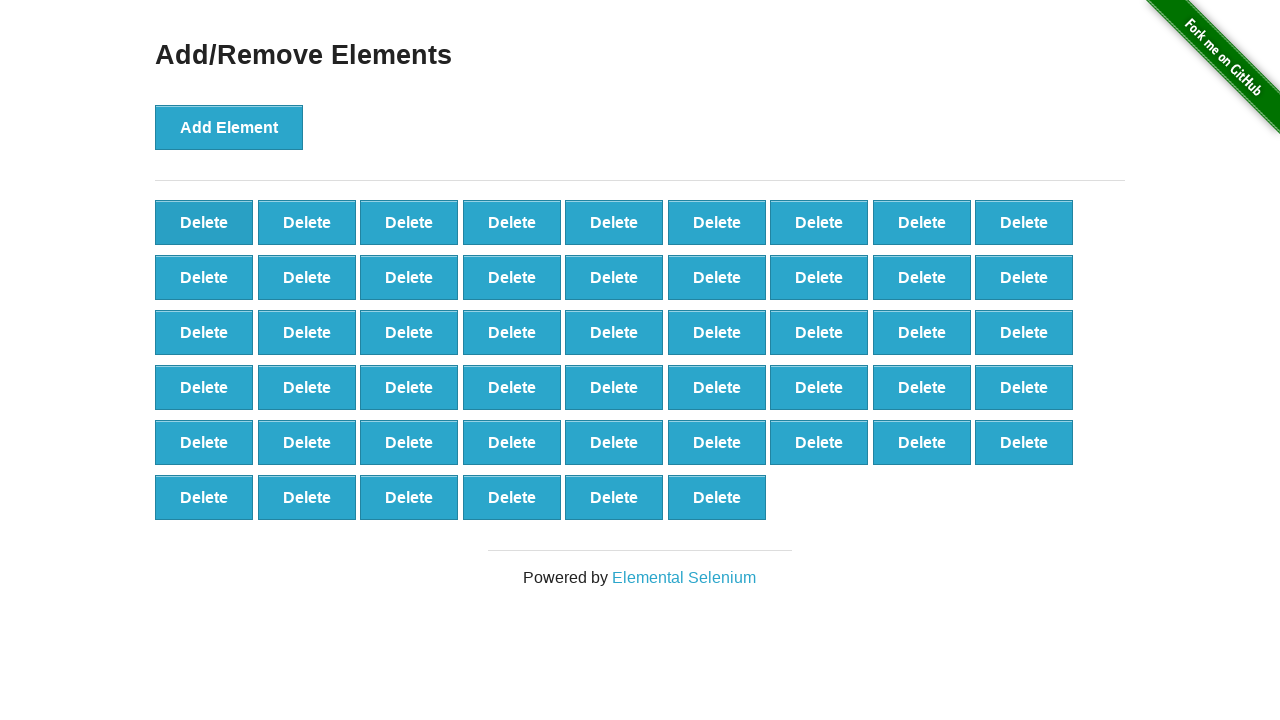

Clicked delete button (iteration 50/90) at (204, 222) on xpath=//*[@onclick='deleteElement()'] >> nth=0
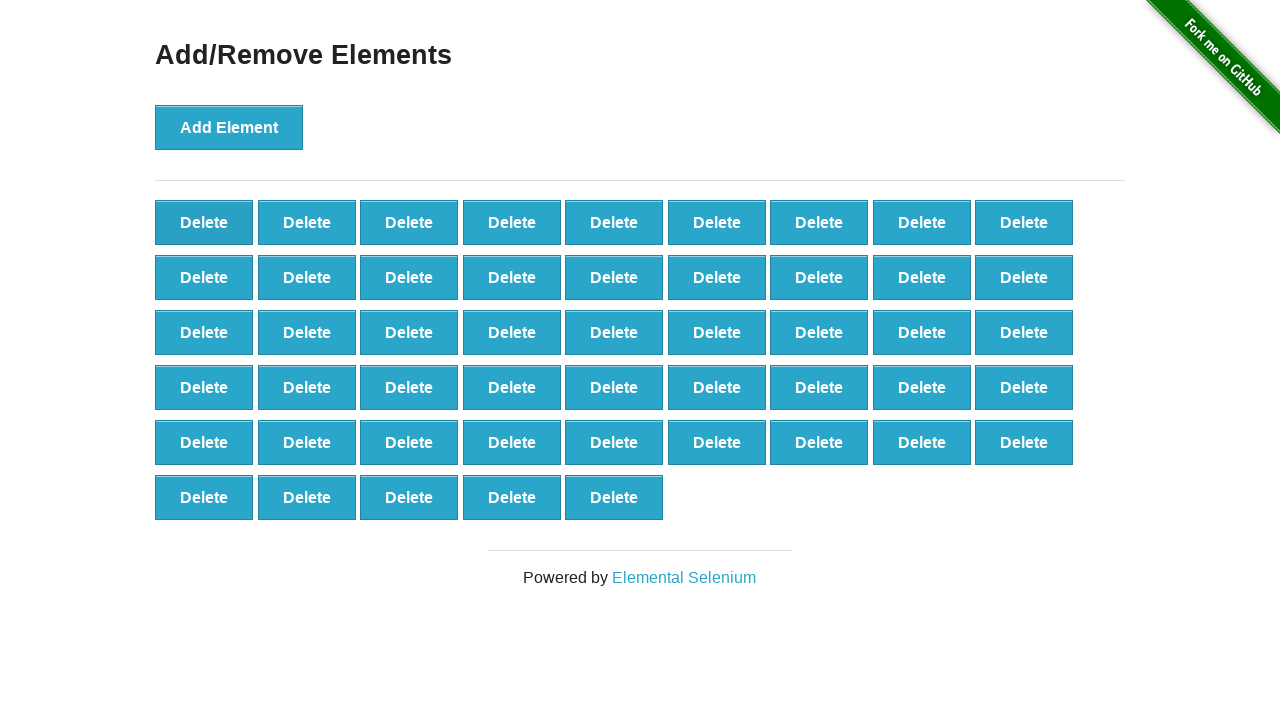

Clicked delete button (iteration 51/90) at (204, 222) on xpath=//*[@onclick='deleteElement()'] >> nth=0
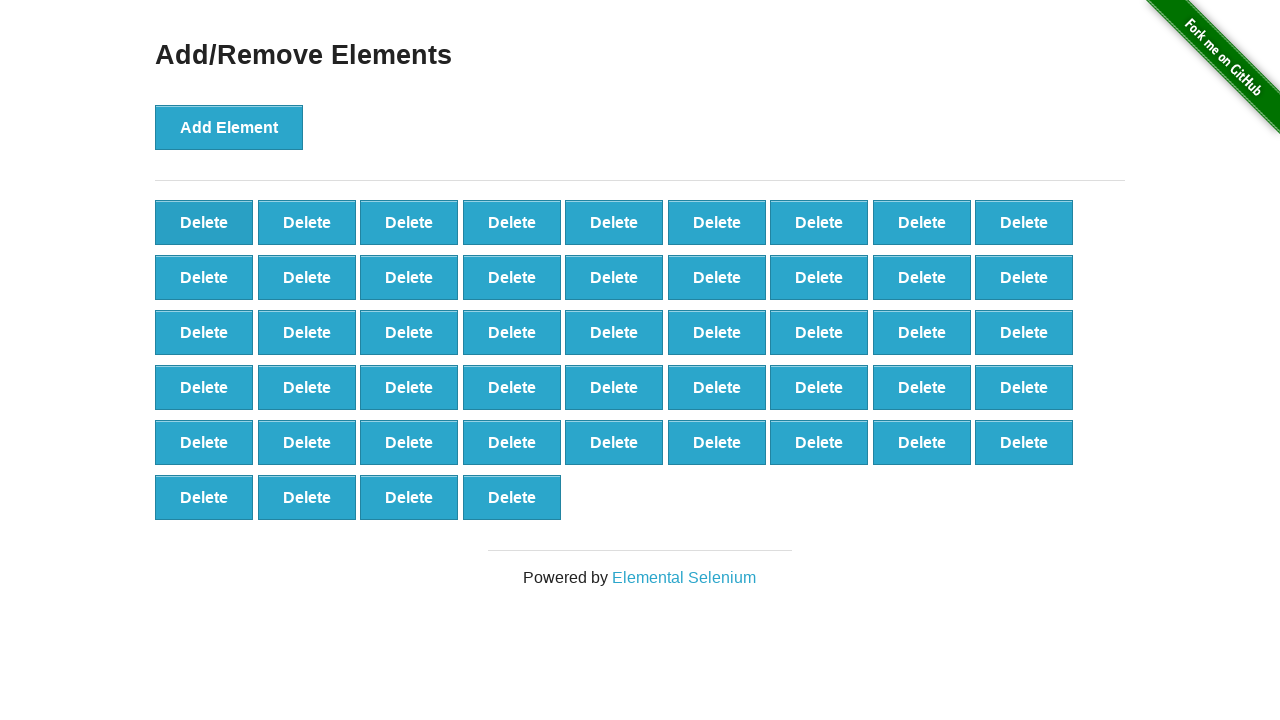

Clicked delete button (iteration 52/90) at (204, 222) on xpath=//*[@onclick='deleteElement()'] >> nth=0
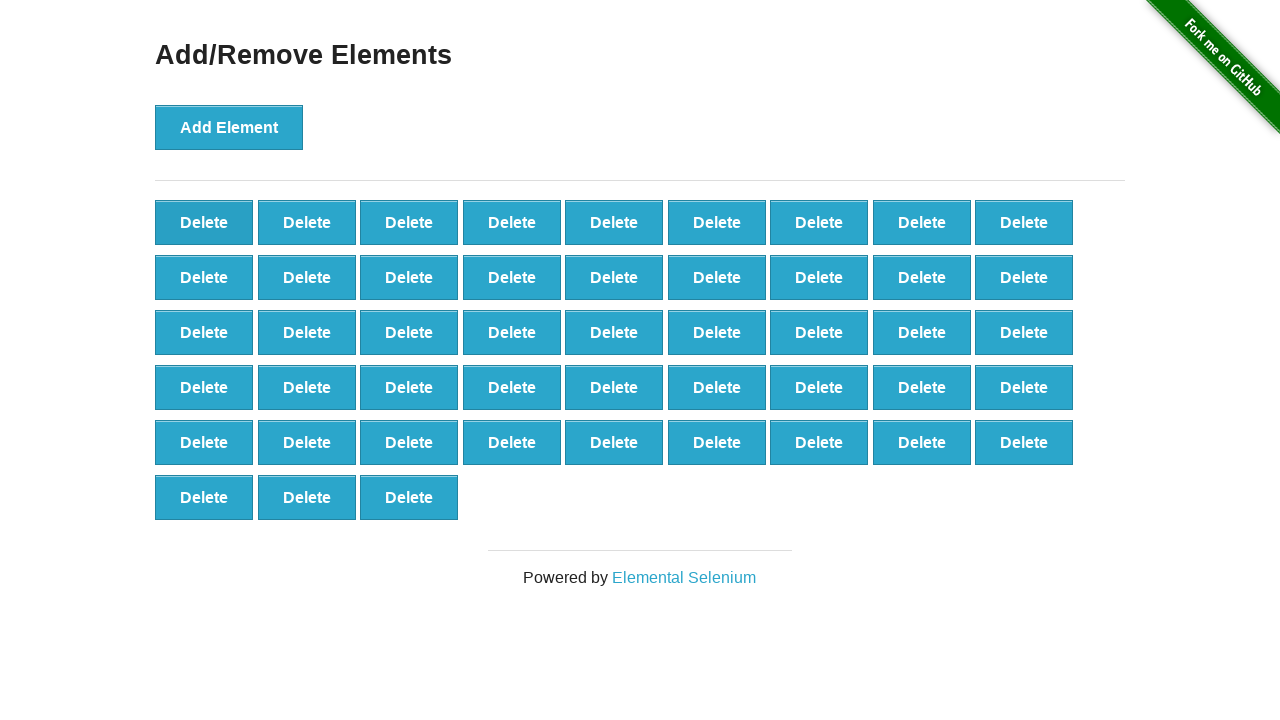

Clicked delete button (iteration 53/90) at (204, 222) on xpath=//*[@onclick='deleteElement()'] >> nth=0
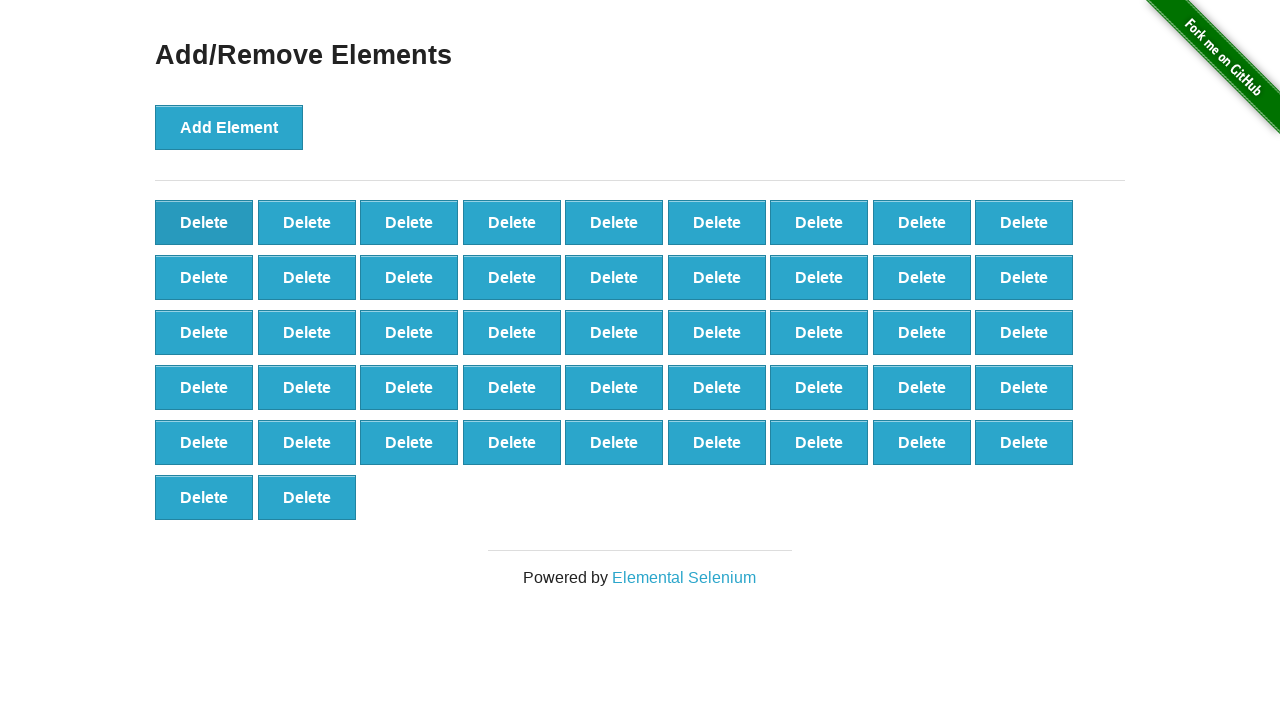

Clicked delete button (iteration 54/90) at (204, 222) on xpath=//*[@onclick='deleteElement()'] >> nth=0
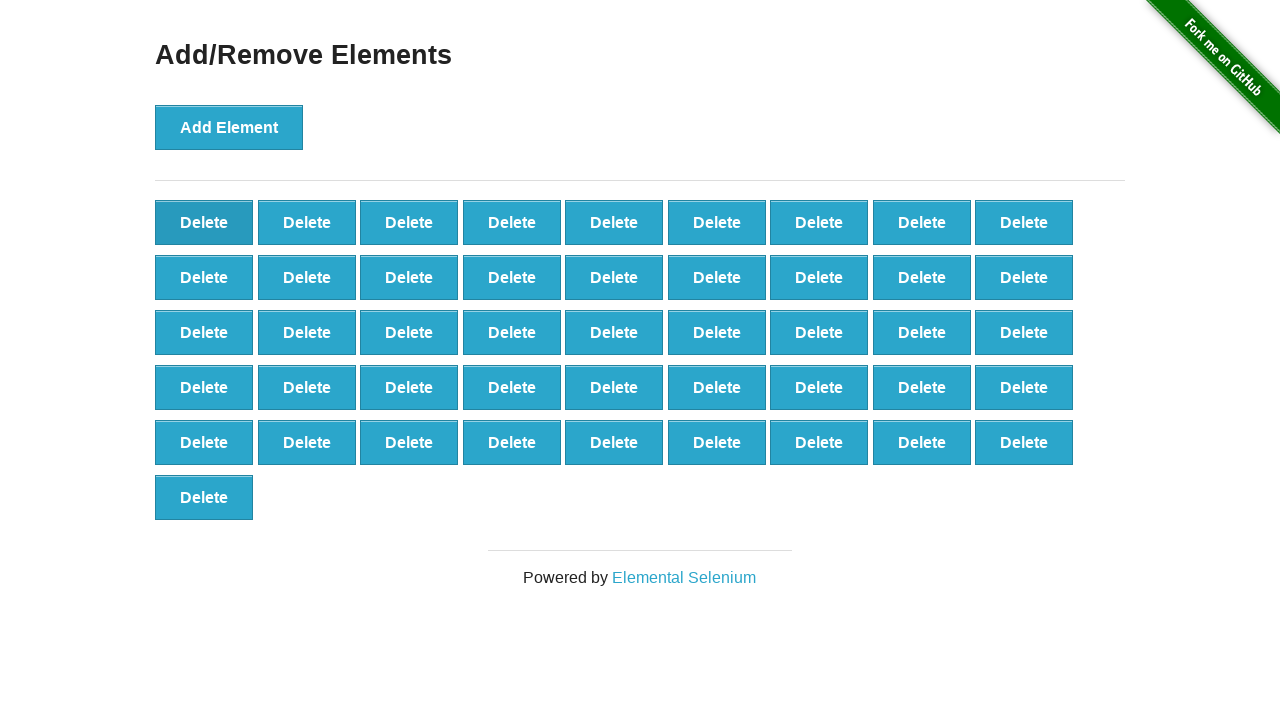

Clicked delete button (iteration 55/90) at (204, 222) on xpath=//*[@onclick='deleteElement()'] >> nth=0
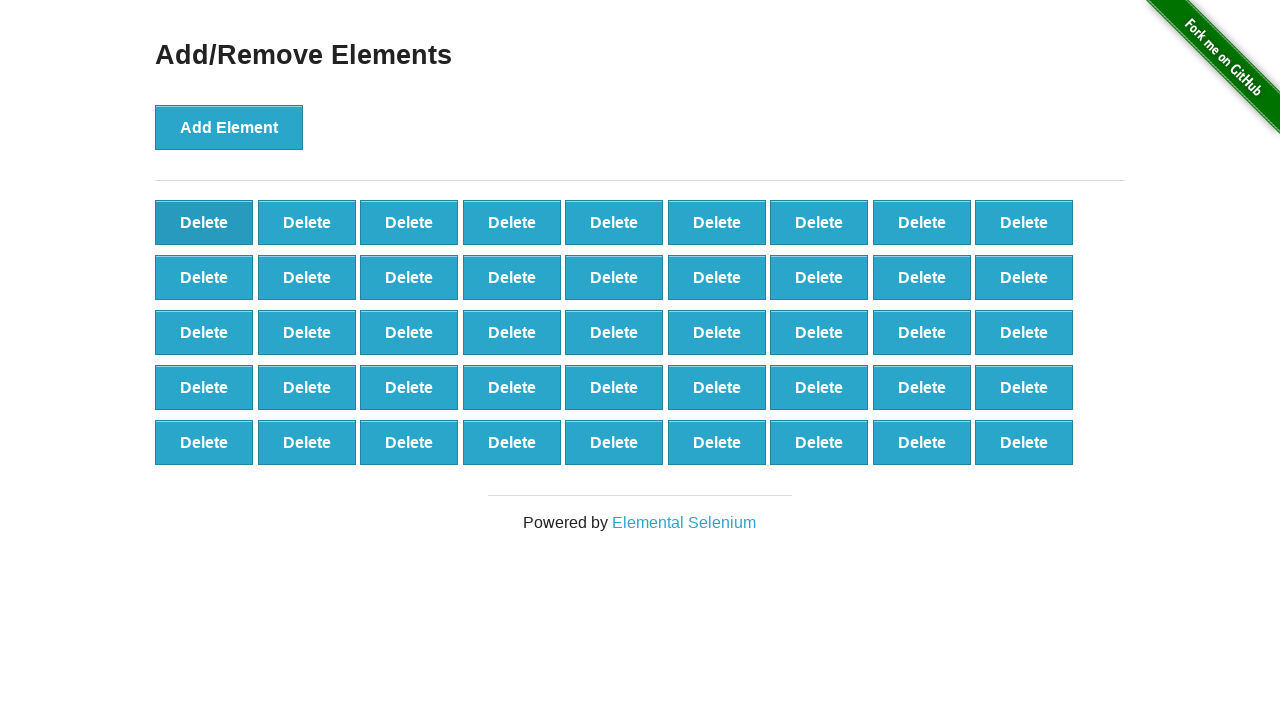

Clicked delete button (iteration 56/90) at (204, 222) on xpath=//*[@onclick='deleteElement()'] >> nth=0
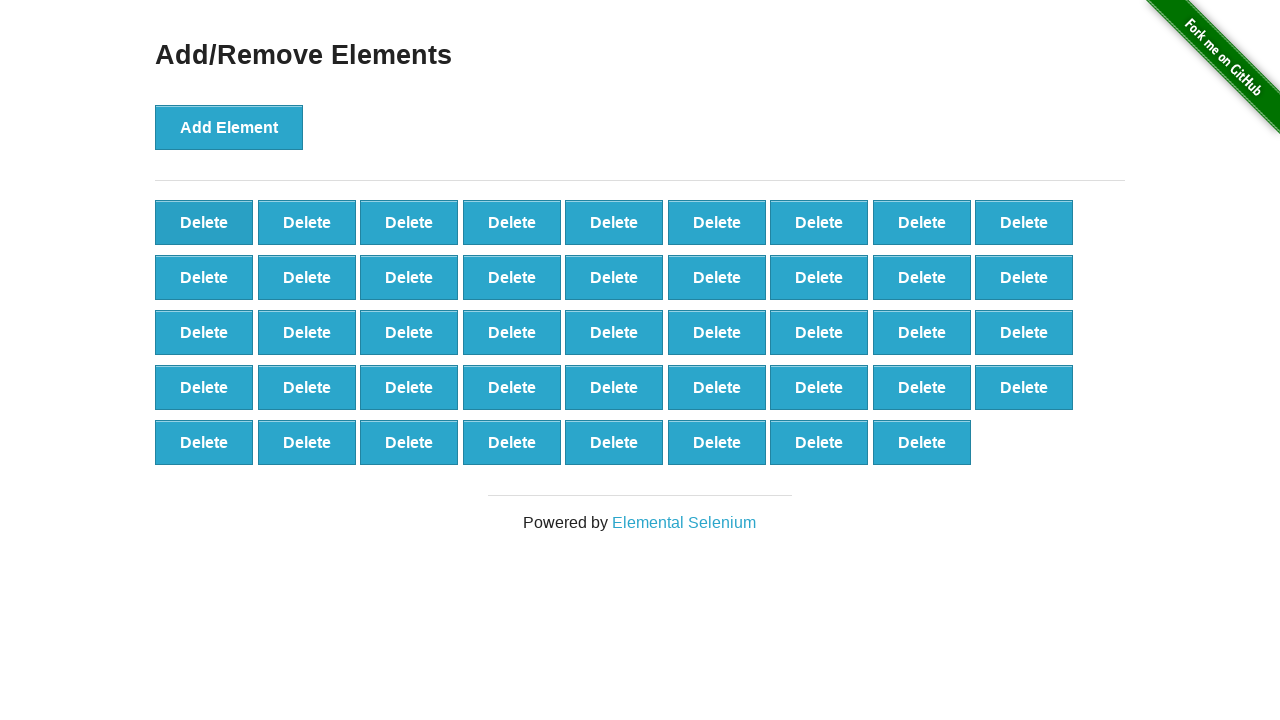

Clicked delete button (iteration 57/90) at (204, 222) on xpath=//*[@onclick='deleteElement()'] >> nth=0
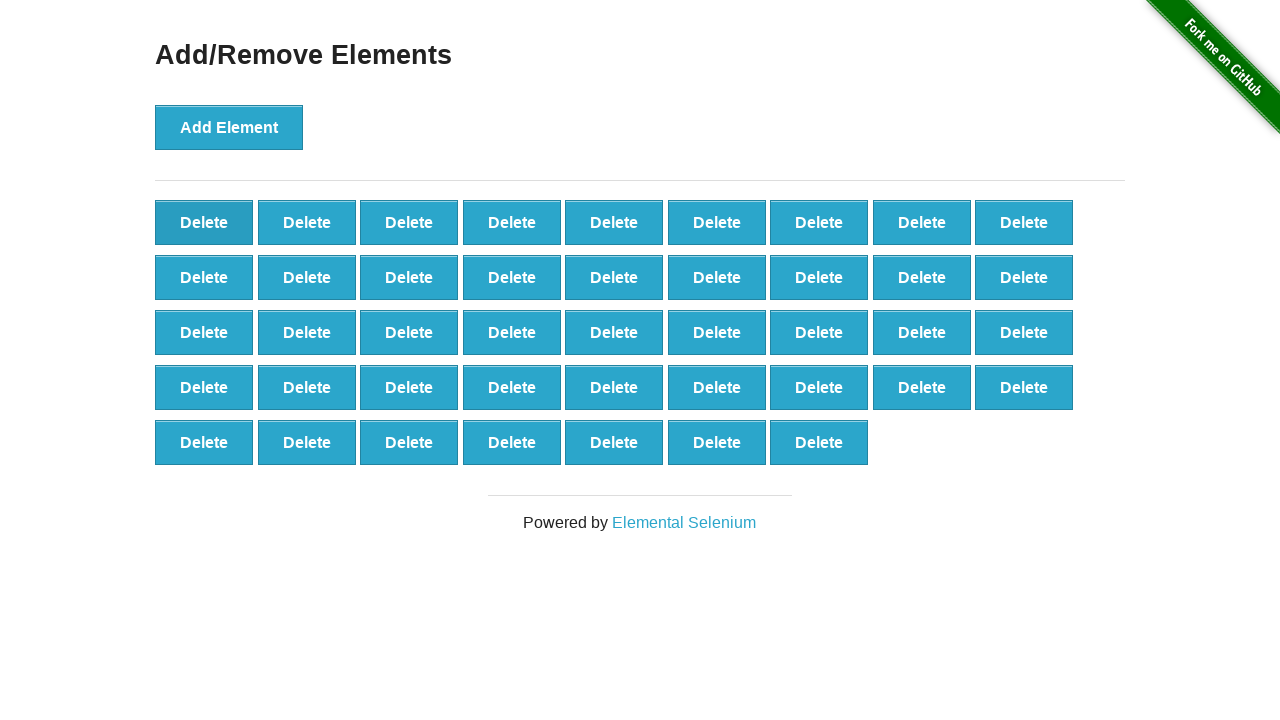

Clicked delete button (iteration 58/90) at (204, 222) on xpath=//*[@onclick='deleteElement()'] >> nth=0
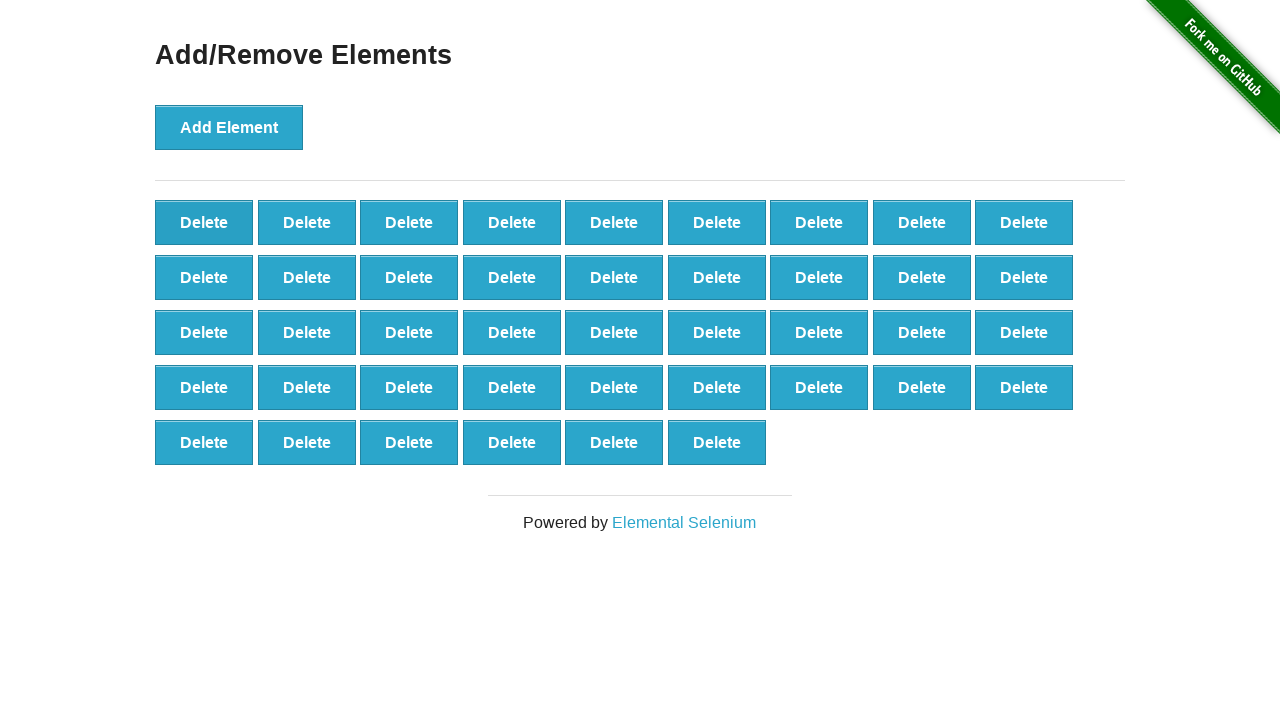

Clicked delete button (iteration 59/90) at (204, 222) on xpath=//*[@onclick='deleteElement()'] >> nth=0
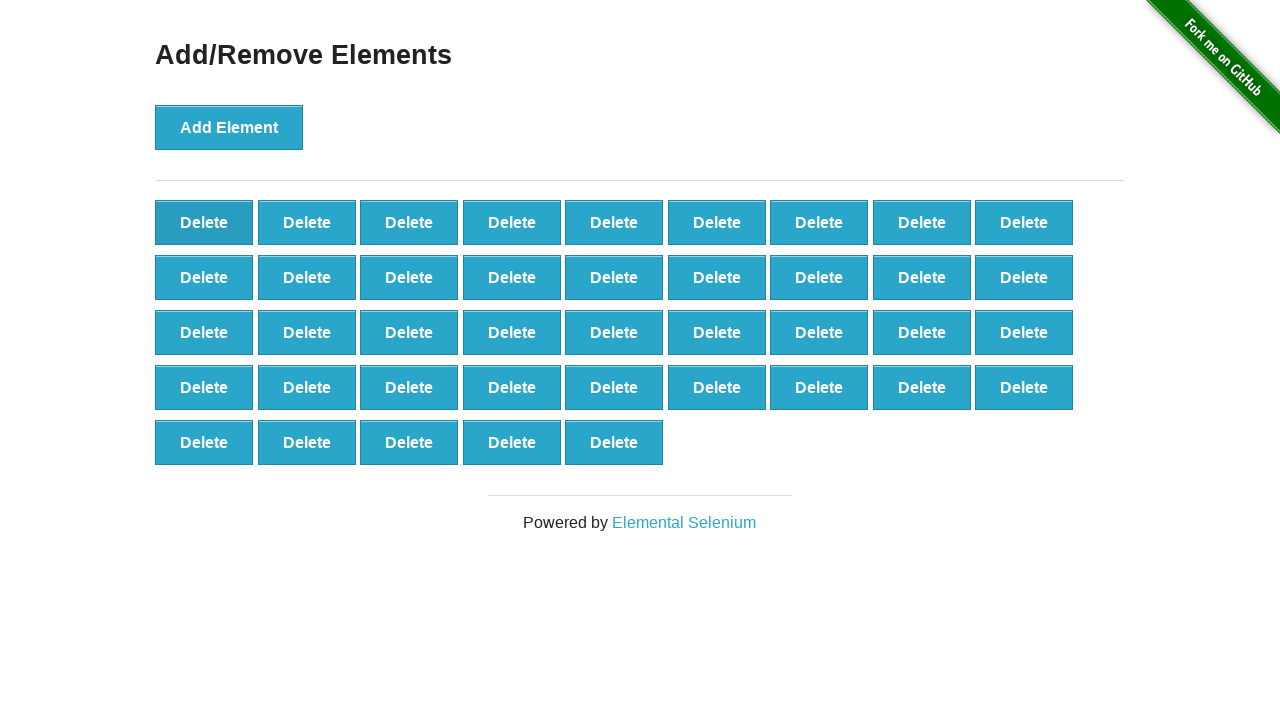

Clicked delete button (iteration 60/90) at (204, 222) on xpath=//*[@onclick='deleteElement()'] >> nth=0
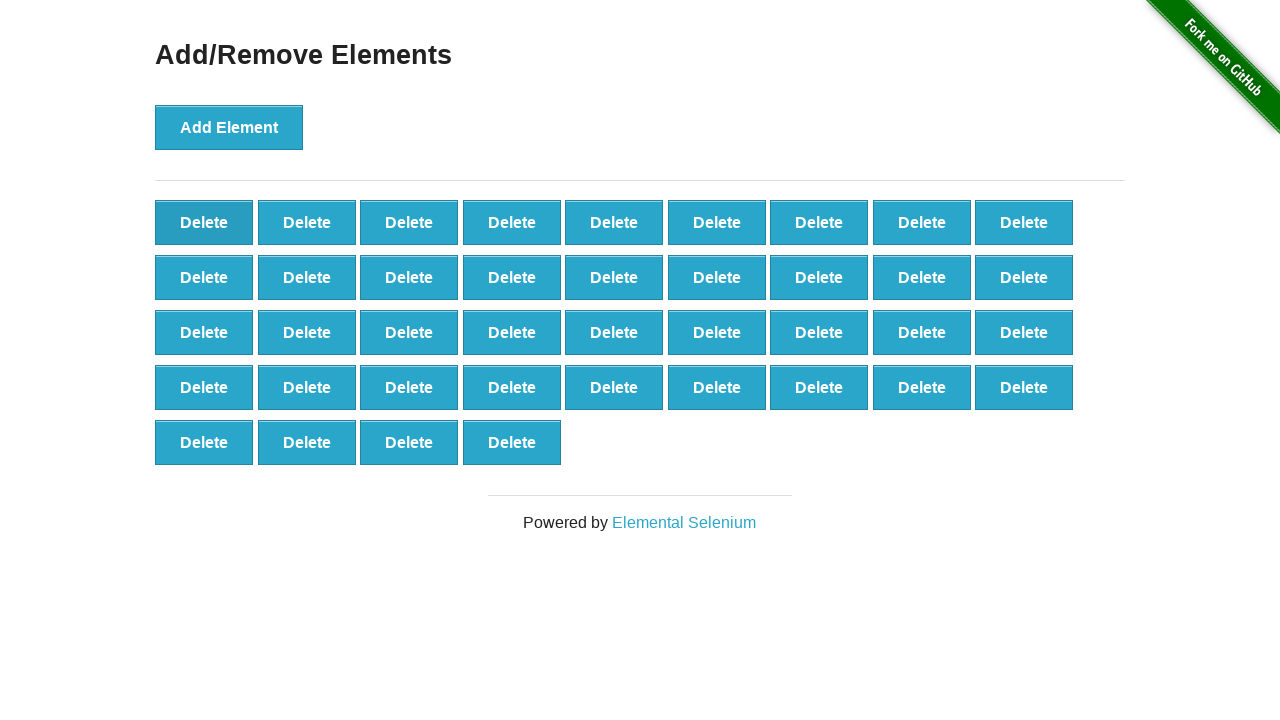

Clicked delete button (iteration 61/90) at (204, 222) on xpath=//*[@onclick='deleteElement()'] >> nth=0
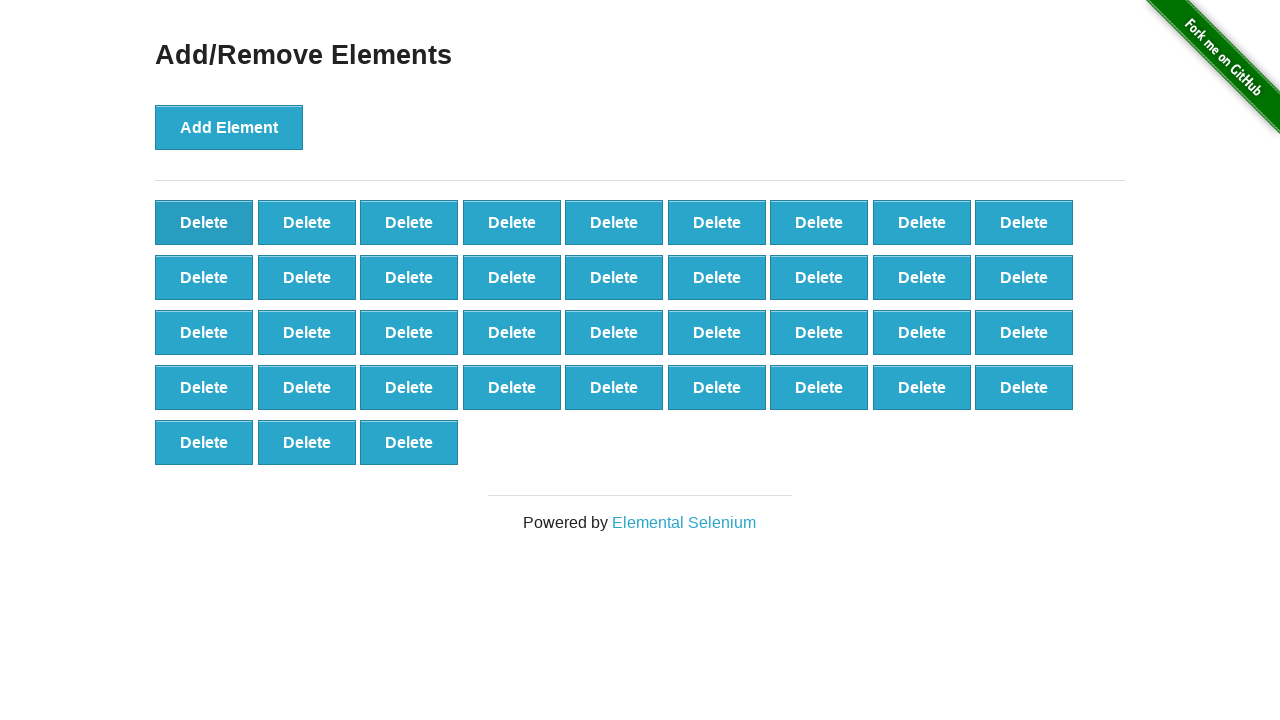

Clicked delete button (iteration 62/90) at (204, 222) on xpath=//*[@onclick='deleteElement()'] >> nth=0
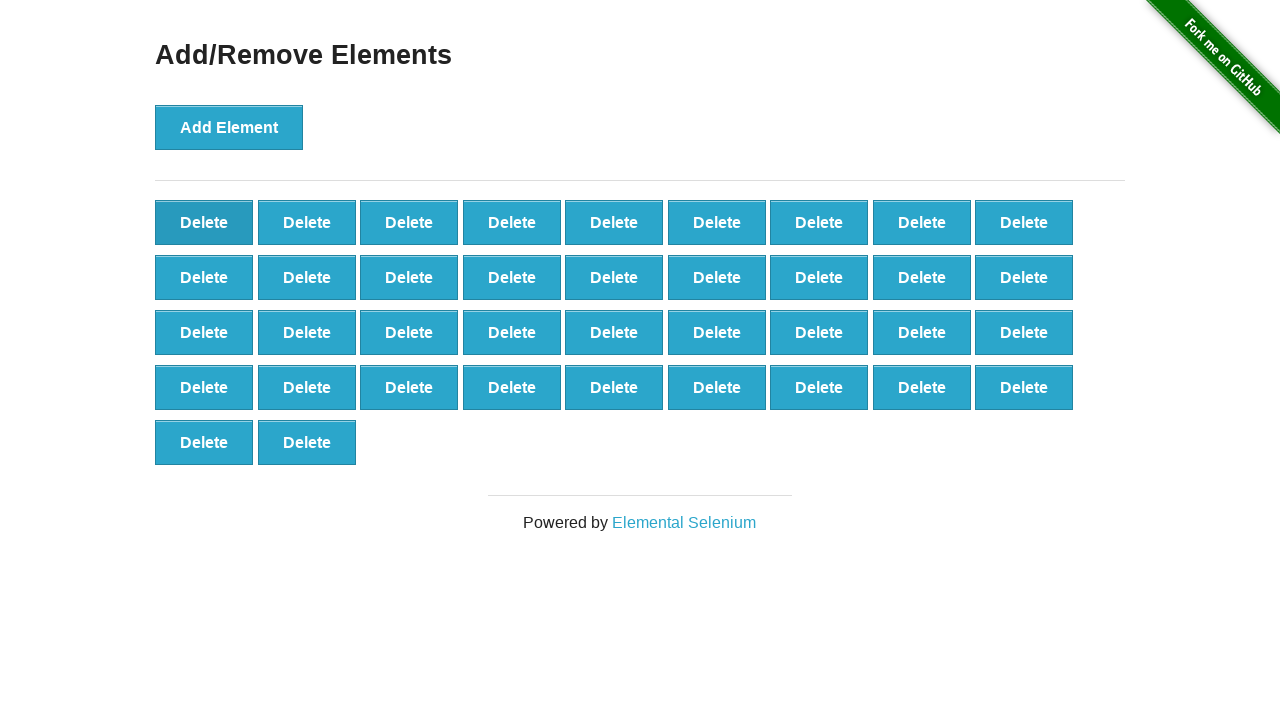

Clicked delete button (iteration 63/90) at (204, 222) on xpath=//*[@onclick='deleteElement()'] >> nth=0
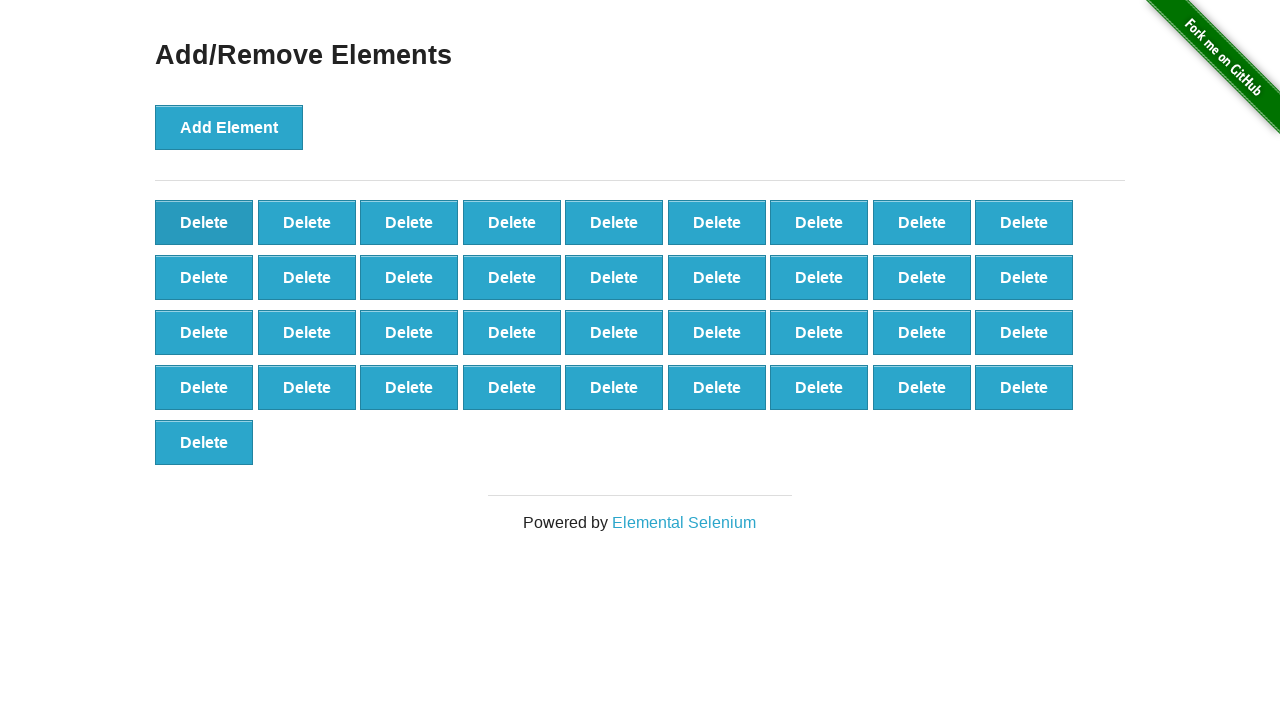

Clicked delete button (iteration 64/90) at (204, 222) on xpath=//*[@onclick='deleteElement()'] >> nth=0
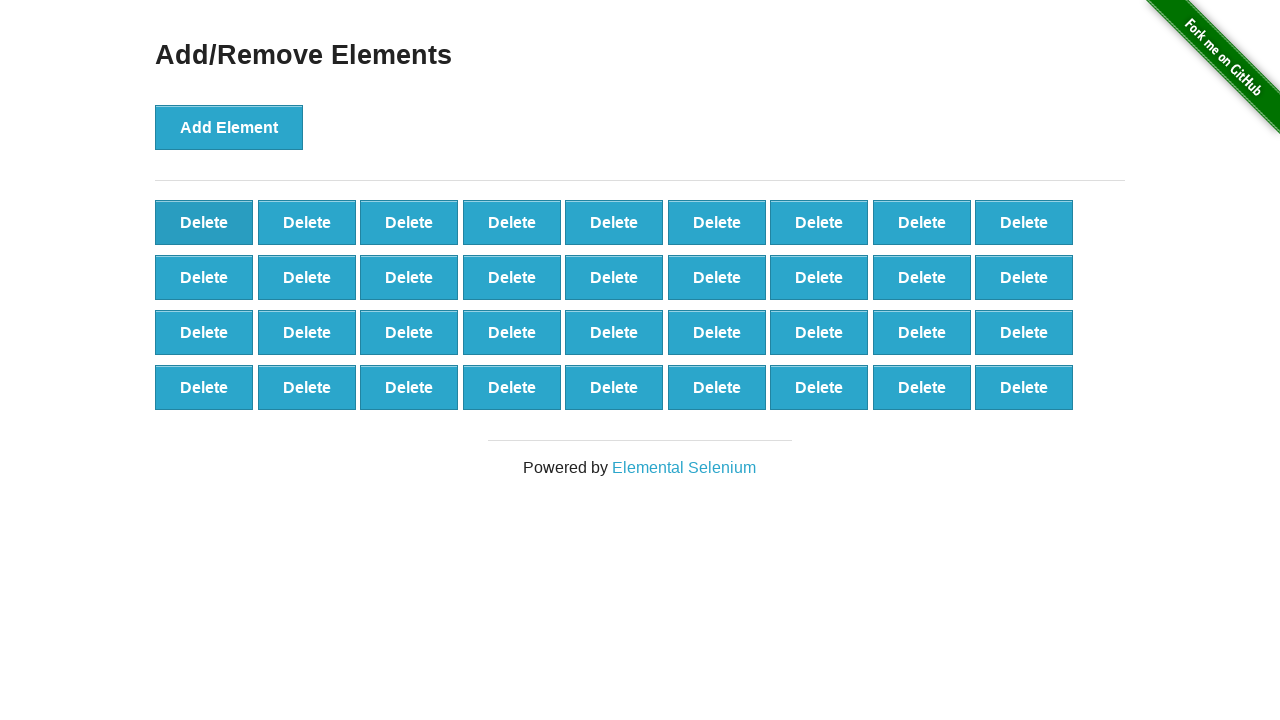

Clicked delete button (iteration 65/90) at (204, 222) on xpath=//*[@onclick='deleteElement()'] >> nth=0
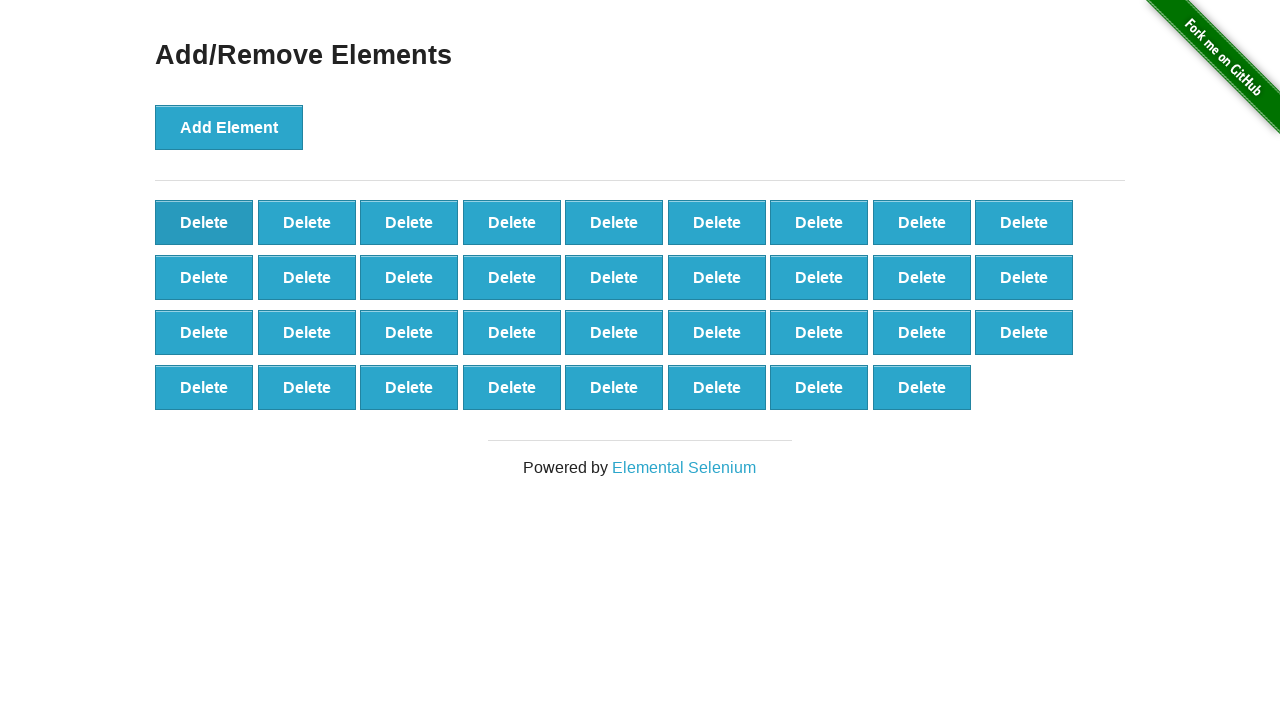

Clicked delete button (iteration 66/90) at (204, 222) on xpath=//*[@onclick='deleteElement()'] >> nth=0
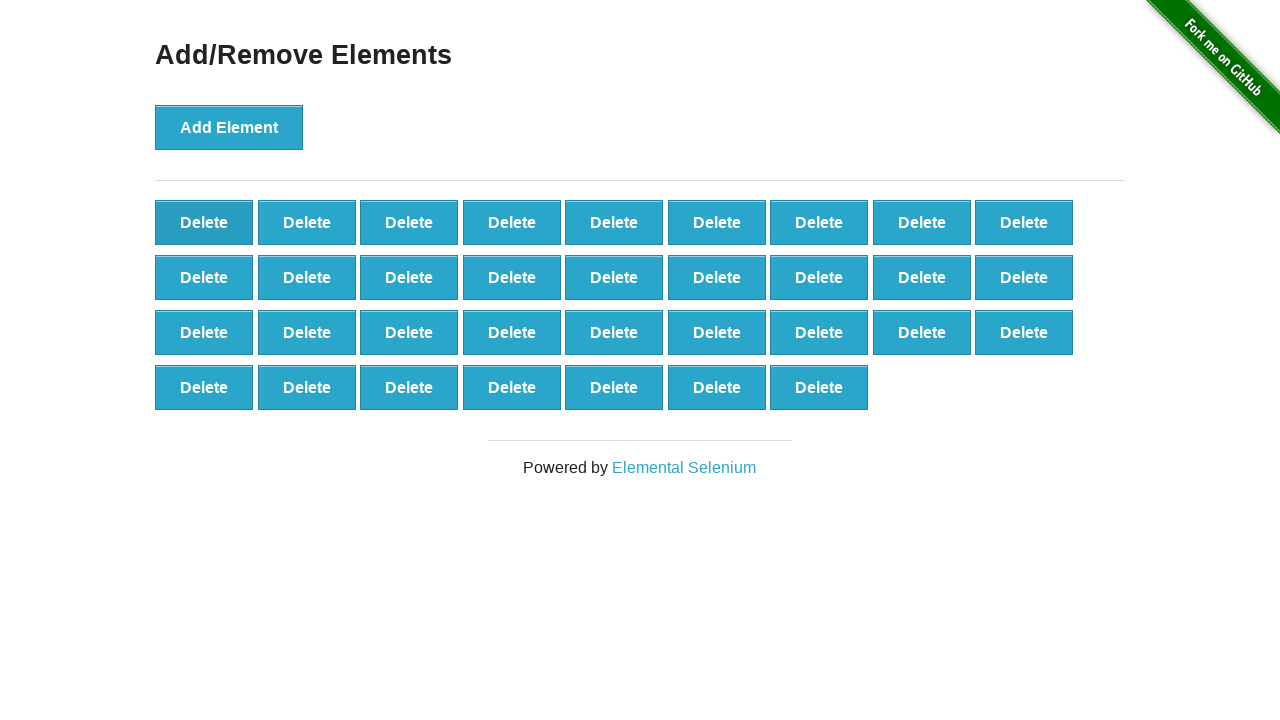

Clicked delete button (iteration 67/90) at (204, 222) on xpath=//*[@onclick='deleteElement()'] >> nth=0
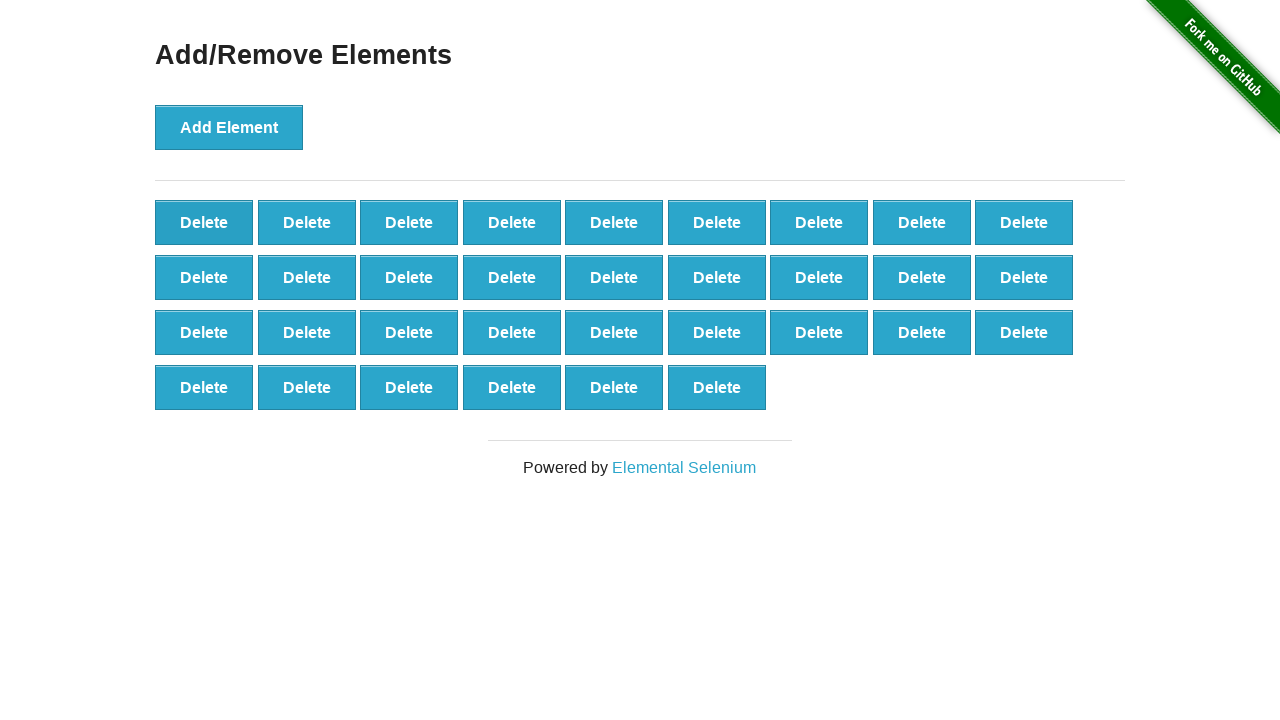

Clicked delete button (iteration 68/90) at (204, 222) on xpath=//*[@onclick='deleteElement()'] >> nth=0
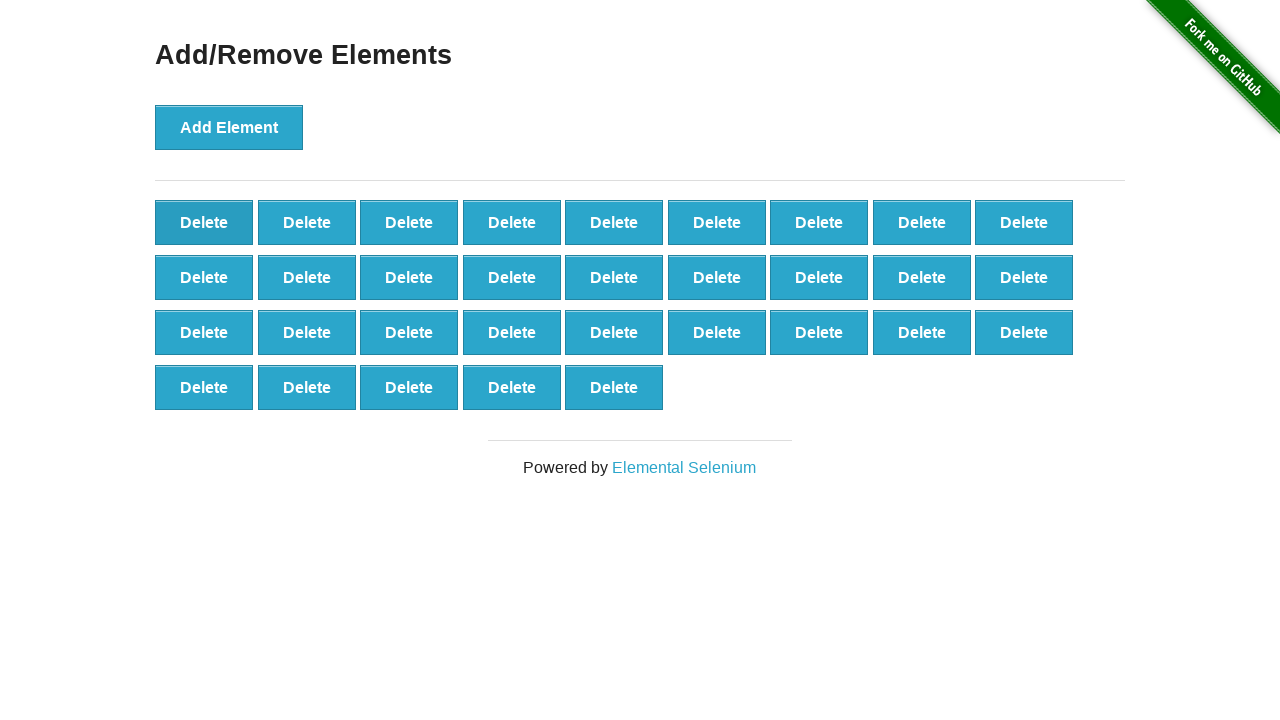

Clicked delete button (iteration 69/90) at (204, 222) on xpath=//*[@onclick='deleteElement()'] >> nth=0
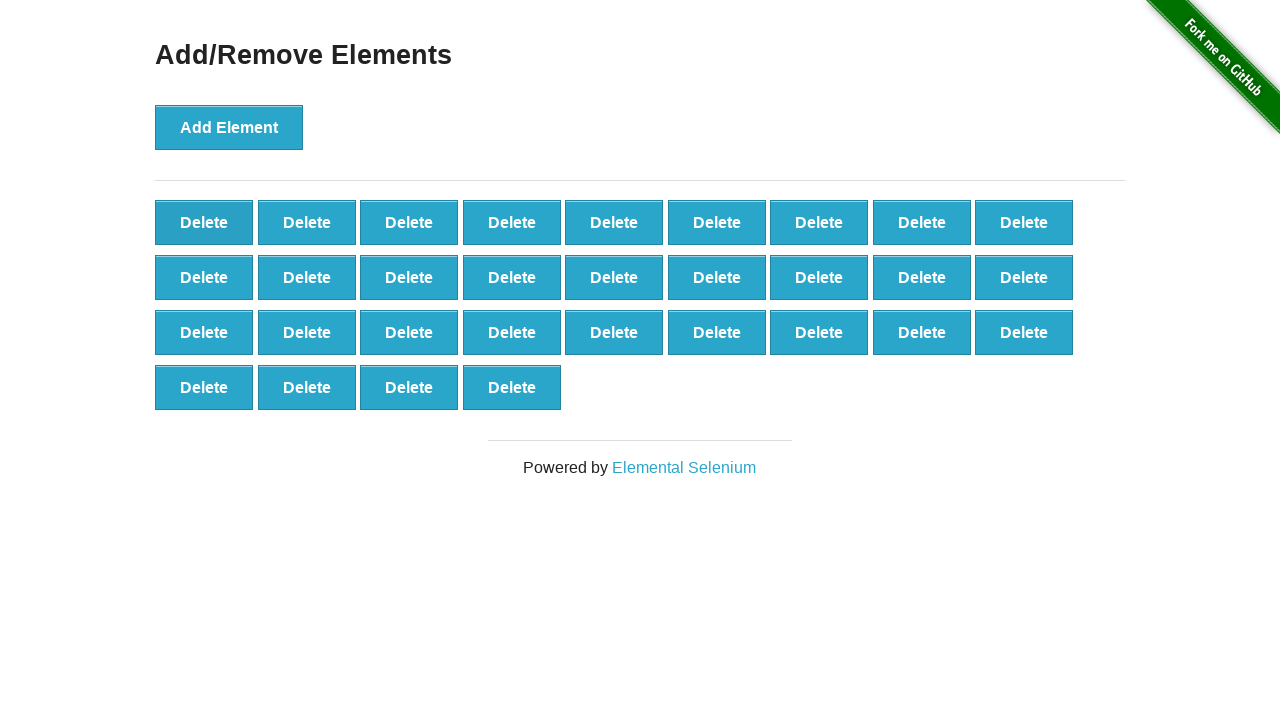

Clicked delete button (iteration 70/90) at (204, 222) on xpath=//*[@onclick='deleteElement()'] >> nth=0
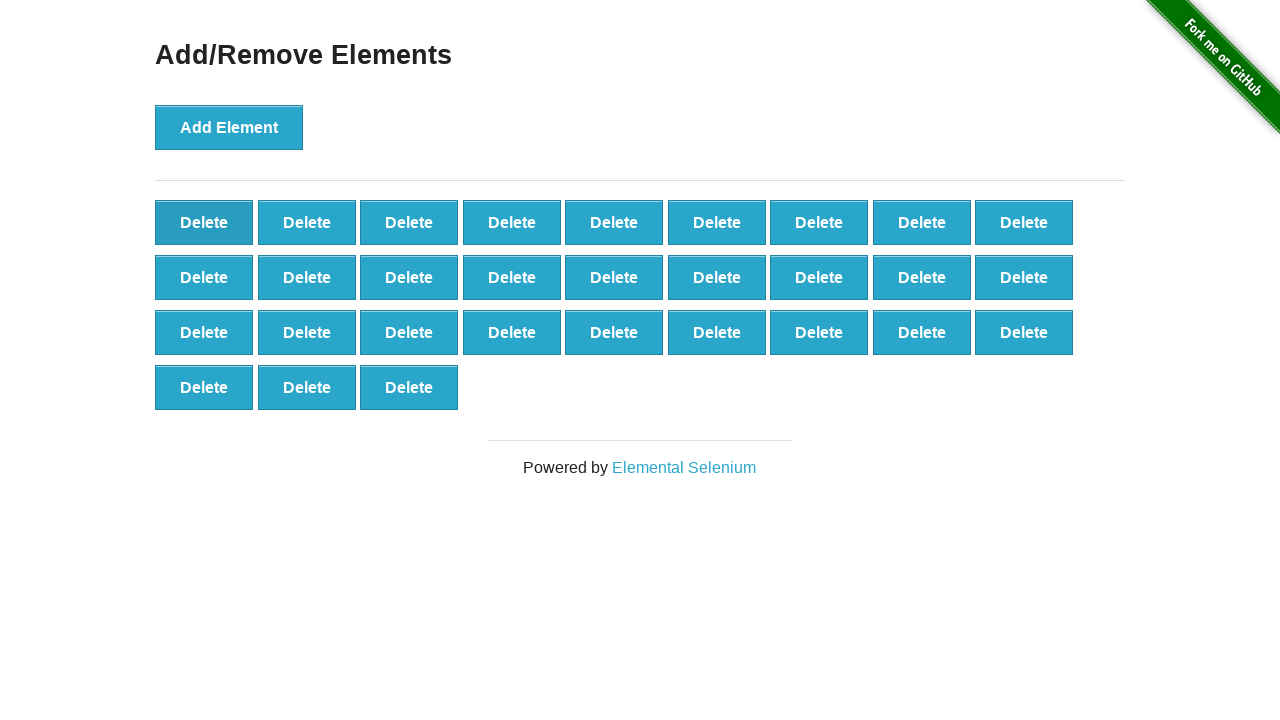

Clicked delete button (iteration 71/90) at (204, 222) on xpath=//*[@onclick='deleteElement()'] >> nth=0
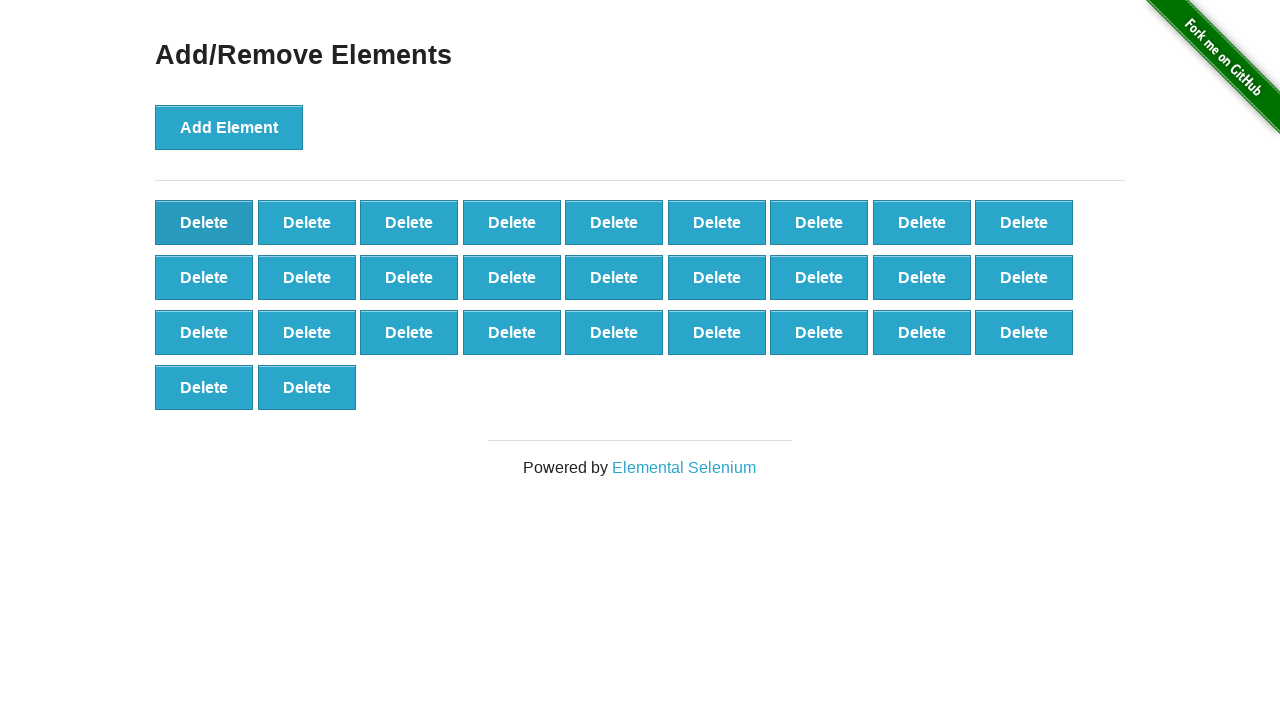

Clicked delete button (iteration 72/90) at (204, 222) on xpath=//*[@onclick='deleteElement()'] >> nth=0
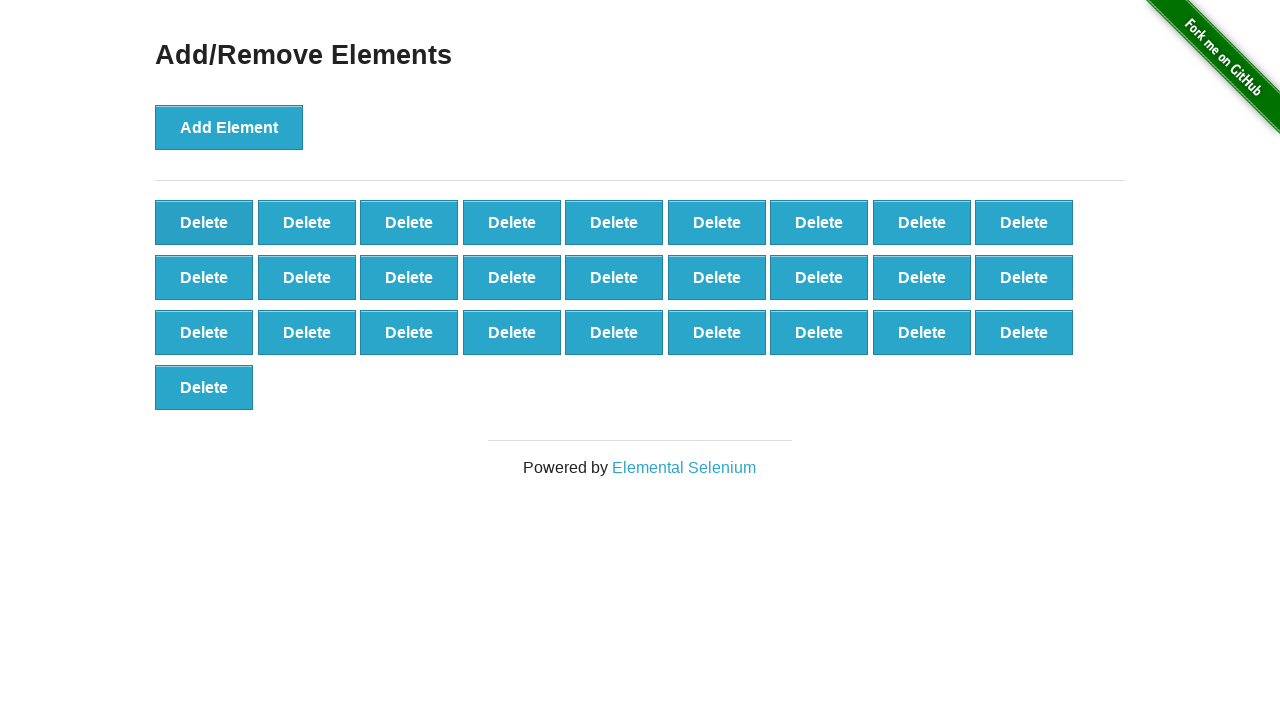

Clicked delete button (iteration 73/90) at (204, 222) on xpath=//*[@onclick='deleteElement()'] >> nth=0
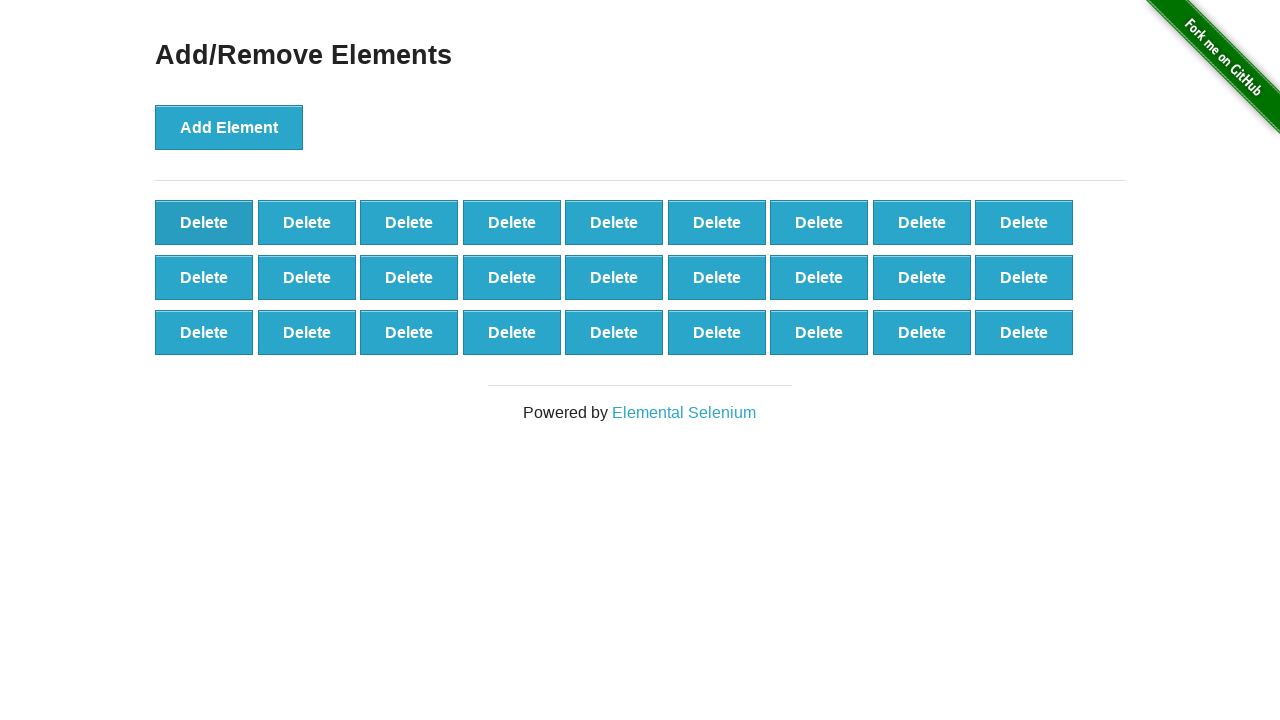

Clicked delete button (iteration 74/90) at (204, 222) on xpath=//*[@onclick='deleteElement()'] >> nth=0
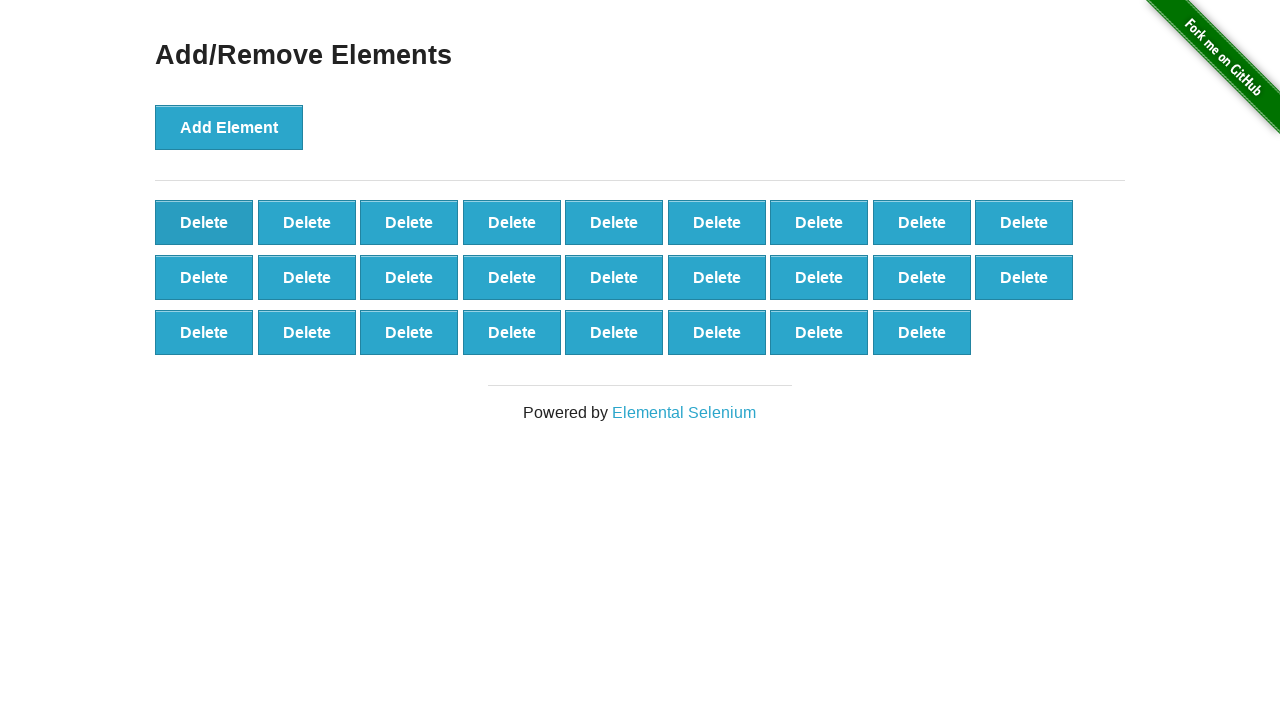

Clicked delete button (iteration 75/90) at (204, 222) on xpath=//*[@onclick='deleteElement()'] >> nth=0
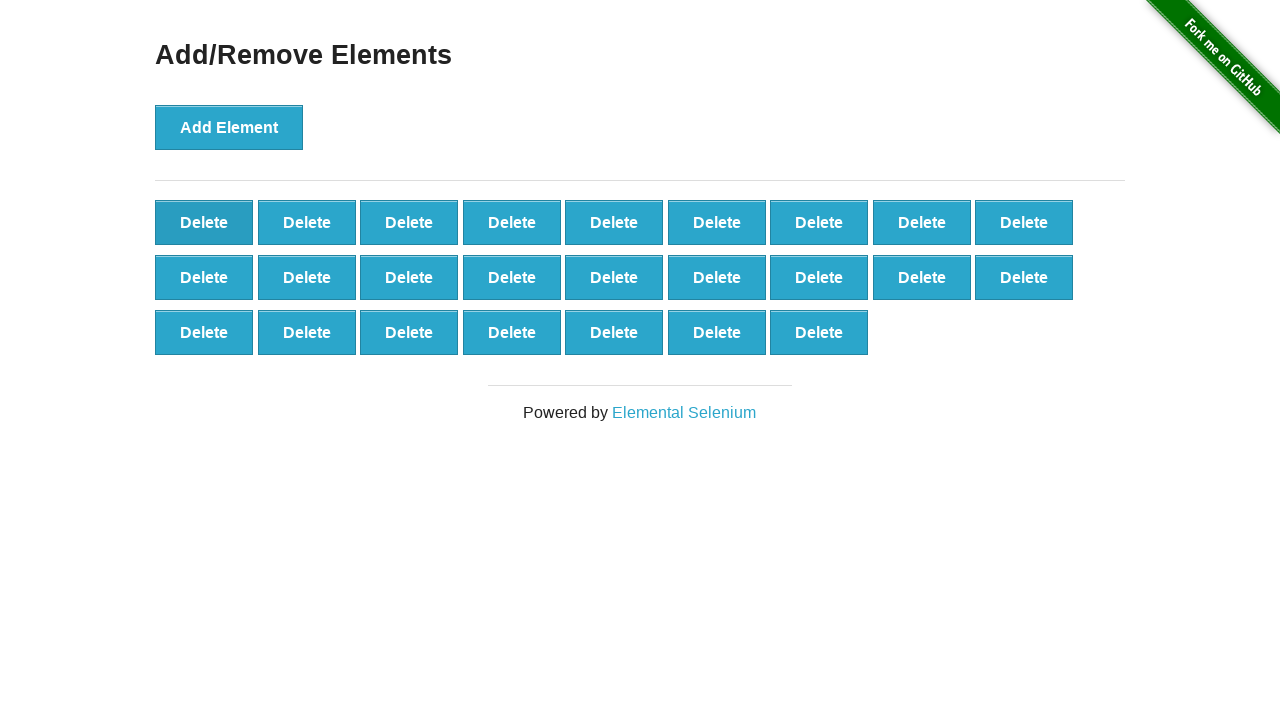

Clicked delete button (iteration 76/90) at (204, 222) on xpath=//*[@onclick='deleteElement()'] >> nth=0
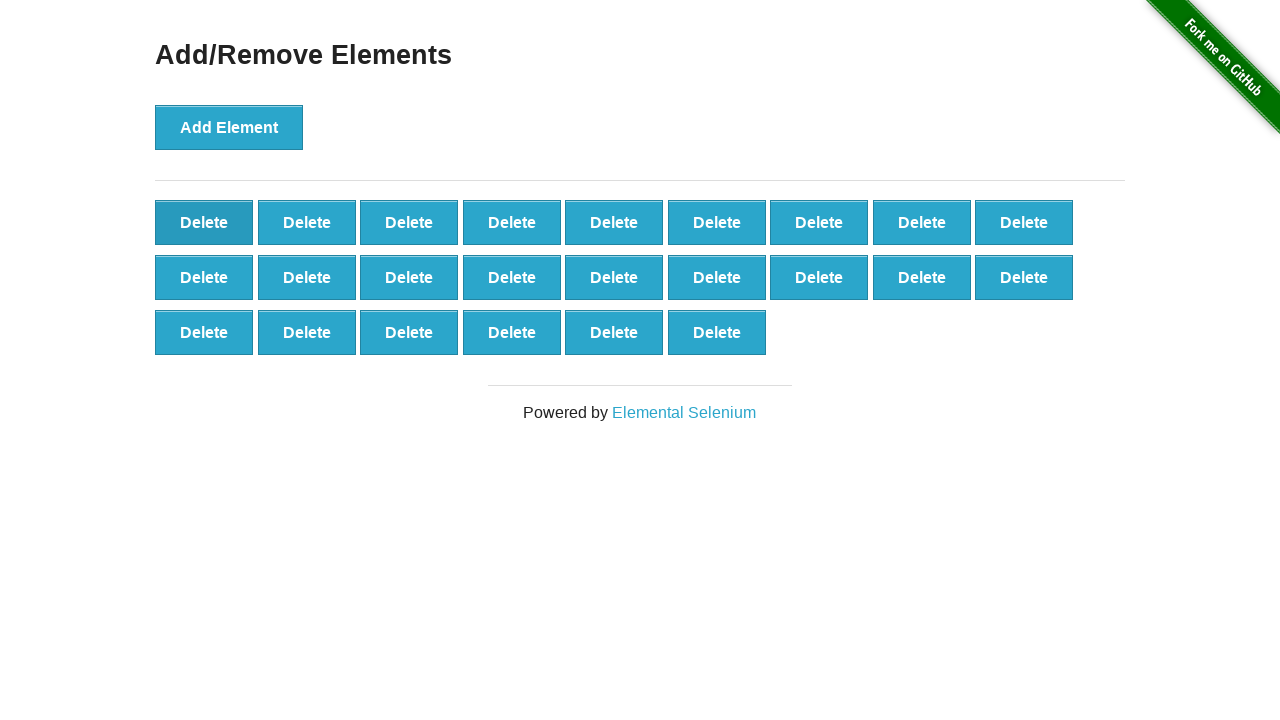

Clicked delete button (iteration 77/90) at (204, 222) on xpath=//*[@onclick='deleteElement()'] >> nth=0
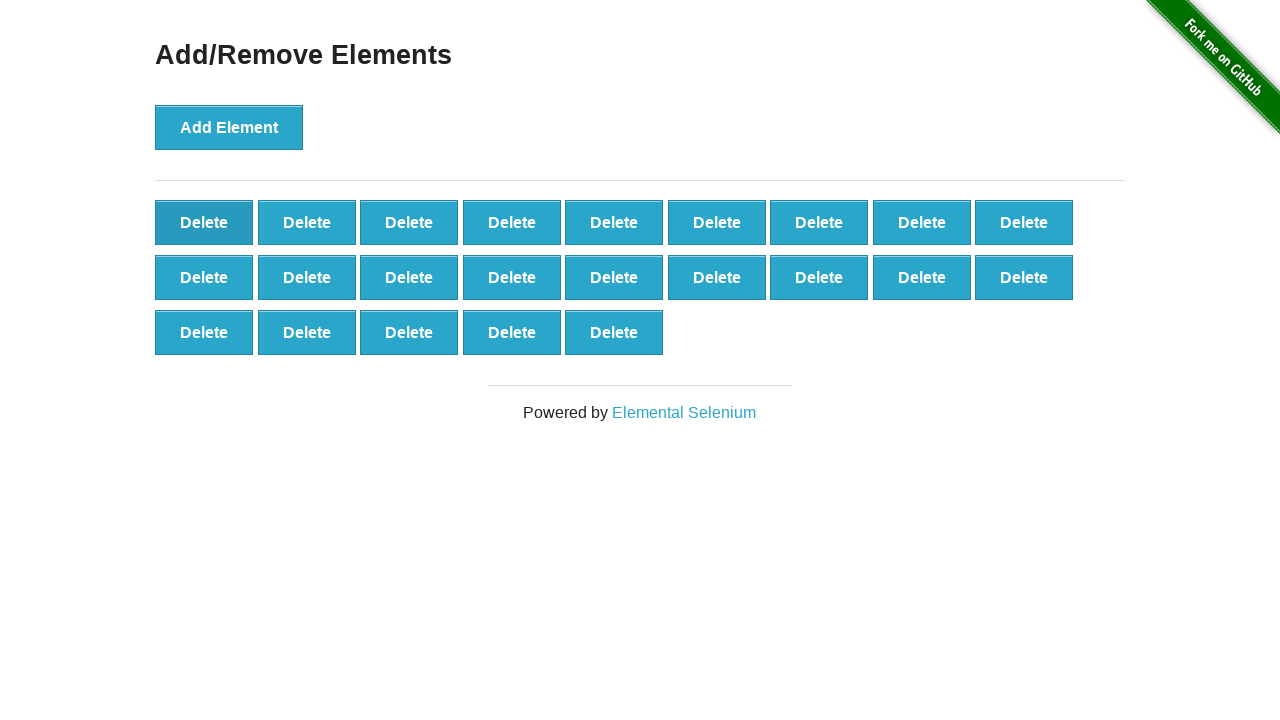

Clicked delete button (iteration 78/90) at (204, 222) on xpath=//*[@onclick='deleteElement()'] >> nth=0
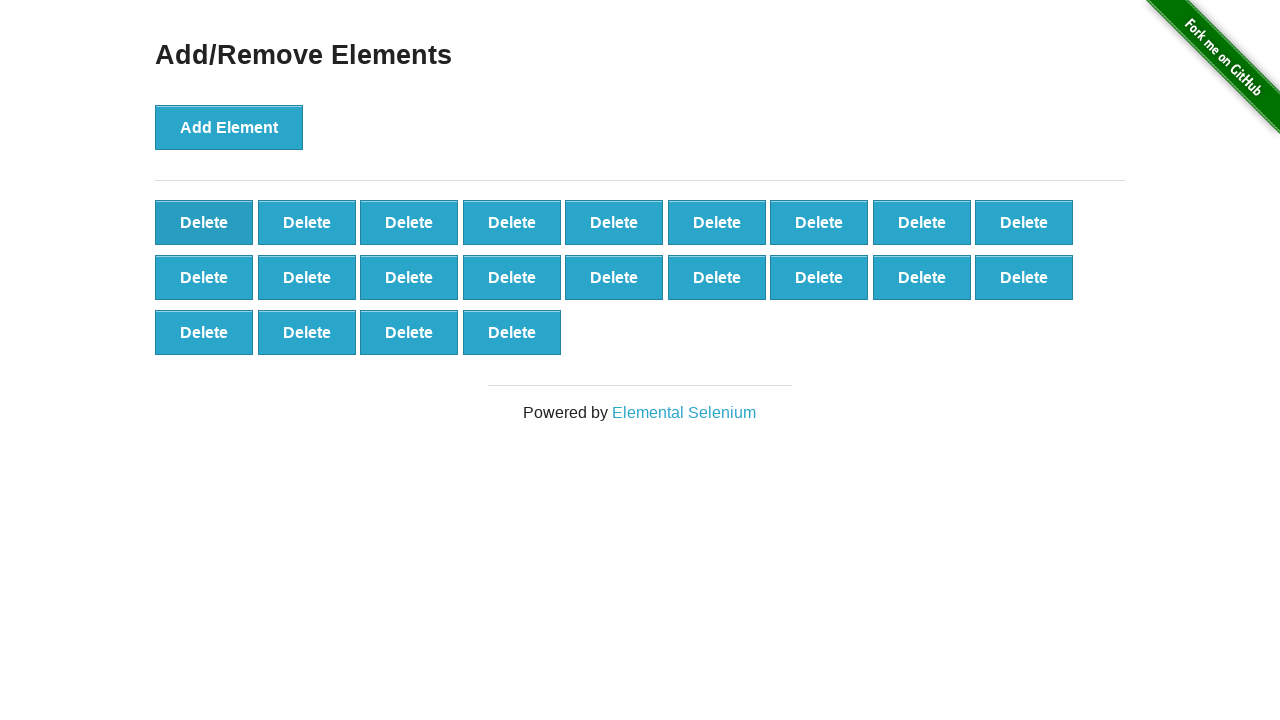

Clicked delete button (iteration 79/90) at (204, 222) on xpath=//*[@onclick='deleteElement()'] >> nth=0
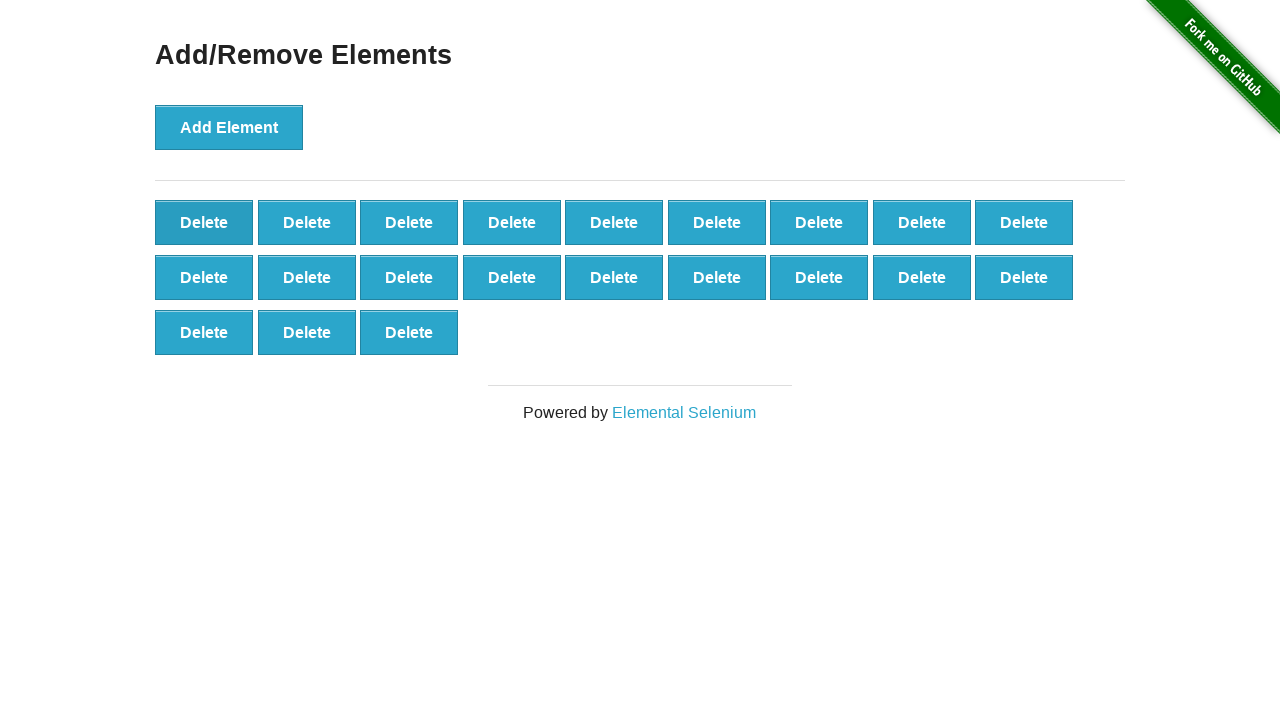

Clicked delete button (iteration 80/90) at (204, 222) on xpath=//*[@onclick='deleteElement()'] >> nth=0
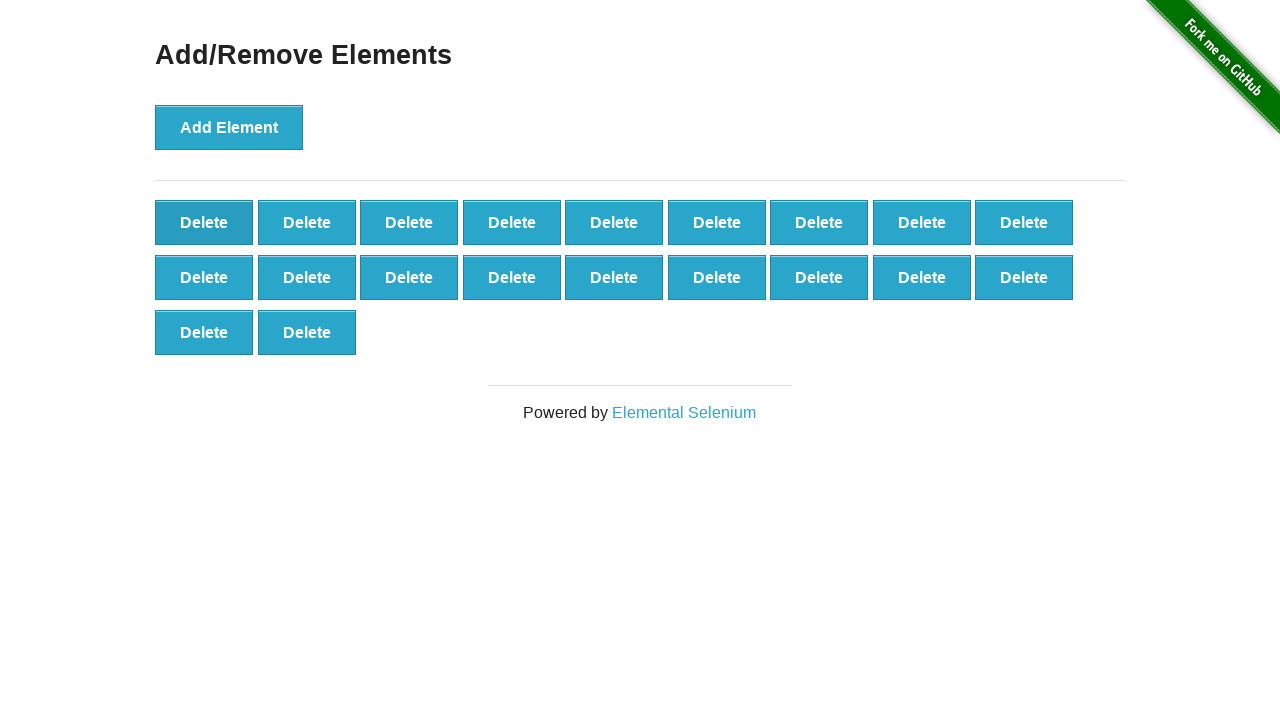

Clicked delete button (iteration 81/90) at (204, 222) on xpath=//*[@onclick='deleteElement()'] >> nth=0
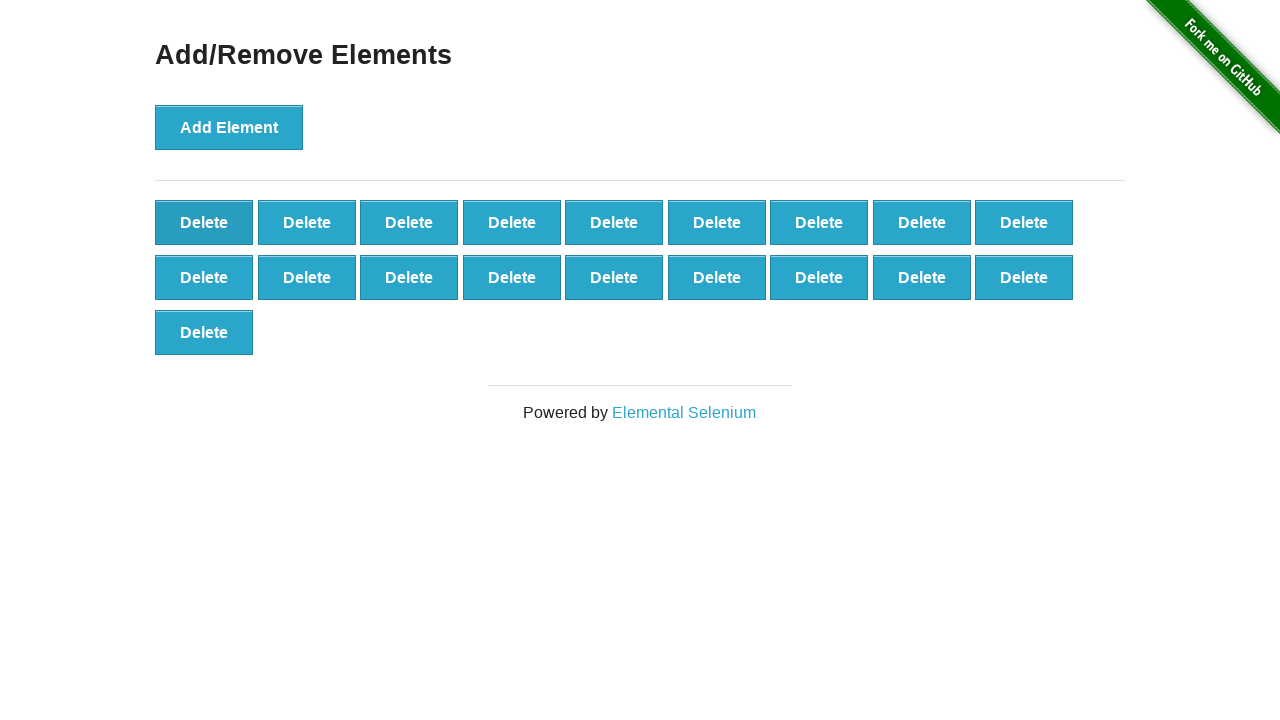

Clicked delete button (iteration 82/90) at (204, 222) on xpath=//*[@onclick='deleteElement()'] >> nth=0
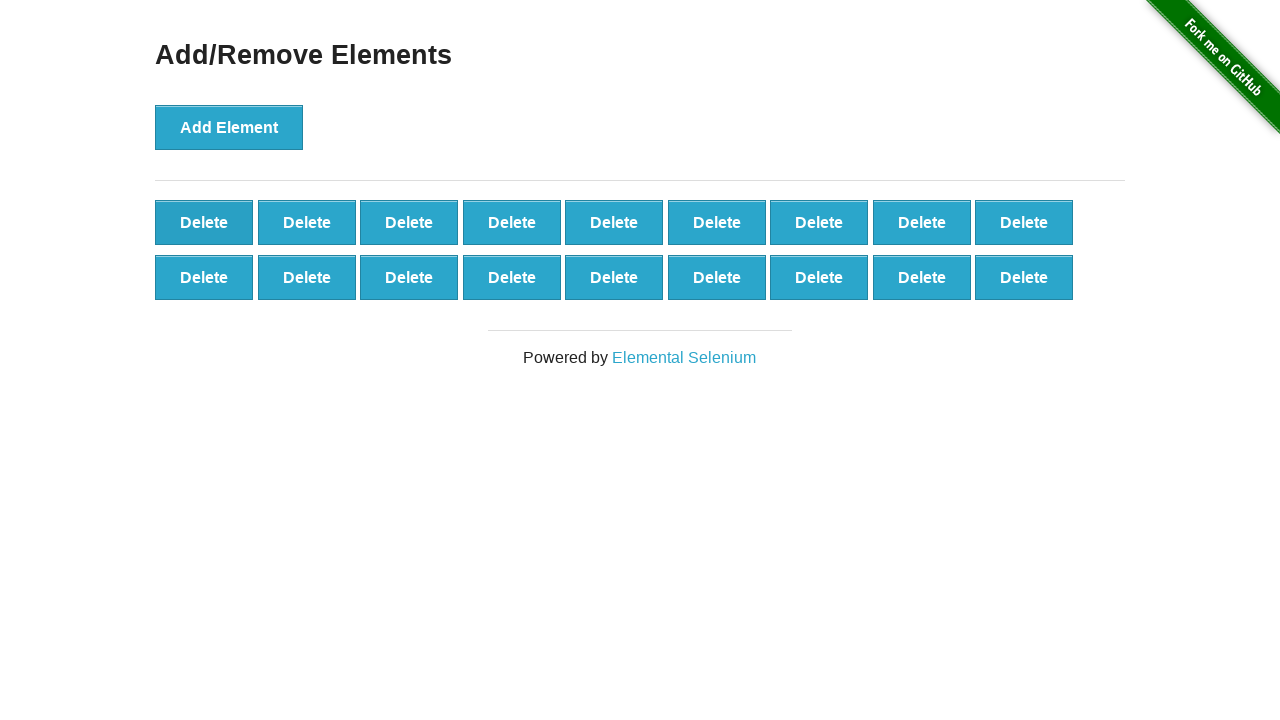

Clicked delete button (iteration 83/90) at (204, 222) on xpath=//*[@onclick='deleteElement()'] >> nth=0
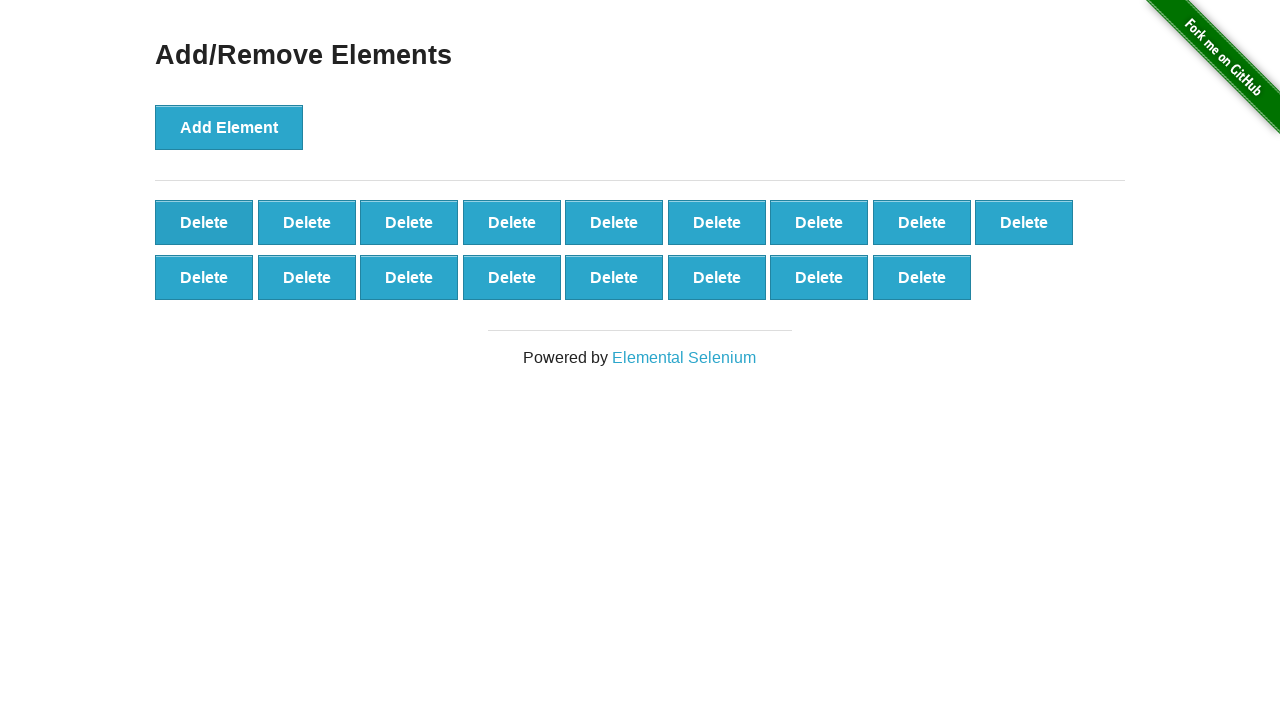

Clicked delete button (iteration 84/90) at (204, 222) on xpath=//*[@onclick='deleteElement()'] >> nth=0
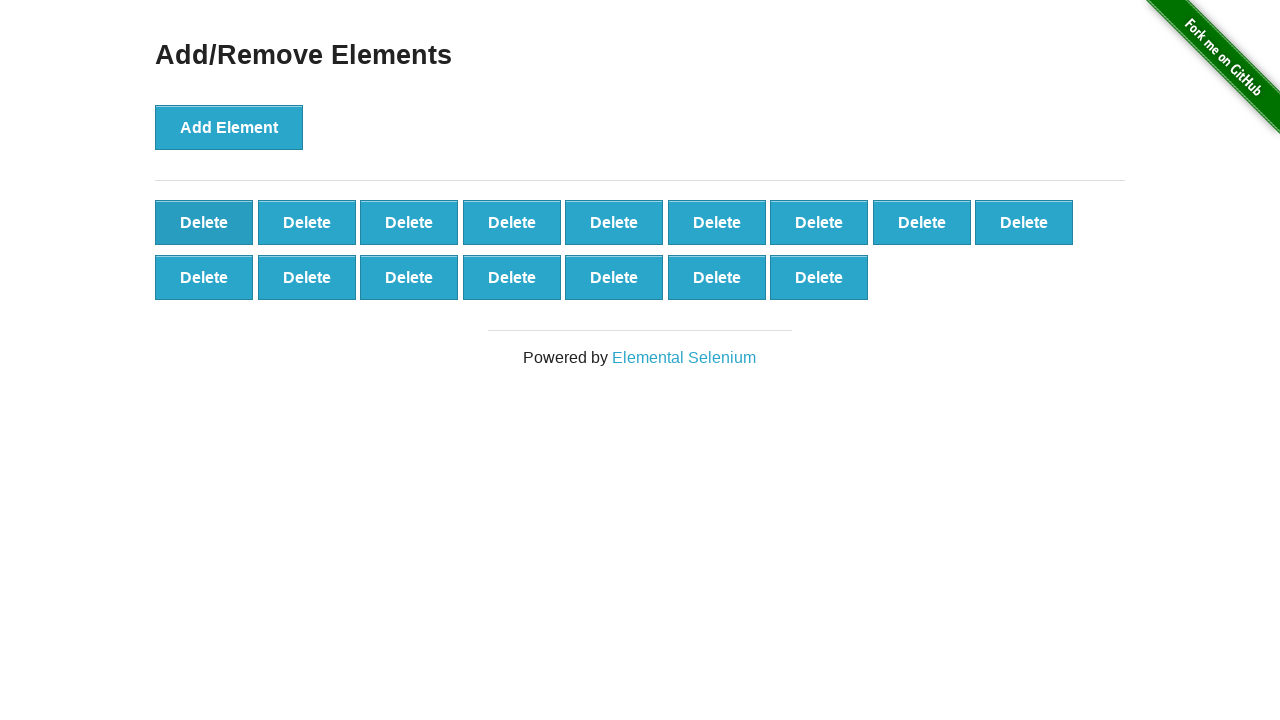

Clicked delete button (iteration 85/90) at (204, 222) on xpath=//*[@onclick='deleteElement()'] >> nth=0
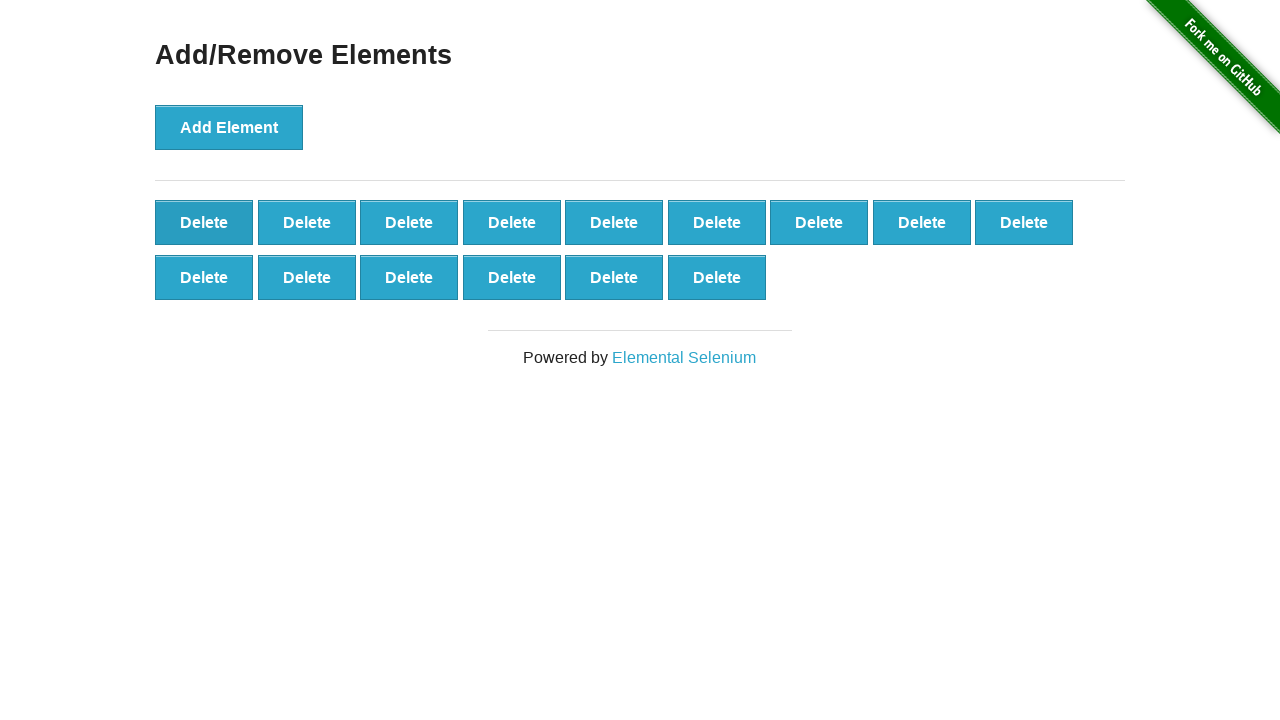

Clicked delete button (iteration 86/90) at (204, 222) on xpath=//*[@onclick='deleteElement()'] >> nth=0
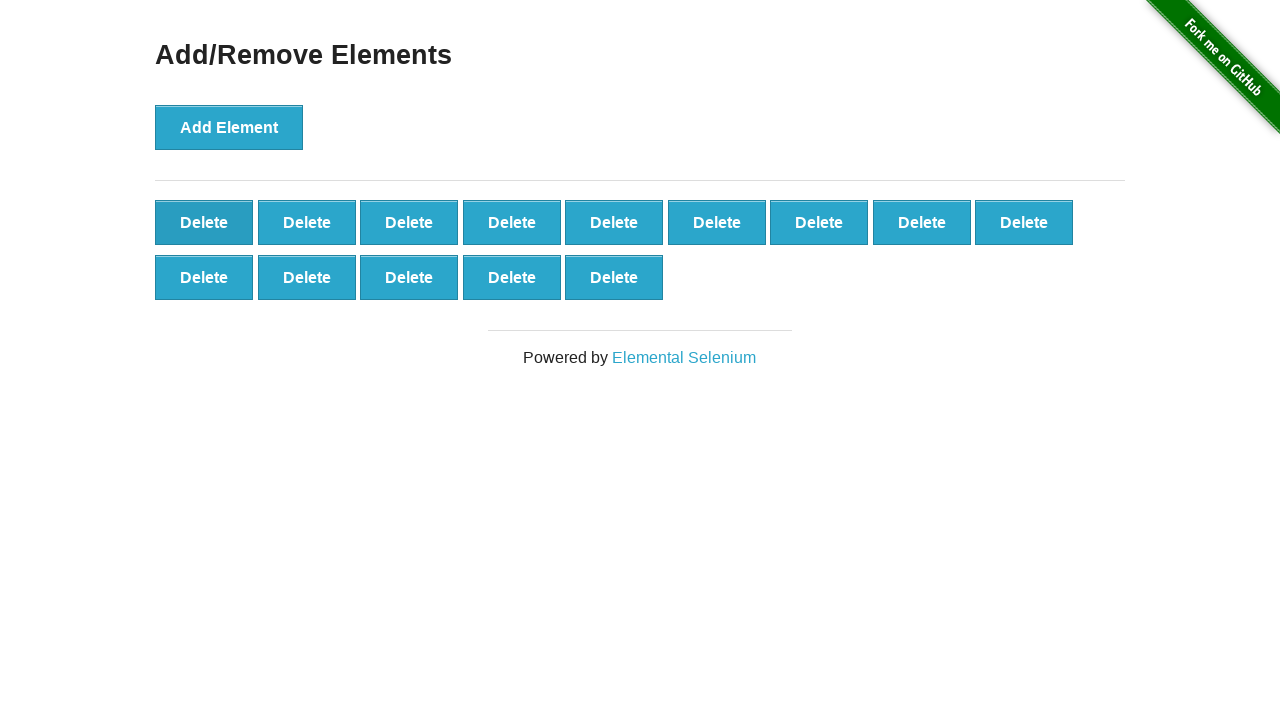

Clicked delete button (iteration 87/90) at (204, 222) on xpath=//*[@onclick='deleteElement()'] >> nth=0
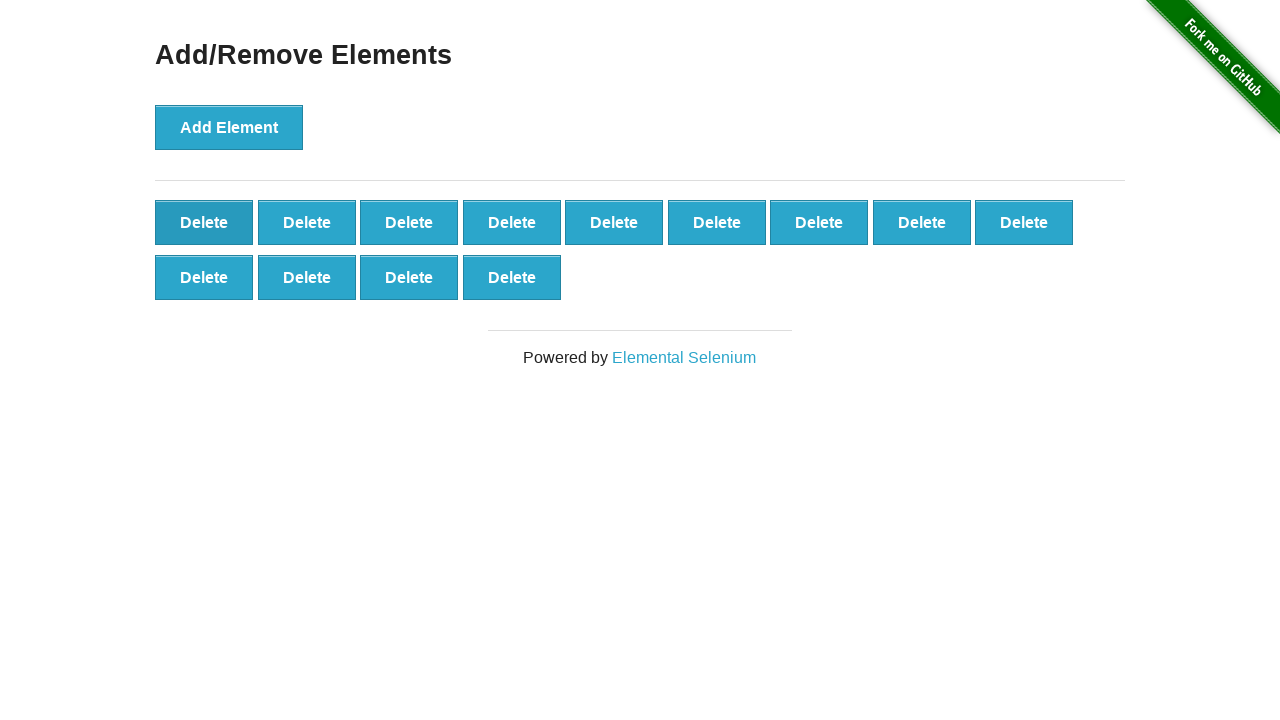

Clicked delete button (iteration 88/90) at (204, 222) on xpath=//*[@onclick='deleteElement()'] >> nth=0
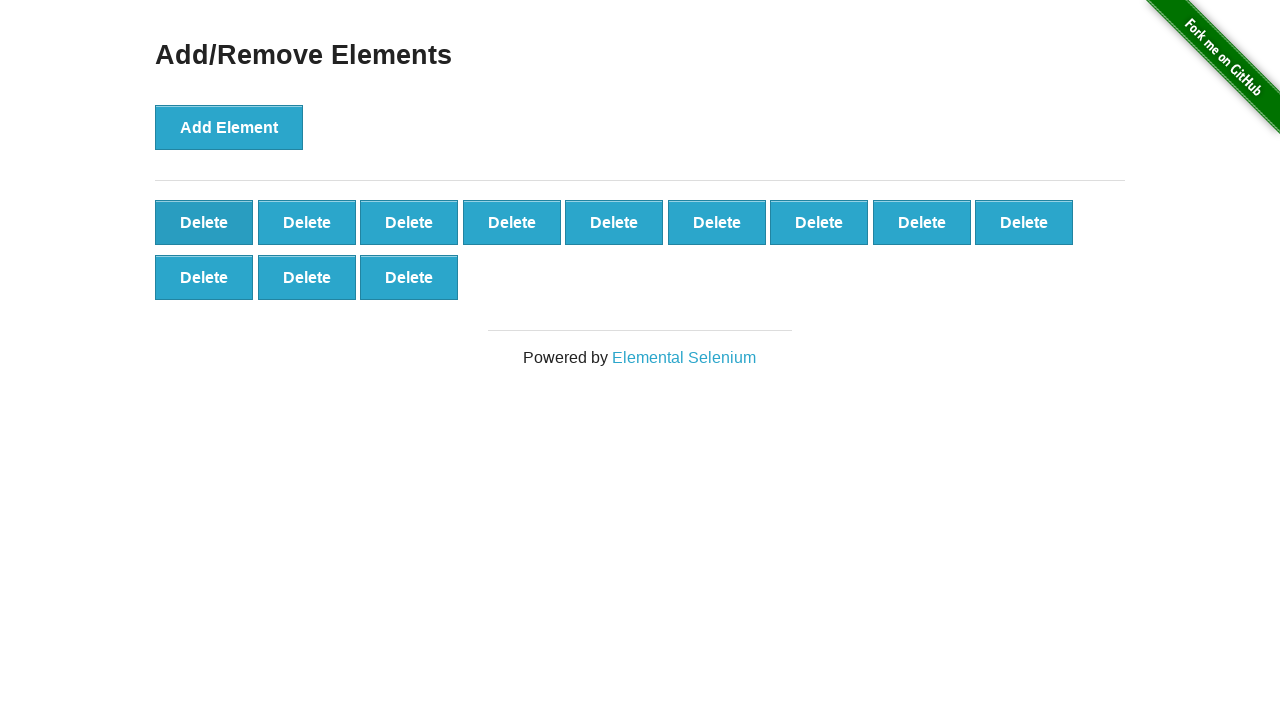

Clicked delete button (iteration 89/90) at (204, 222) on xpath=//*[@onclick='deleteElement()'] >> nth=0
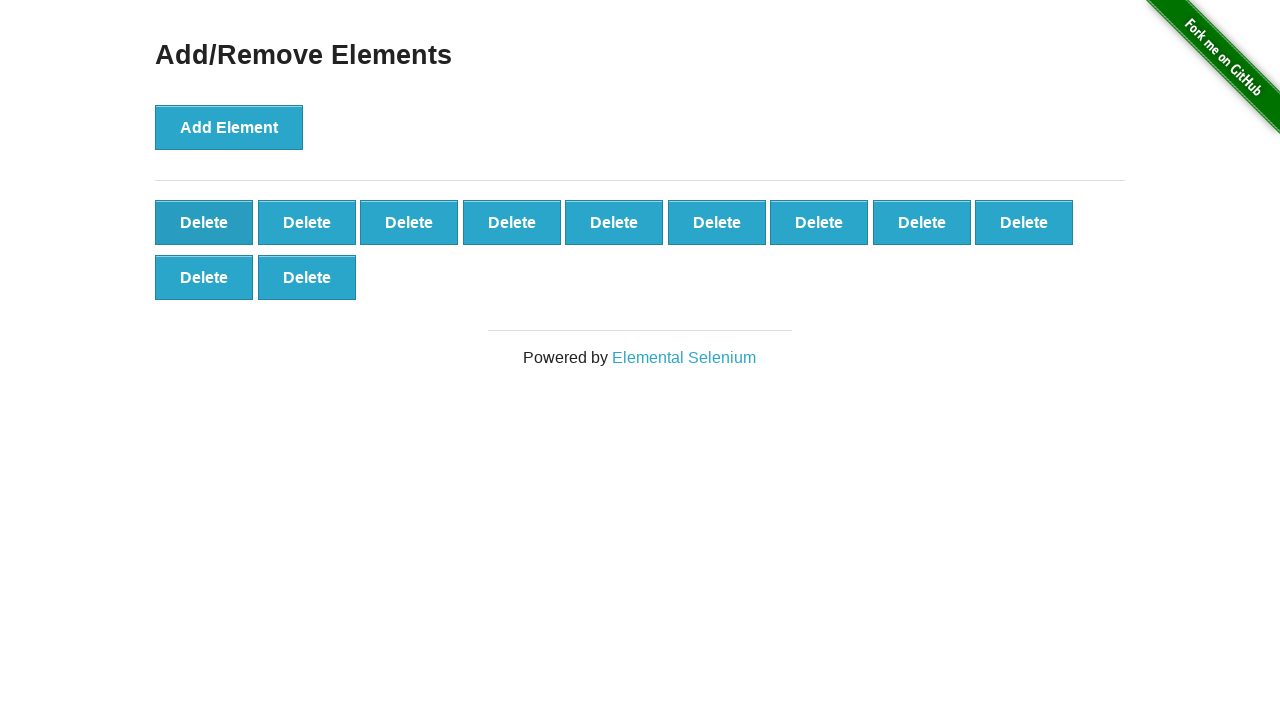

Clicked delete button (iteration 90/90) at (204, 222) on xpath=//*[@onclick='deleteElement()'] >> nth=0
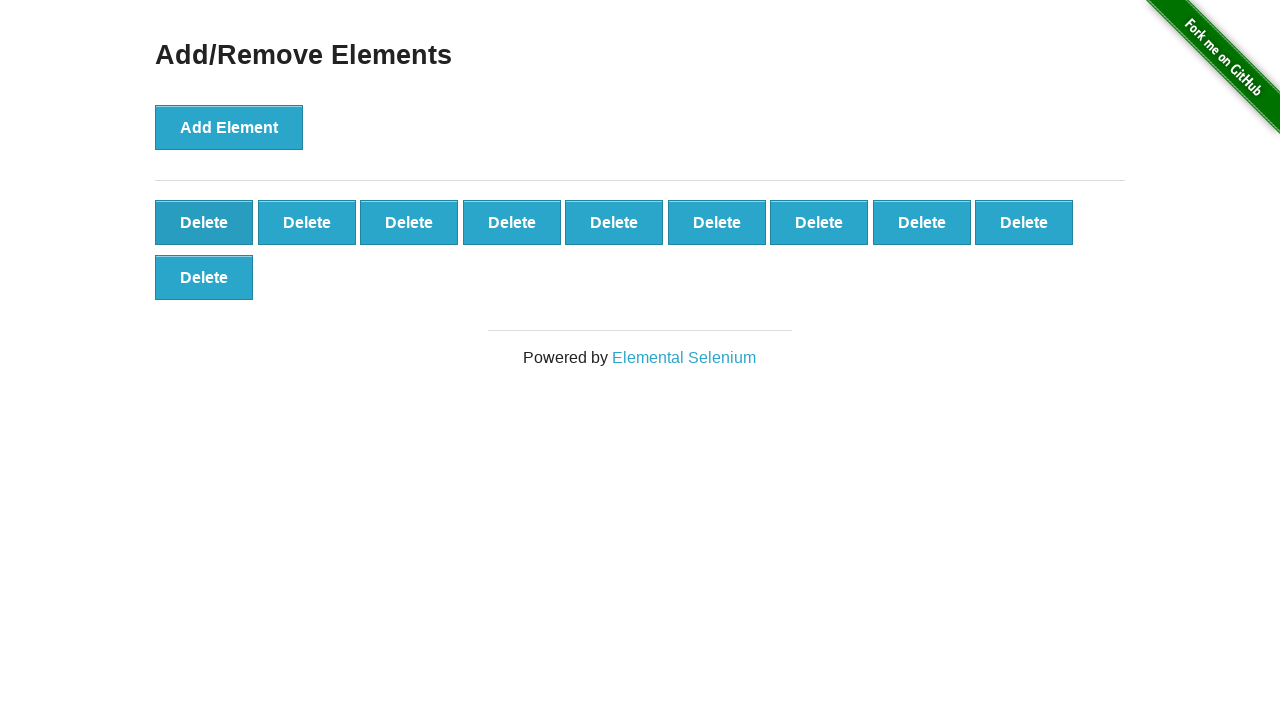

Verified 10 delete buttons remain
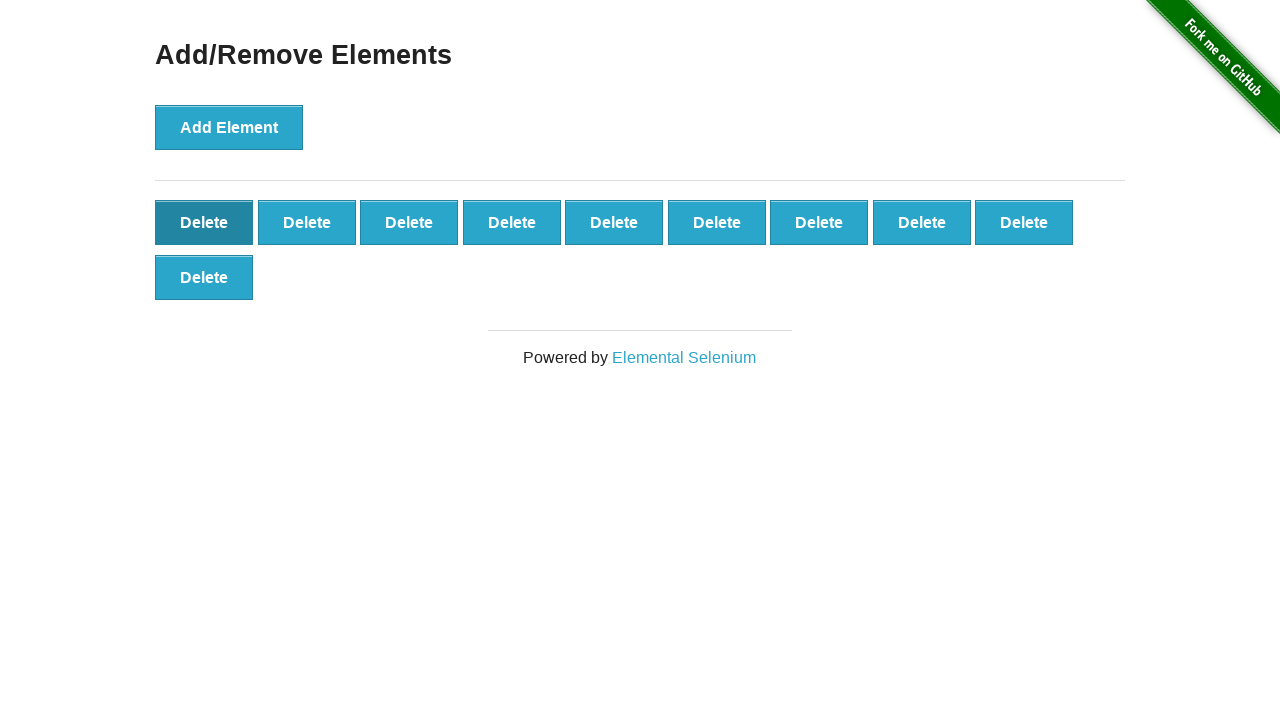

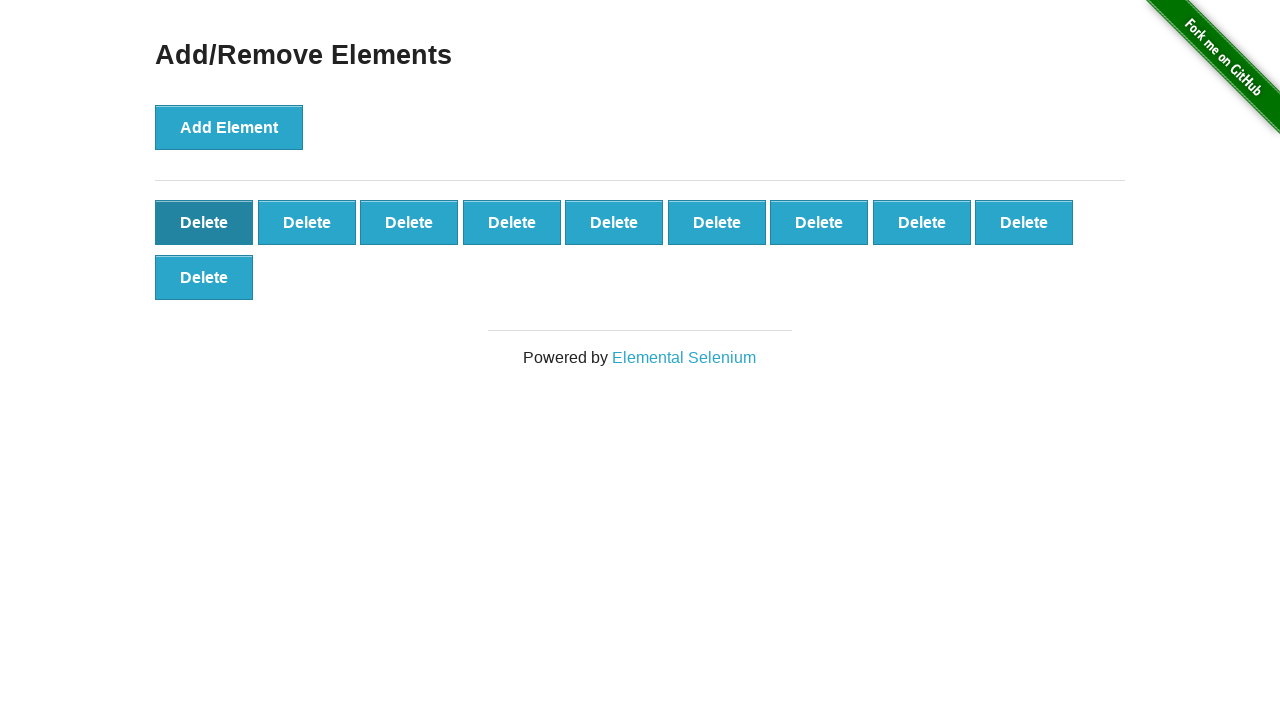